Completes the RPA Challenge by clicking the start button and filling out multiple rounds of a dynamic form with personal/company information, submitting each round.

Starting URL: https://www.rpachallenge.com/

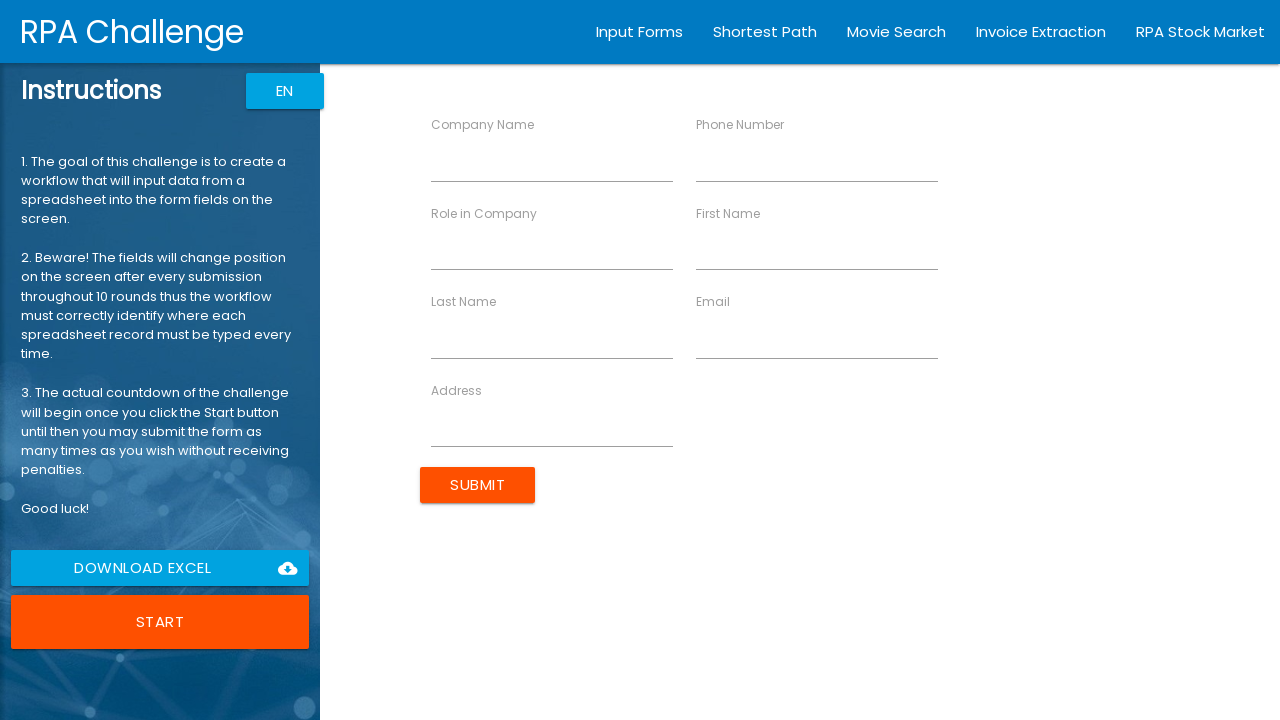

Clicked Start button to begin RPA Challenge at (160, 622) on button:has-text('Start')
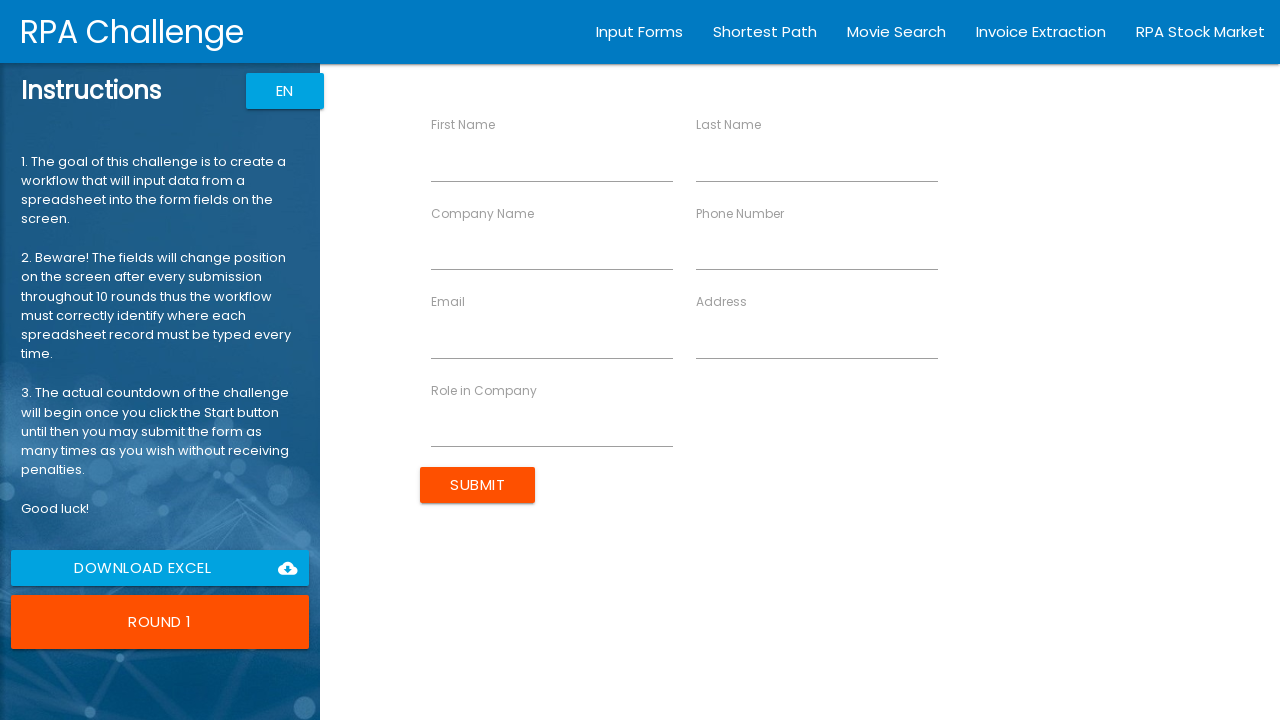

Retrieved label text: 'First Name'
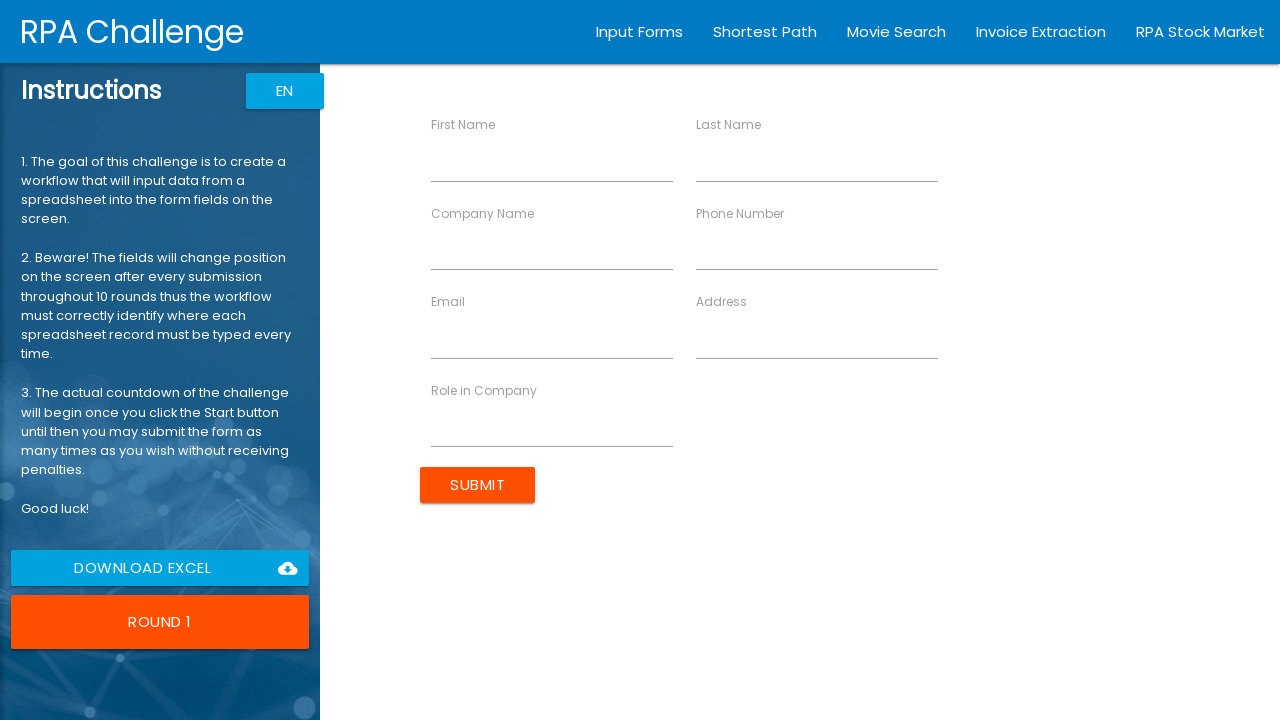

Filled 'First Name' with 'John' on xpath=/html/body/app-root/div[2]/app-rpa1/div/div[2]/form/div/div[1]/rpa1-field/
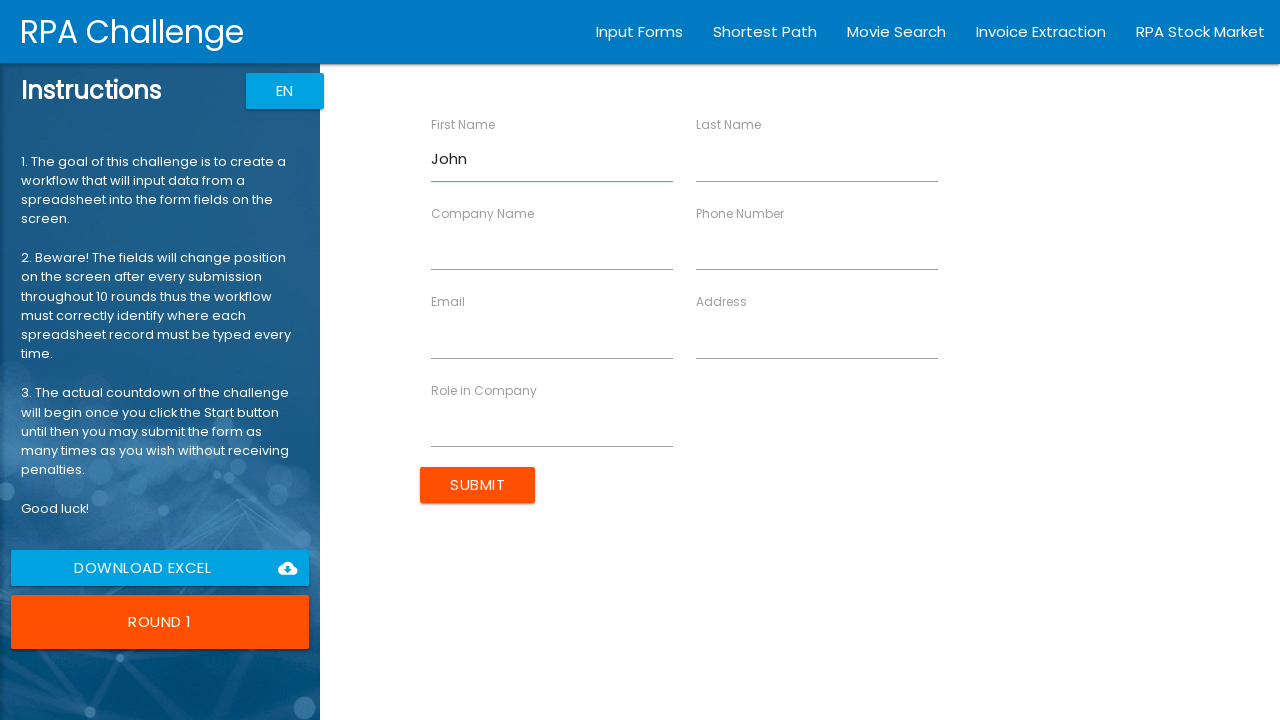

Retrieved label text: 'Last Name'
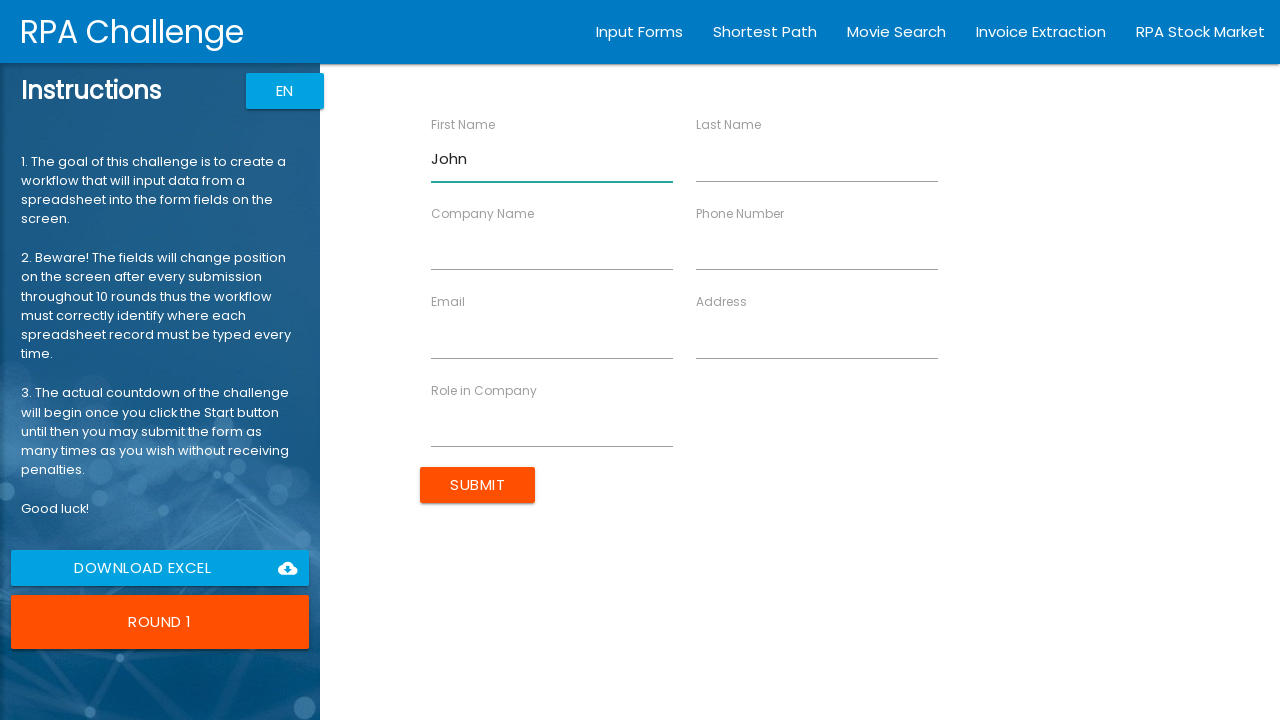

Filled 'Last Name' with 'Smith' on xpath=/html/body/app-root/div[2]/app-rpa1/div/div[2]/form/div/div[2]/rpa1-field/
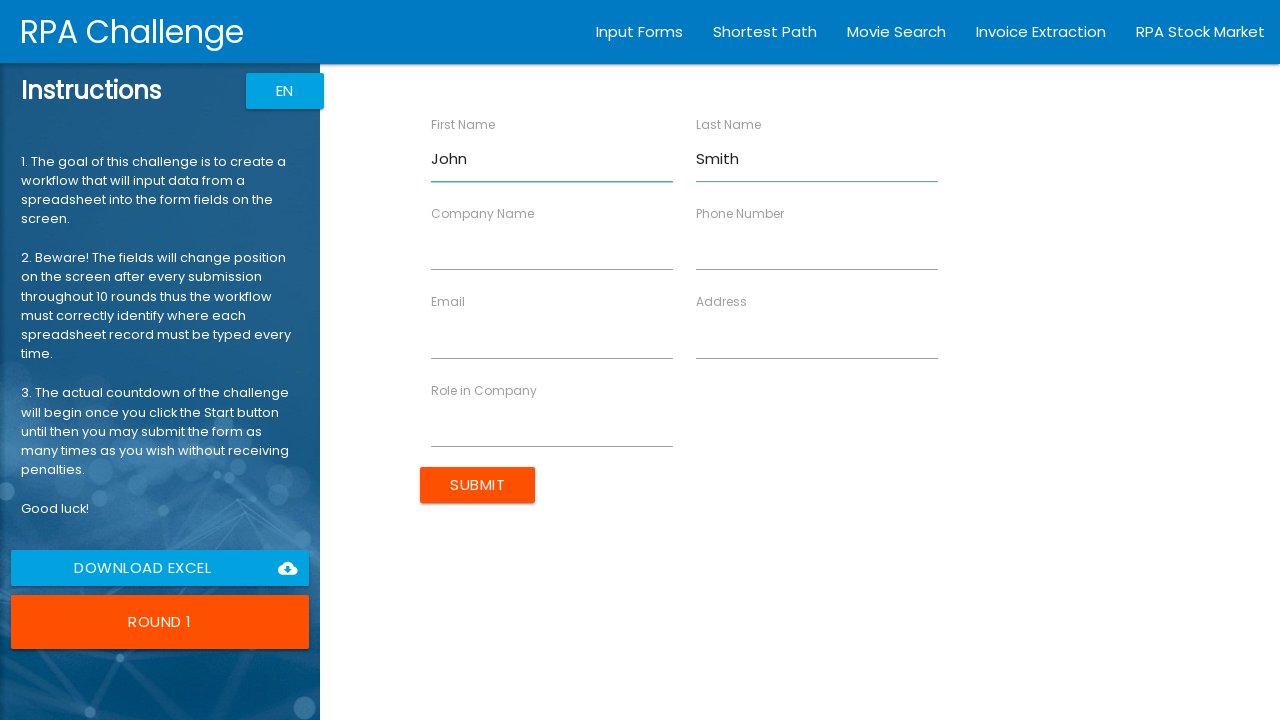

Retrieved label text: 'Company Name'
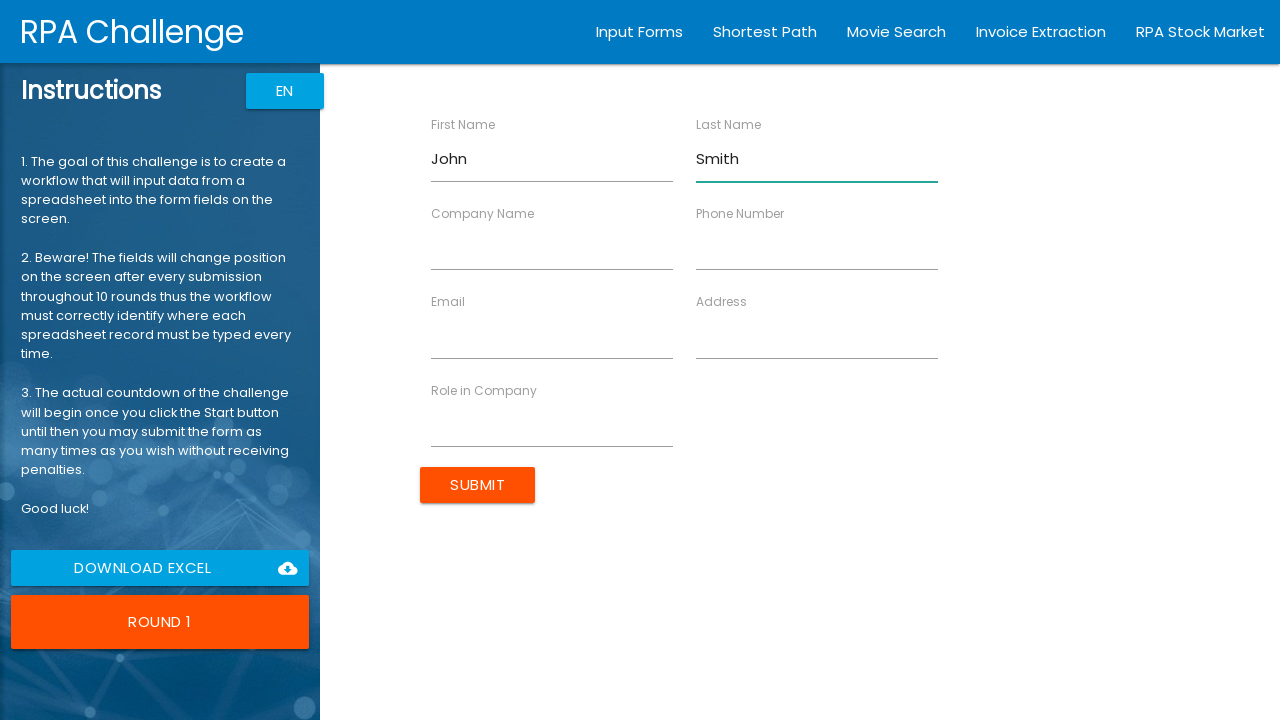

Filled 'Company Name' with 'Acme Corp' on xpath=/html/body/app-root/div[2]/app-rpa1/div/div[2]/form/div/div[3]/rpa1-field/
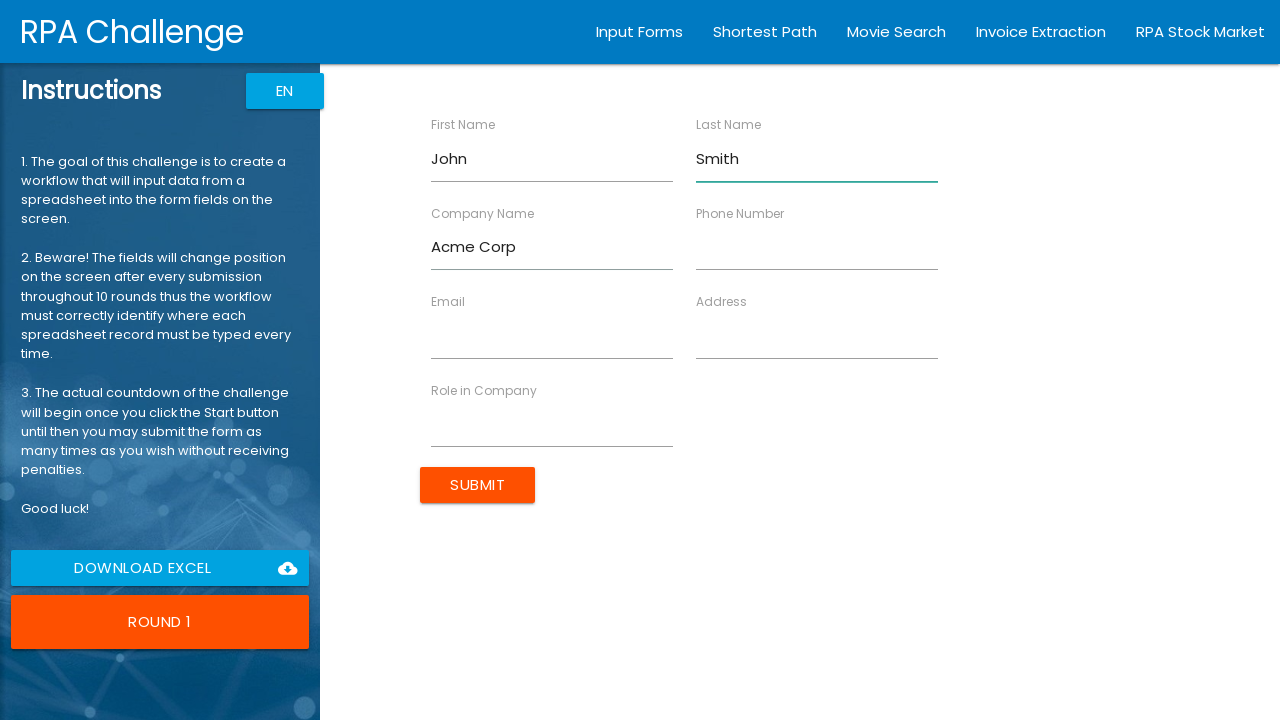

Retrieved label text: 'Phone Number'
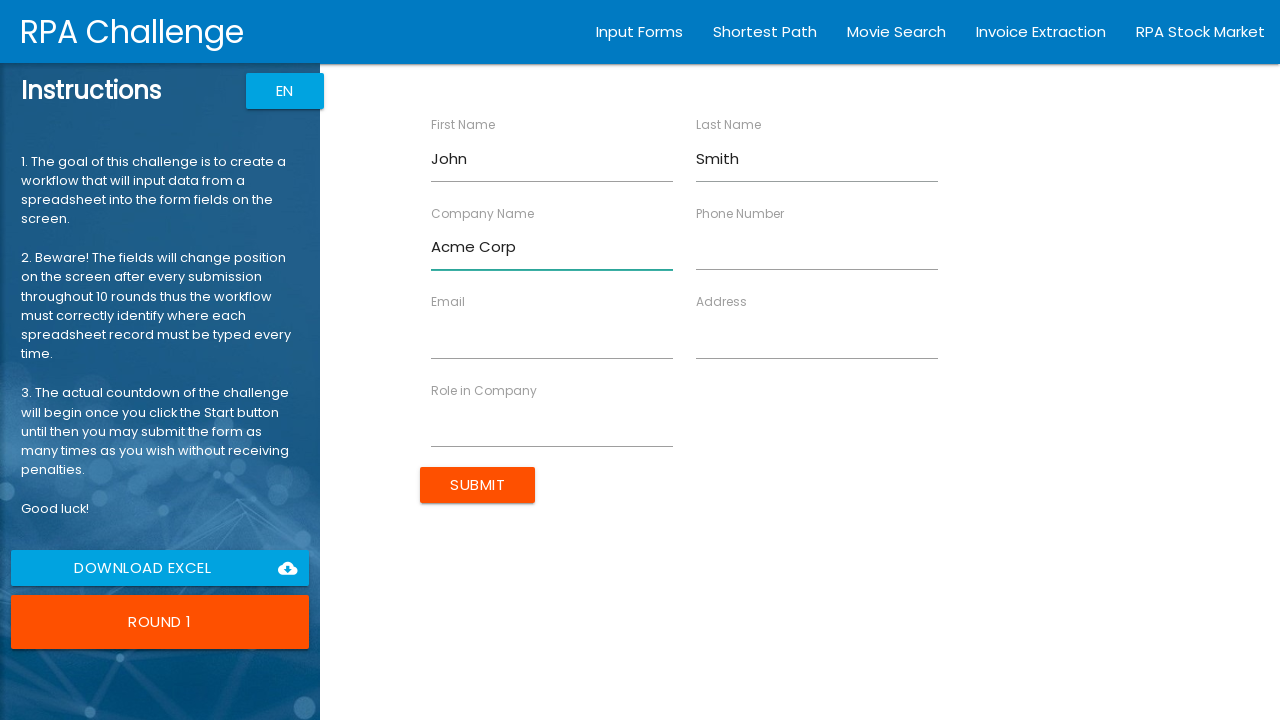

Filled 'Phone Number' with '5551234567' on xpath=/html/body/app-root/div[2]/app-rpa1/div/div[2]/form/div/div[4]/rpa1-field/
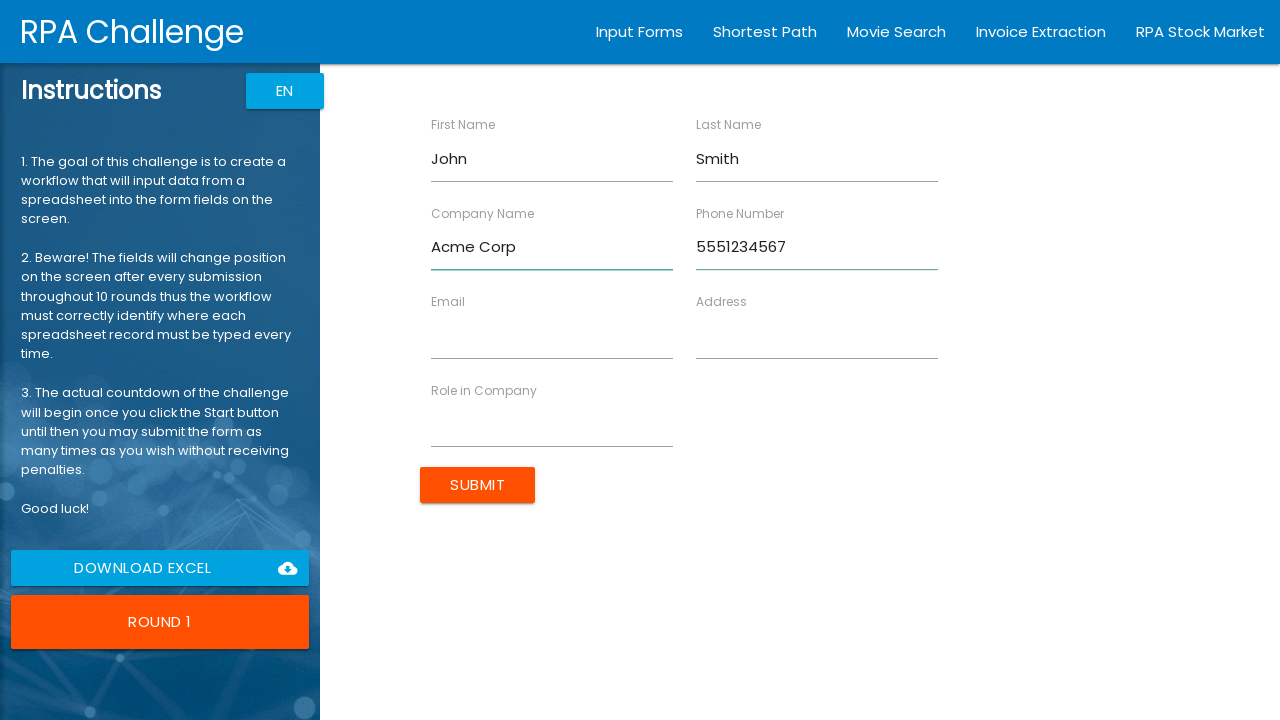

Retrieved label text: 'Email'
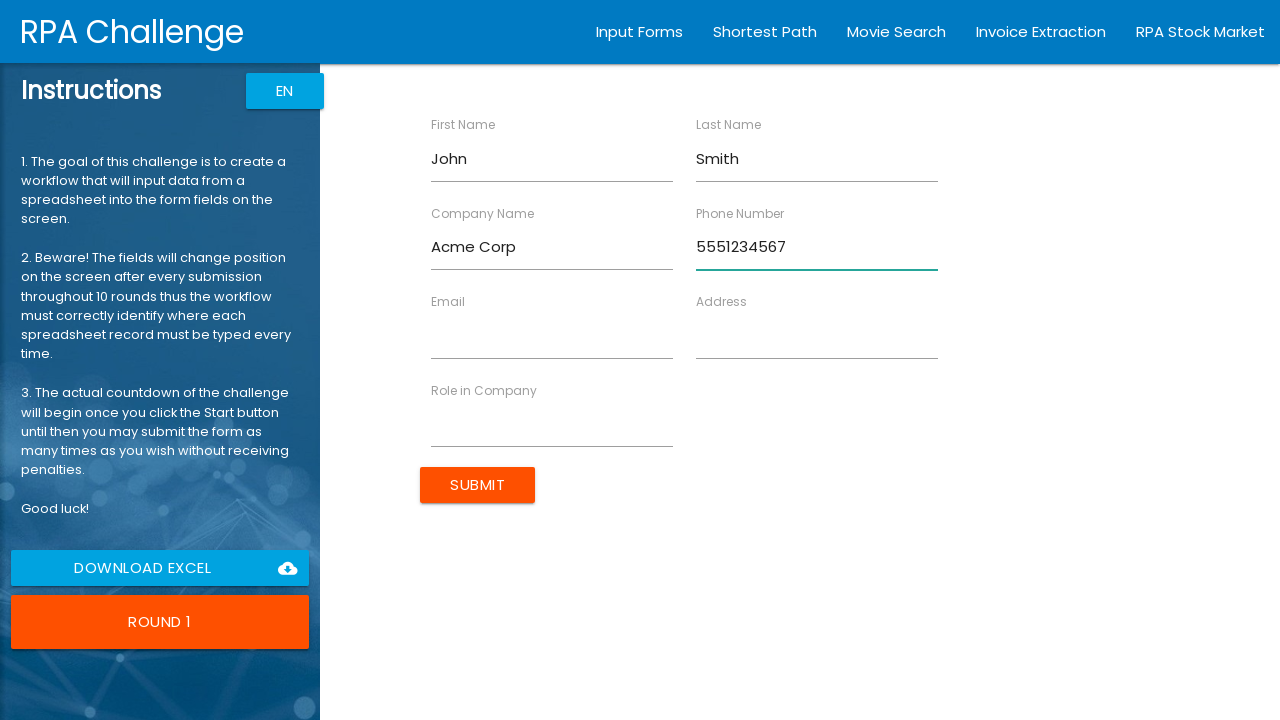

Filled 'Email' with 'john.smith@acme.com' on xpath=/html/body/app-root/div[2]/app-rpa1/div/div[2]/form/div/div[5]/rpa1-field/
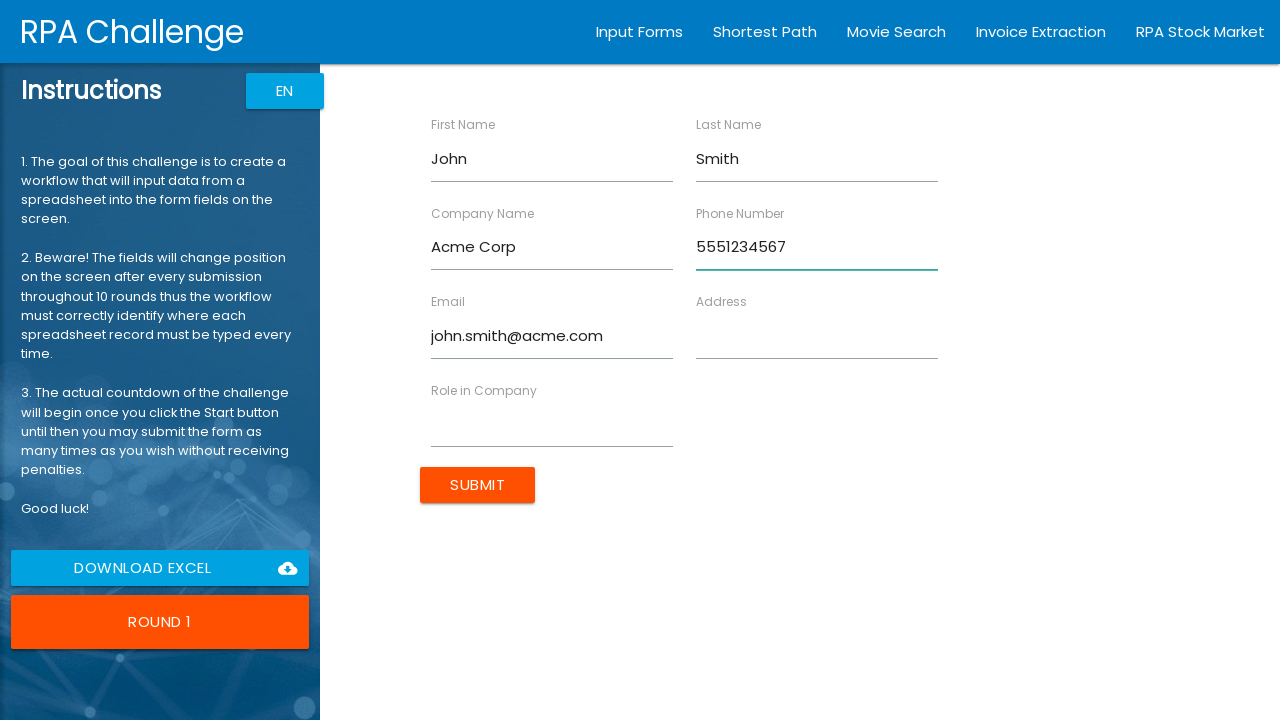

Retrieved label text: 'Address'
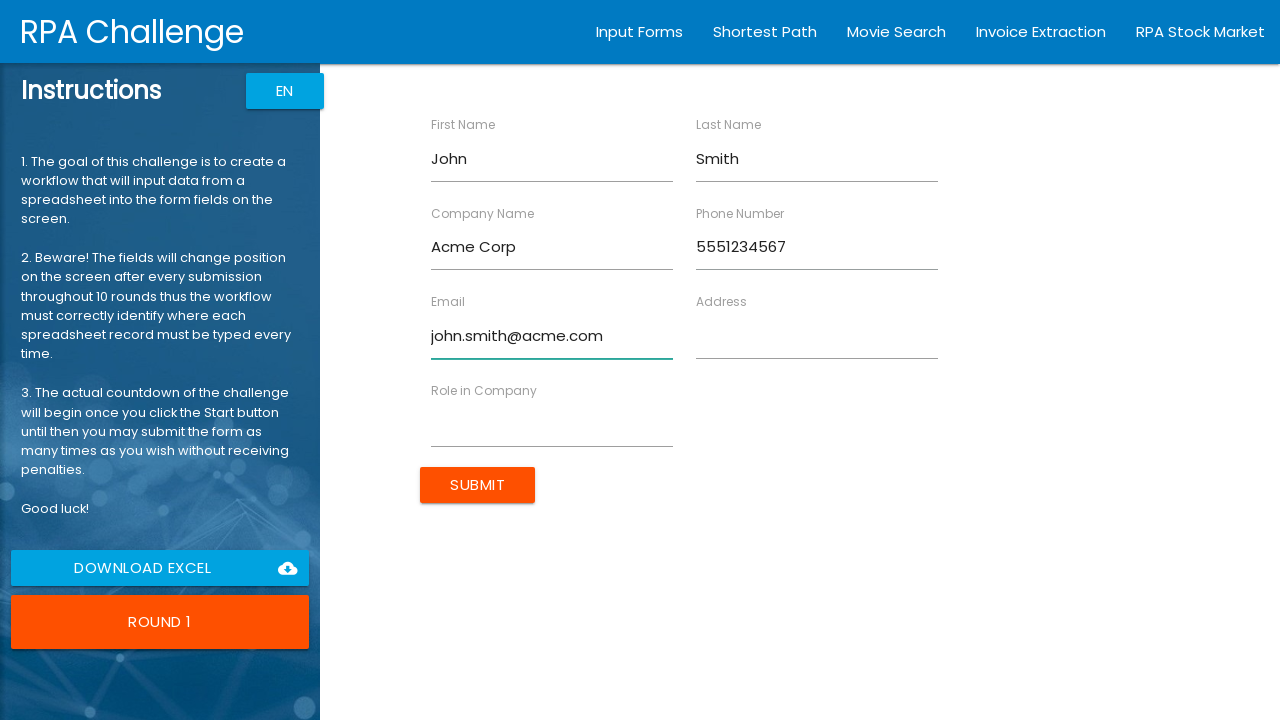

Filled 'Address' with '123 Main St, Boston, MA' on xpath=/html/body/app-root/div[2]/app-rpa1/div/div[2]/form/div/div[6]/rpa1-field/
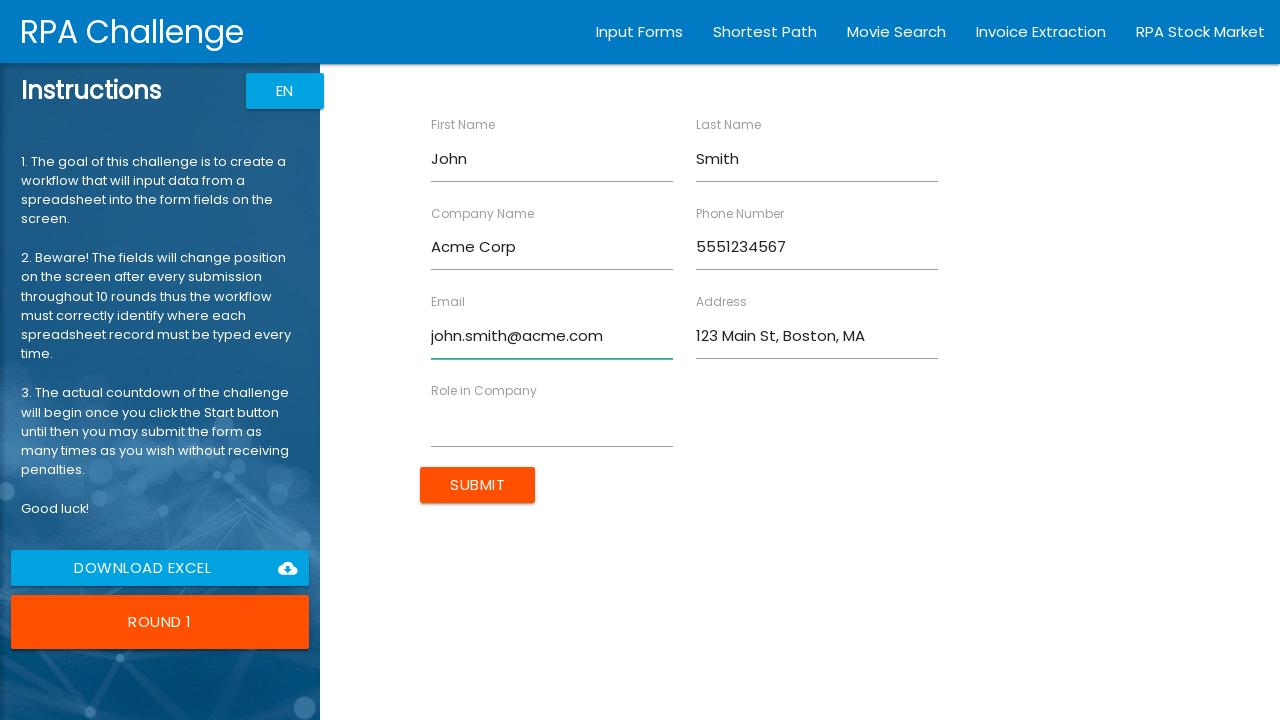

Retrieved label text: 'Role in Company'
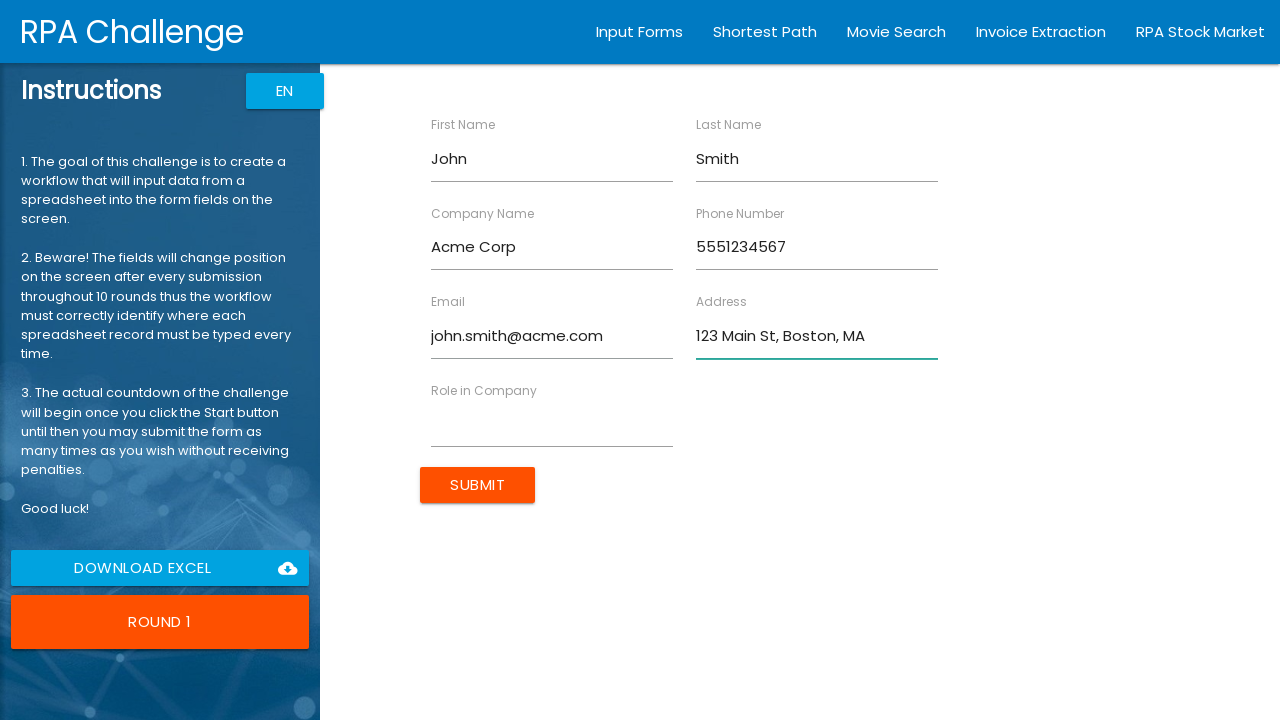

Filled 'Role in Company' with 'Manager' on xpath=/html/body/app-root/div[2]/app-rpa1/div/div[2]/form/div/div[7]/rpa1-field/
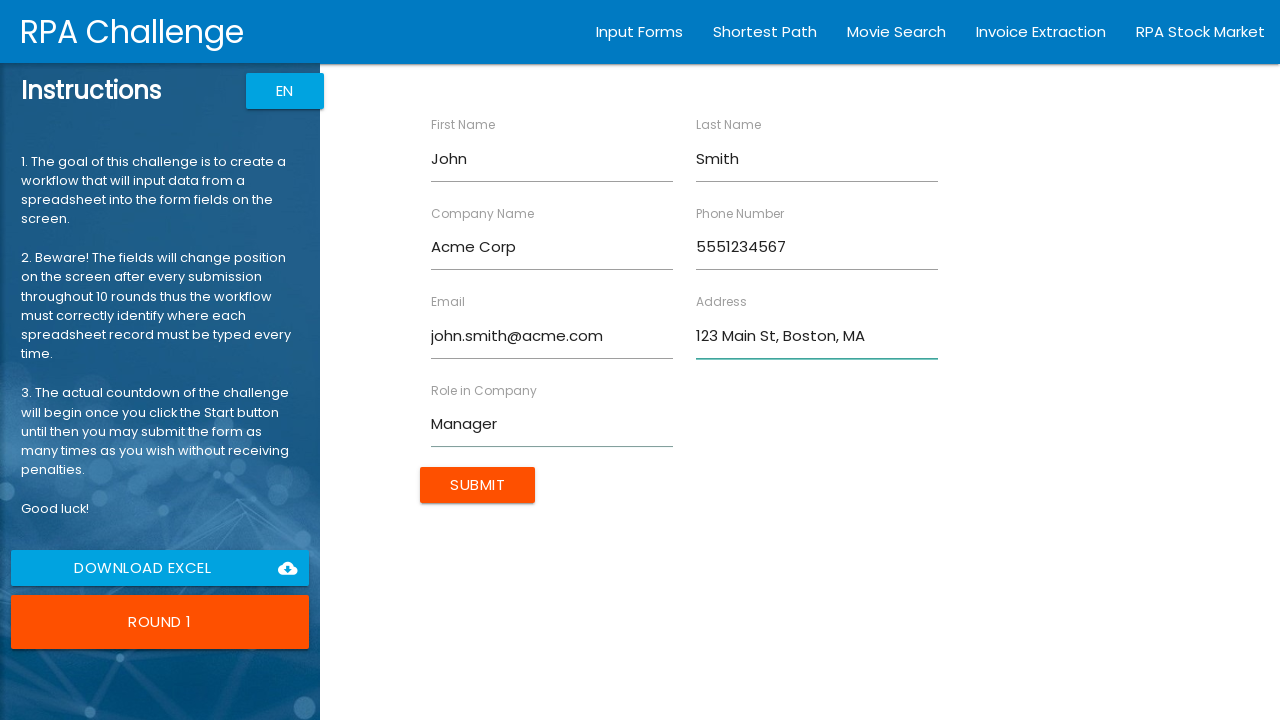

Submitted form for John Smith at (478, 485) on xpath=/html/body/app-root/div[2]/app-rpa1/div/div[2]/form/input
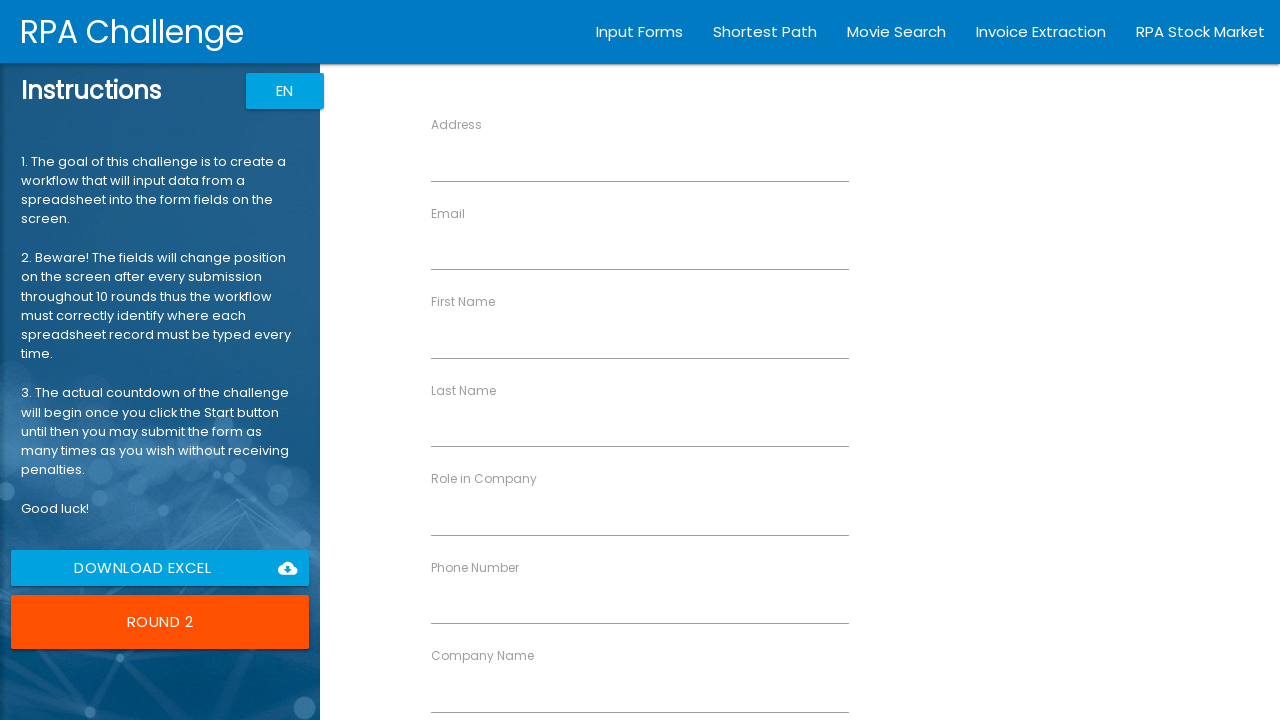

Retrieved label text: 'Address'
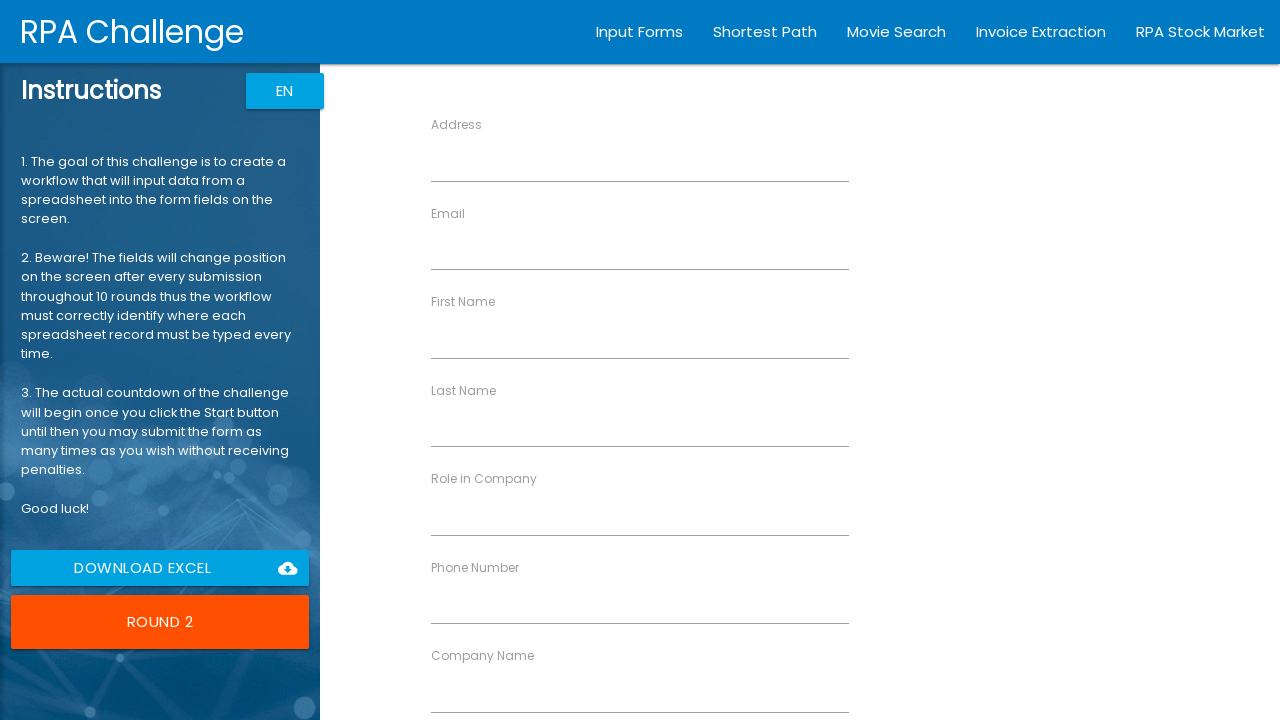

Filled 'Address' with '456 Oak Ave, Seattle, WA' on xpath=/html/body/app-root/div[2]/app-rpa1/div/div[2]/form/div/div[1]/rpa1-field/
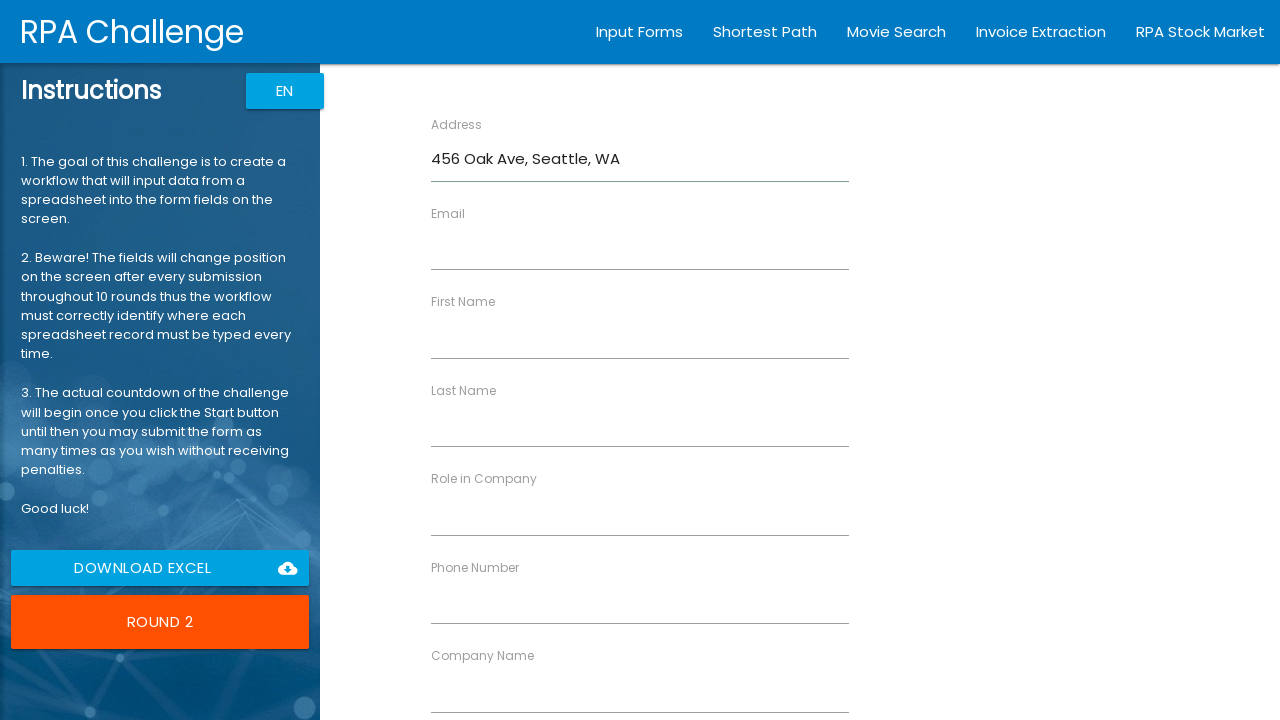

Retrieved label text: 'Email'
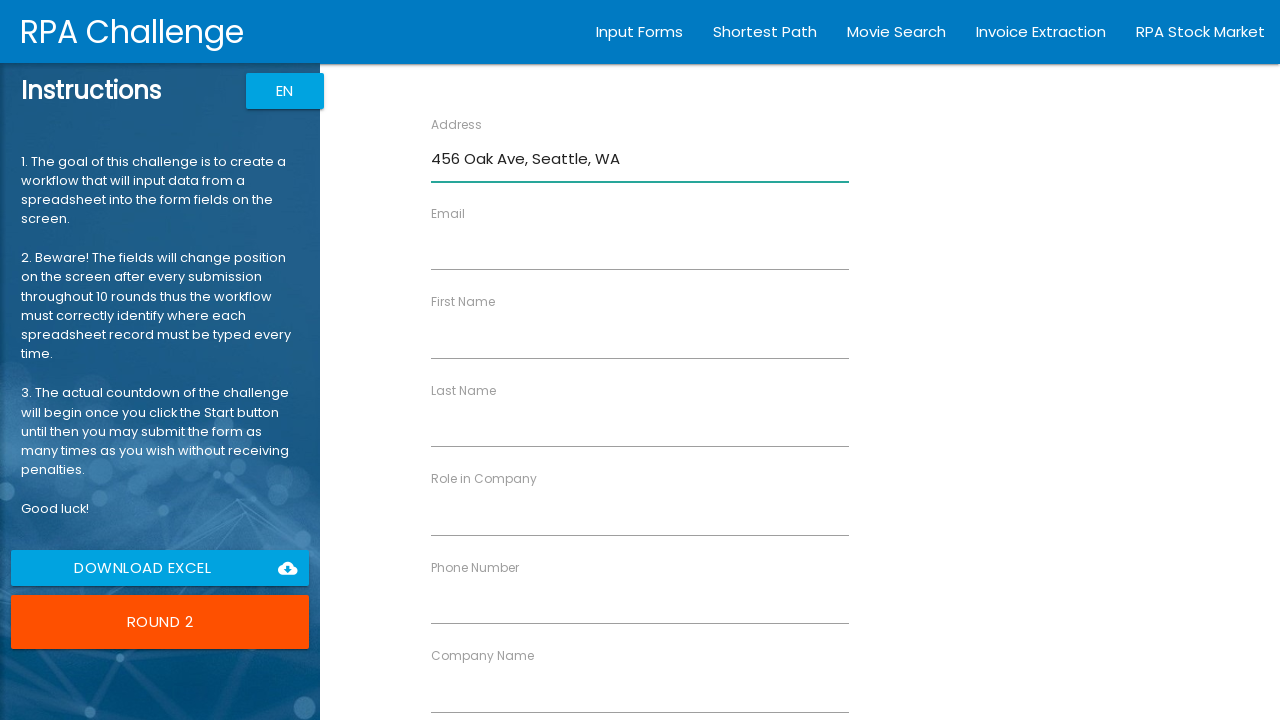

Filled 'Email' with 'sarah.j@techstart.io' on xpath=/html/body/app-root/div[2]/app-rpa1/div/div[2]/form/div/div[2]/rpa1-field/
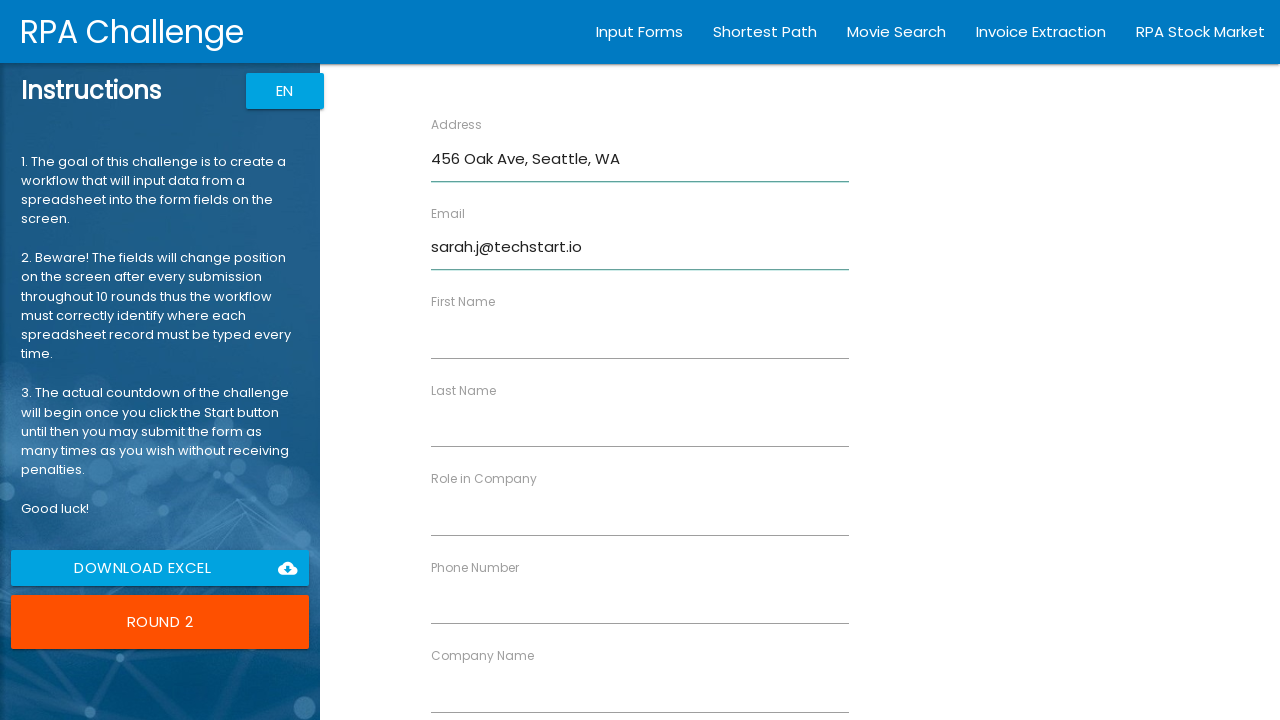

Retrieved label text: 'First Name'
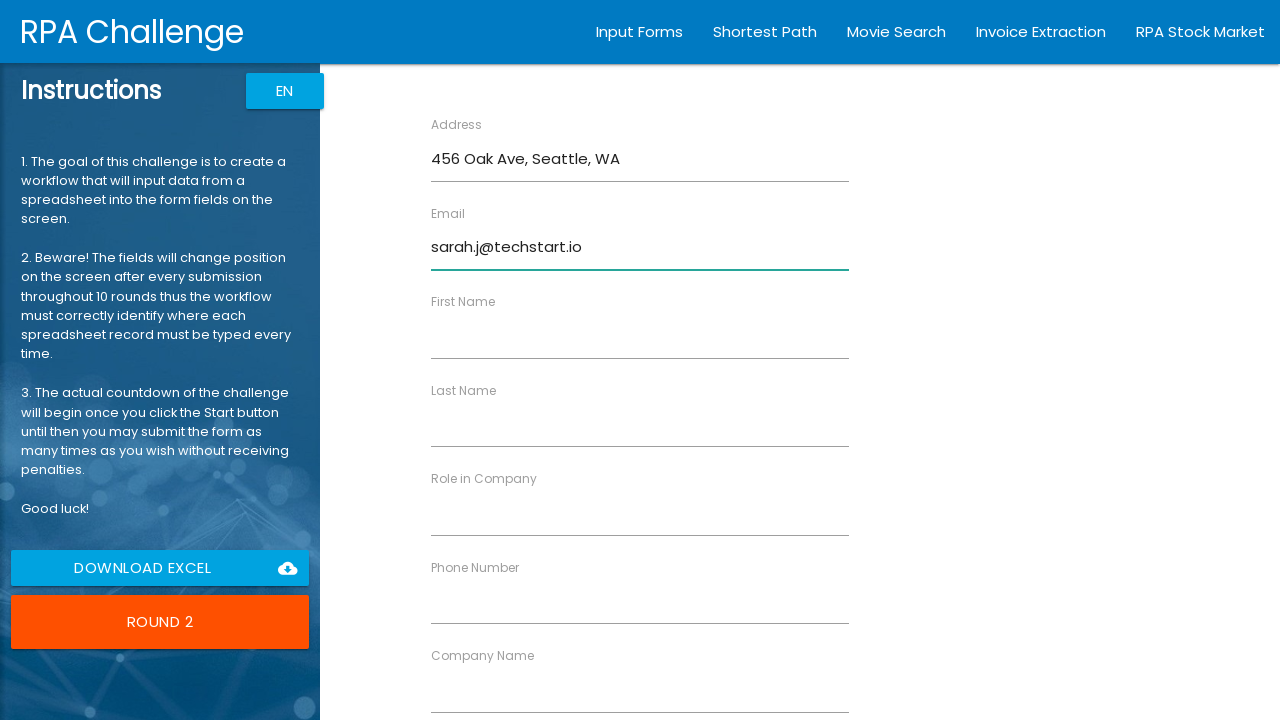

Filled 'First Name' with 'Sarah' on xpath=/html/body/app-root/div[2]/app-rpa1/div/div[2]/form/div/div[3]/rpa1-field/
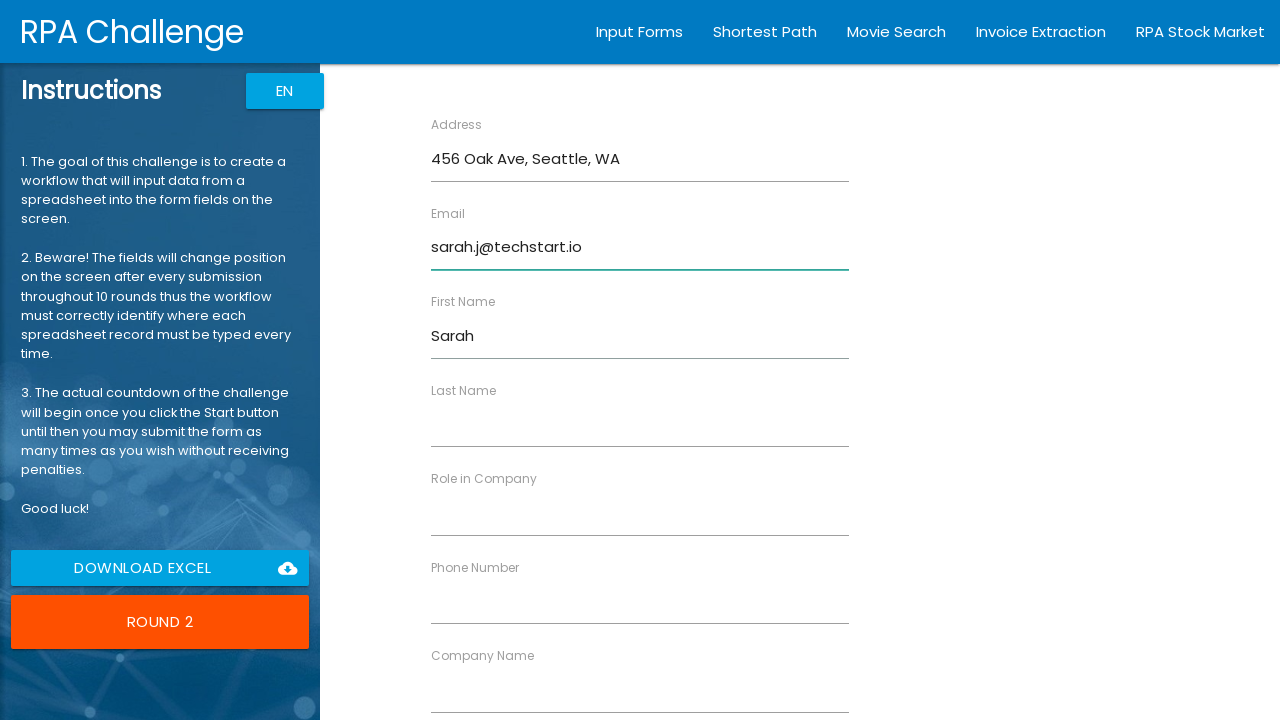

Retrieved label text: 'Last Name'
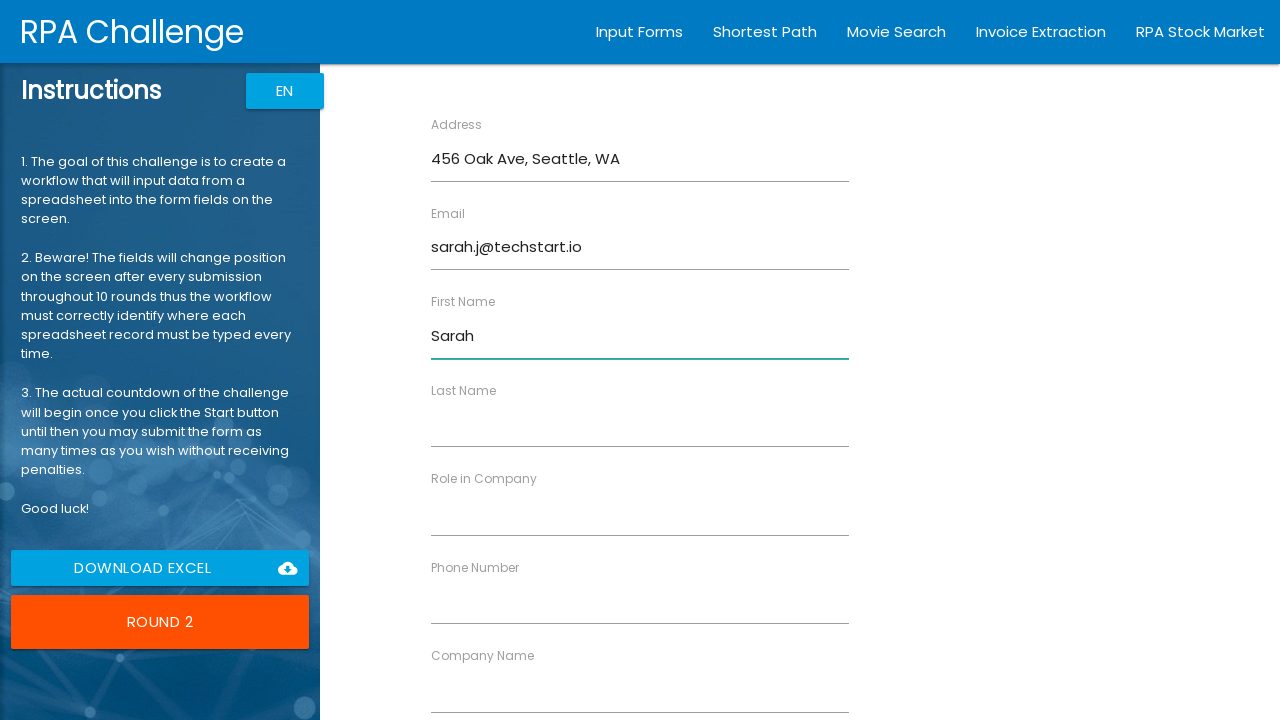

Filled 'Last Name' with 'Johnson' on xpath=/html/body/app-root/div[2]/app-rpa1/div/div[2]/form/div/div[4]/rpa1-field/
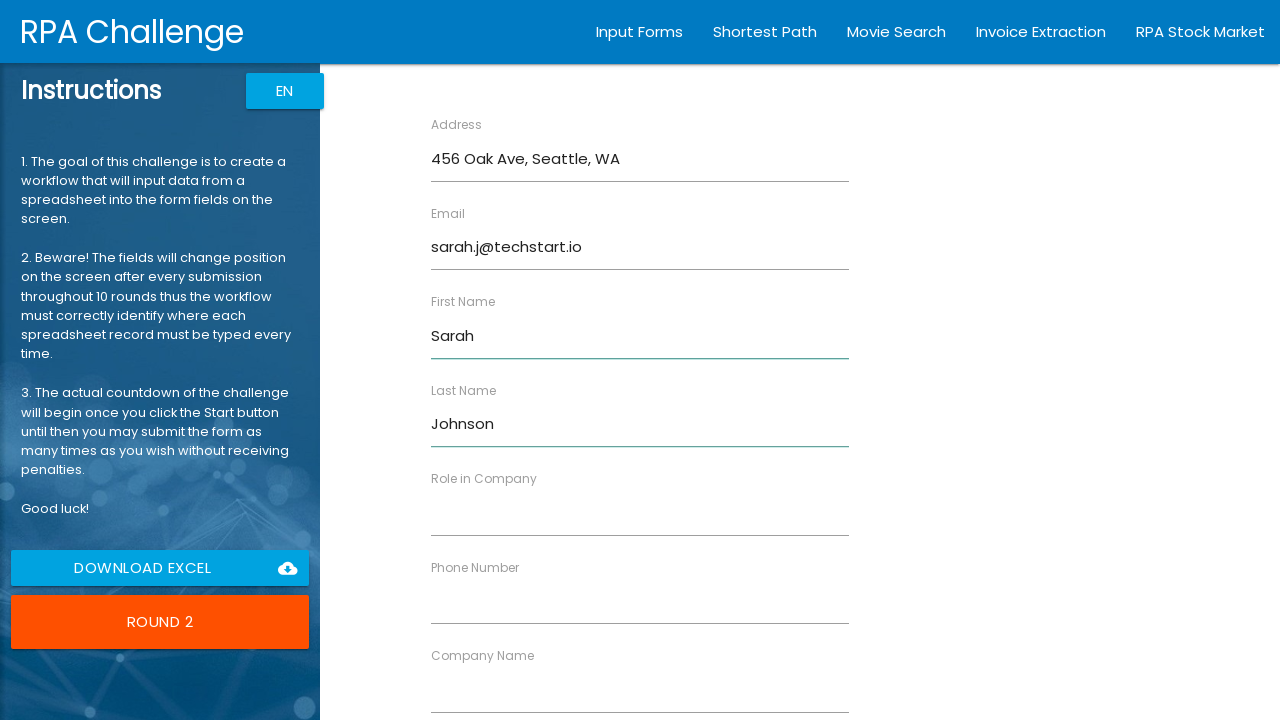

Retrieved label text: 'Role in Company'
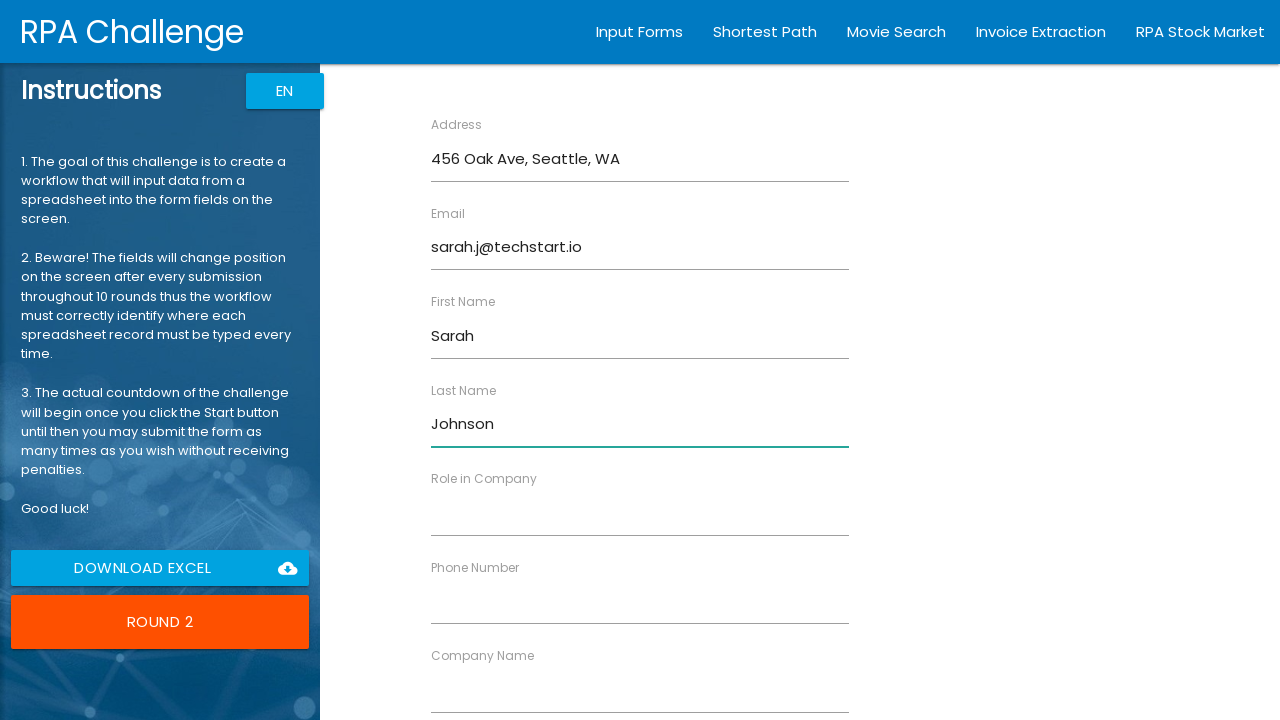

Filled 'Role in Company' with 'Developer' on xpath=/html/body/app-root/div[2]/app-rpa1/div/div[2]/form/div/div[5]/rpa1-field/
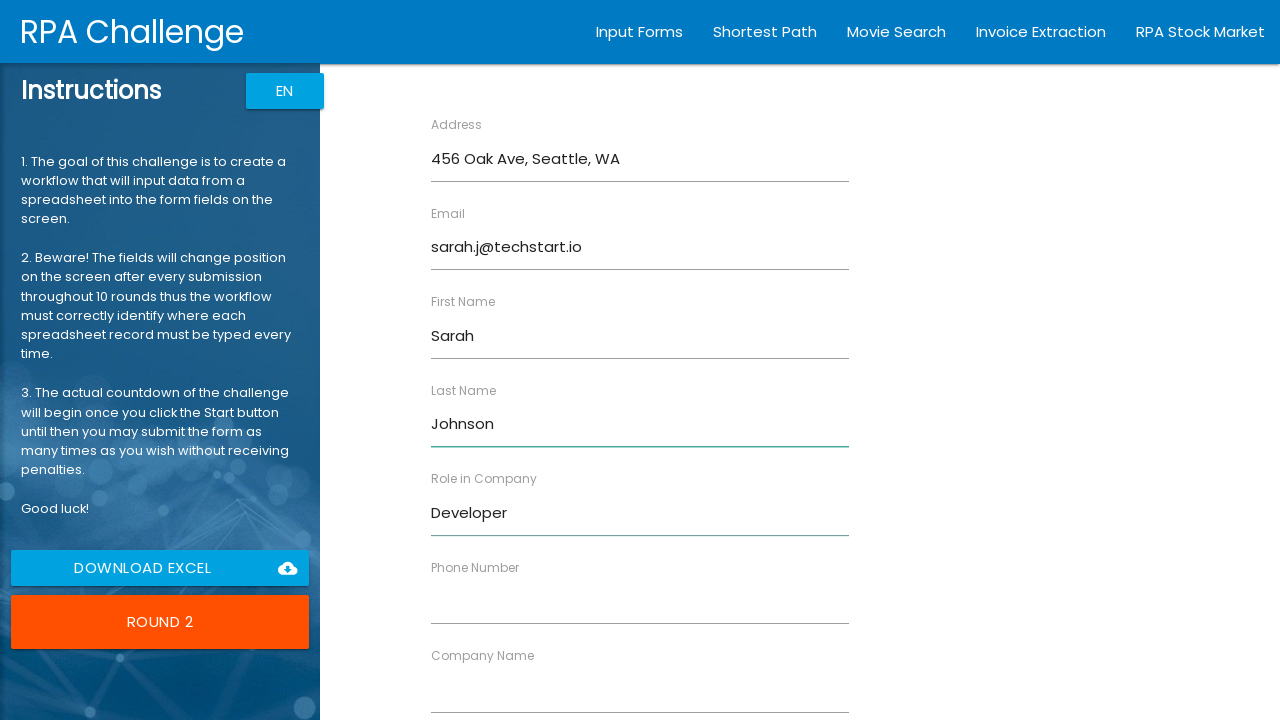

Retrieved label text: 'Phone Number'
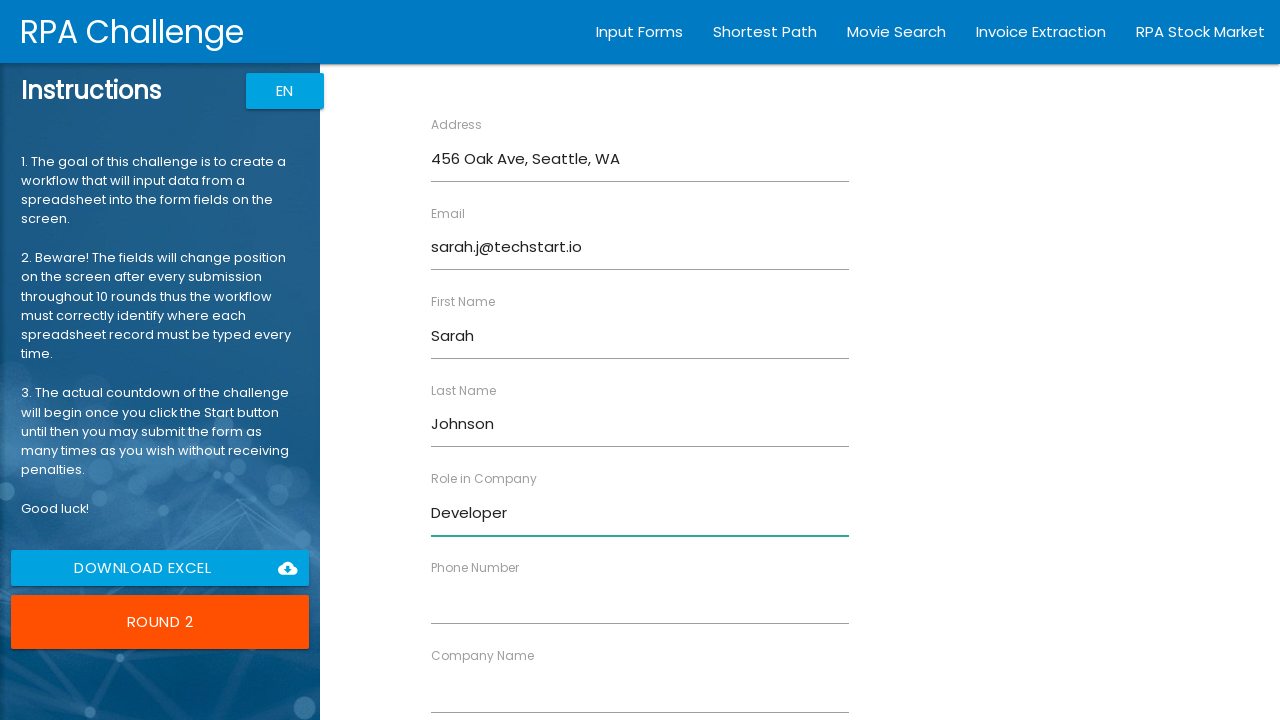

Filled 'Phone Number' with '5552345678' on xpath=/html/body/app-root/div[2]/app-rpa1/div/div[2]/form/div/div[6]/rpa1-field/
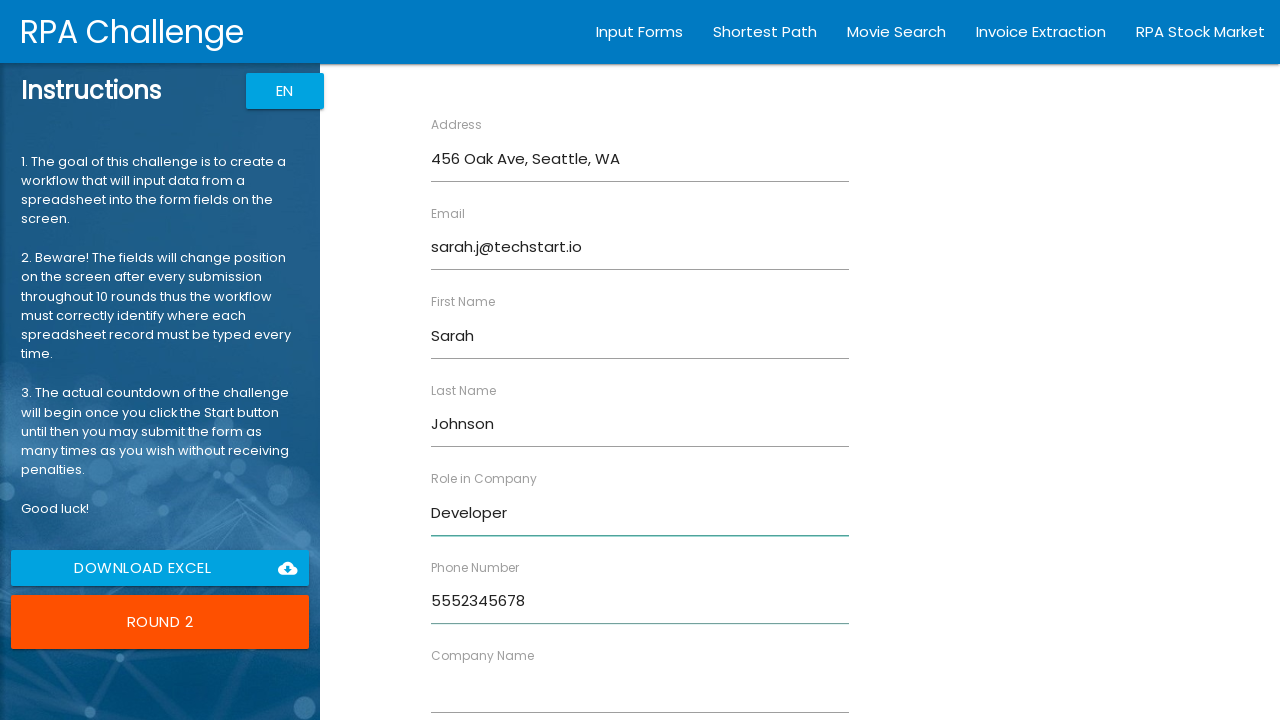

Retrieved label text: 'Company Name'
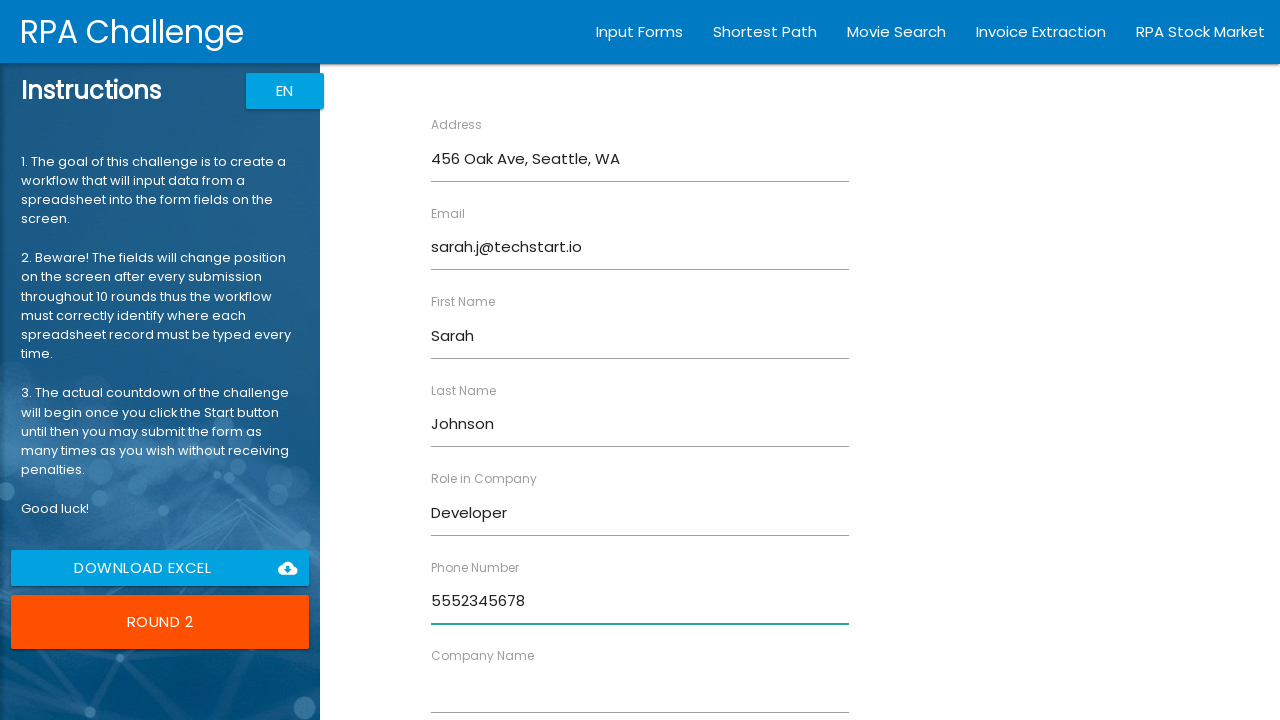

Filled 'Company Name' with 'TechStart Inc' on xpath=/html/body/app-root/div[2]/app-rpa1/div/div[2]/form/div/div[7]/rpa1-field/
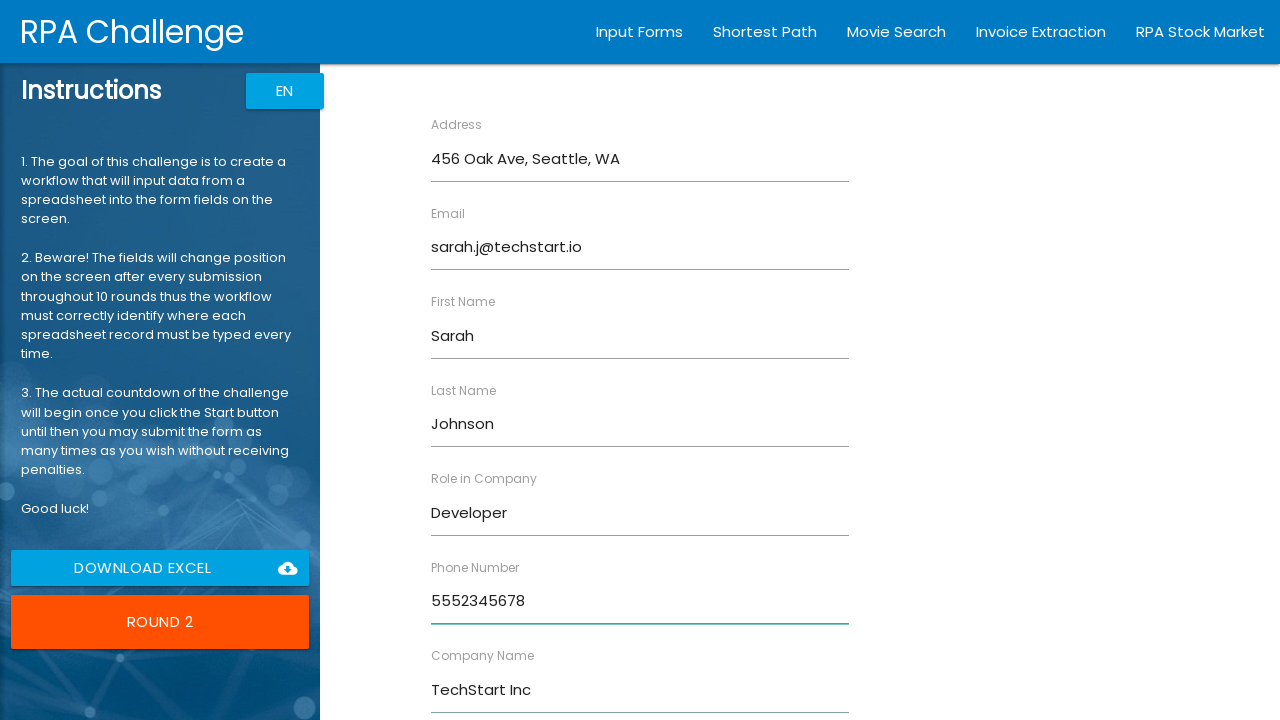

Submitted form for Sarah Johnson at (478, 688) on xpath=/html/body/app-root/div[2]/app-rpa1/div/div[2]/form/input
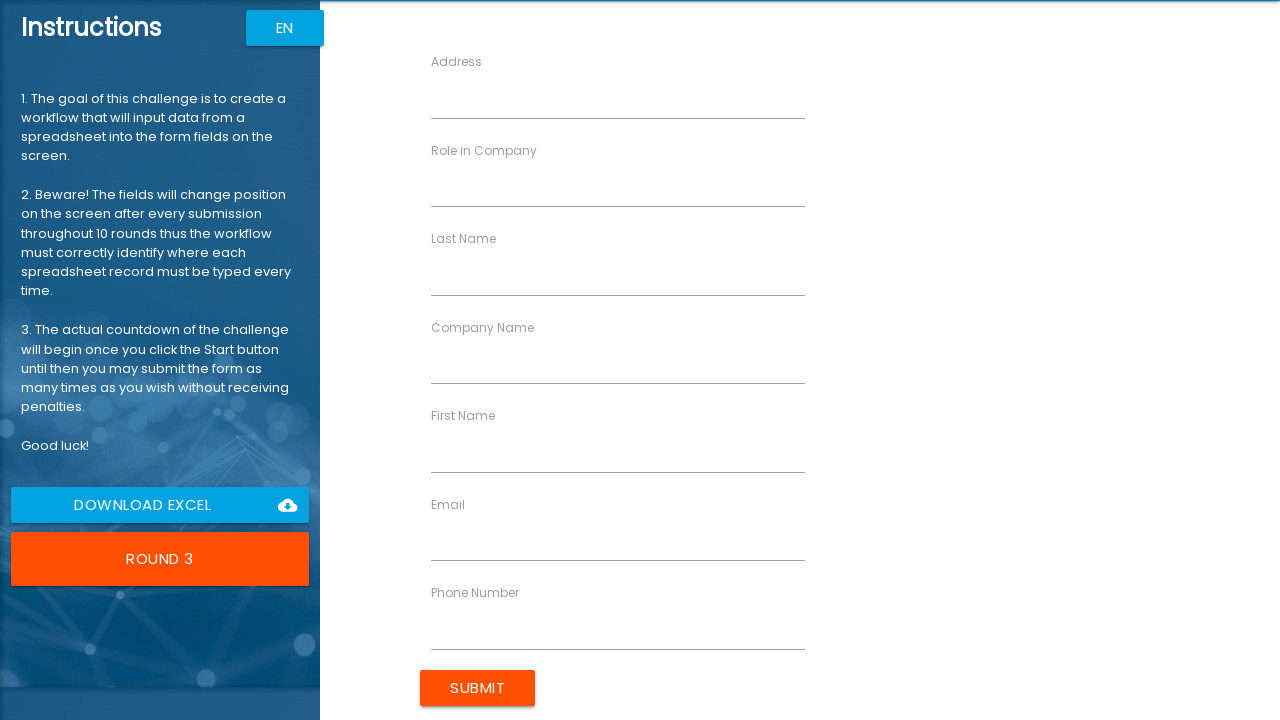

Retrieved label text: 'Address'
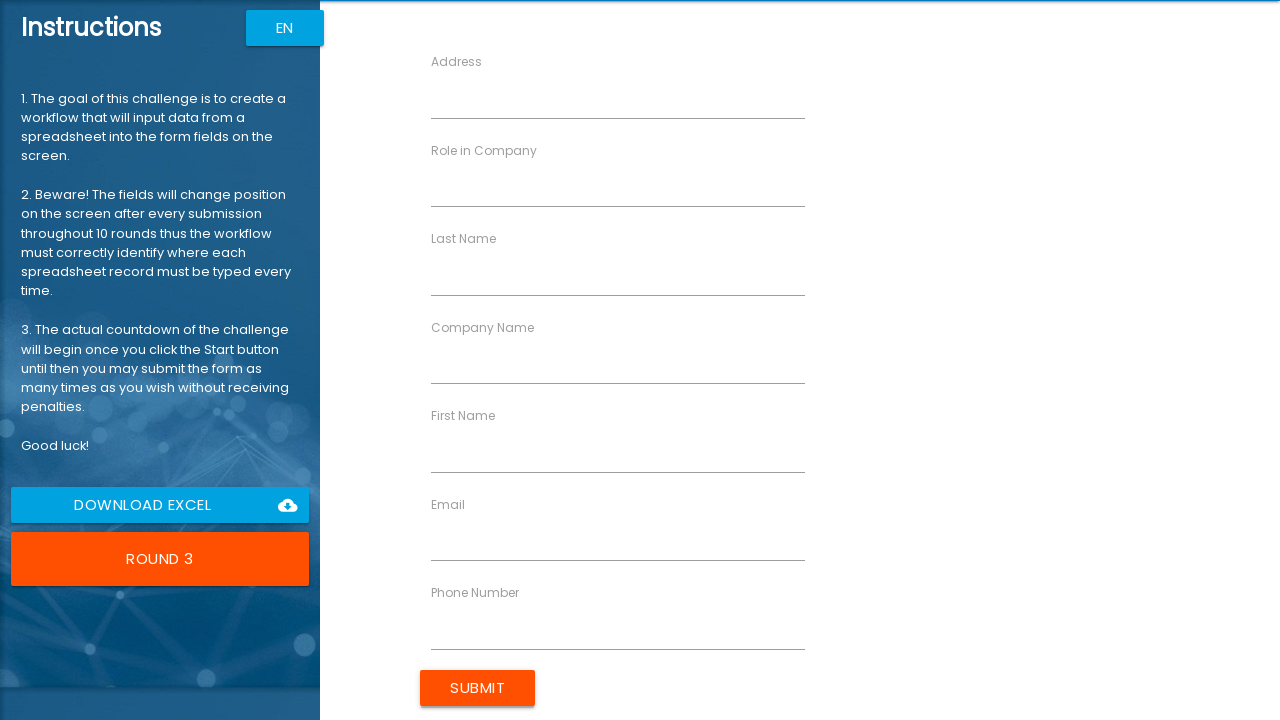

Filled 'Address' with '789 Pine Rd, Denver, CO' on xpath=/html/body/app-root/div[2]/app-rpa1/div/div[2]/form/div/div[1]/rpa1-field/
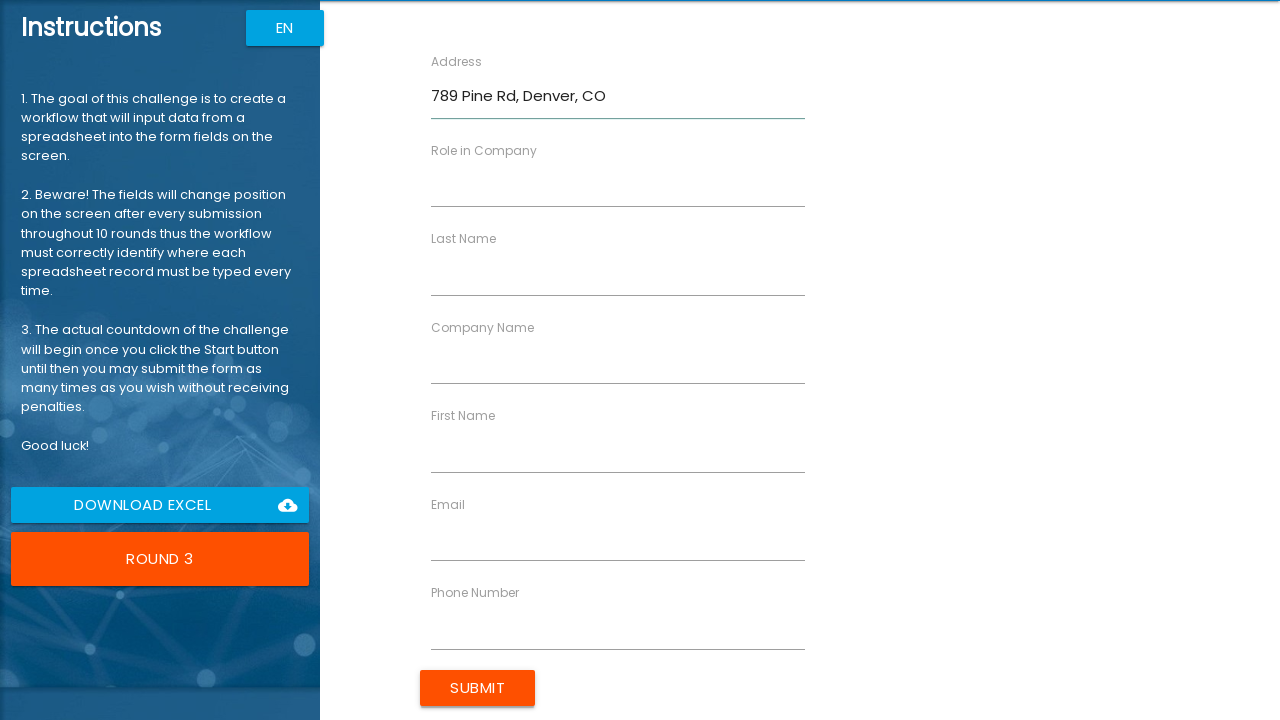

Retrieved label text: 'Role in Company'
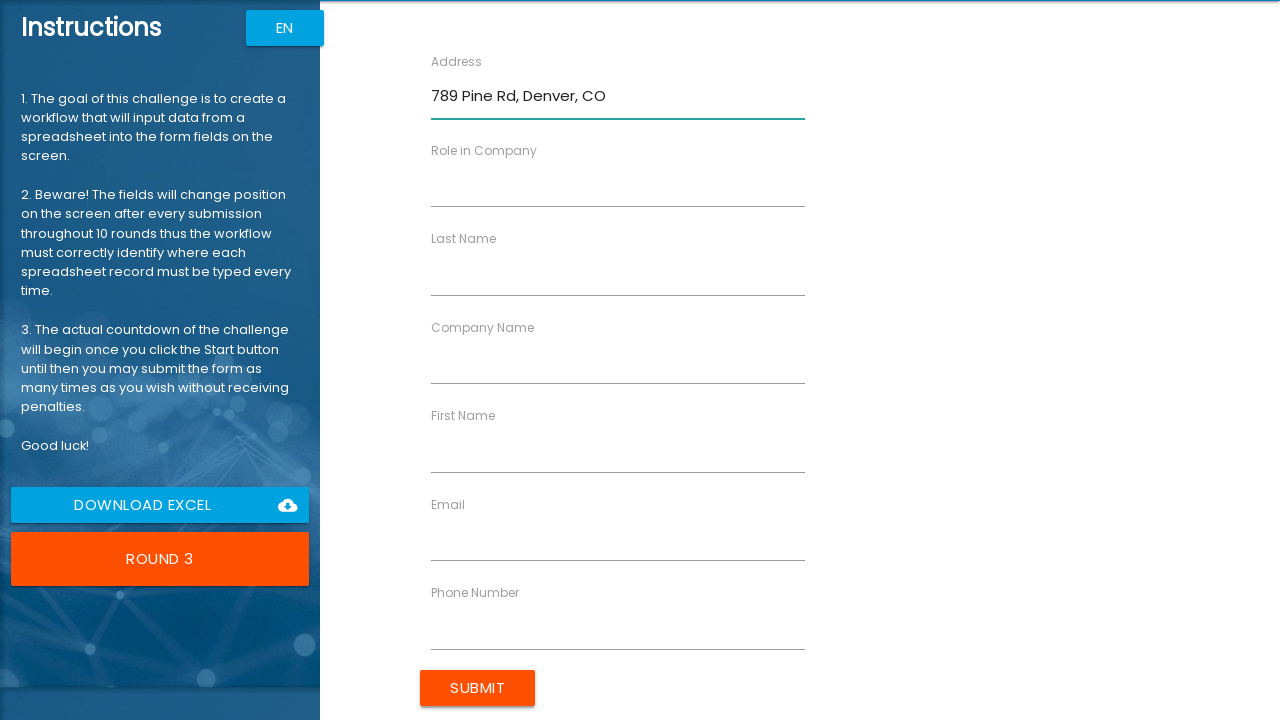

Filled 'Role in Company' with 'Director' on xpath=/html/body/app-root/div[2]/app-rpa1/div/div[2]/form/div/div[2]/rpa1-field/
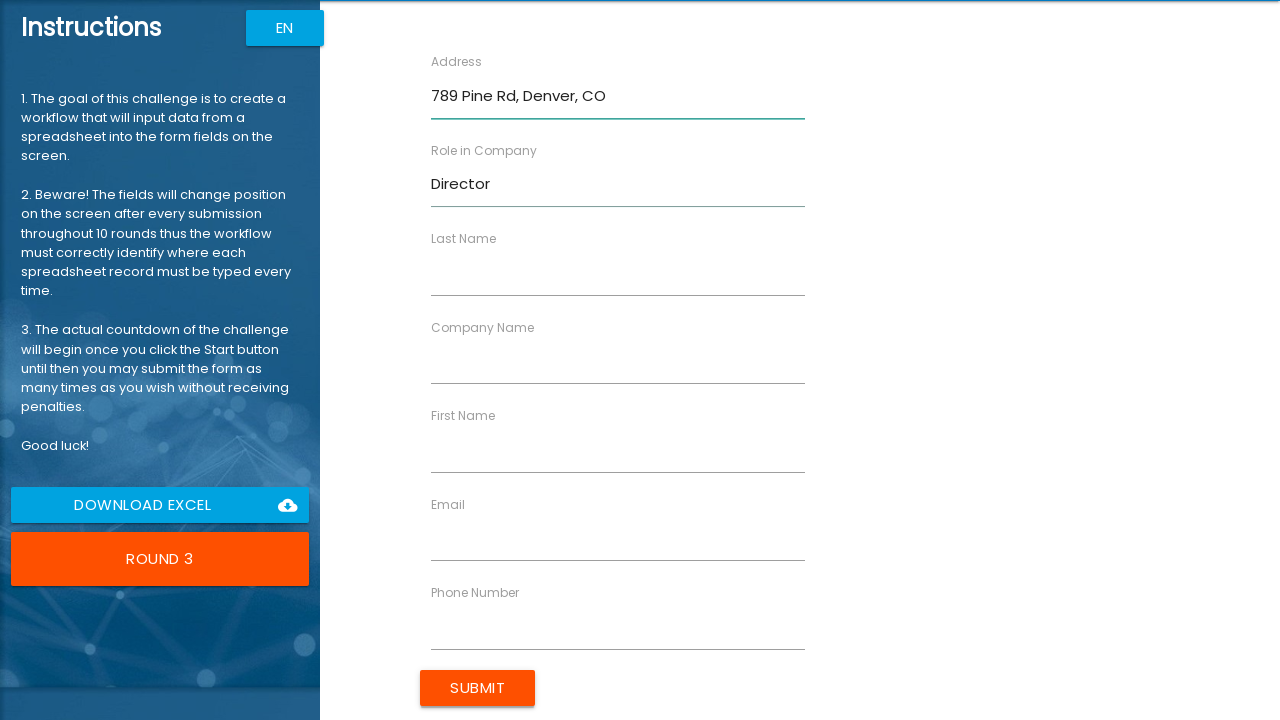

Retrieved label text: 'Last Name'
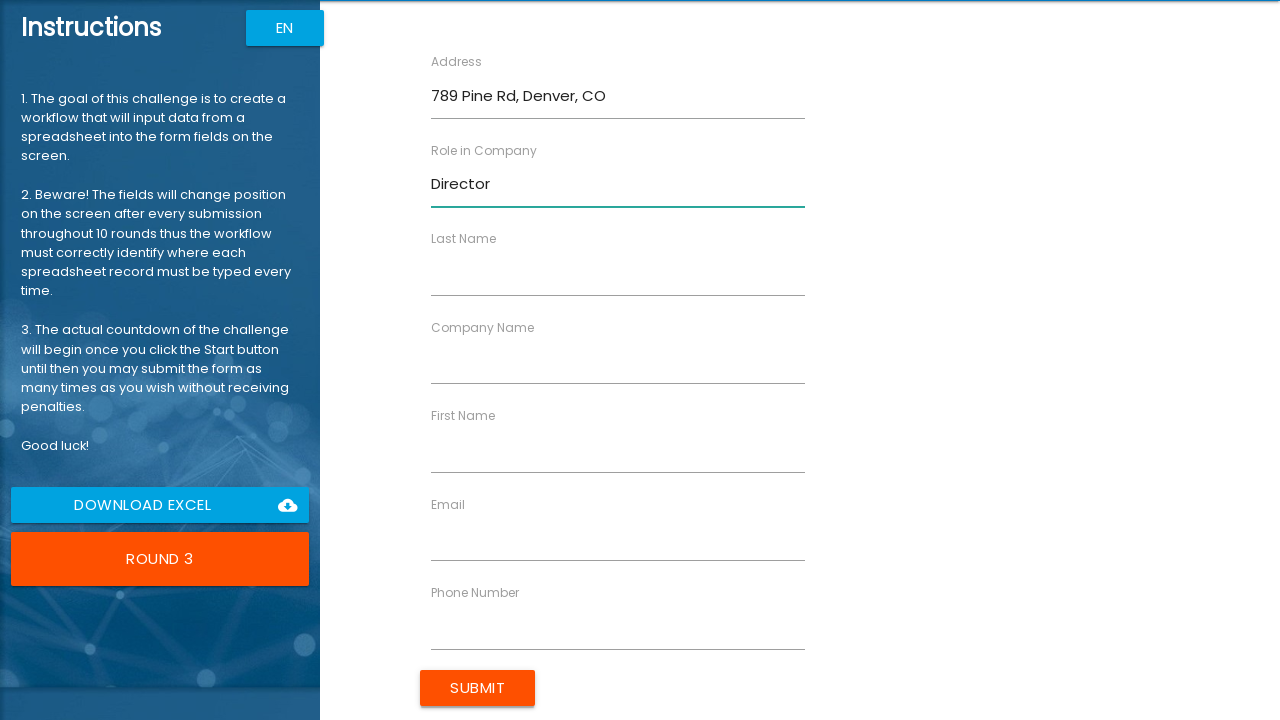

Filled 'Last Name' with 'Williams' on xpath=/html/body/app-root/div[2]/app-rpa1/div/div[2]/form/div/div[3]/rpa1-field/
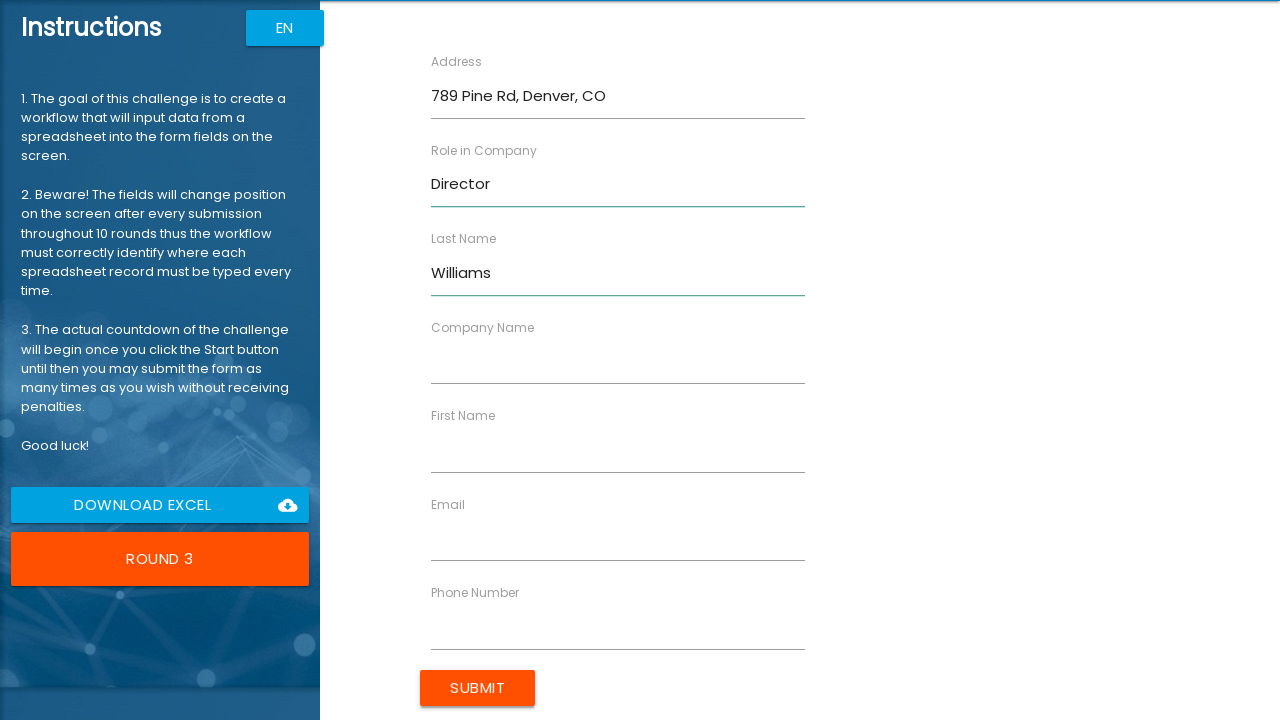

Retrieved label text: 'Company Name'
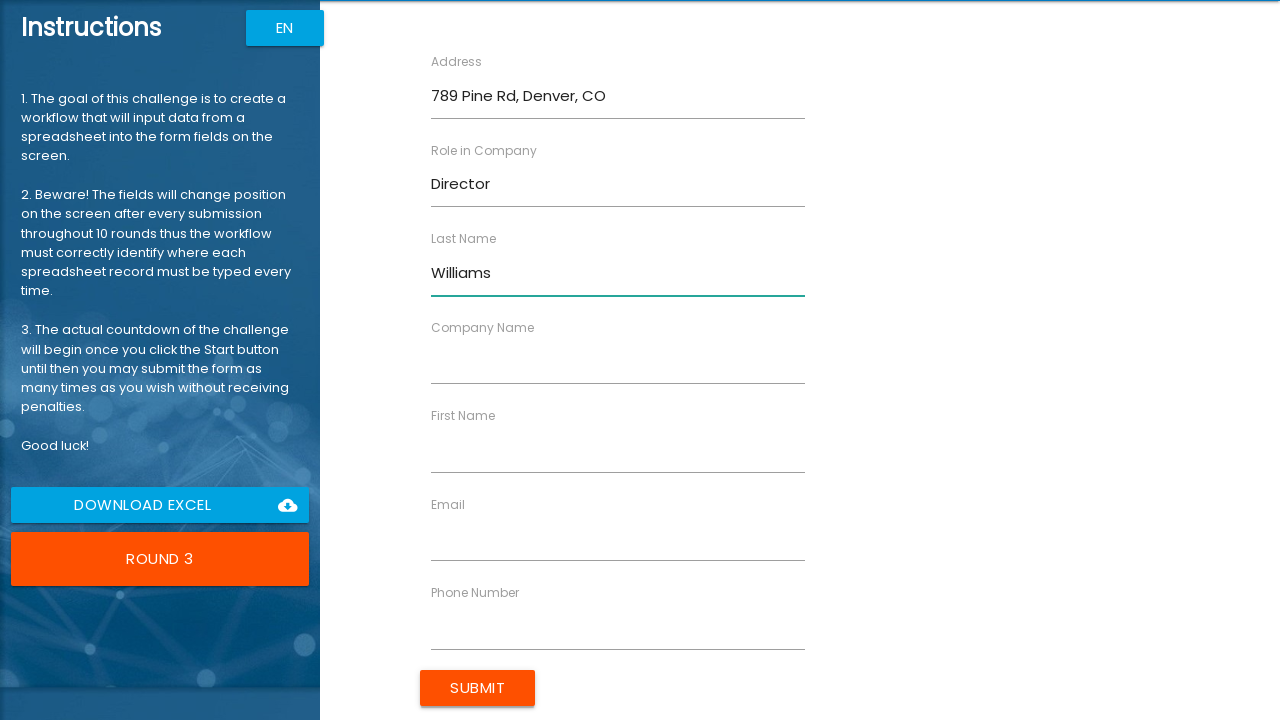

Filled 'Company Name' with 'Global Solutions' on xpath=/html/body/app-root/div[2]/app-rpa1/div/div[2]/form/div/div[4]/rpa1-field/
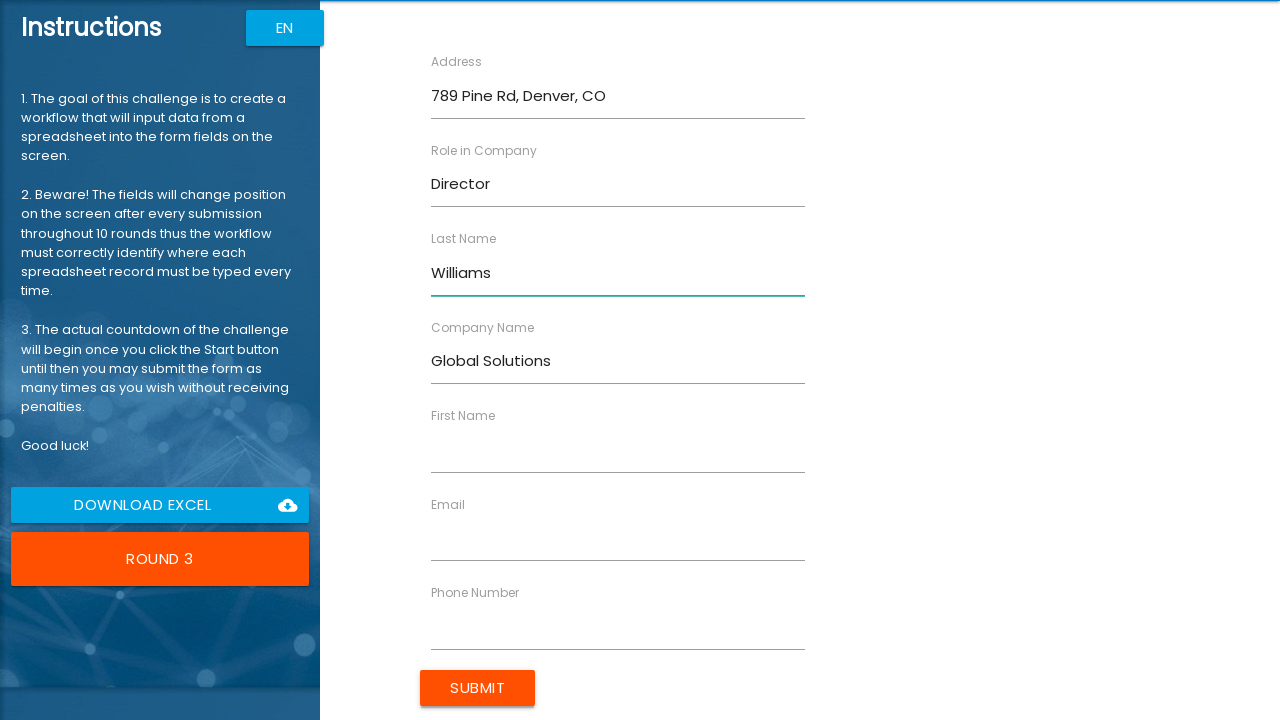

Retrieved label text: 'First Name'
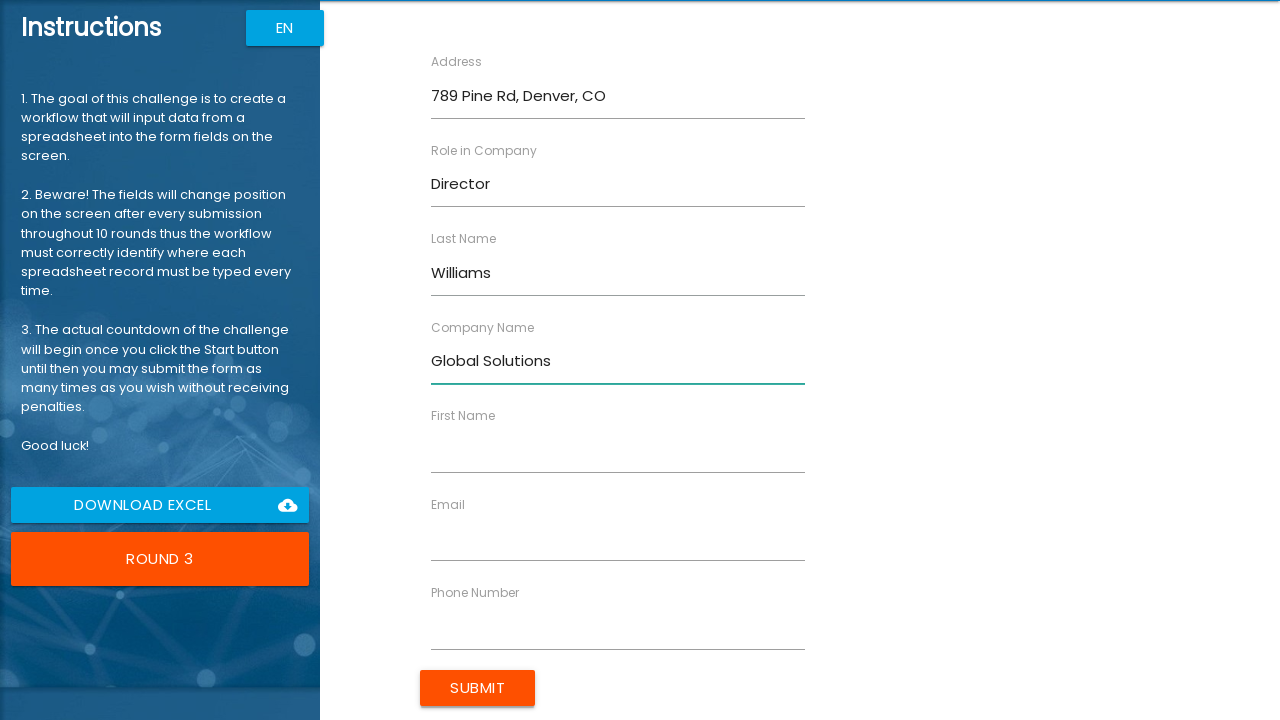

Filled 'First Name' with 'Michael' on xpath=/html/body/app-root/div[2]/app-rpa1/div/div[2]/form/div/div[5]/rpa1-field/
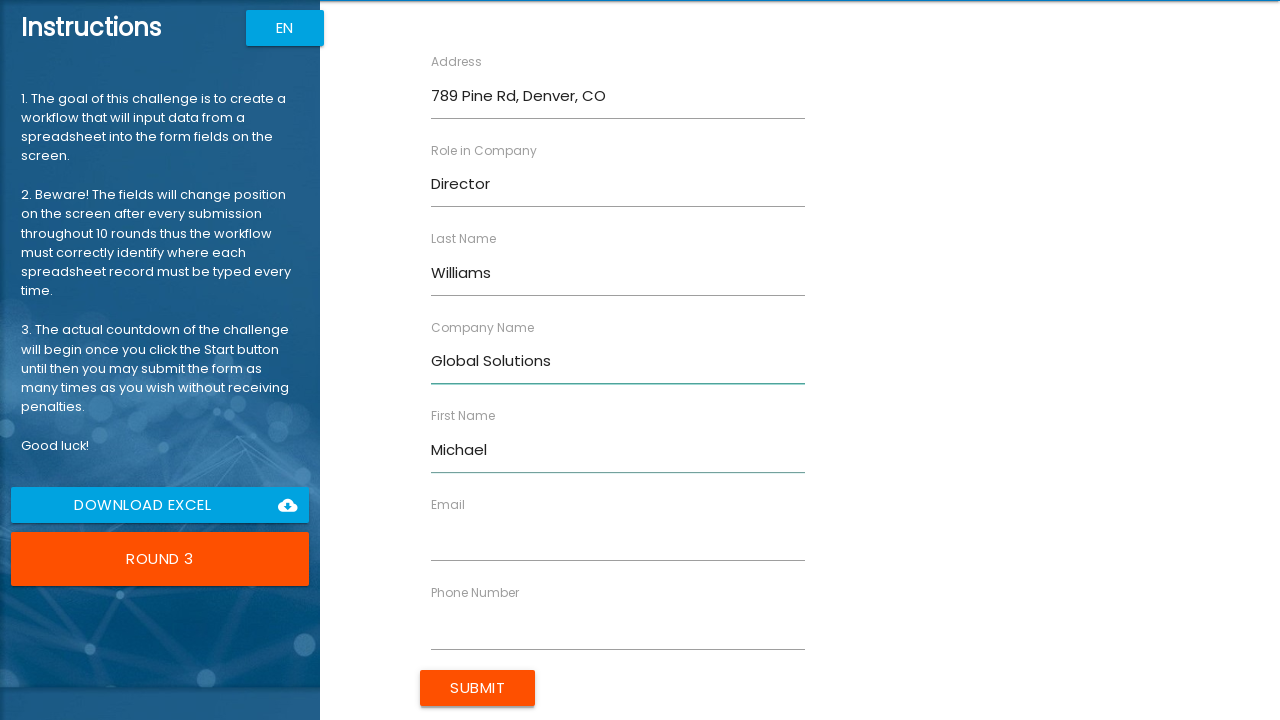

Retrieved label text: 'Email'
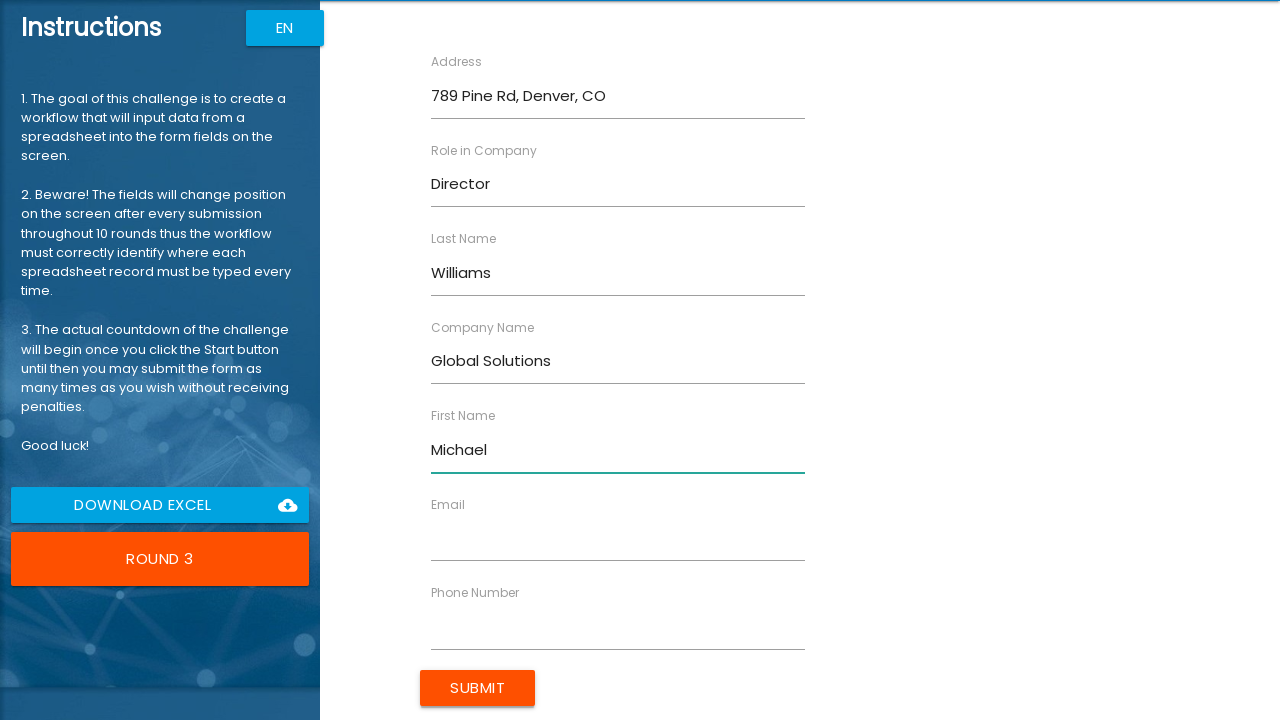

Filled 'Email' with 'm.williams@global.com' on xpath=/html/body/app-root/div[2]/app-rpa1/div/div[2]/form/div/div[6]/rpa1-field/
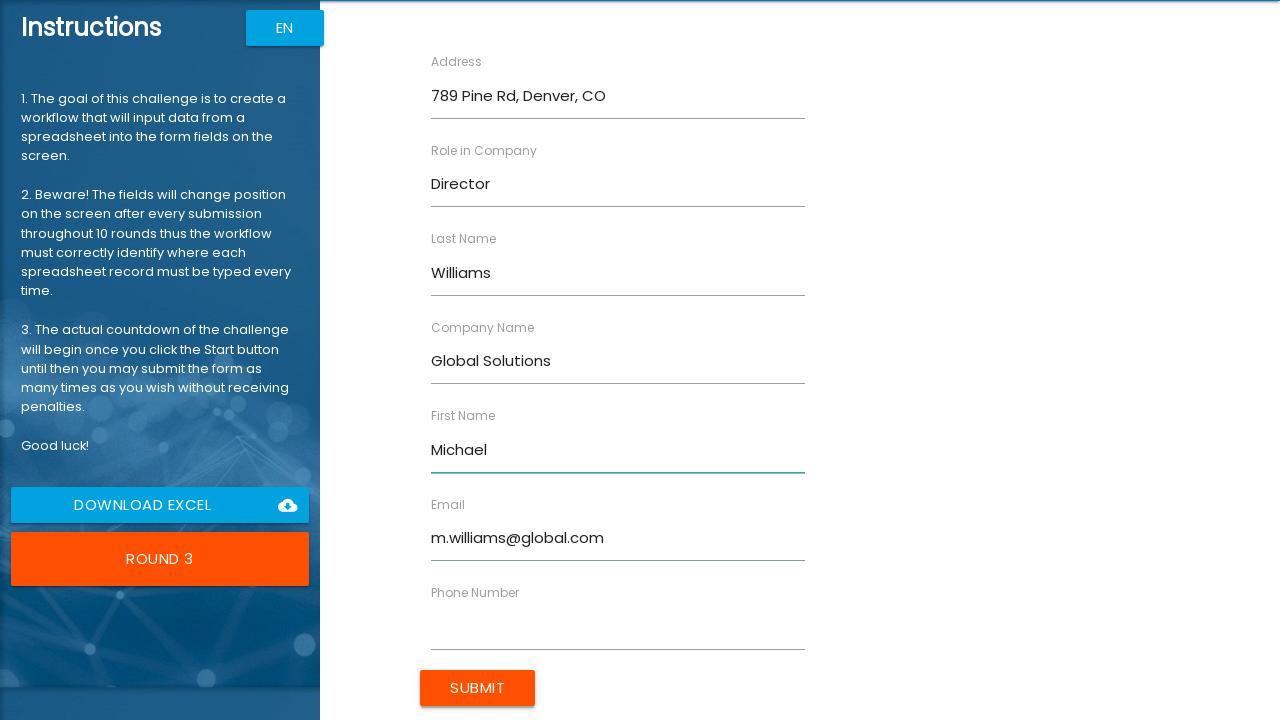

Retrieved label text: 'Phone Number'
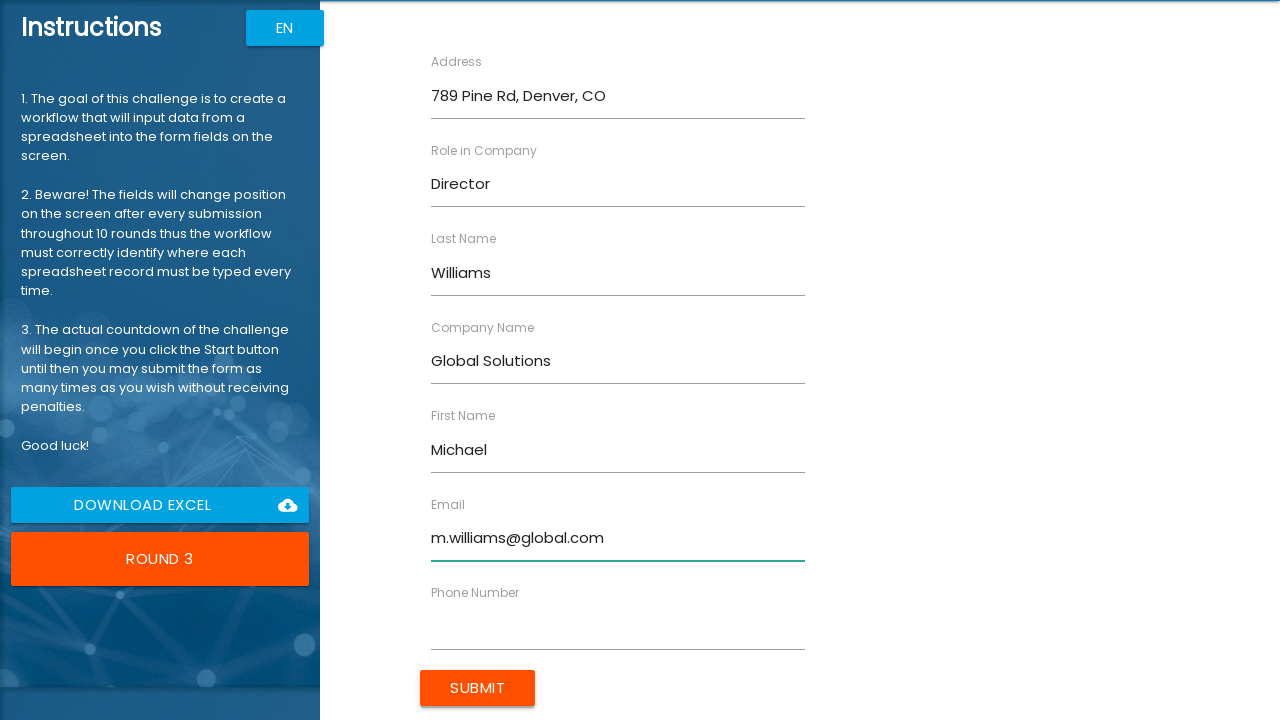

Filled 'Phone Number' with '5553456789' on xpath=/html/body/app-root/div[2]/app-rpa1/div/div[2]/form/div/div[7]/rpa1-field/
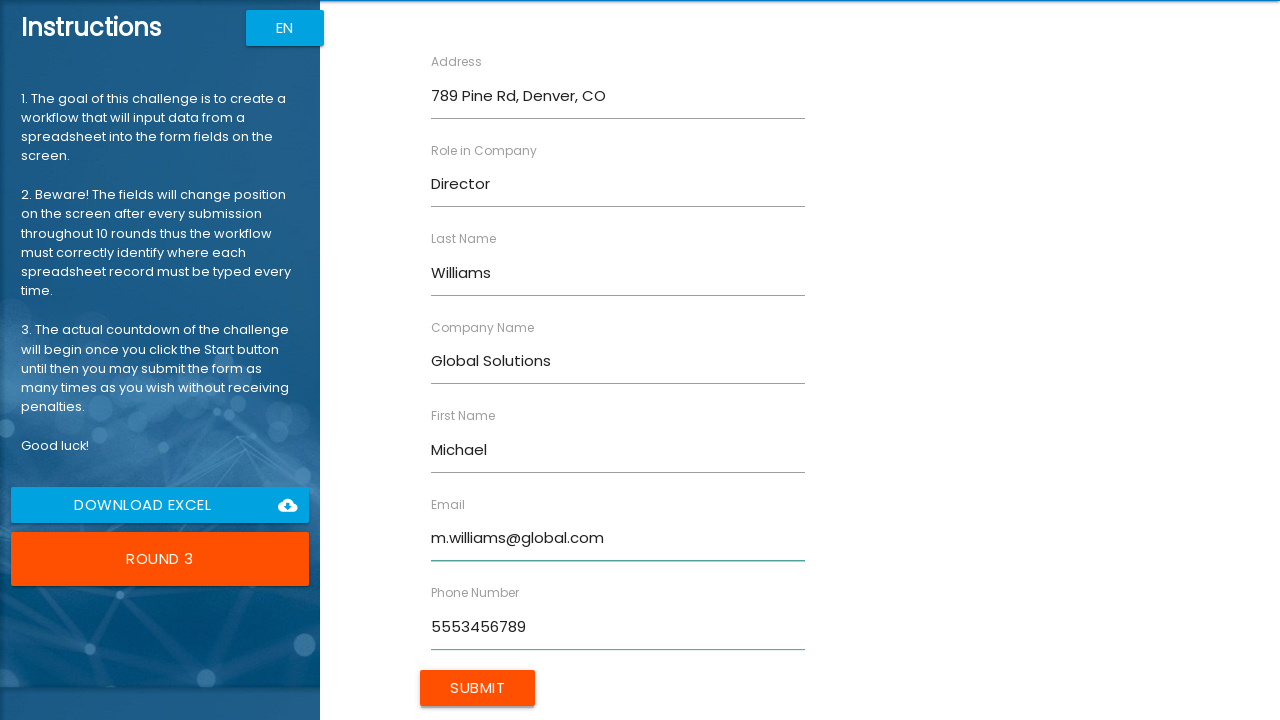

Submitted form for Michael Williams at (478, 688) on xpath=/html/body/app-root/div[2]/app-rpa1/div/div[2]/form/input
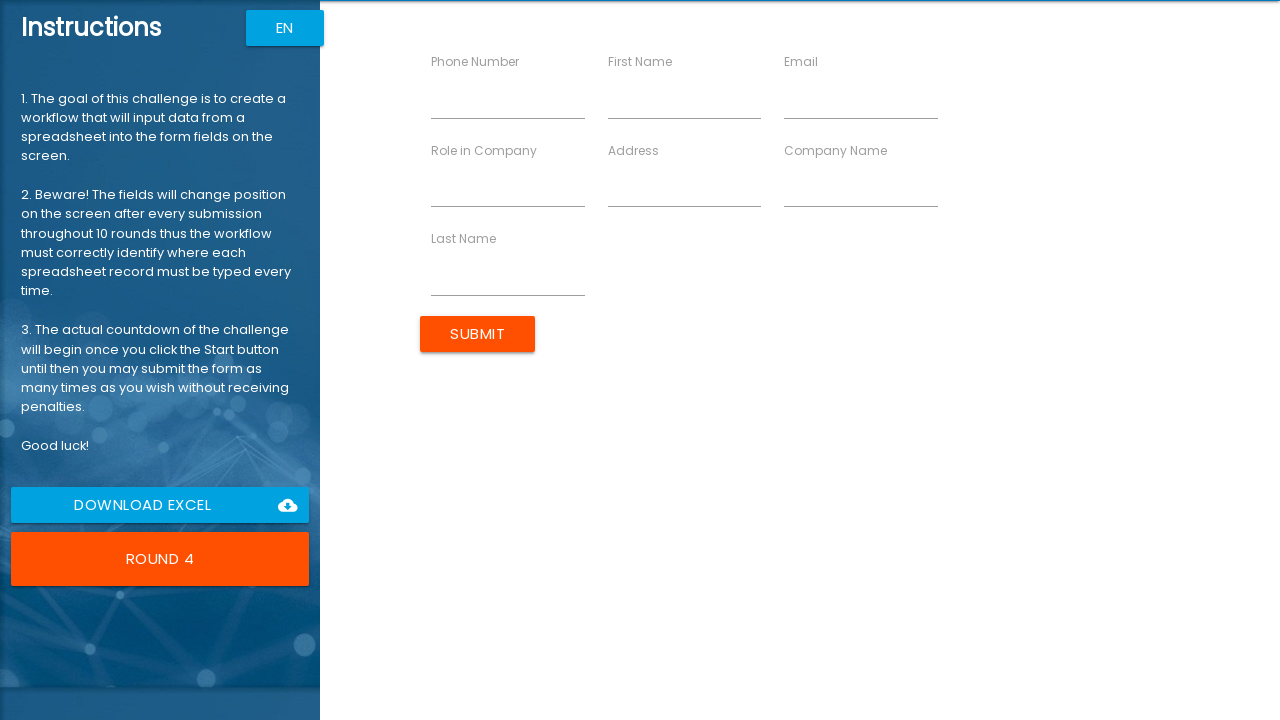

Retrieved label text: 'Phone Number'
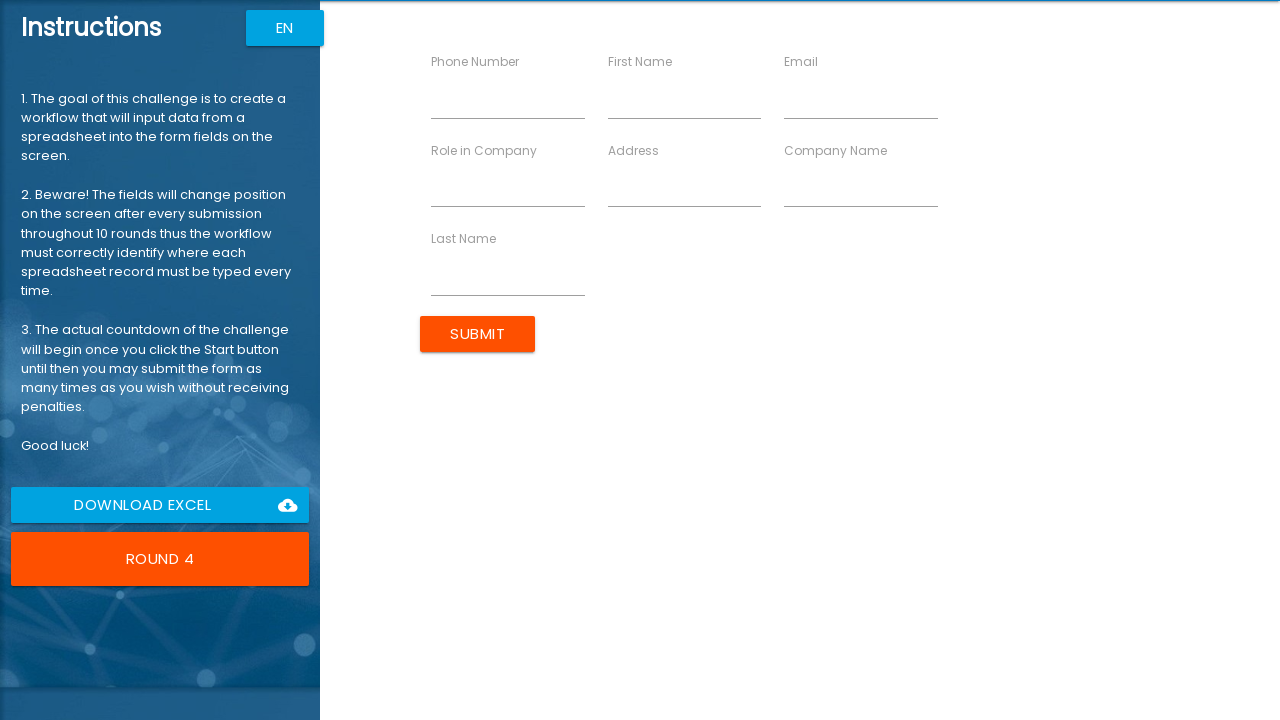

Filled 'Phone Number' with '5554567890' on xpath=/html/body/app-root/div[2]/app-rpa1/div/div[2]/form/div/div[1]/rpa1-field/
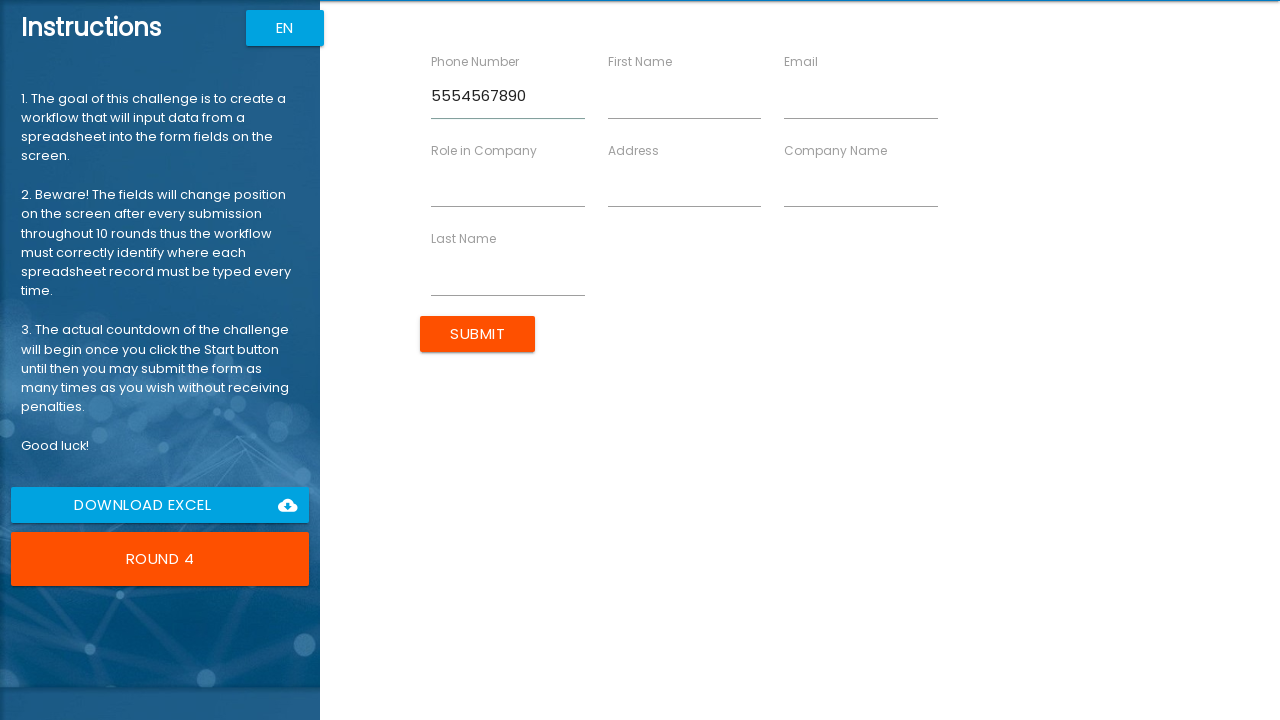

Retrieved label text: 'First Name'
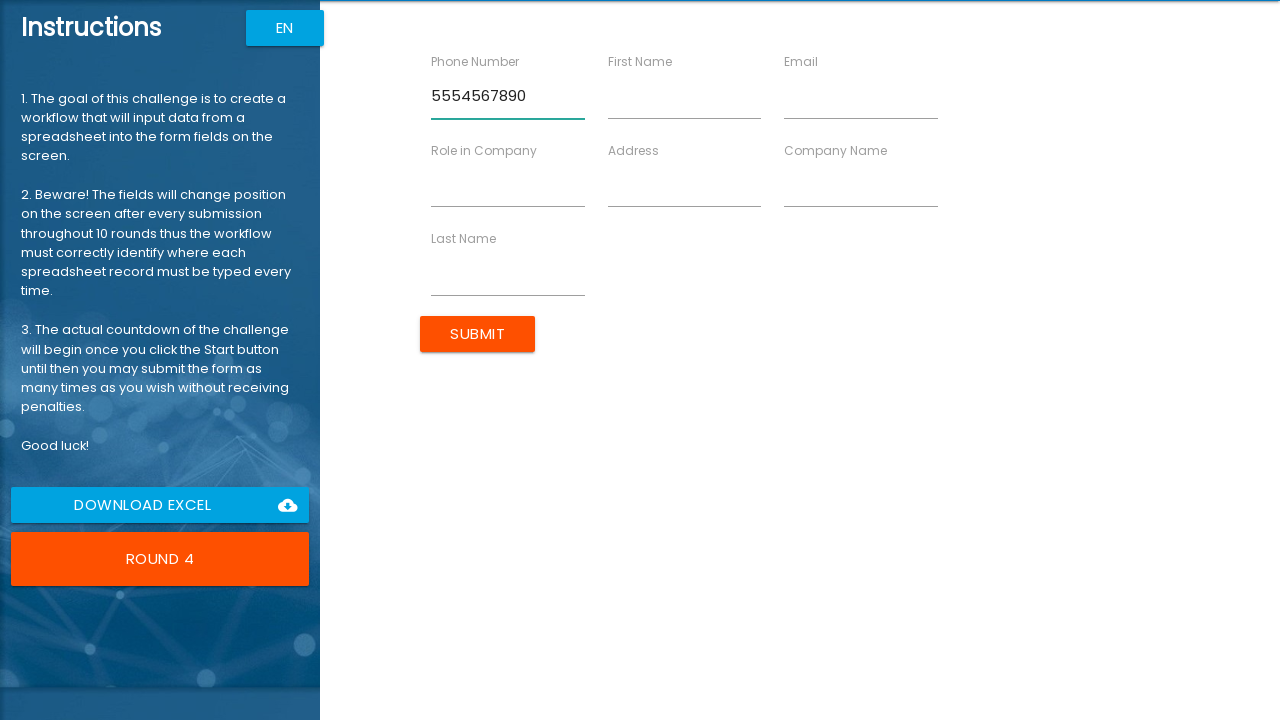

Filled 'First Name' with 'Emily' on xpath=/html/body/app-root/div[2]/app-rpa1/div/div[2]/form/div/div[2]/rpa1-field/
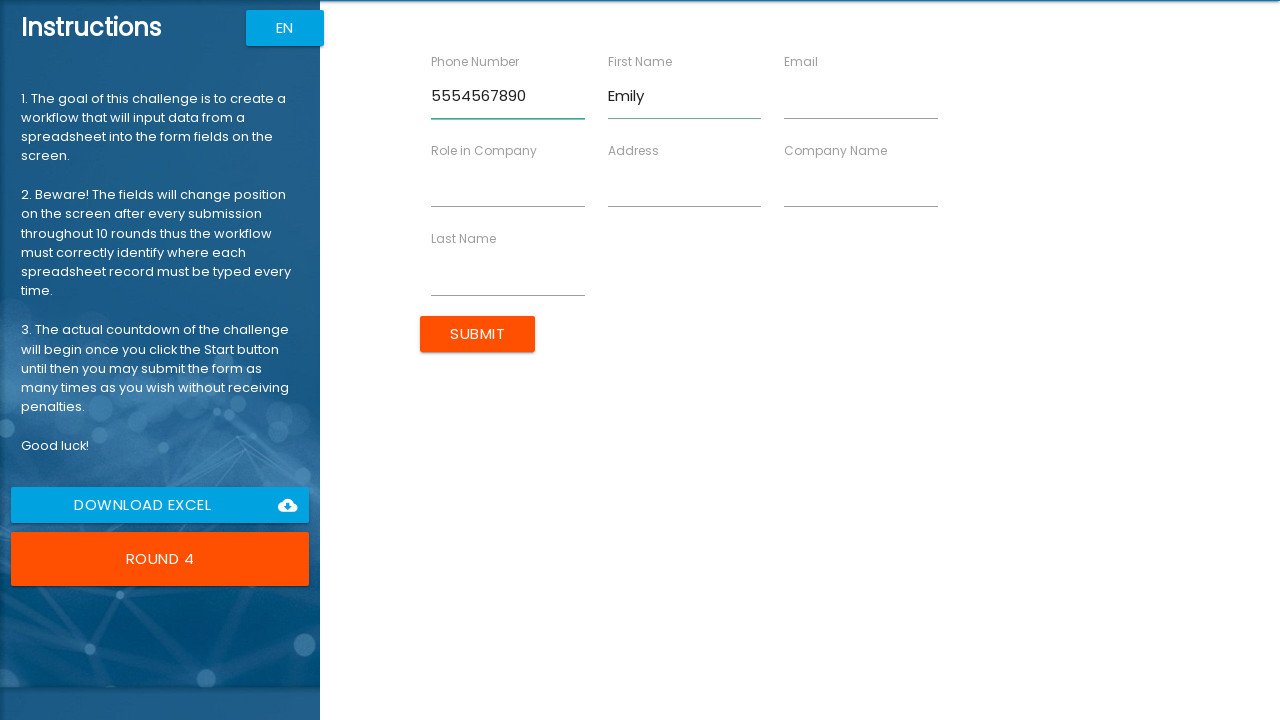

Retrieved label text: 'Email'
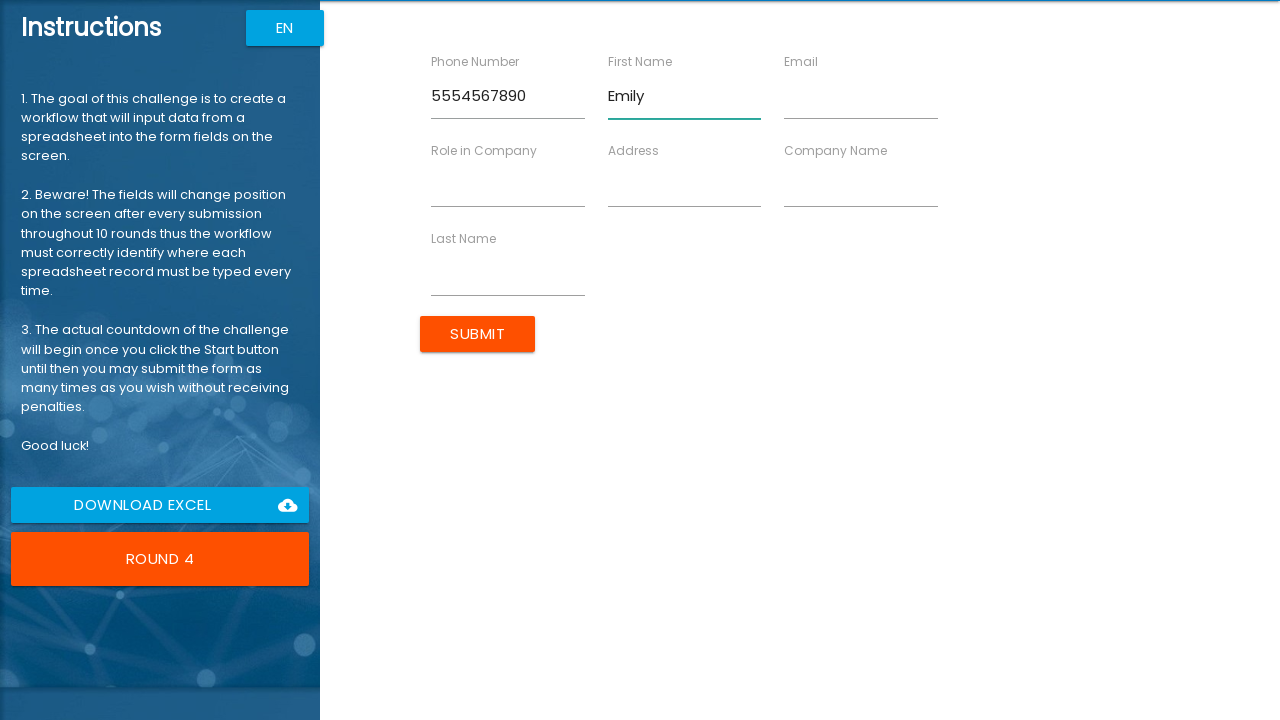

Filled 'Email' with 'emily.brown@dataflow.net' on xpath=/html/body/app-root/div[2]/app-rpa1/div/div[2]/form/div/div[3]/rpa1-field/
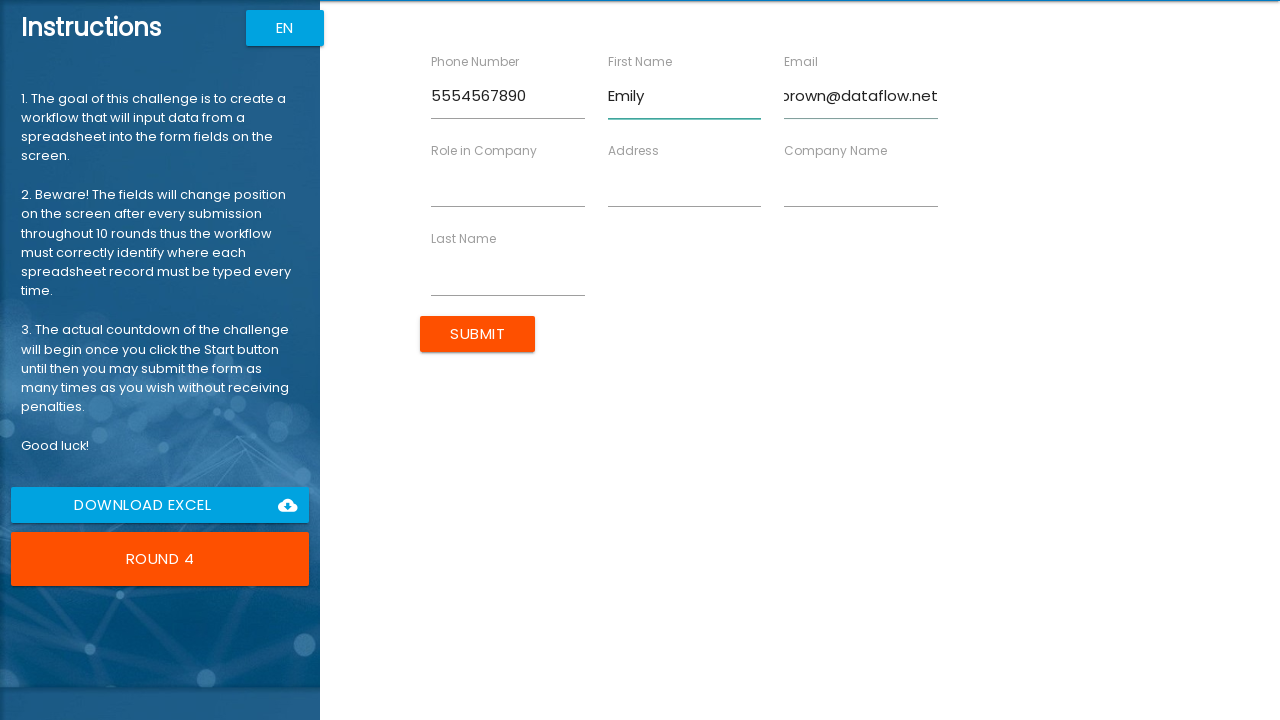

Retrieved label text: 'Role in Company'
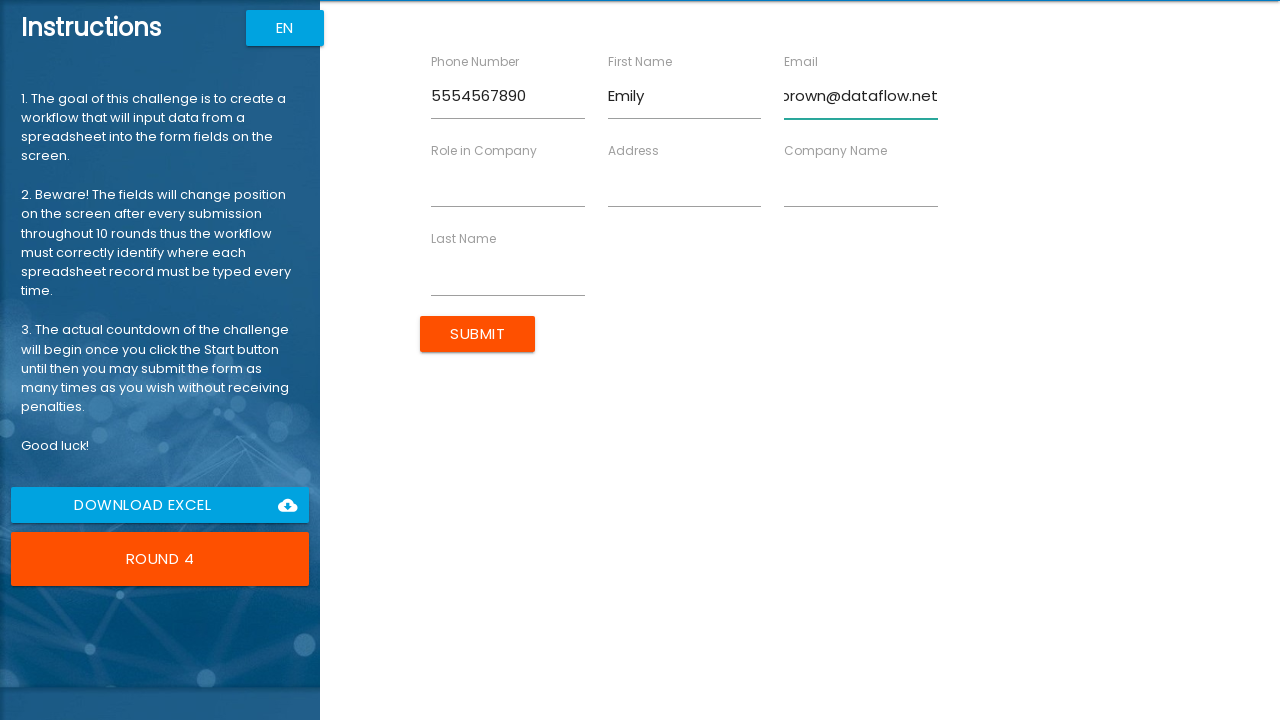

Filled 'Role in Company' with 'Analyst' on xpath=/html/body/app-root/div[2]/app-rpa1/div/div[2]/form/div/div[4]/rpa1-field/
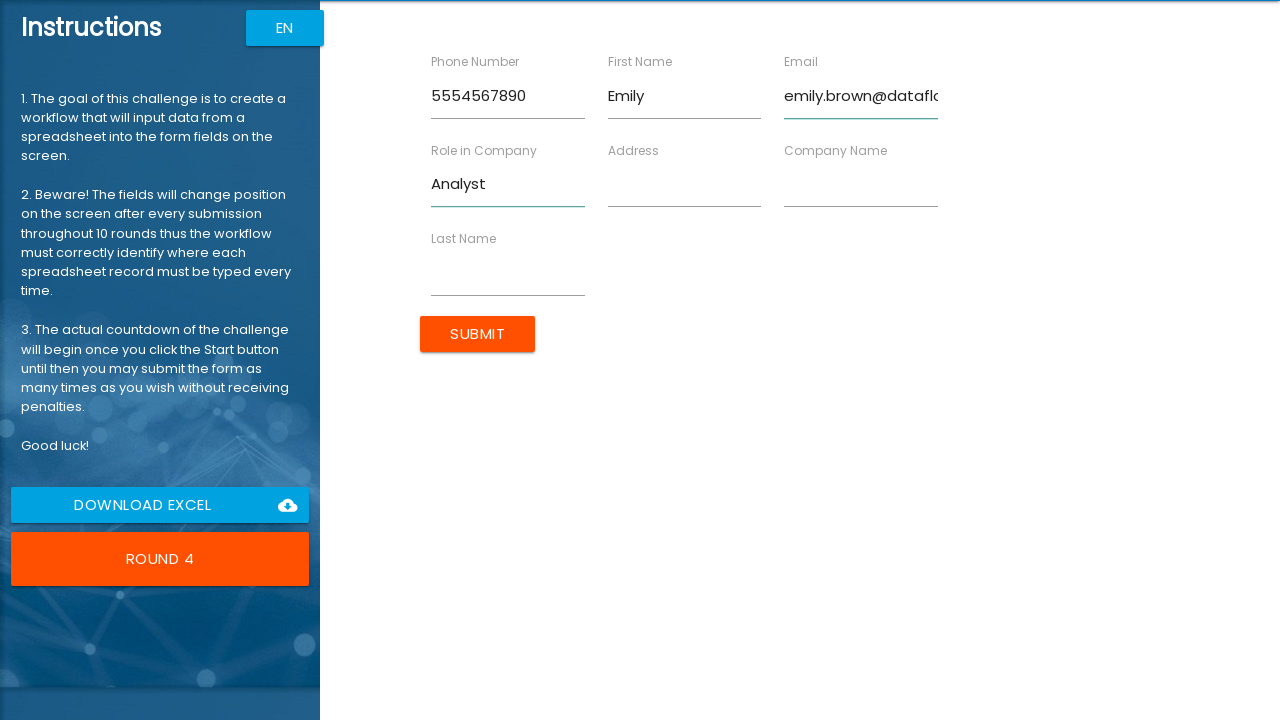

Retrieved label text: 'Address'
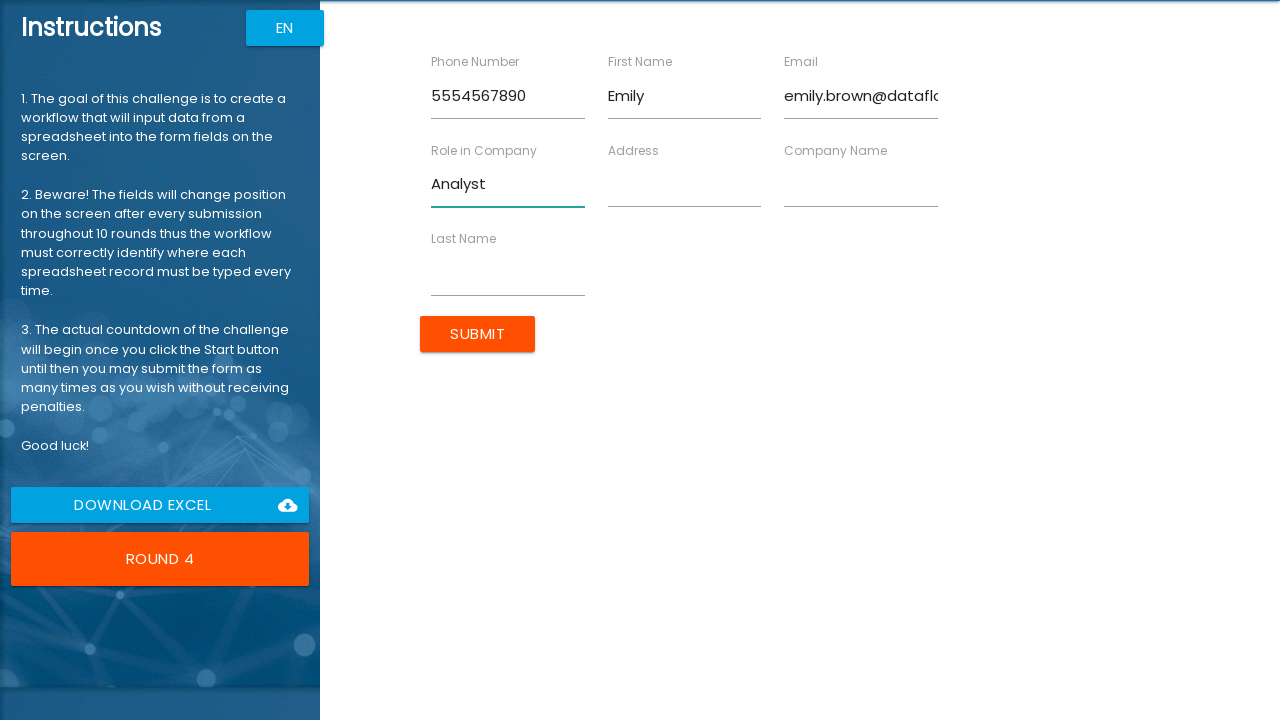

Filled 'Address' with '321 Elm St, Austin, TX' on xpath=/html/body/app-root/div[2]/app-rpa1/div/div[2]/form/div/div[5]/rpa1-field/
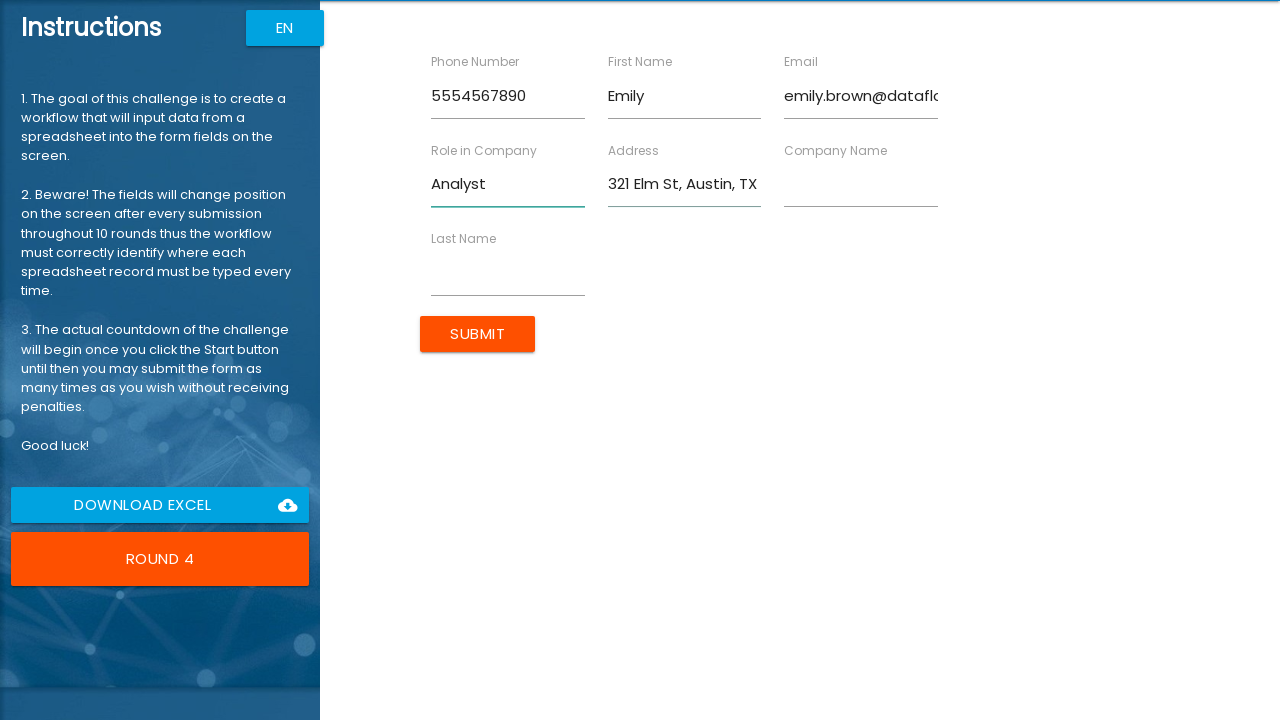

Retrieved label text: 'Company Name'
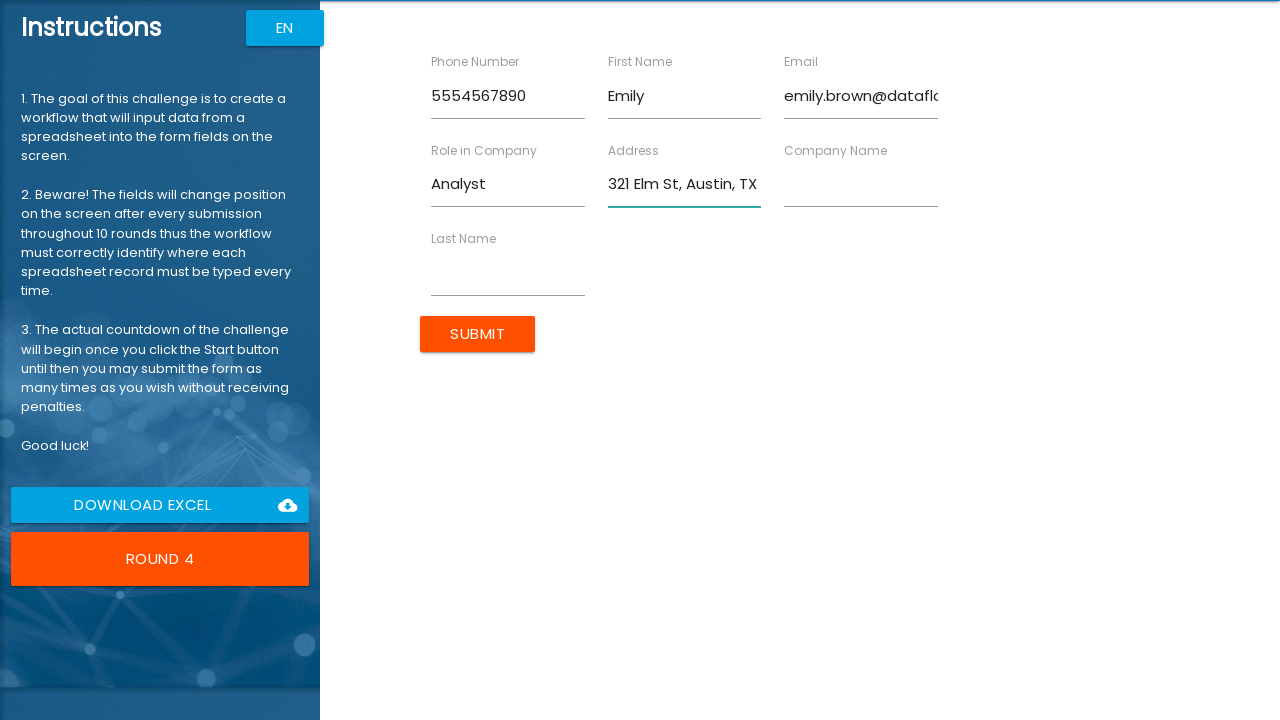

Filled 'Company Name' with 'DataFlow Ltd' on xpath=/html/body/app-root/div[2]/app-rpa1/div/div[2]/form/div/div[6]/rpa1-field/
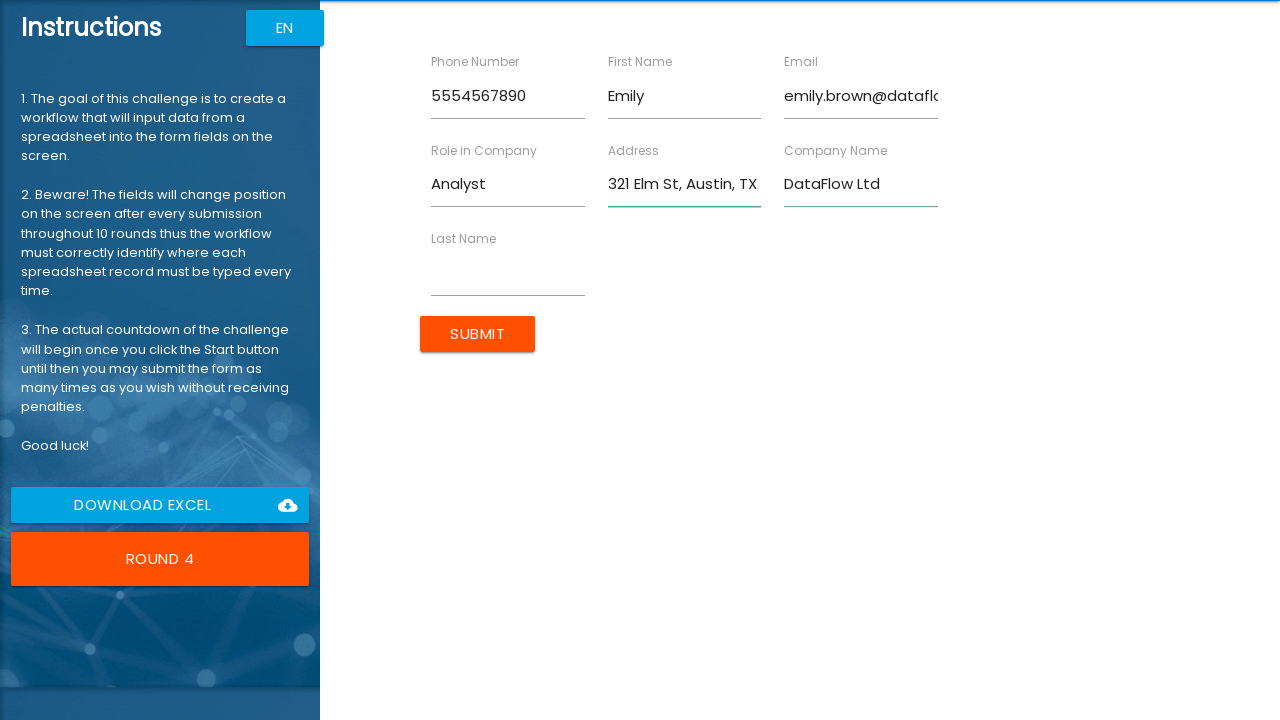

Retrieved label text: 'Last Name'
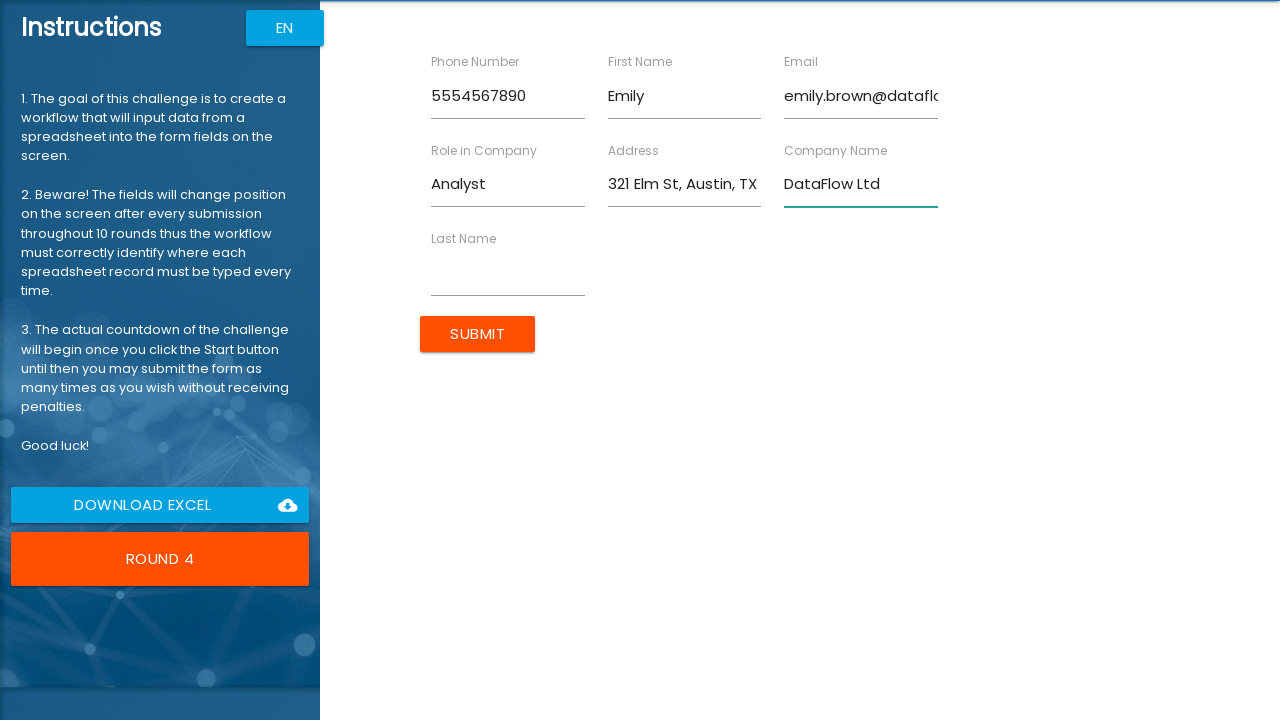

Filled 'Last Name' with 'Brown' on xpath=/html/body/app-root/div[2]/app-rpa1/div/div[2]/form/div/div[7]/rpa1-field/
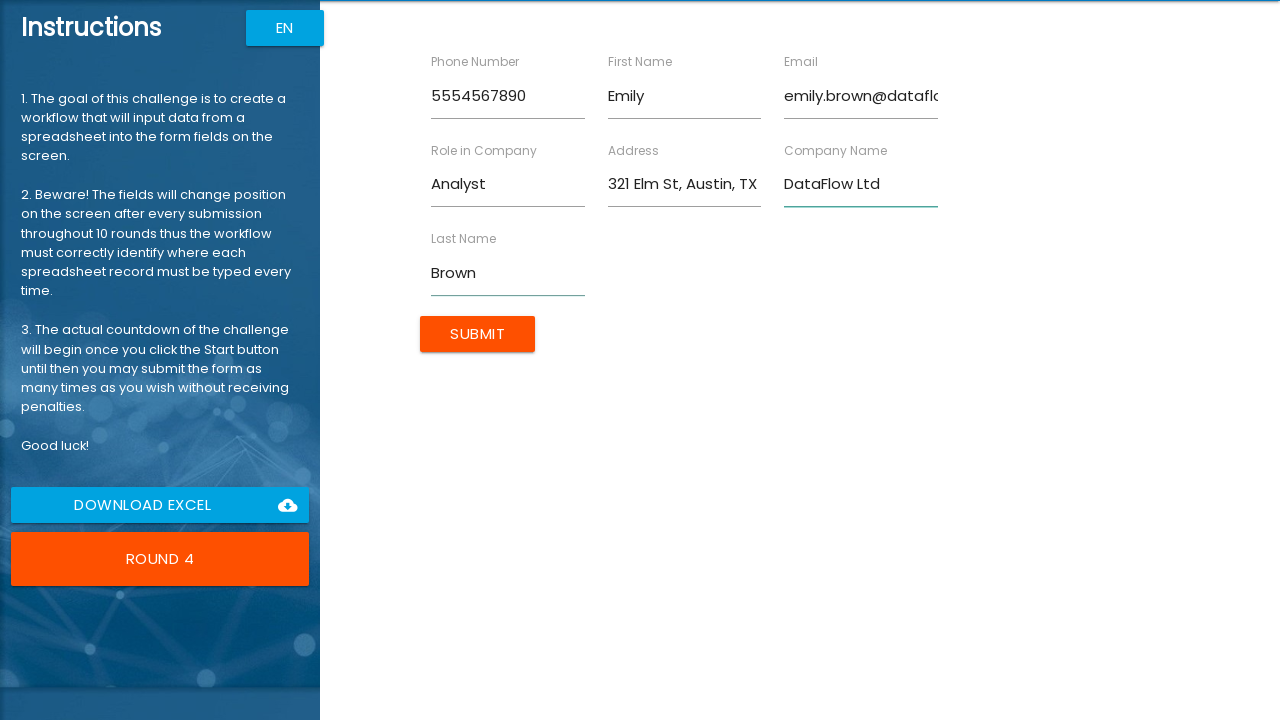

Submitted form for Emily Brown at (478, 334) on xpath=/html/body/app-root/div[2]/app-rpa1/div/div[2]/form/input
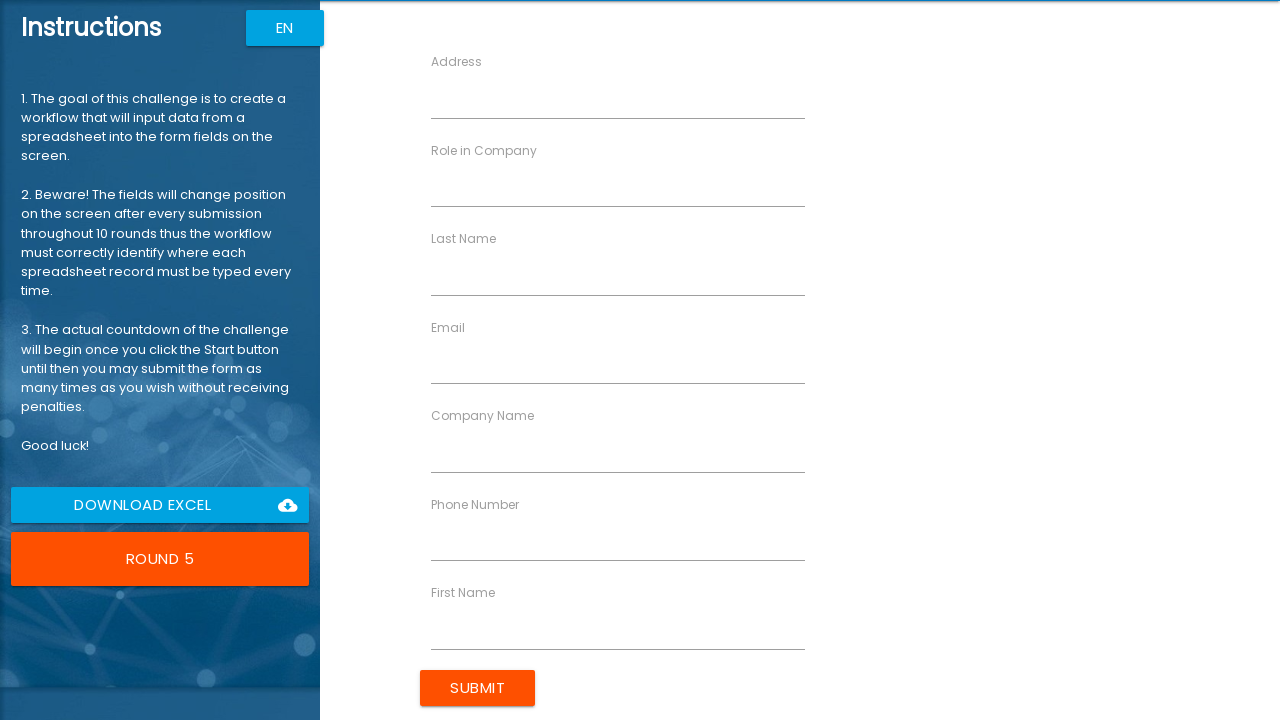

Retrieved label text: 'Address'
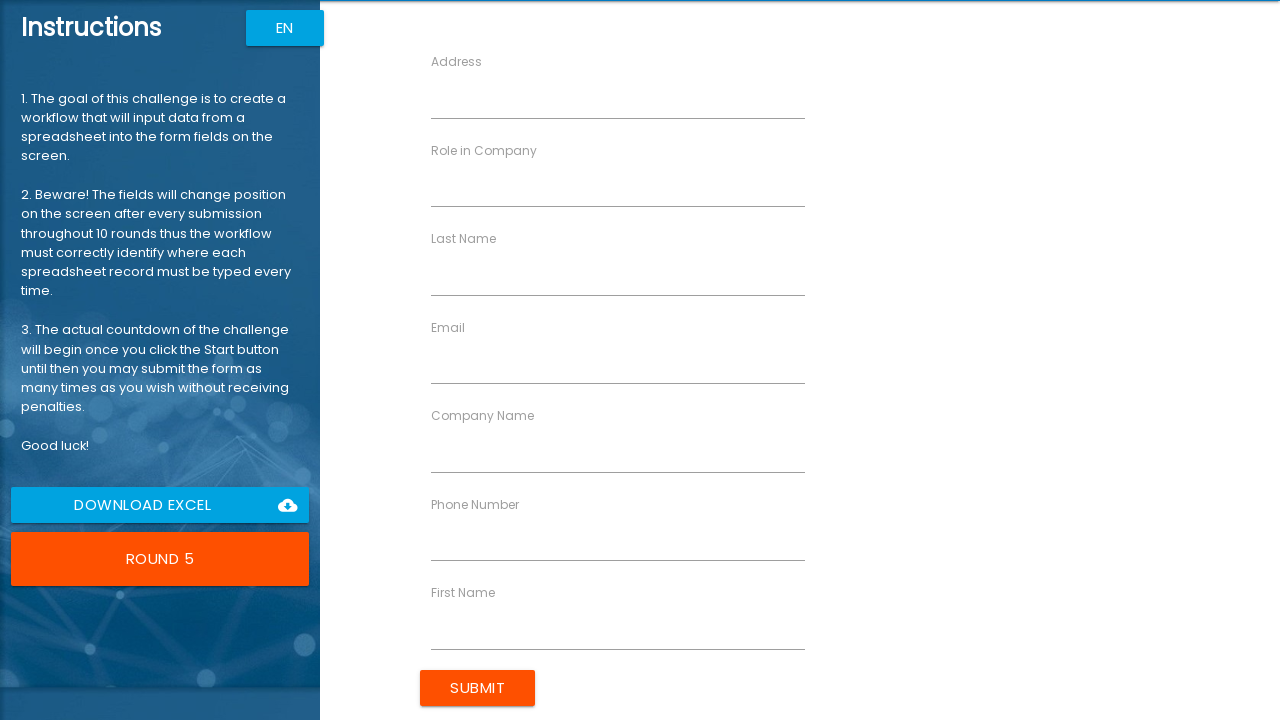

Filled 'Address' with '654 Maple Dr, Portland, OR' on xpath=/html/body/app-root/div[2]/app-rpa1/div/div[2]/form/div/div[1]/rpa1-field/
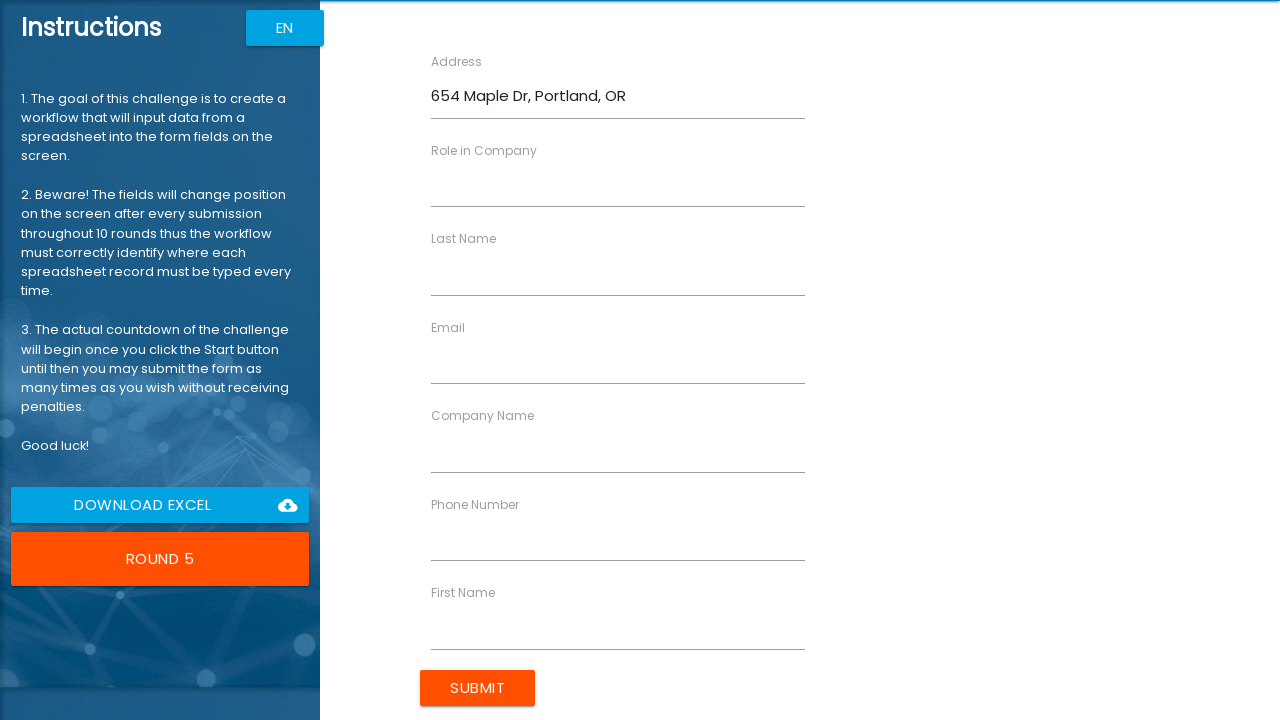

Retrieved label text: 'Role in Company'
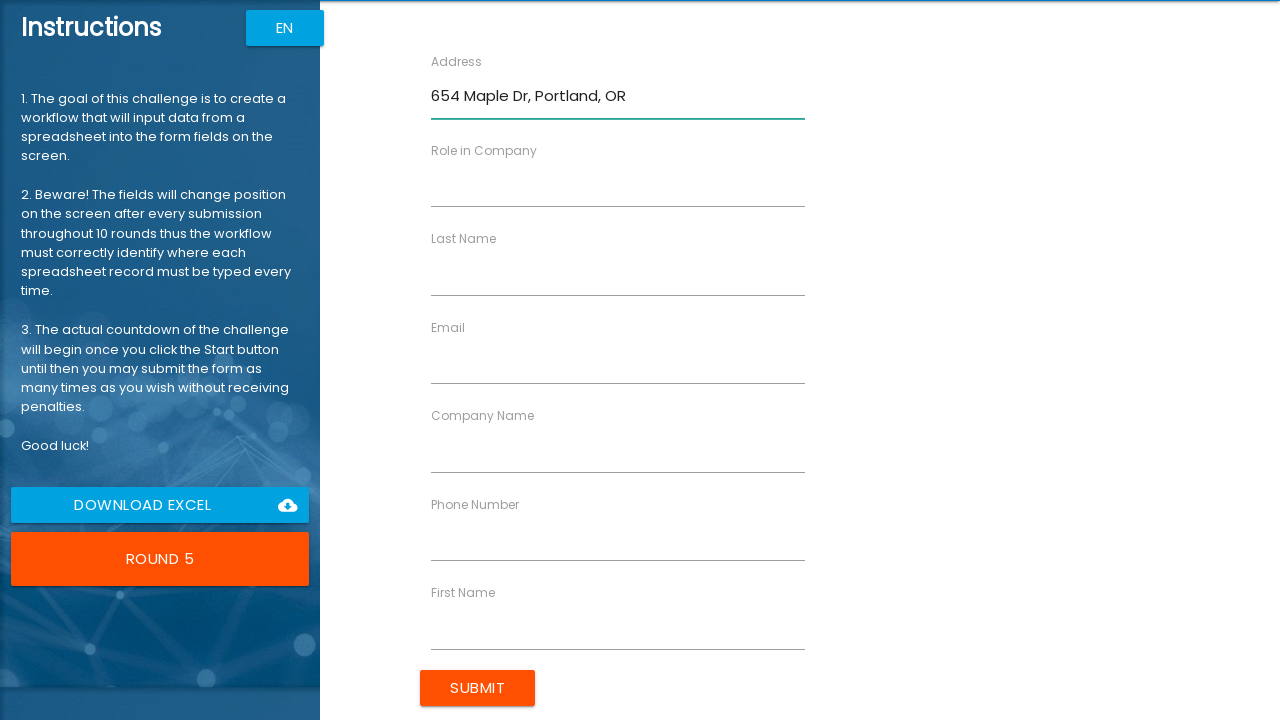

Filled 'Role in Company' with 'Engineer' on xpath=/html/body/app-root/div[2]/app-rpa1/div/div[2]/form/div/div[2]/rpa1-field/
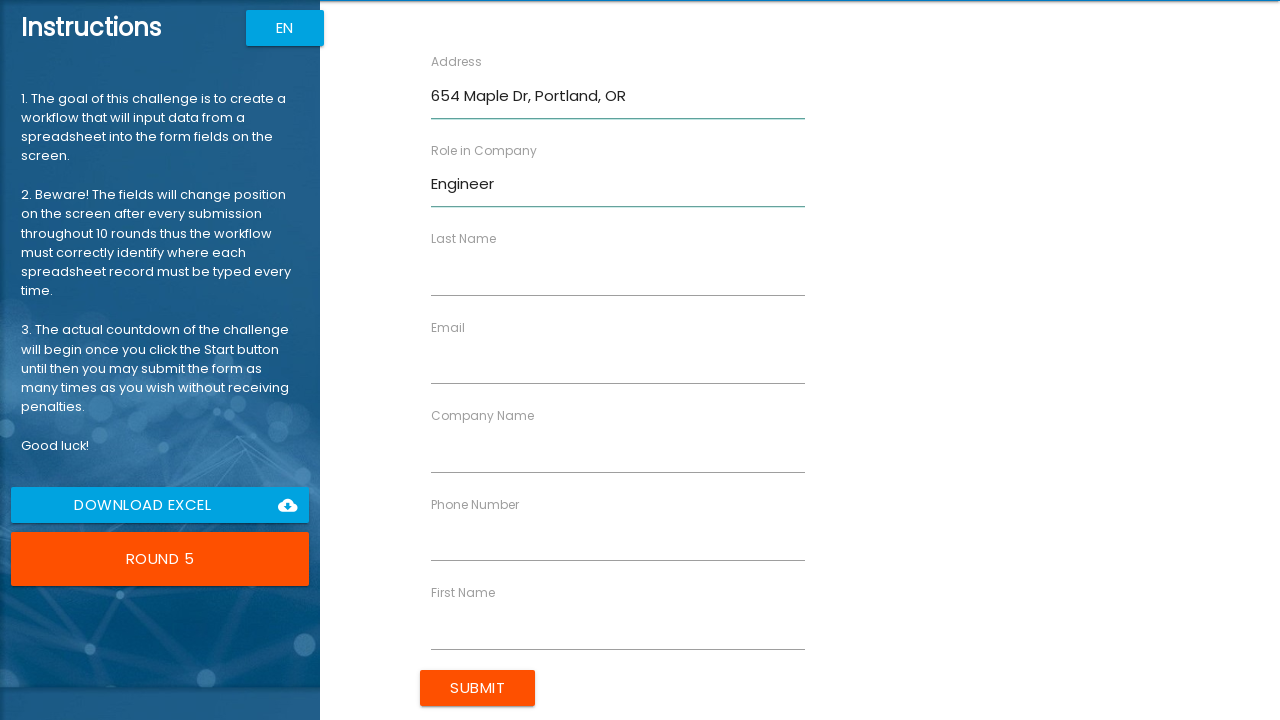

Retrieved label text: 'Last Name'
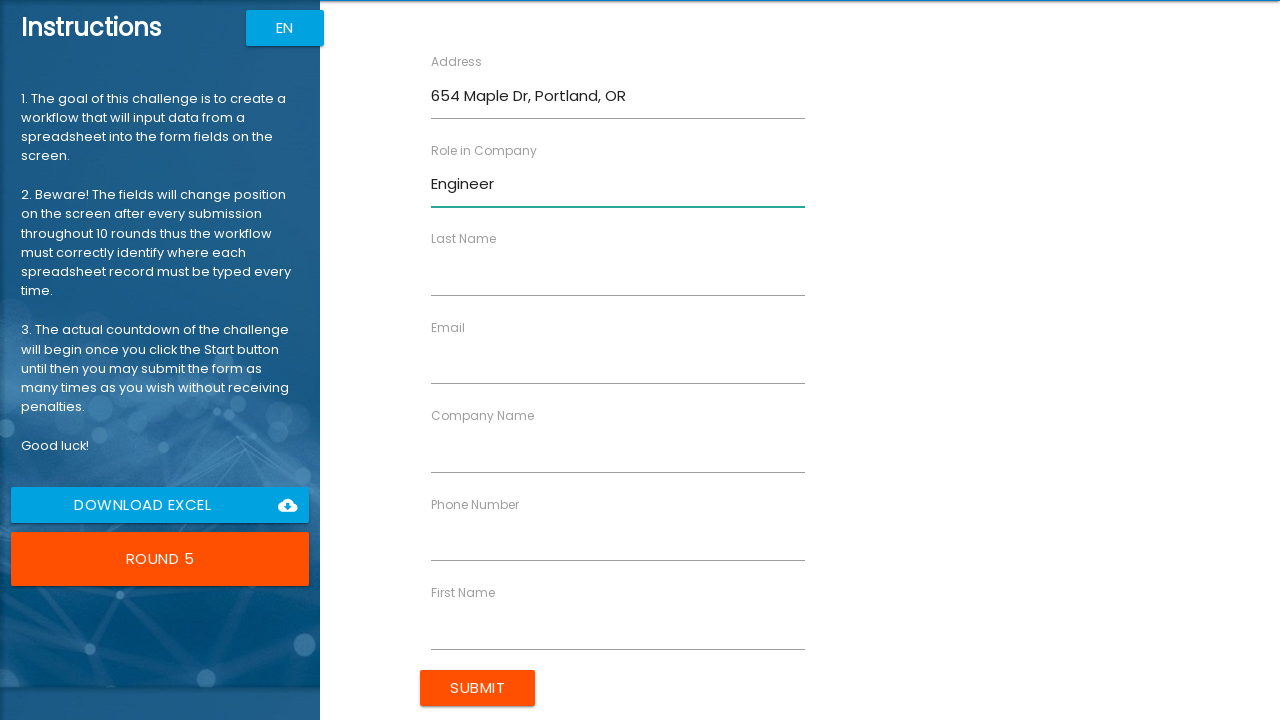

Filled 'Last Name' with 'Garcia' on xpath=/html/body/app-root/div[2]/app-rpa1/div/div[2]/form/div/div[3]/rpa1-field/
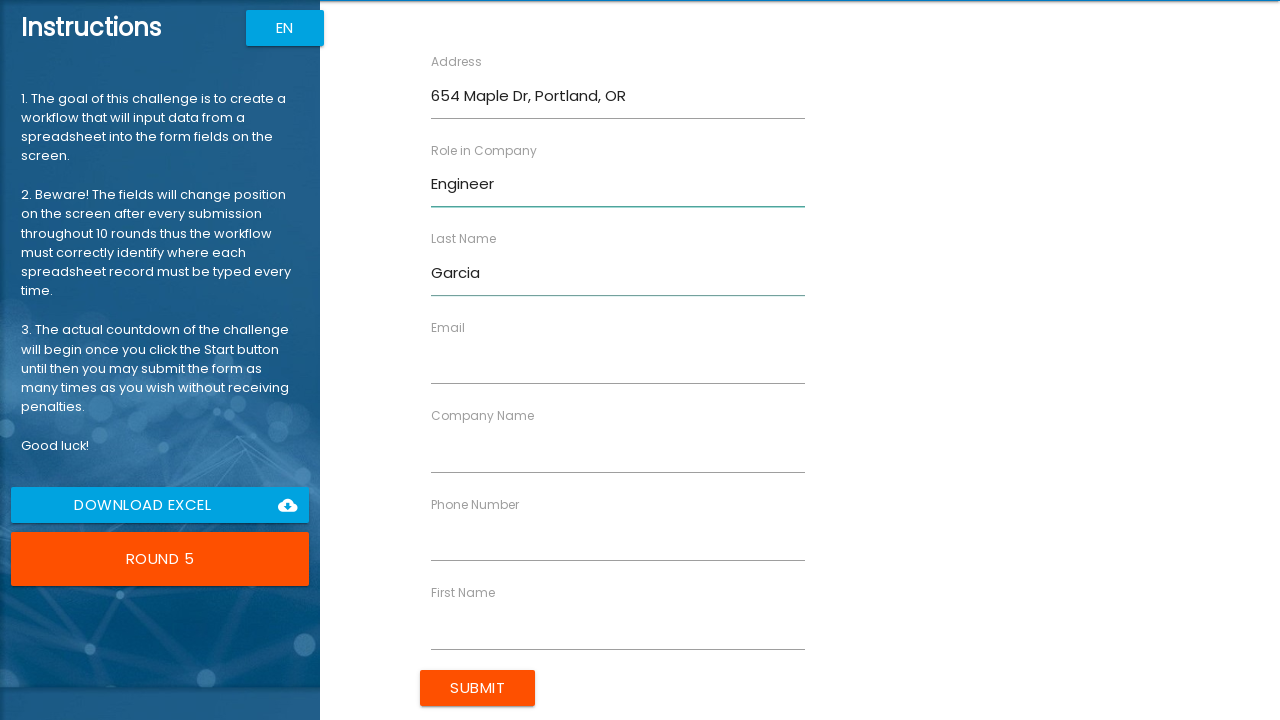

Retrieved label text: 'Email'
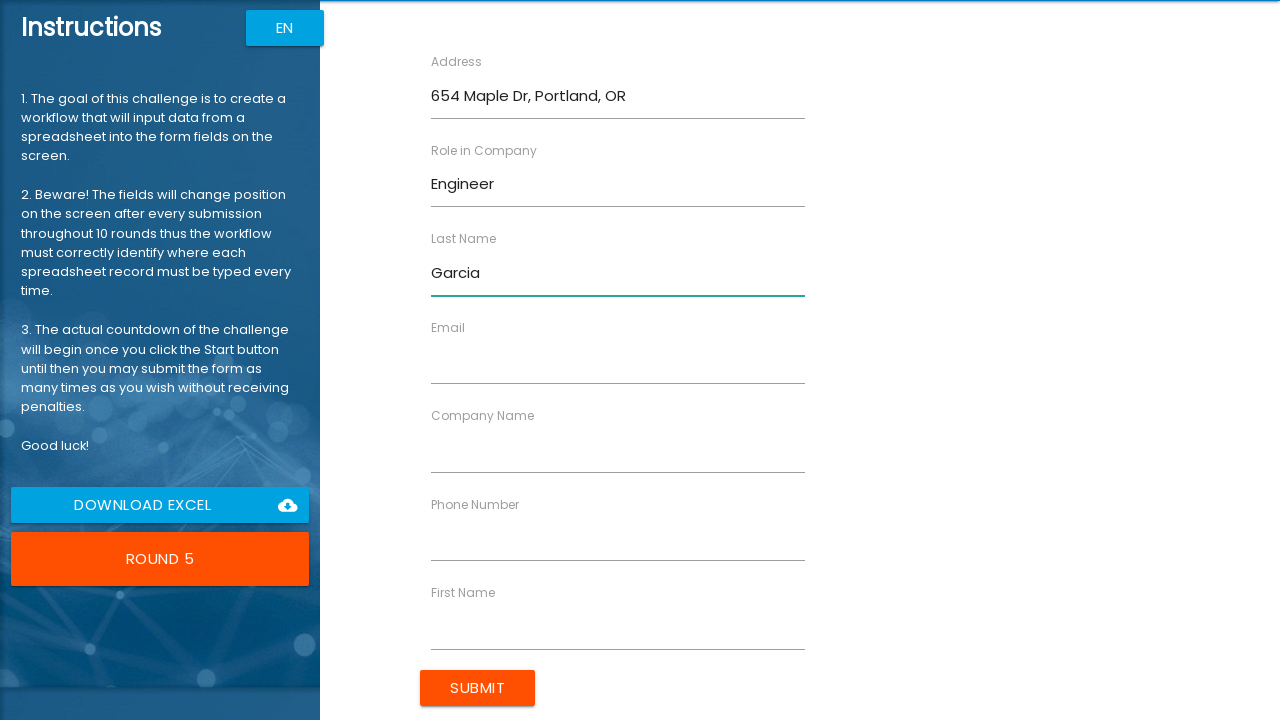

Filled 'Email' with 'd.garcia@cloudnine.com' on xpath=/html/body/app-root/div[2]/app-rpa1/div/div[2]/form/div/div[4]/rpa1-field/
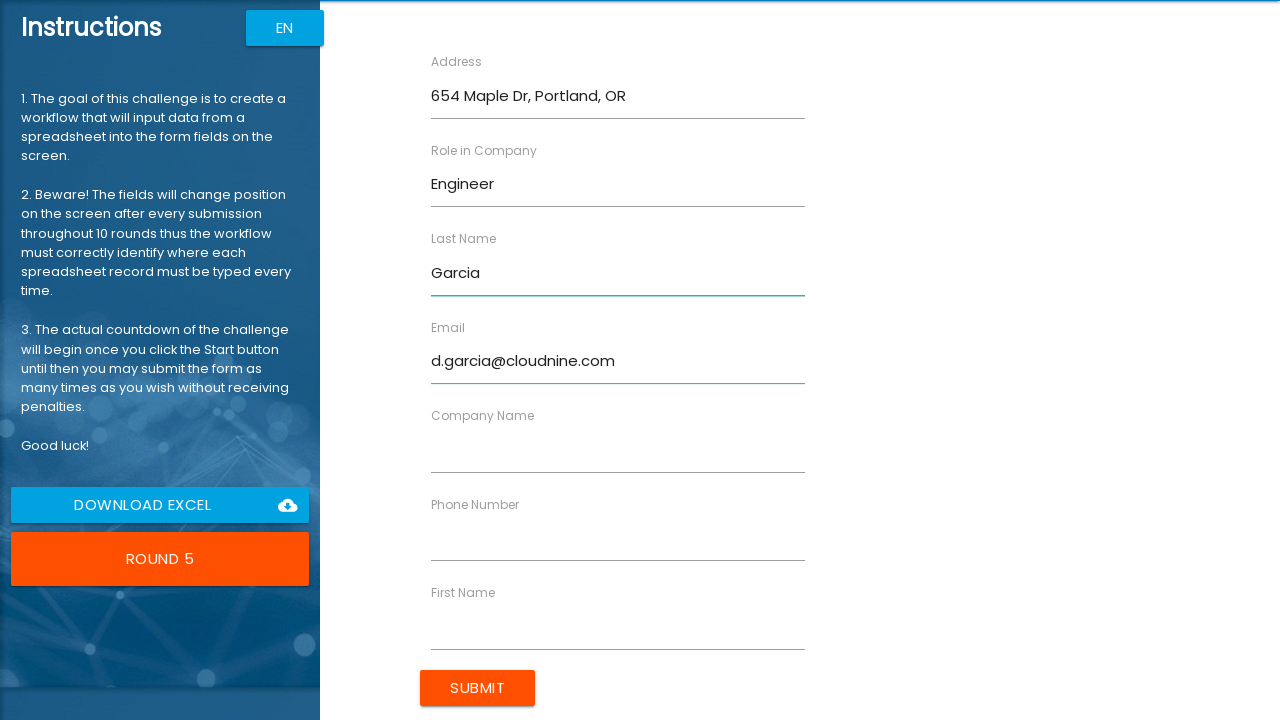

Retrieved label text: 'Company Name'
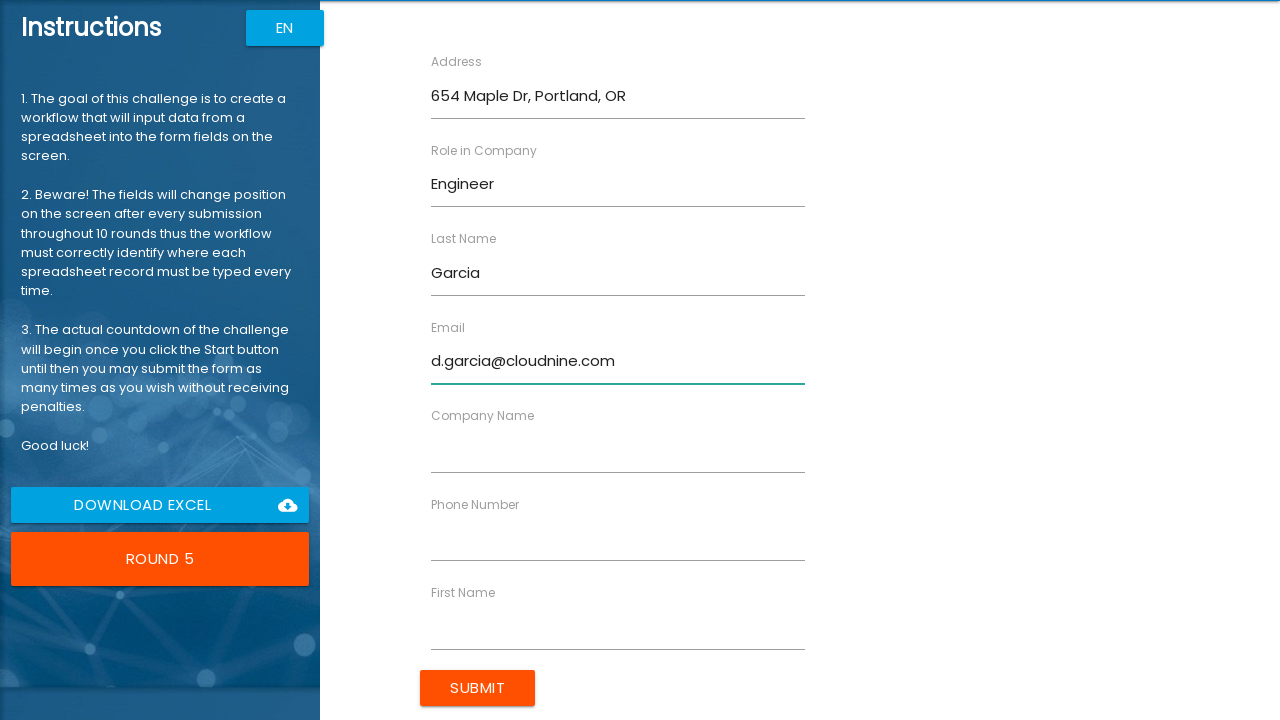

Filled 'Company Name' with 'CloudNine Systems' on xpath=/html/body/app-root/div[2]/app-rpa1/div/div[2]/form/div/div[5]/rpa1-field/
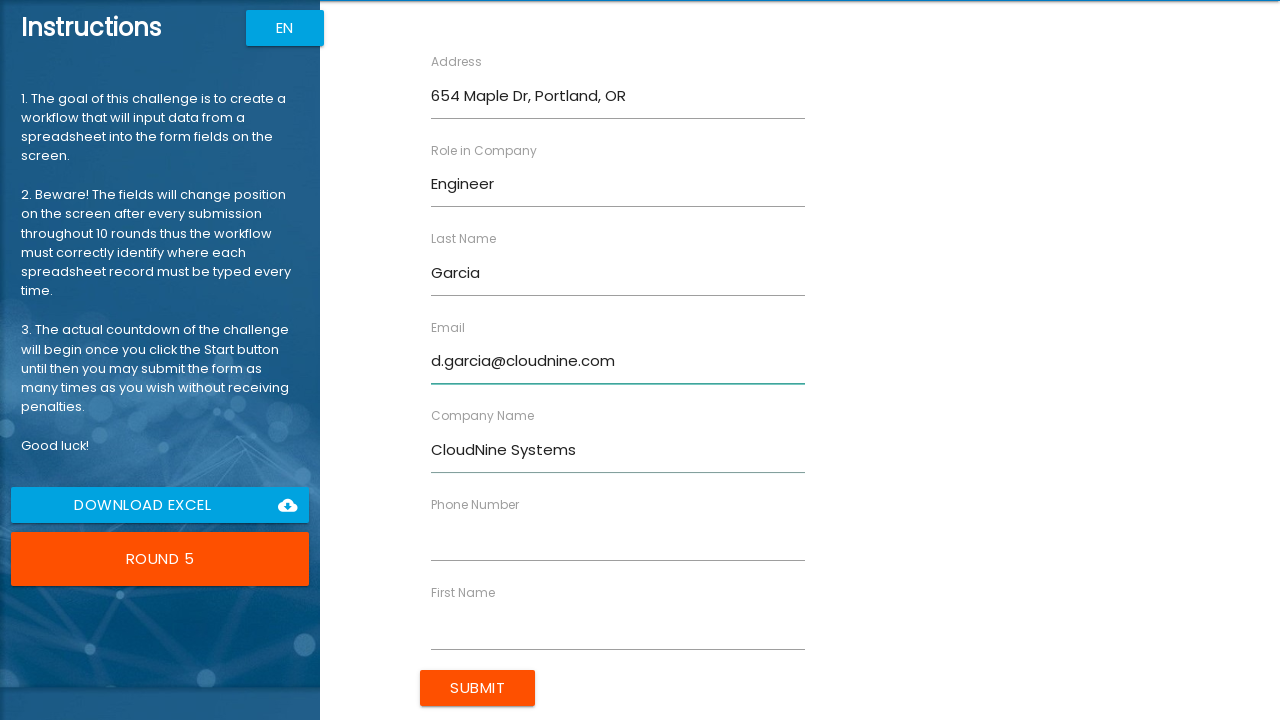

Retrieved label text: 'Phone Number'
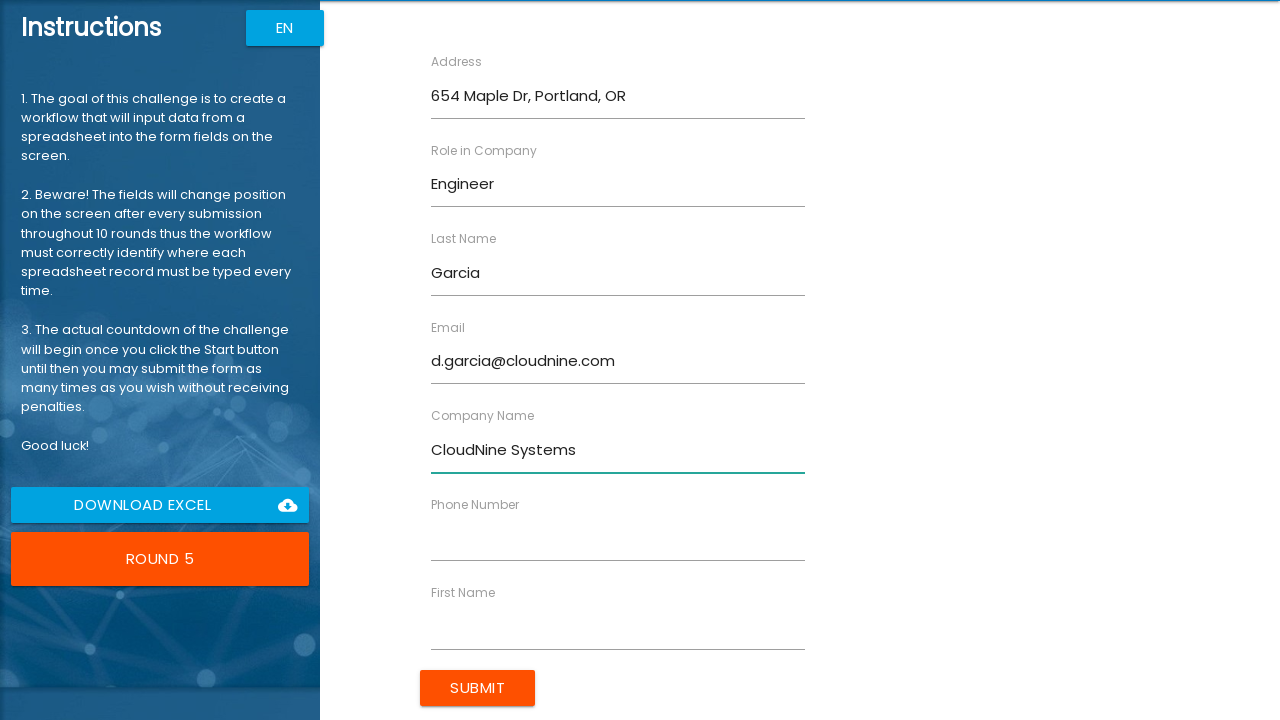

Filled 'Phone Number' with '5555678901' on xpath=/html/body/app-root/div[2]/app-rpa1/div/div[2]/form/div/div[6]/rpa1-field/
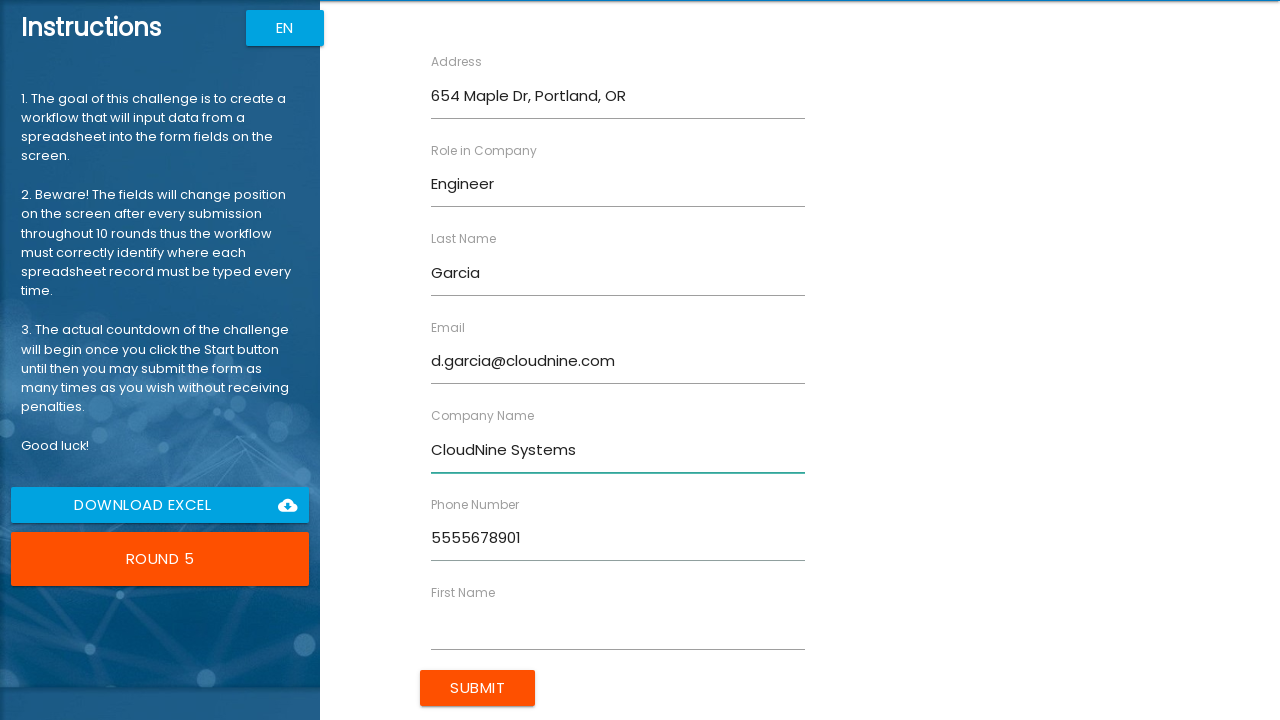

Retrieved label text: 'First Name'
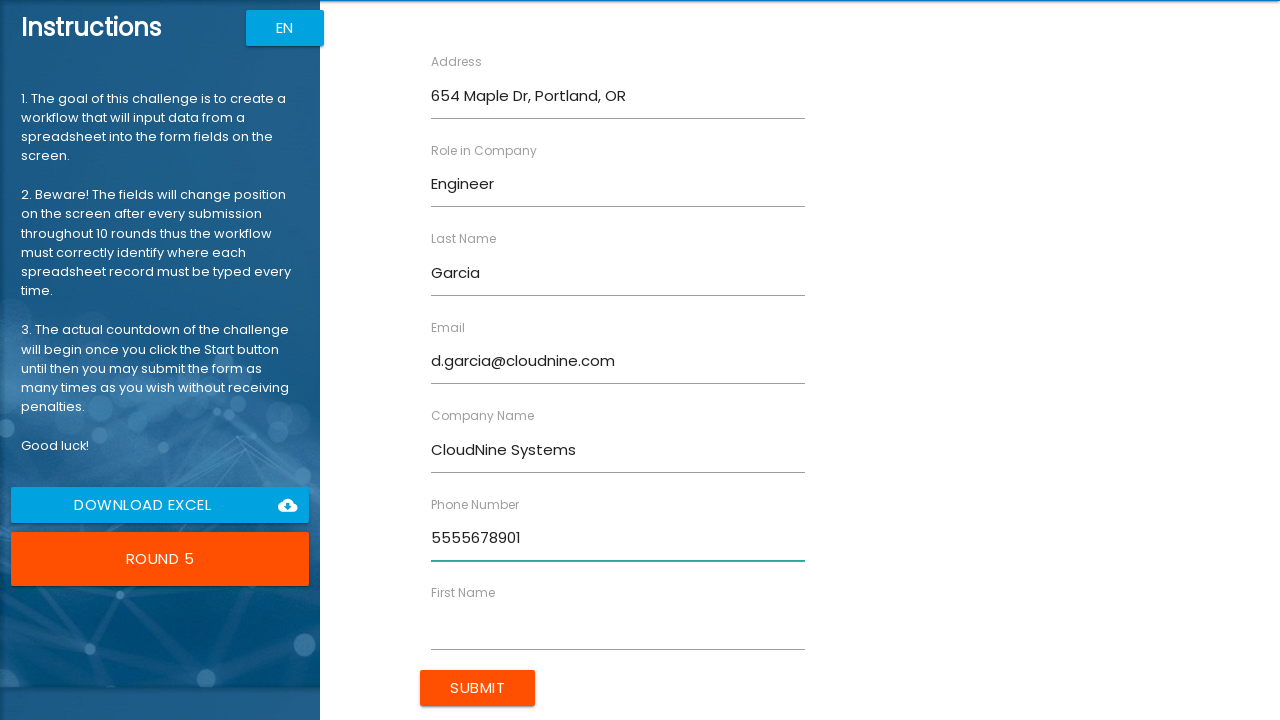

Filled 'First Name' with 'David' on xpath=/html/body/app-root/div[2]/app-rpa1/div/div[2]/form/div/div[7]/rpa1-field/
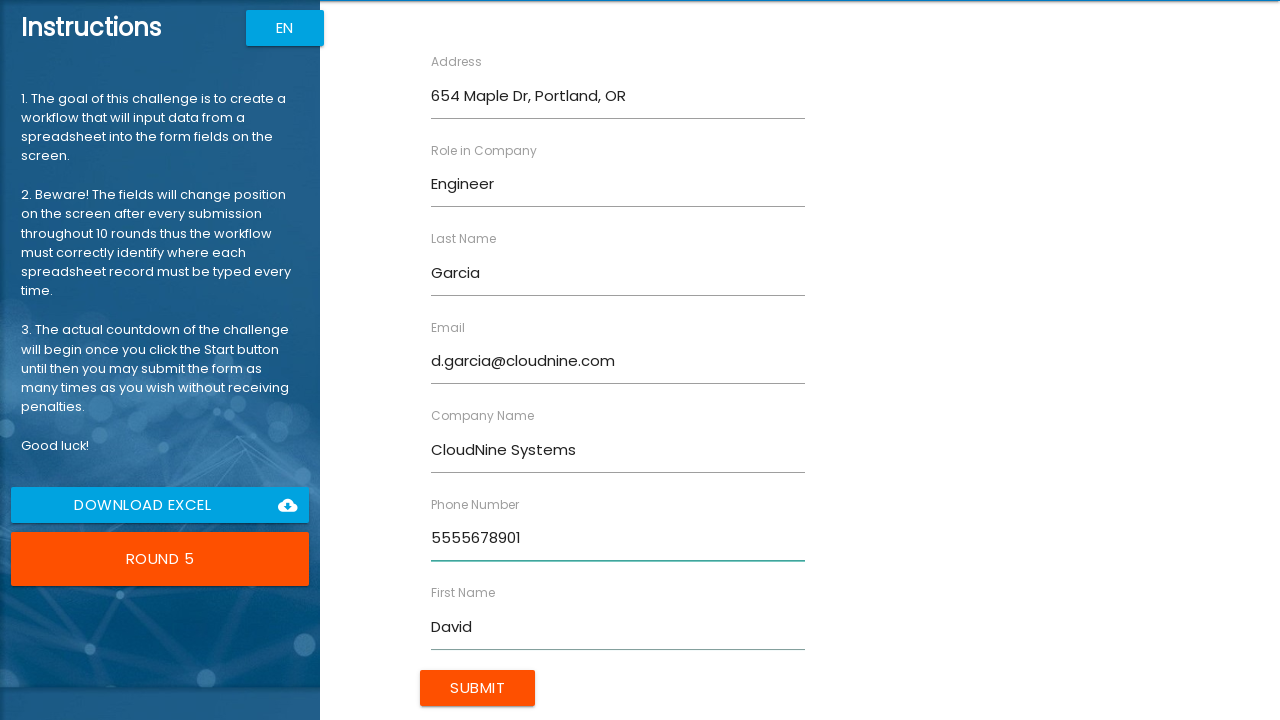

Submitted form for David Garcia at (478, 688) on xpath=/html/body/app-root/div[2]/app-rpa1/div/div[2]/form/input
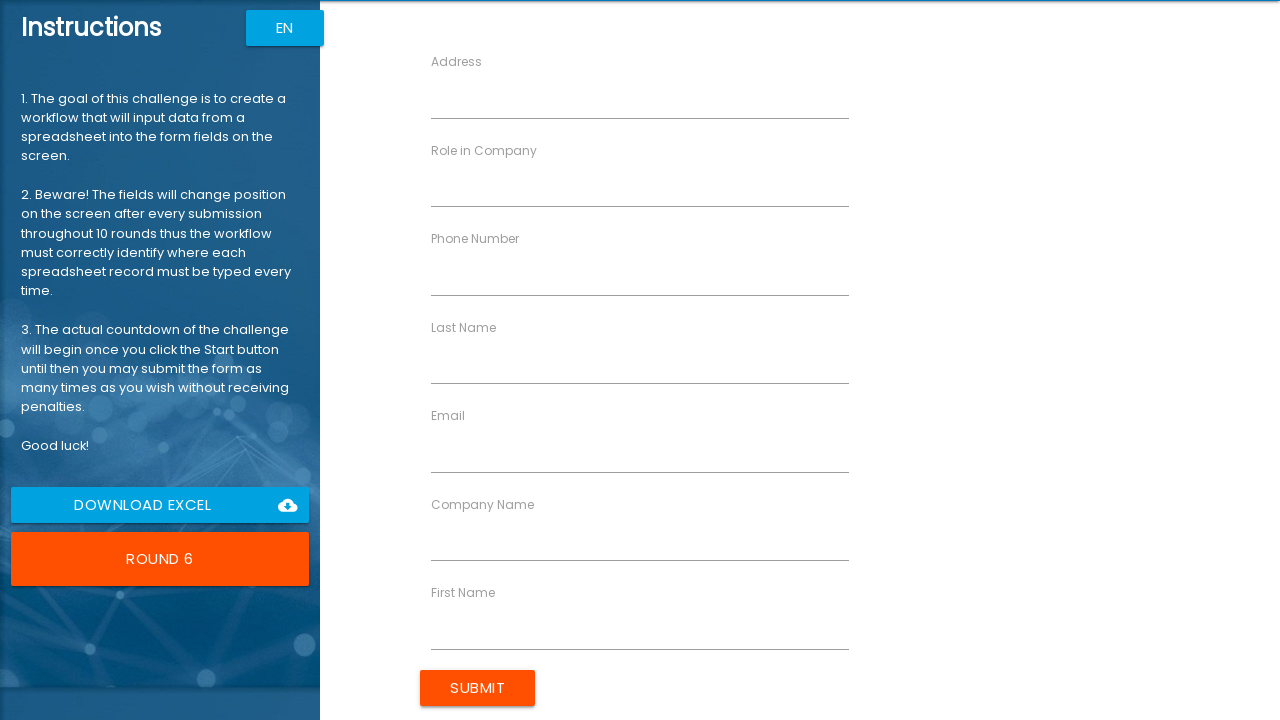

Retrieved label text: 'Address'
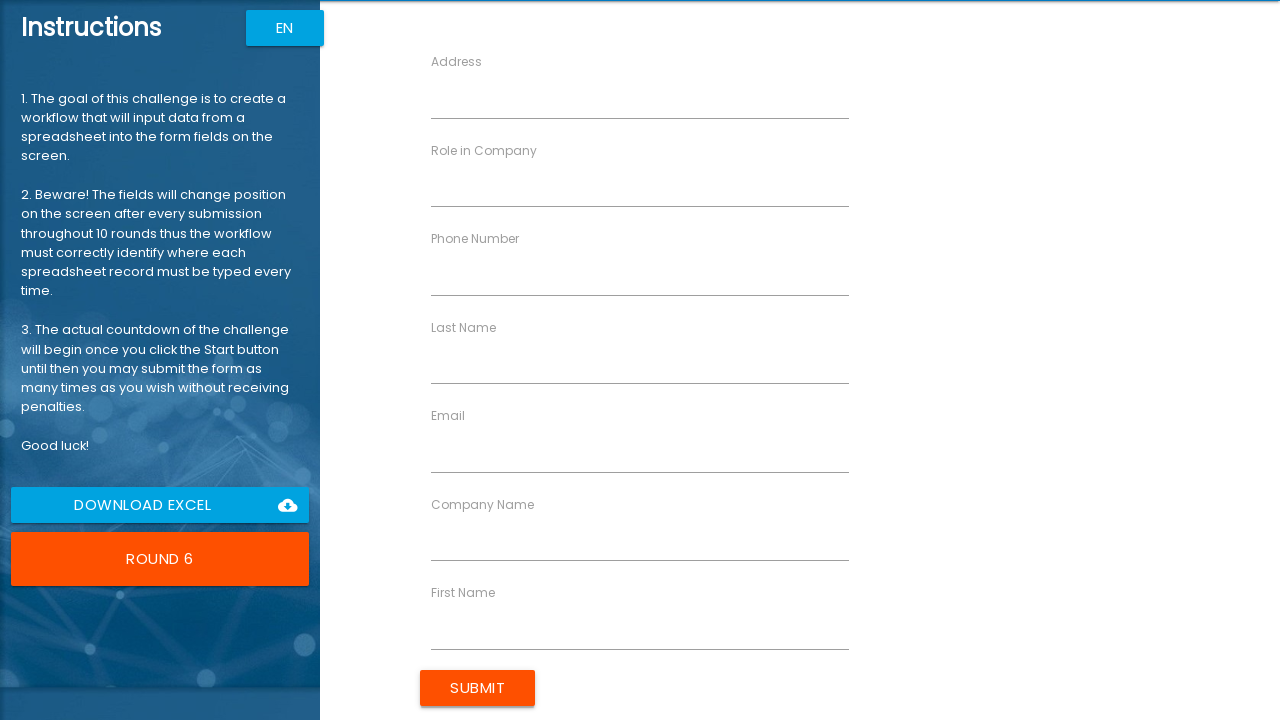

Filled 'Address' with '987 Cedar Ln, Miami, FL' on xpath=/html/body/app-root/div[2]/app-rpa1/div/div[2]/form/div/div[1]/rpa1-field/
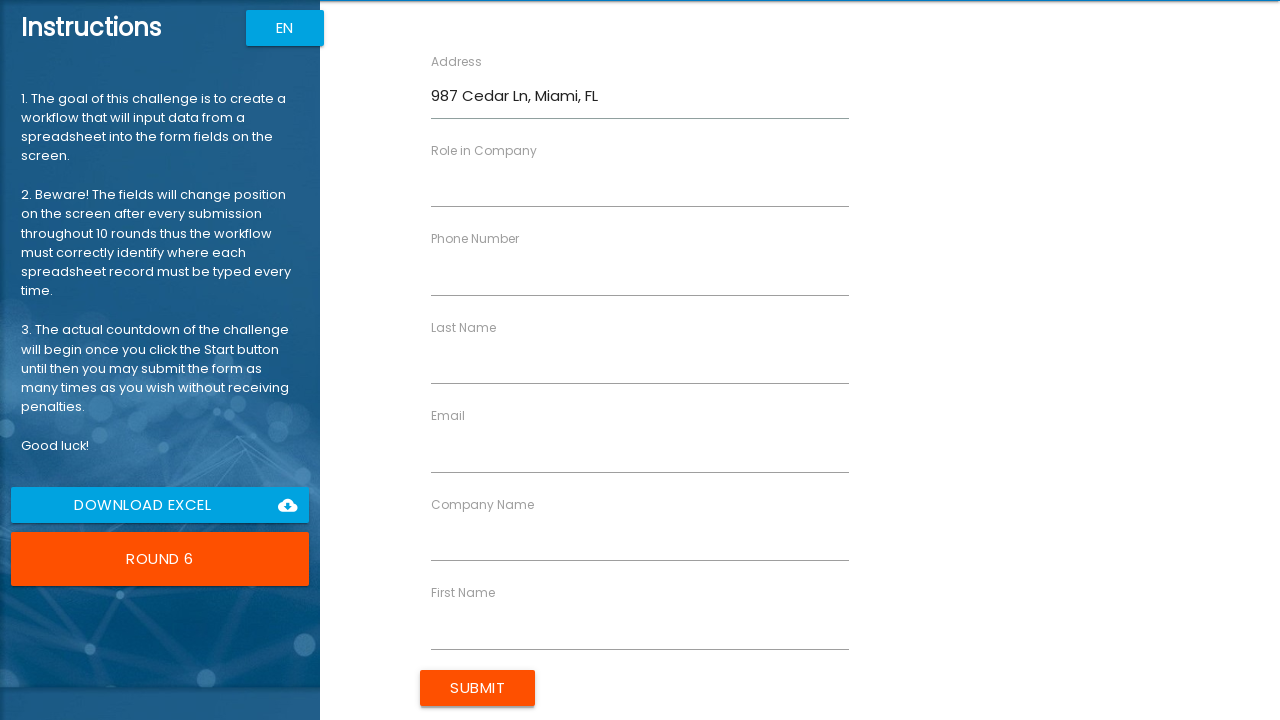

Retrieved label text: 'Role in Company'
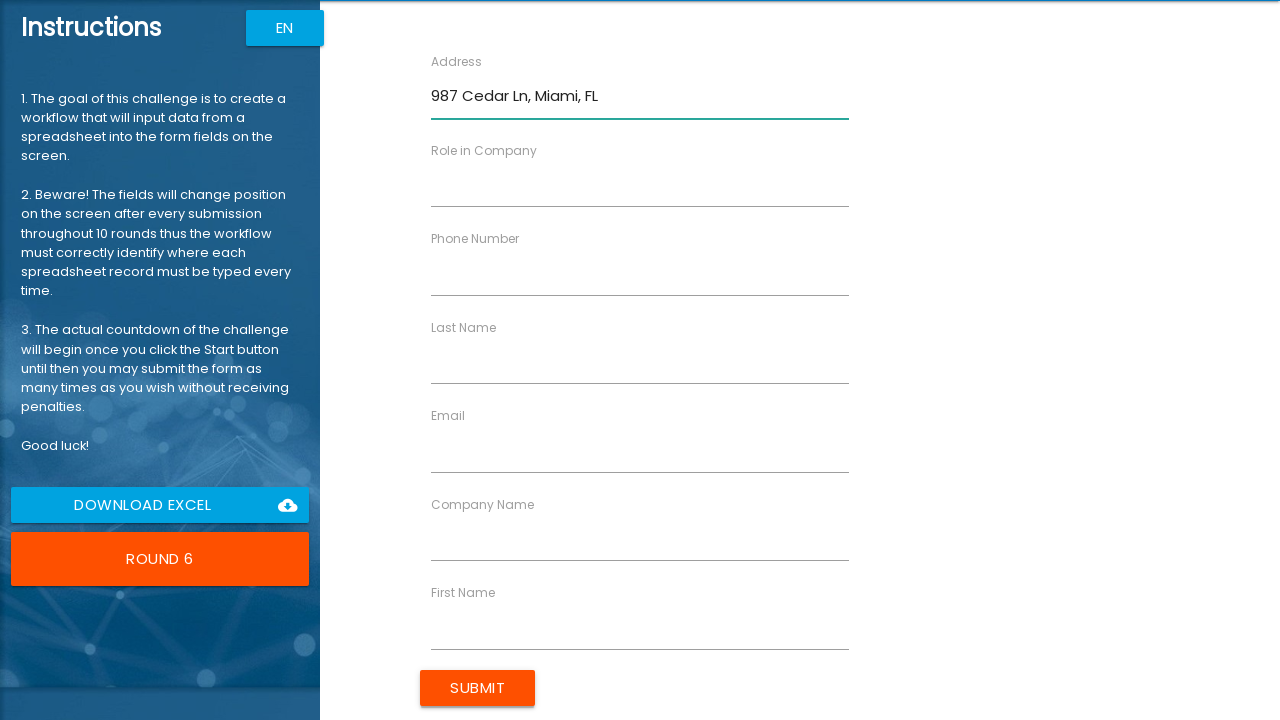

Filled 'Role in Company' with 'CEO' on xpath=/html/body/app-root/div[2]/app-rpa1/div/div[2]/form/div/div[2]/rpa1-field/
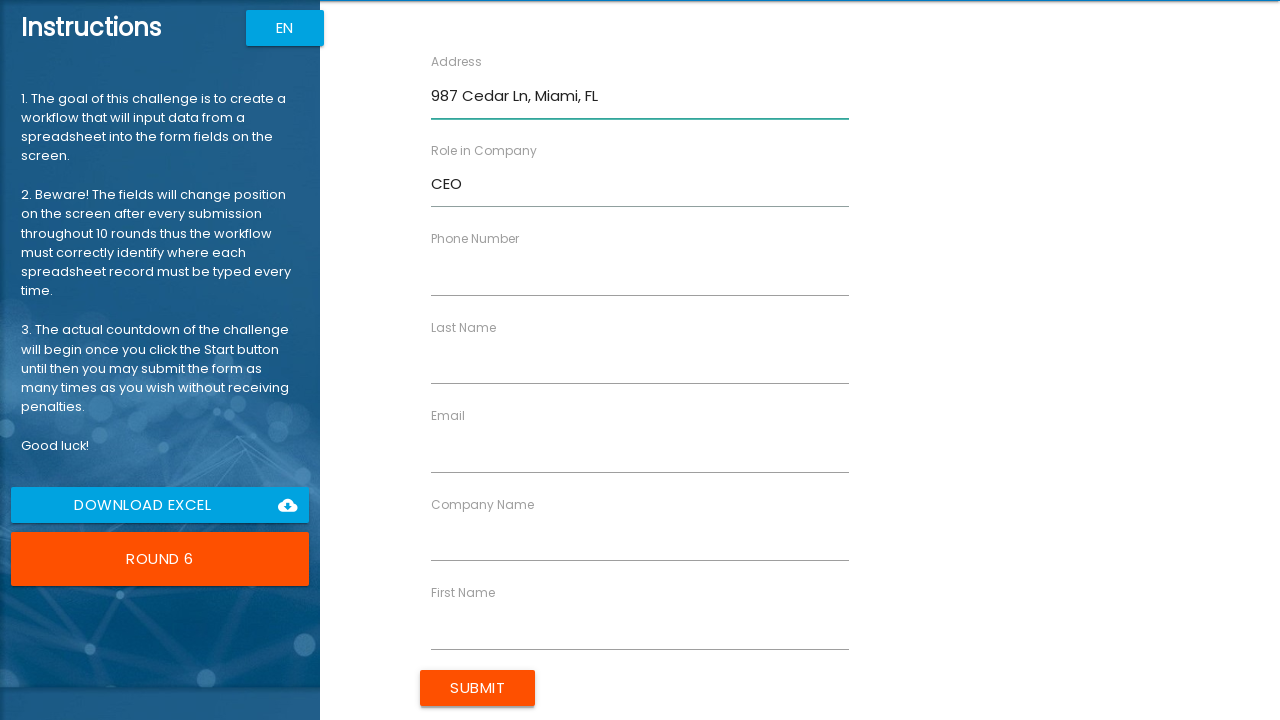

Retrieved label text: 'Phone Number'
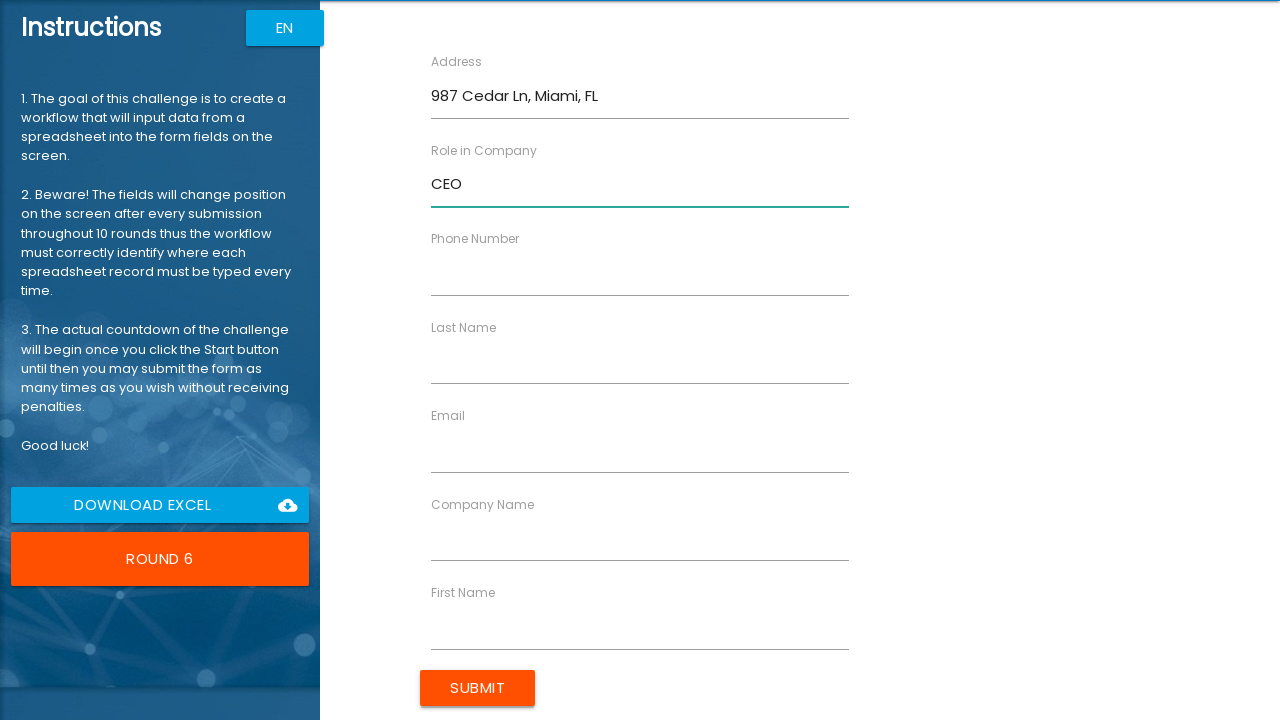

Filled 'Phone Number' with '5556789012' on xpath=/html/body/app-root/div[2]/app-rpa1/div/div[2]/form/div/div[3]/rpa1-field/
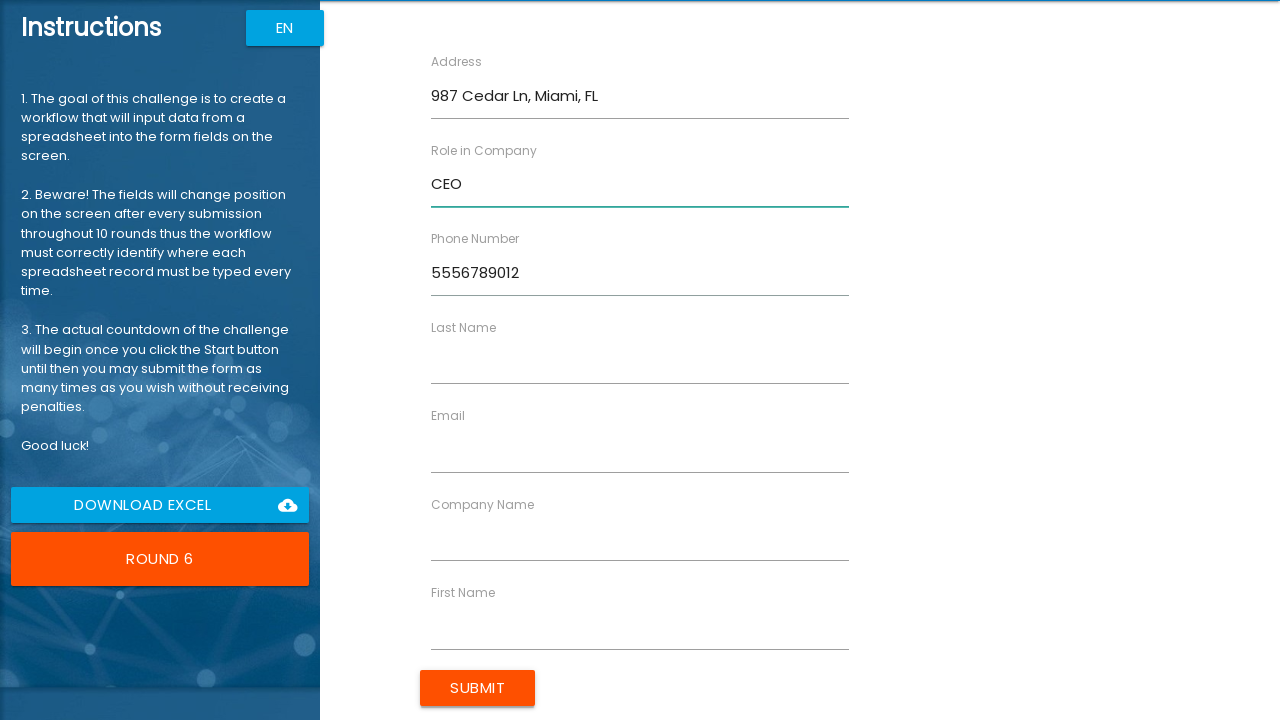

Retrieved label text: 'Last Name'
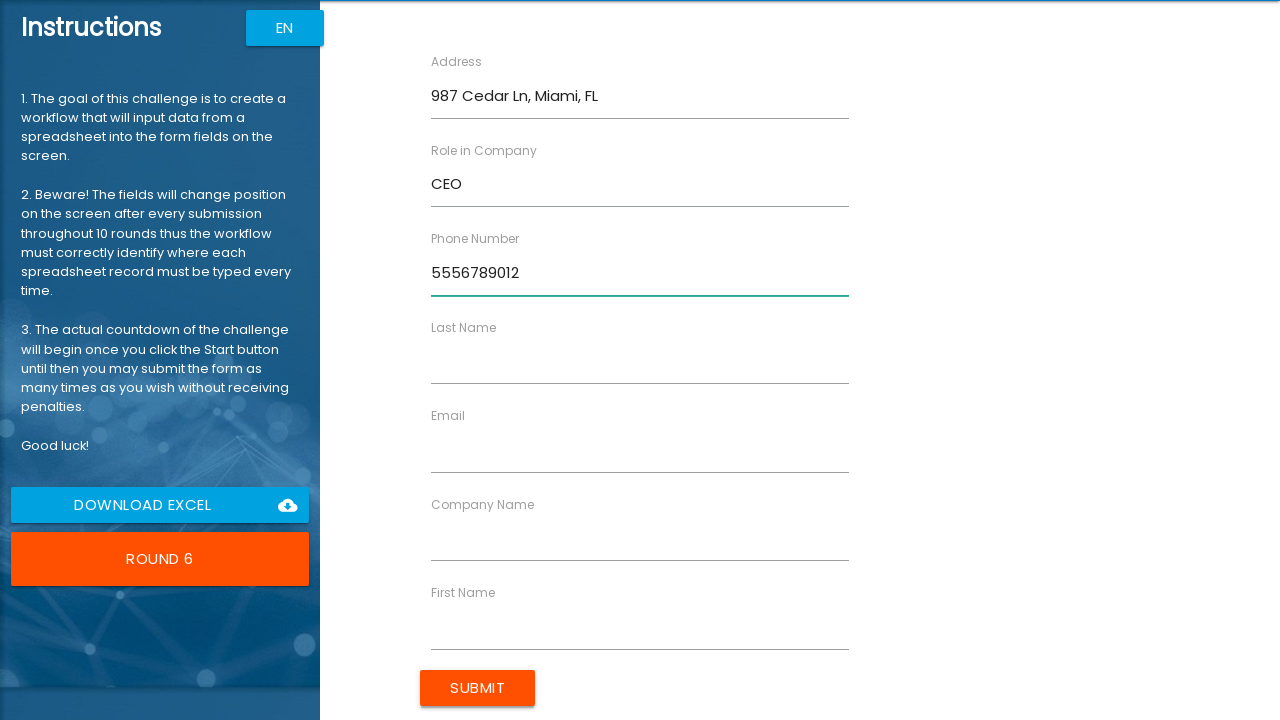

Filled 'Last Name' with 'Martinez' on xpath=/html/body/app-root/div[2]/app-rpa1/div/div[2]/form/div/div[4]/rpa1-field/
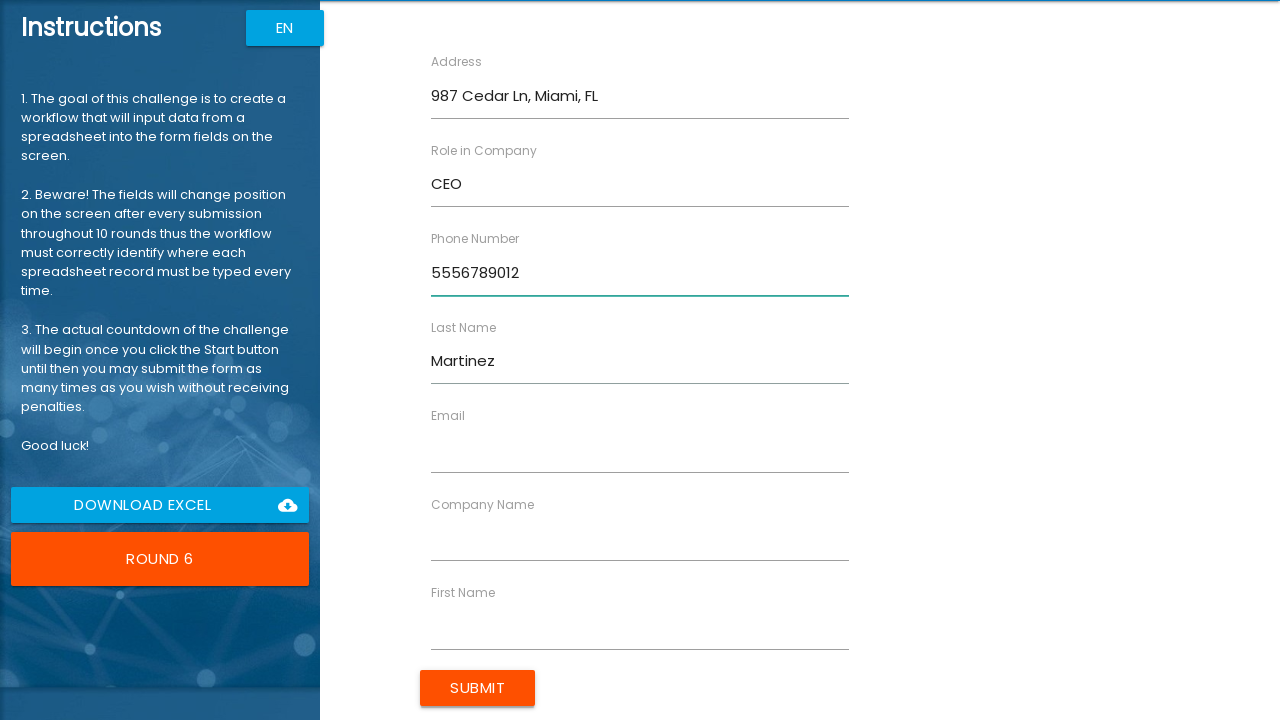

Retrieved label text: 'Email'
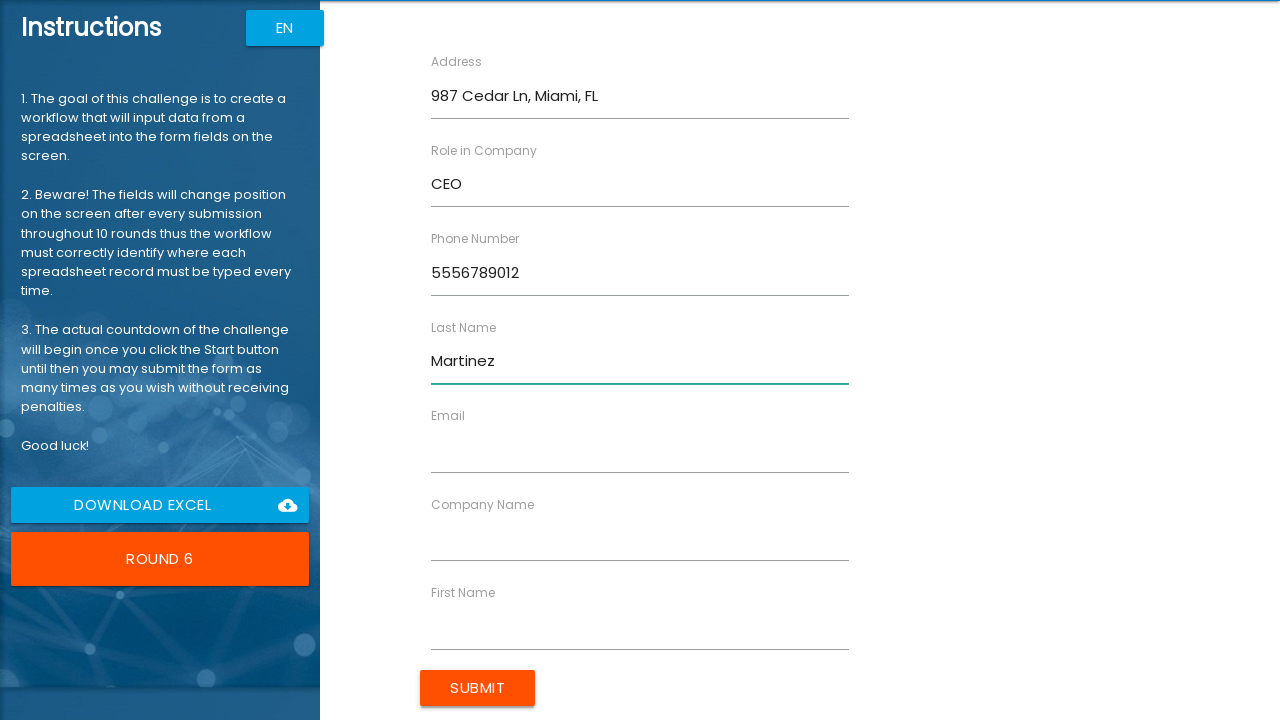

Filled 'Email' with 'jessica@innovatetech.co' on xpath=/html/body/app-root/div[2]/app-rpa1/div/div[2]/form/div/div[5]/rpa1-field/
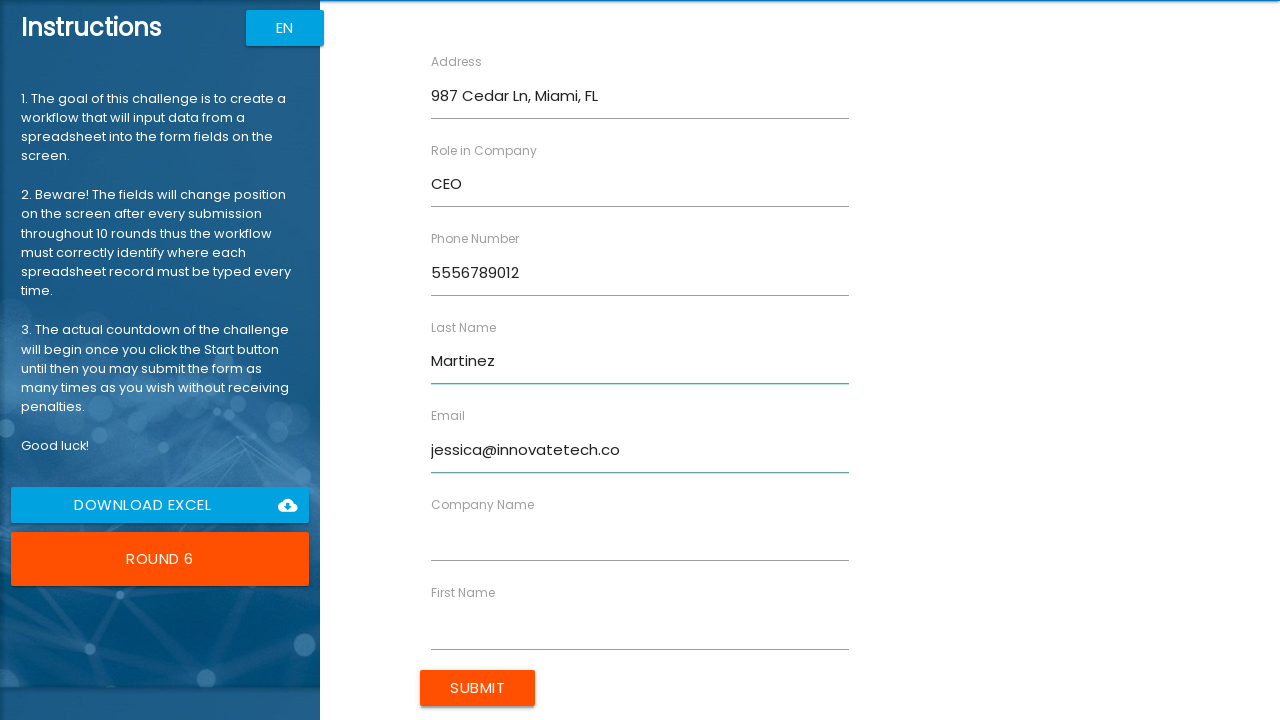

Retrieved label text: 'Company Name'
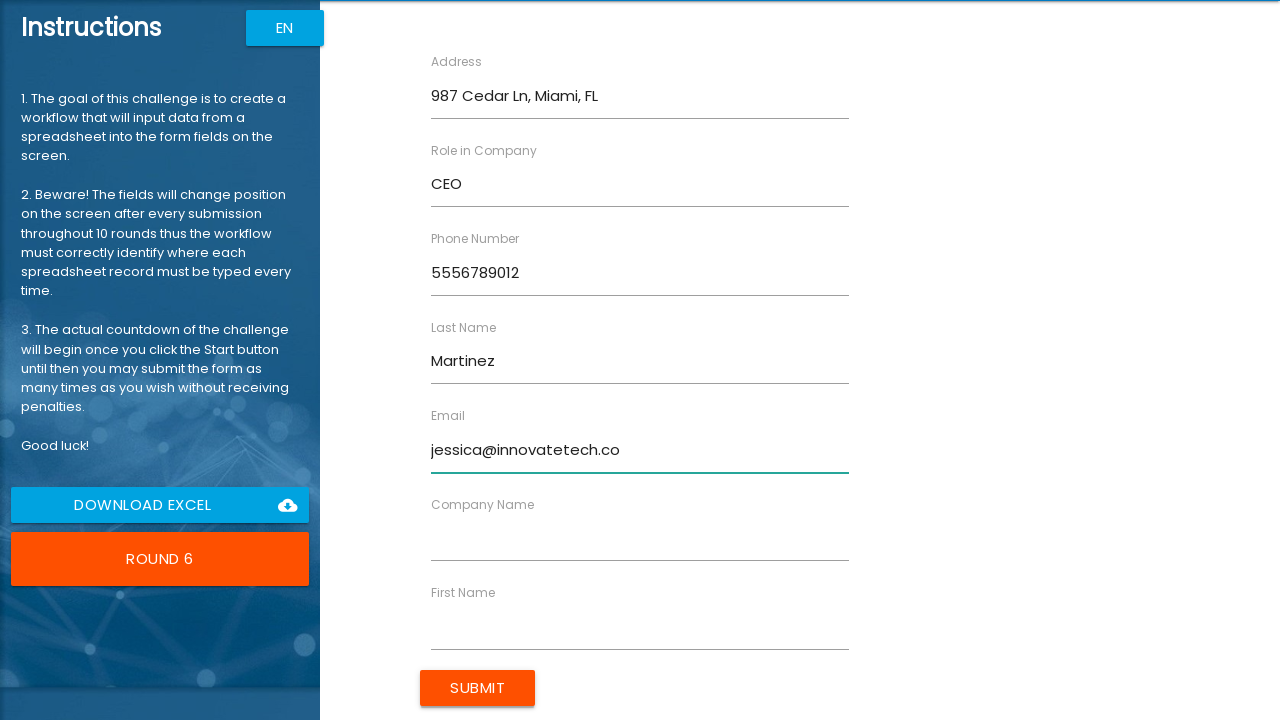

Filled 'Company Name' with 'InnovateTech' on xpath=/html/body/app-root/div[2]/app-rpa1/div/div[2]/form/div/div[6]/rpa1-field/
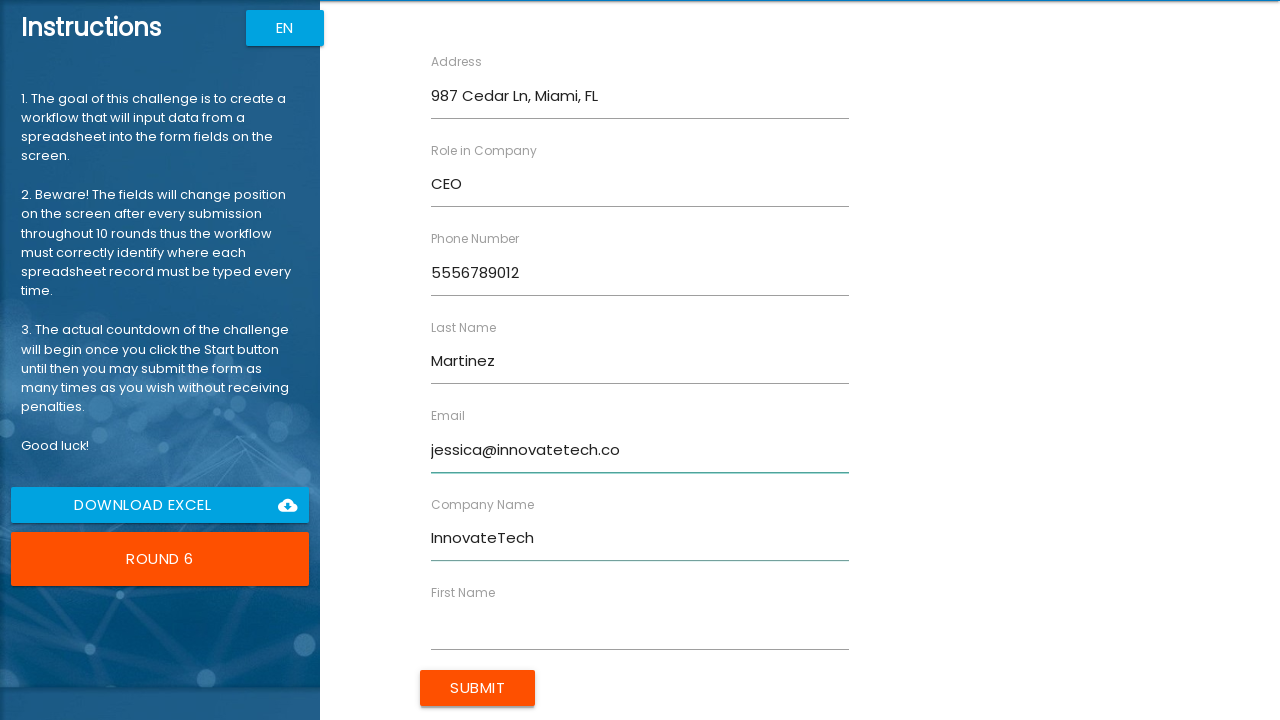

Retrieved label text: 'First Name'
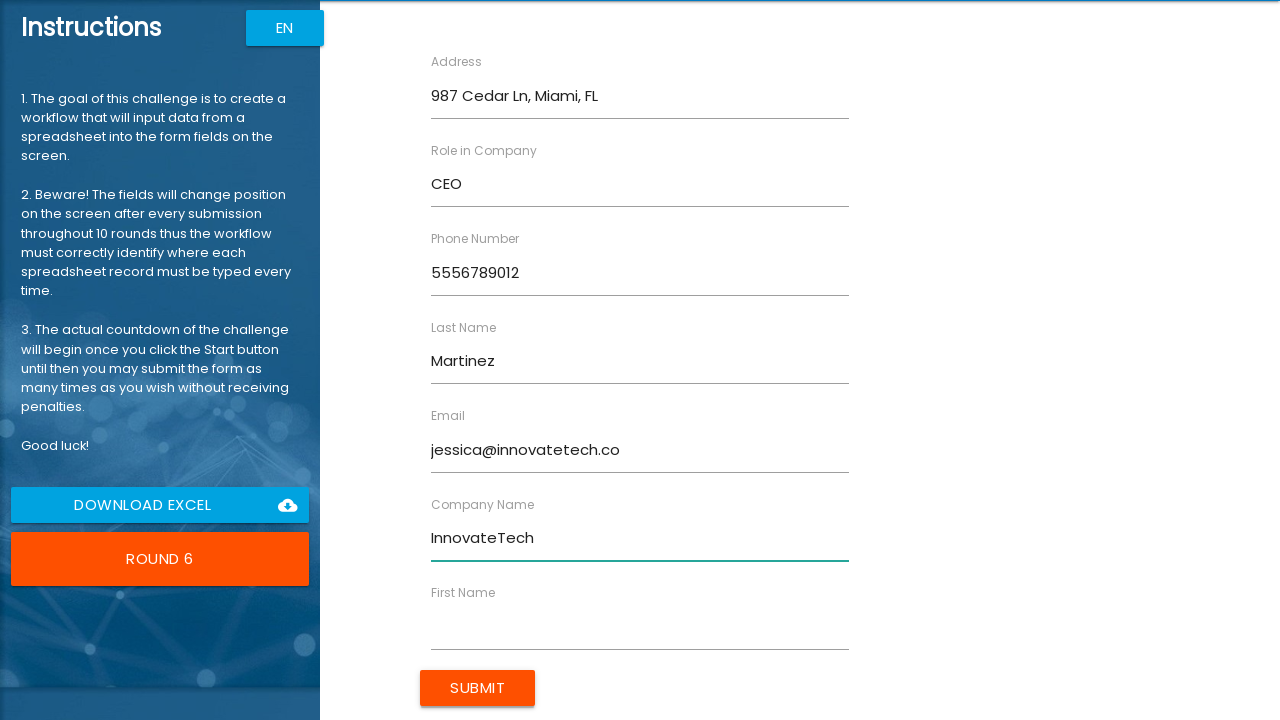

Filled 'First Name' with 'Jessica' on xpath=/html/body/app-root/div[2]/app-rpa1/div/div[2]/form/div/div[7]/rpa1-field/
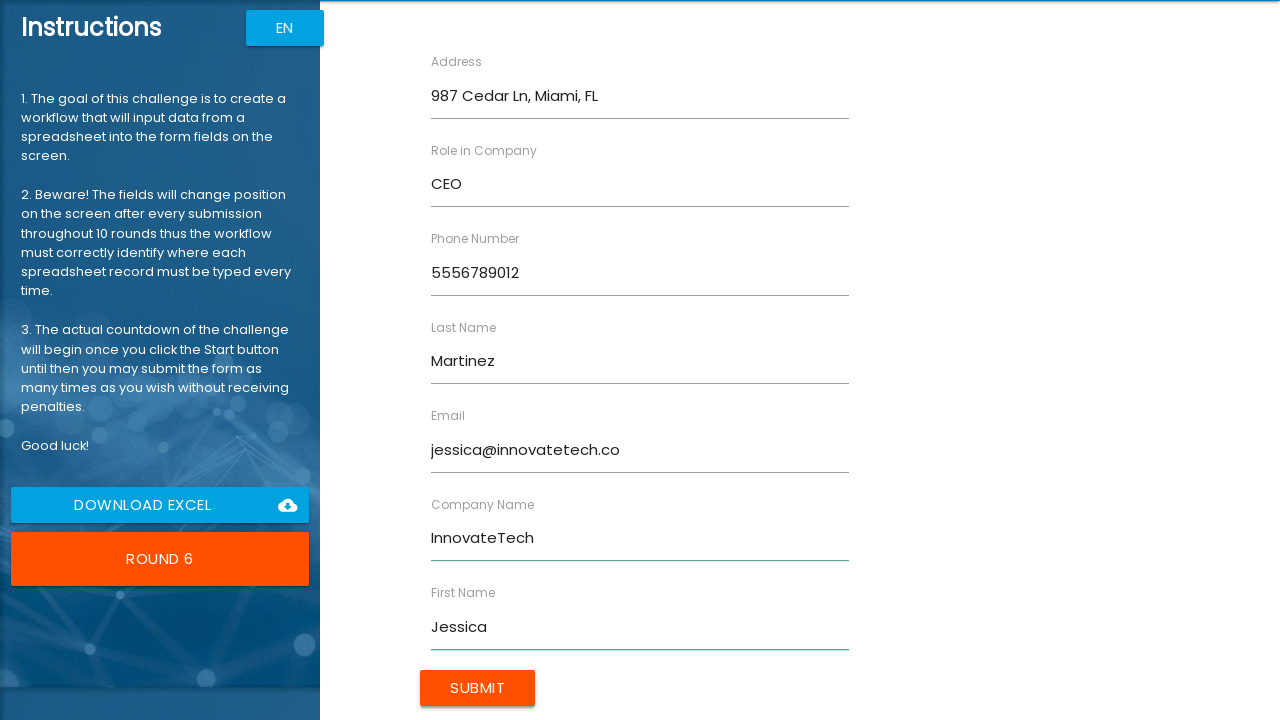

Submitted form for Jessica Martinez at (478, 688) on xpath=/html/body/app-root/div[2]/app-rpa1/div/div[2]/form/input
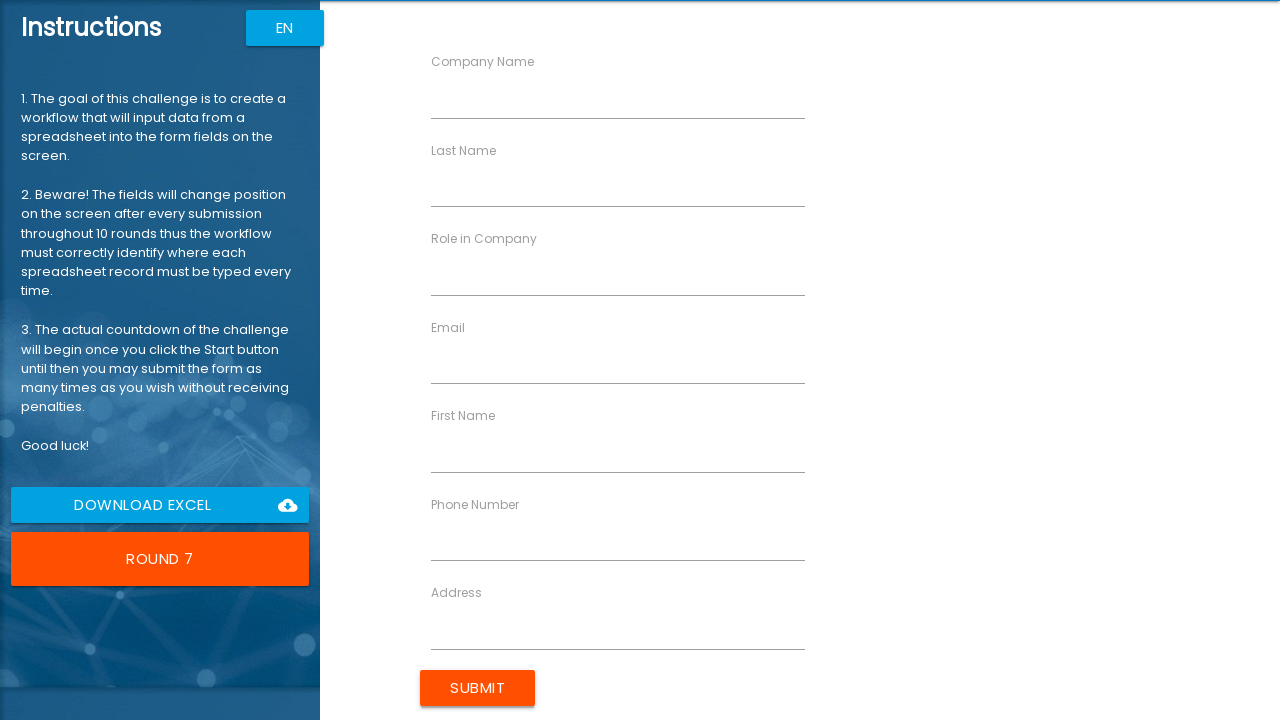

Retrieved label text: 'Company Name'
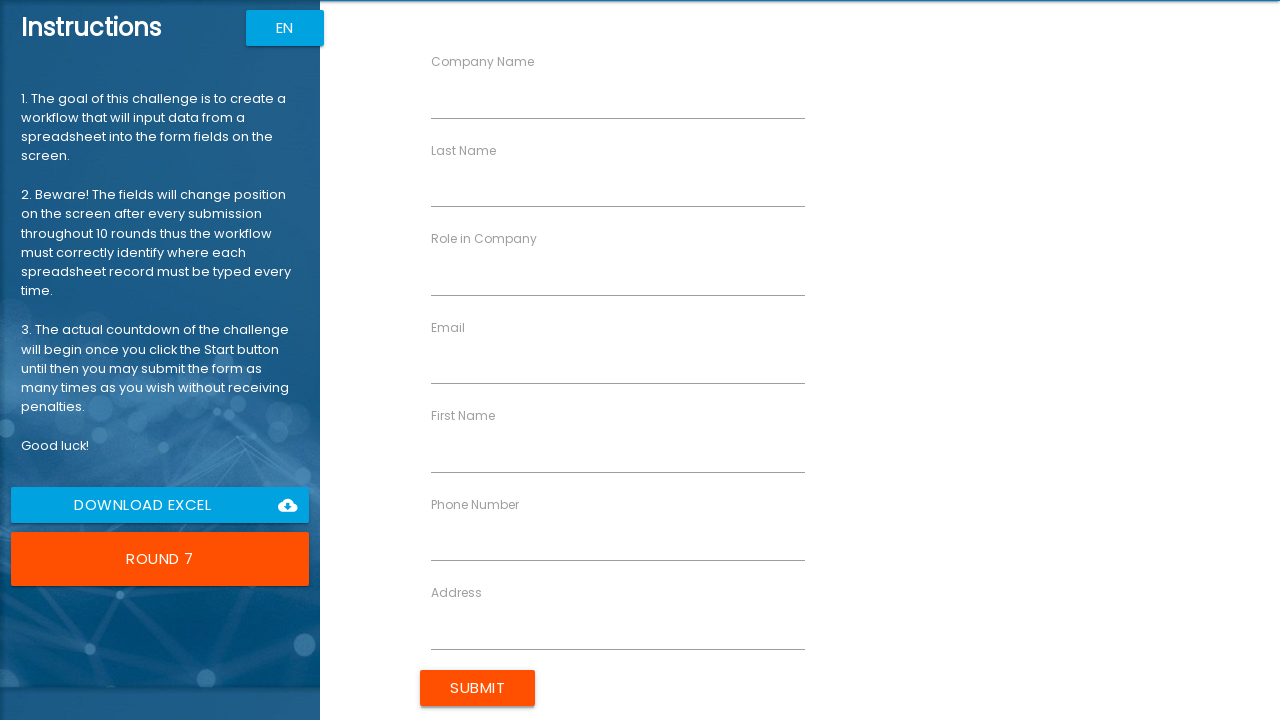

Filled 'Company Name' with 'NextGen Labs' on xpath=/html/body/app-root/div[2]/app-rpa1/div/div[2]/form/div/div[1]/rpa1-field/
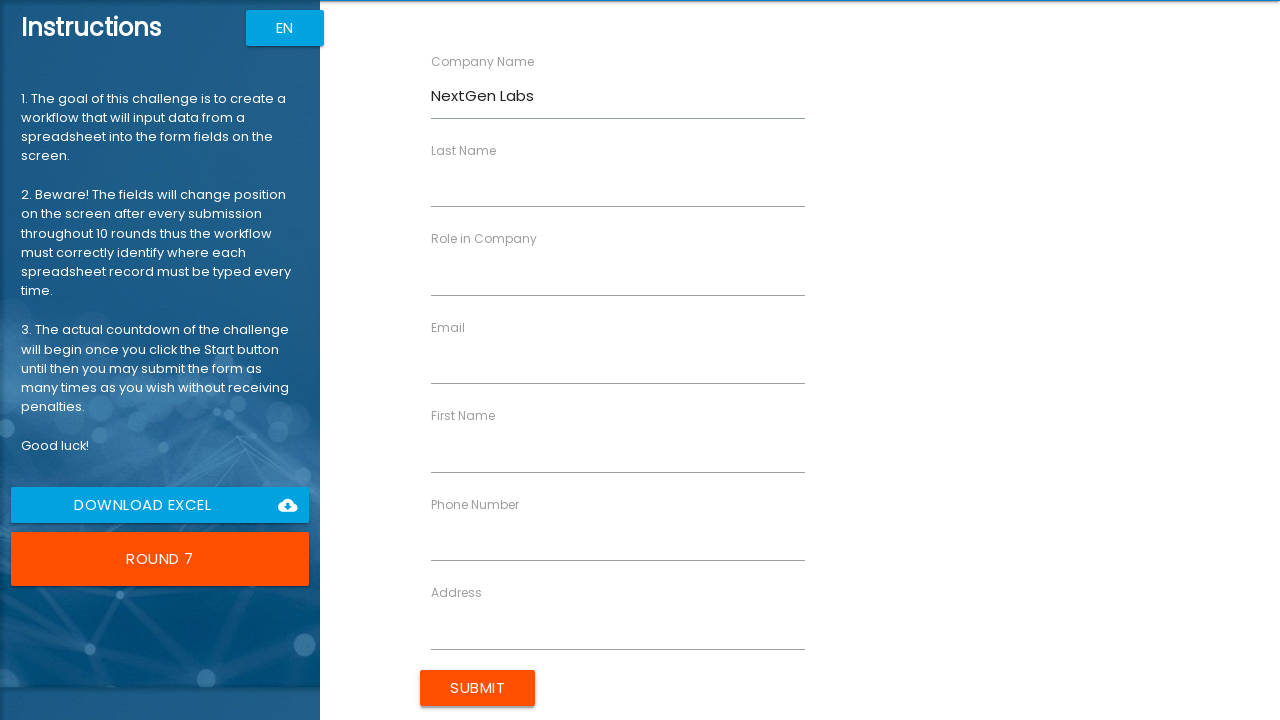

Retrieved label text: 'Last Name'
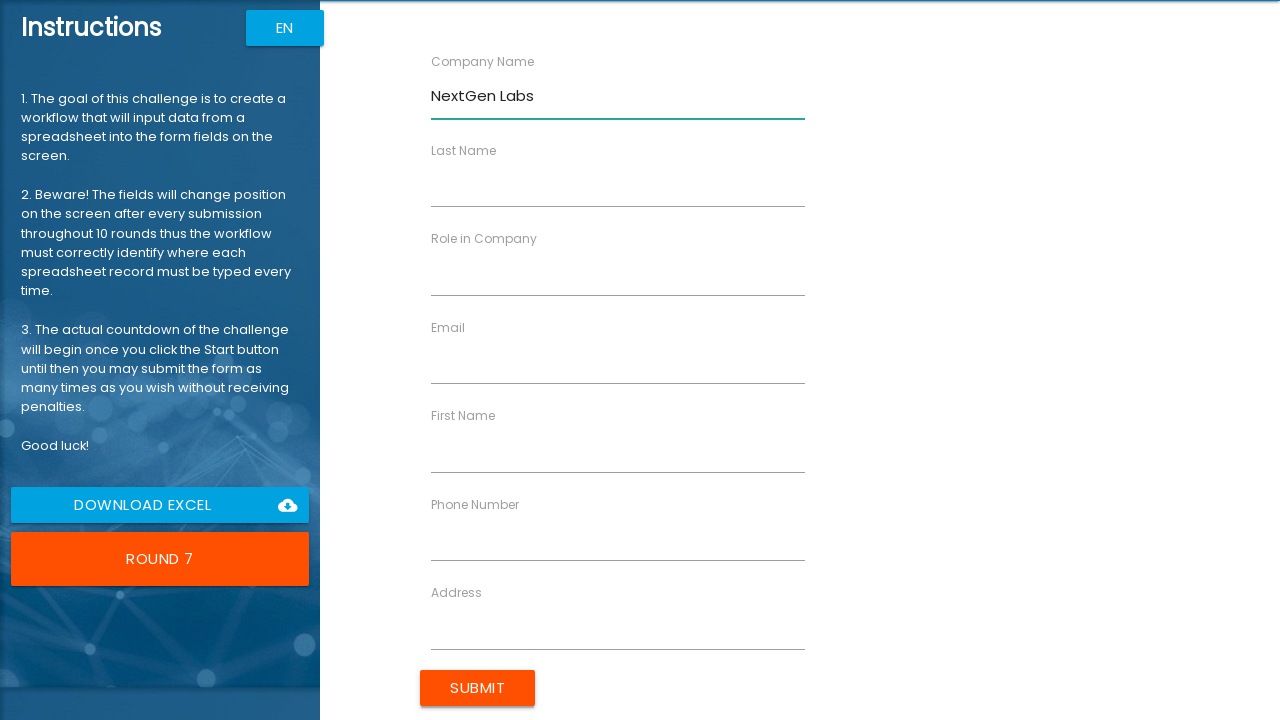

Filled 'Last Name' with 'Anderson' on xpath=/html/body/app-root/div[2]/app-rpa1/div/div[2]/form/div/div[2]/rpa1-field/
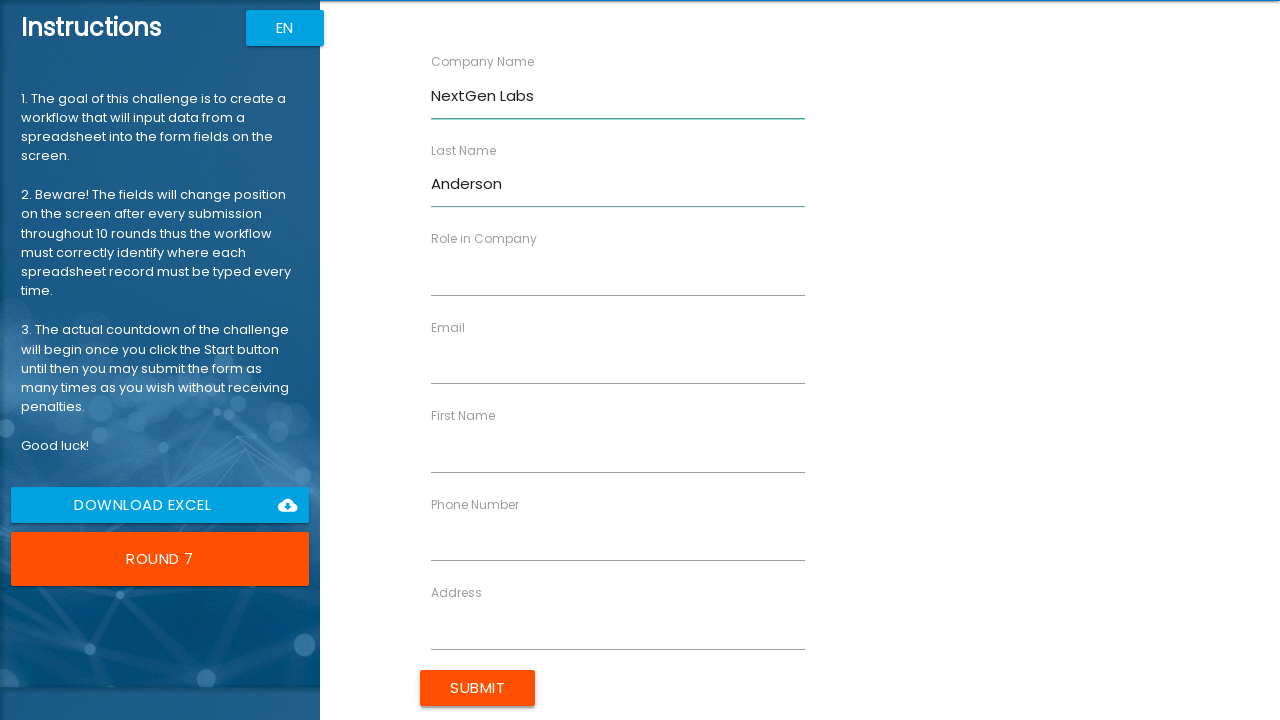

Retrieved label text: 'Role in Company'
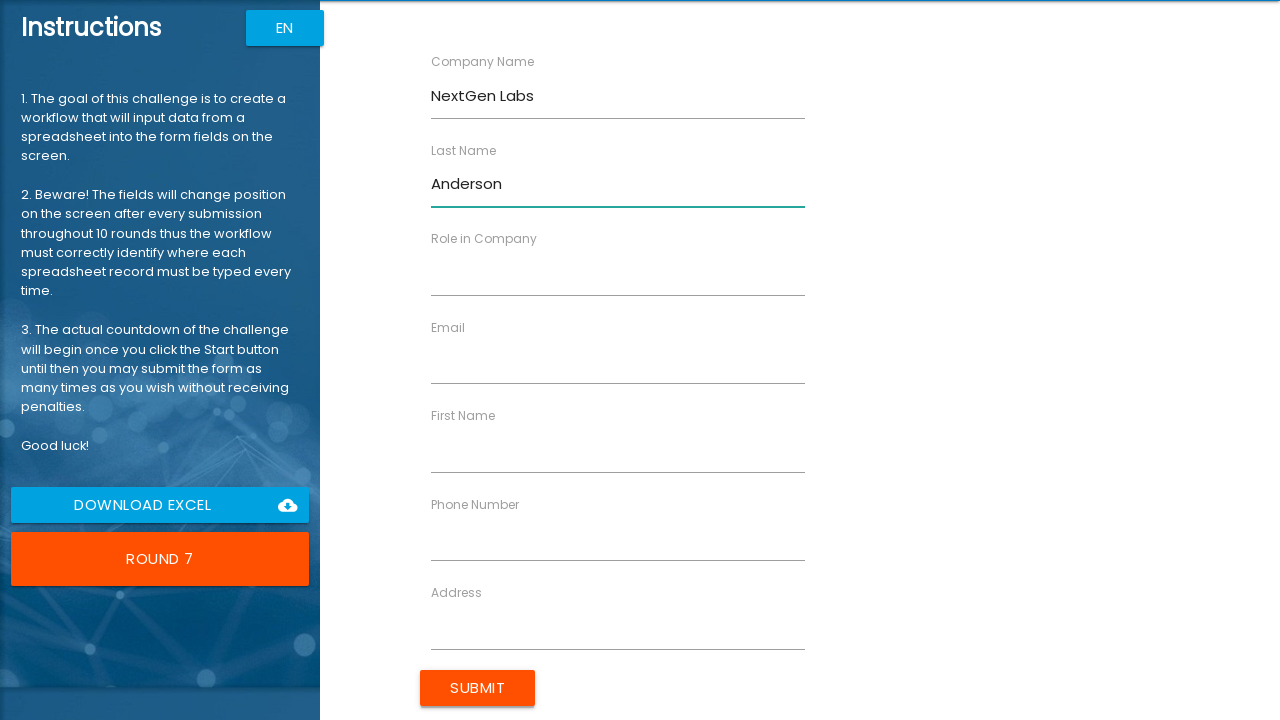

Filled 'Role in Company' with 'Researcher' on xpath=/html/body/app-root/div[2]/app-rpa1/div/div[2]/form/div/div[3]/rpa1-field/
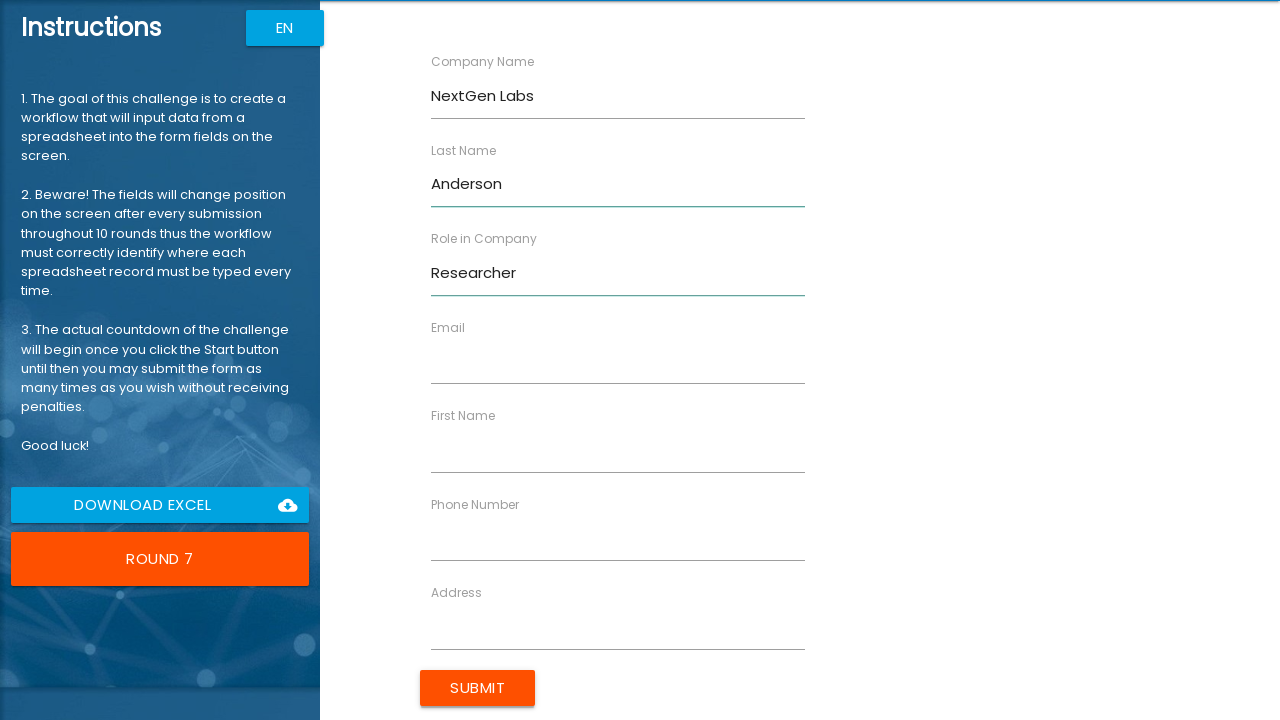

Retrieved label text: 'Email'
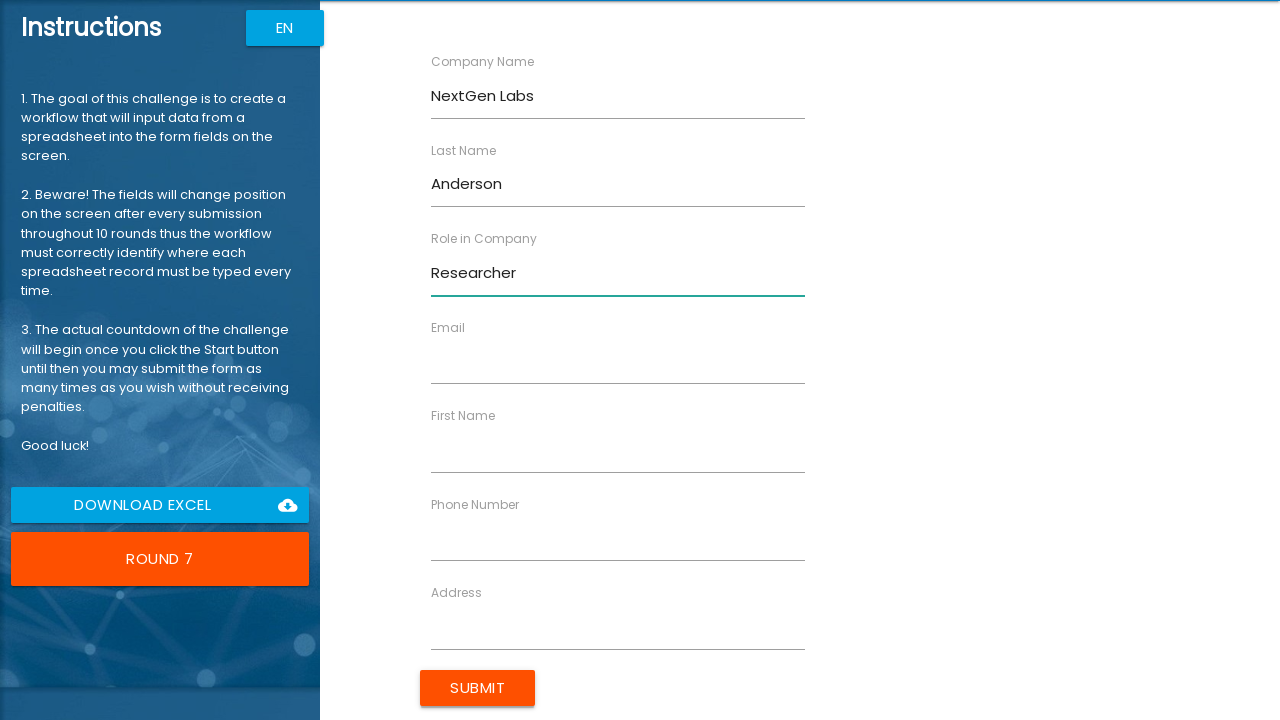

Filled 'Email' with 'r.anderson@nextgen.org' on xpath=/html/body/app-root/div[2]/app-rpa1/div/div[2]/form/div/div[4]/rpa1-field/
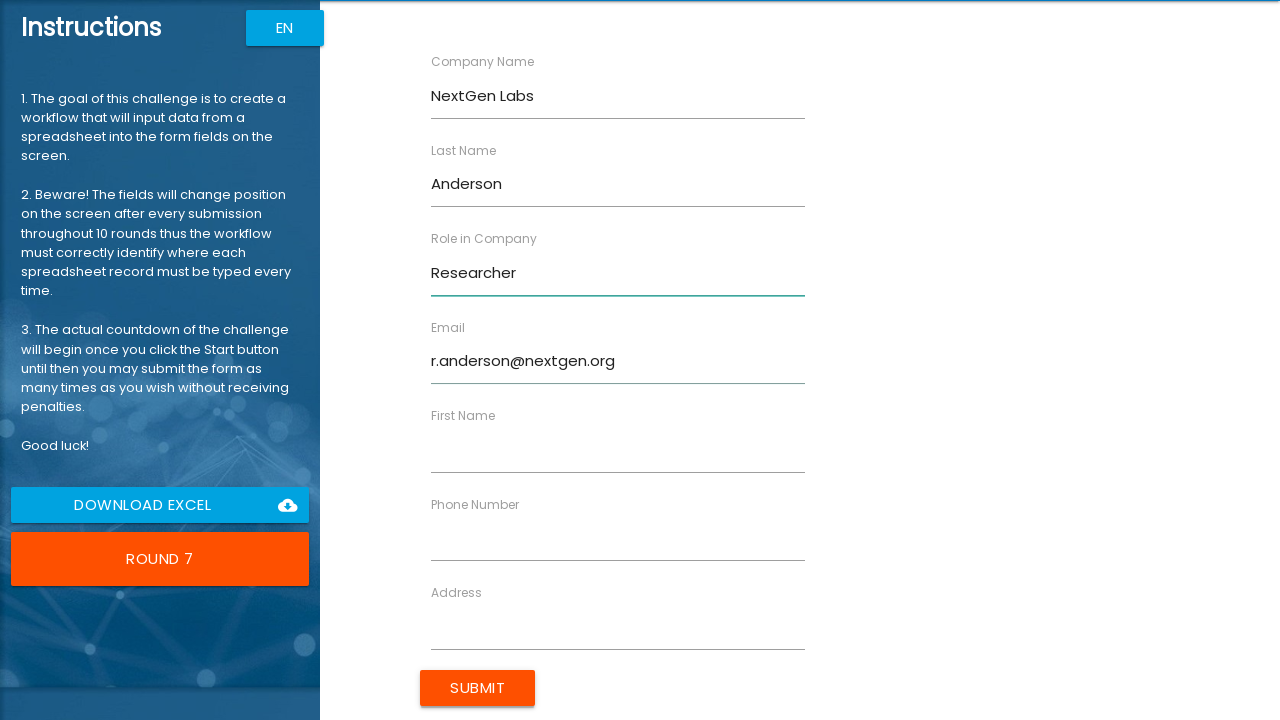

Retrieved label text: 'First Name'
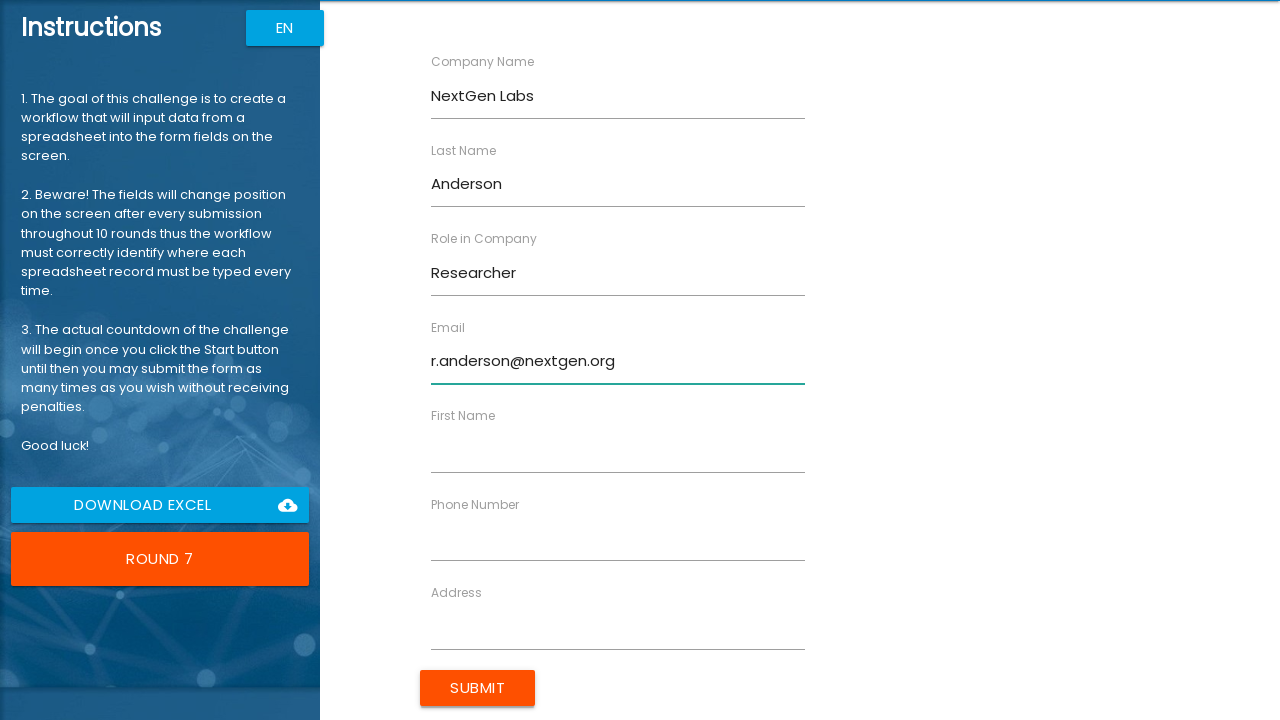

Filled 'First Name' with 'Robert' on xpath=/html/body/app-root/div[2]/app-rpa1/div/div[2]/form/div/div[5]/rpa1-field/
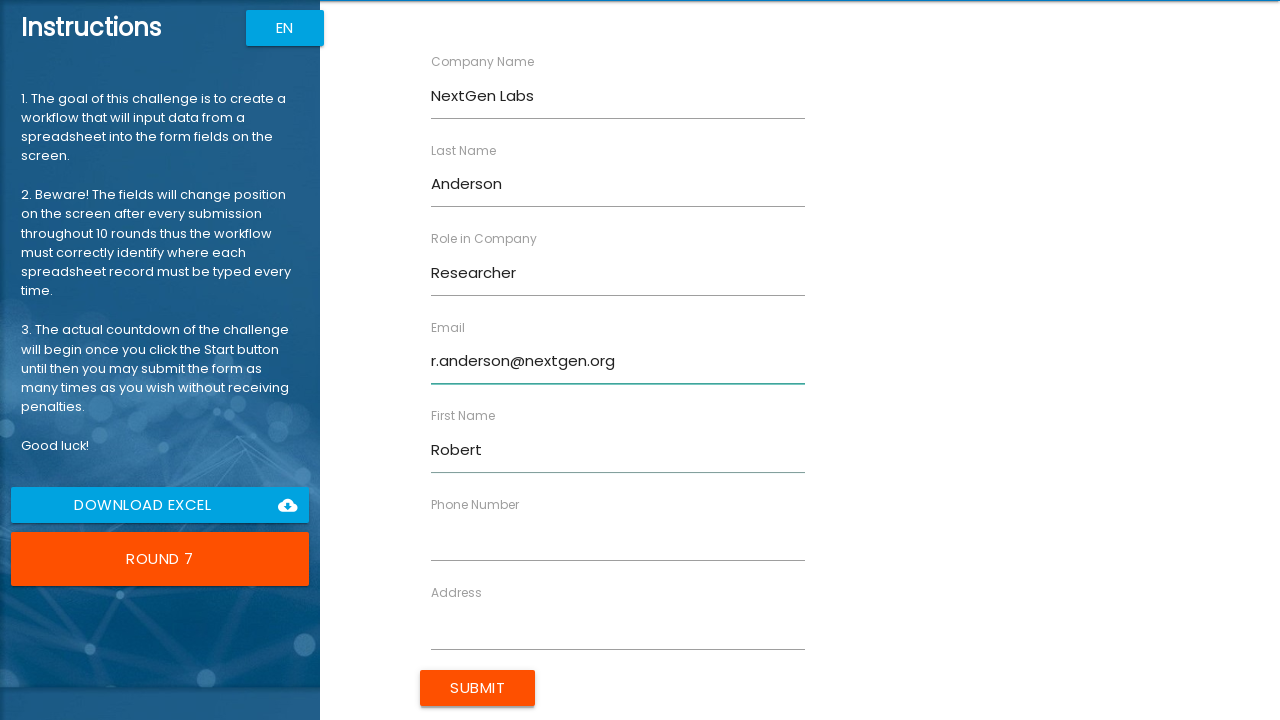

Retrieved label text: 'Phone Number'
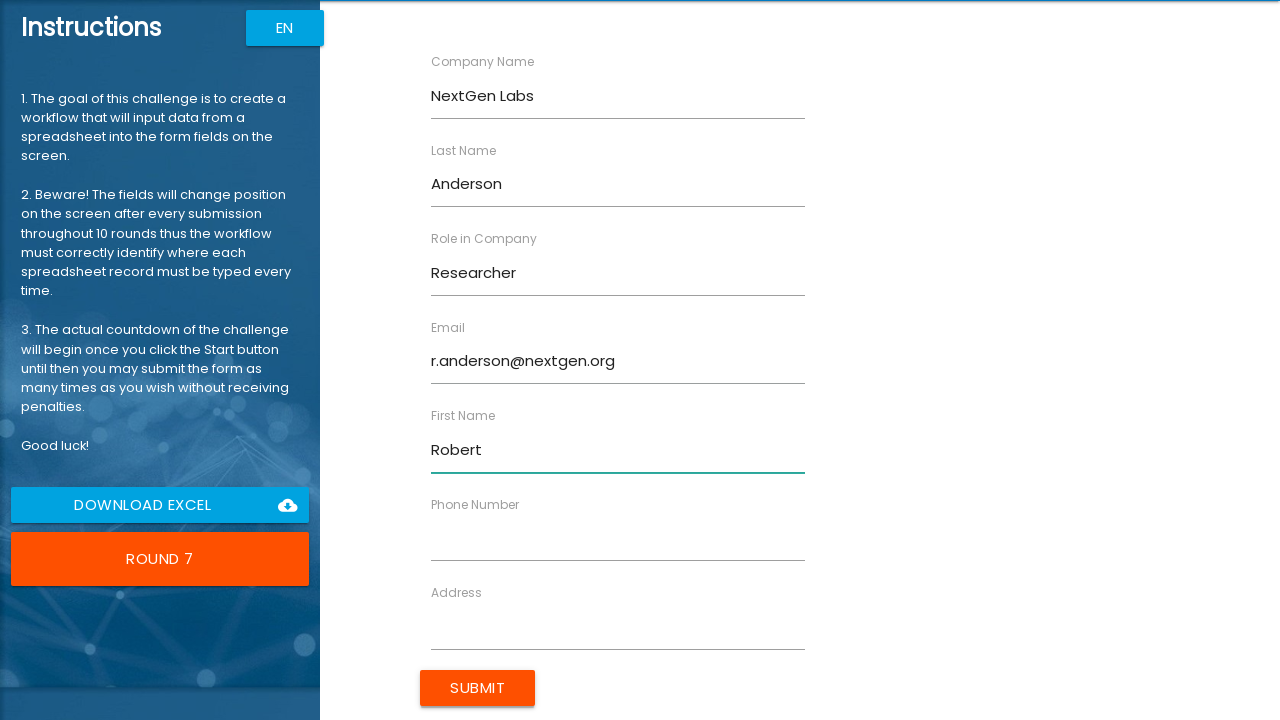

Filled 'Phone Number' with '5557890123' on xpath=/html/body/app-root/div[2]/app-rpa1/div/div[2]/form/div/div[6]/rpa1-field/
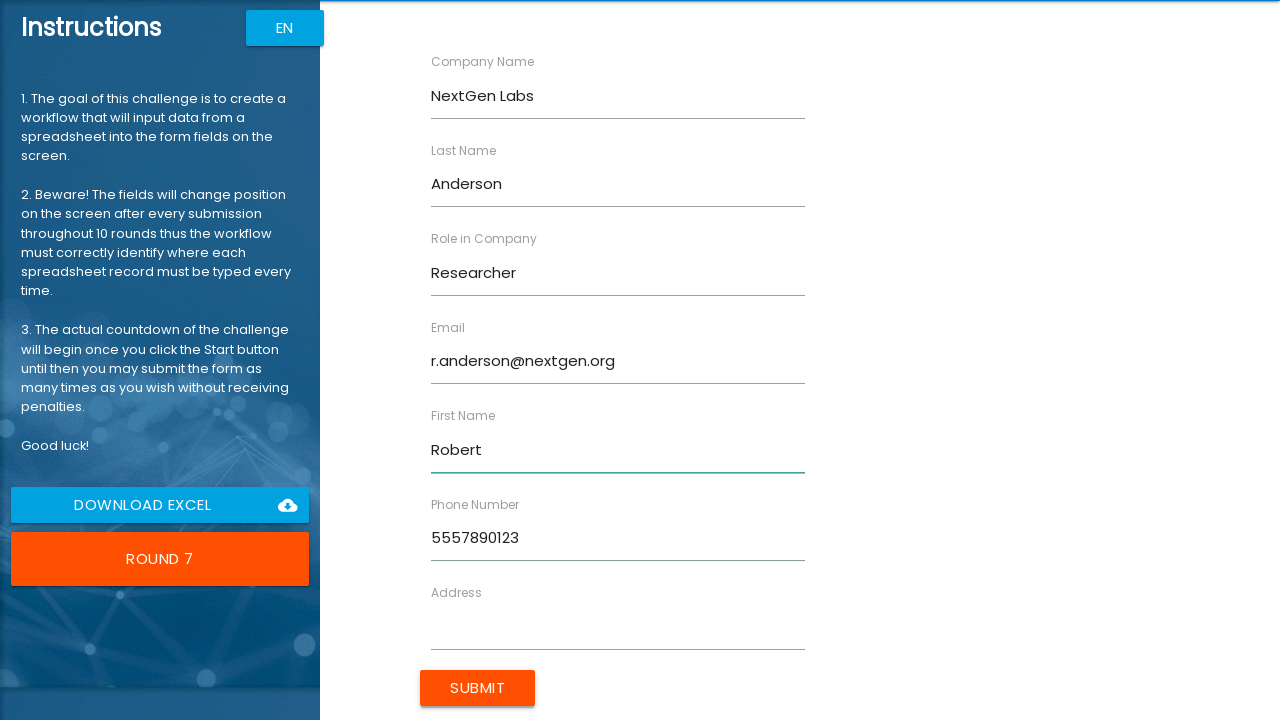

Retrieved label text: 'Address'
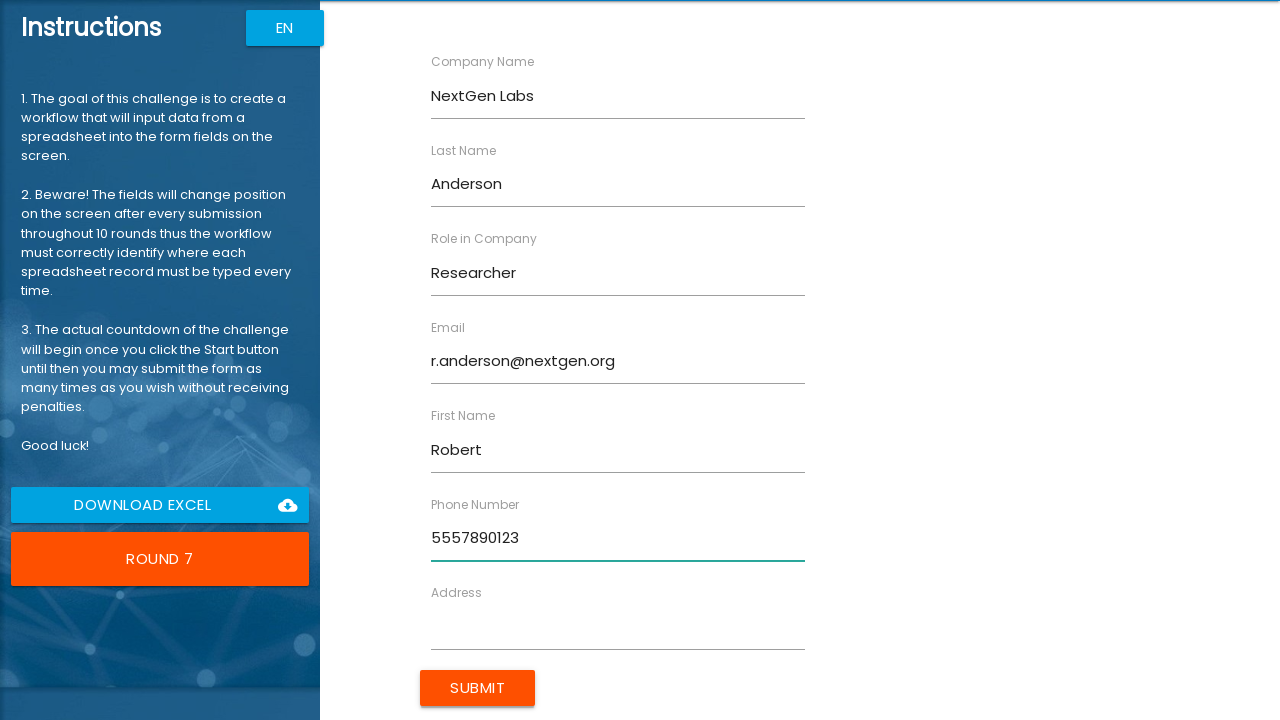

Filled 'Address' with '147 Birch Blvd, Chicago, IL' on xpath=/html/body/app-root/div[2]/app-rpa1/div/div[2]/form/div/div[7]/rpa1-field/
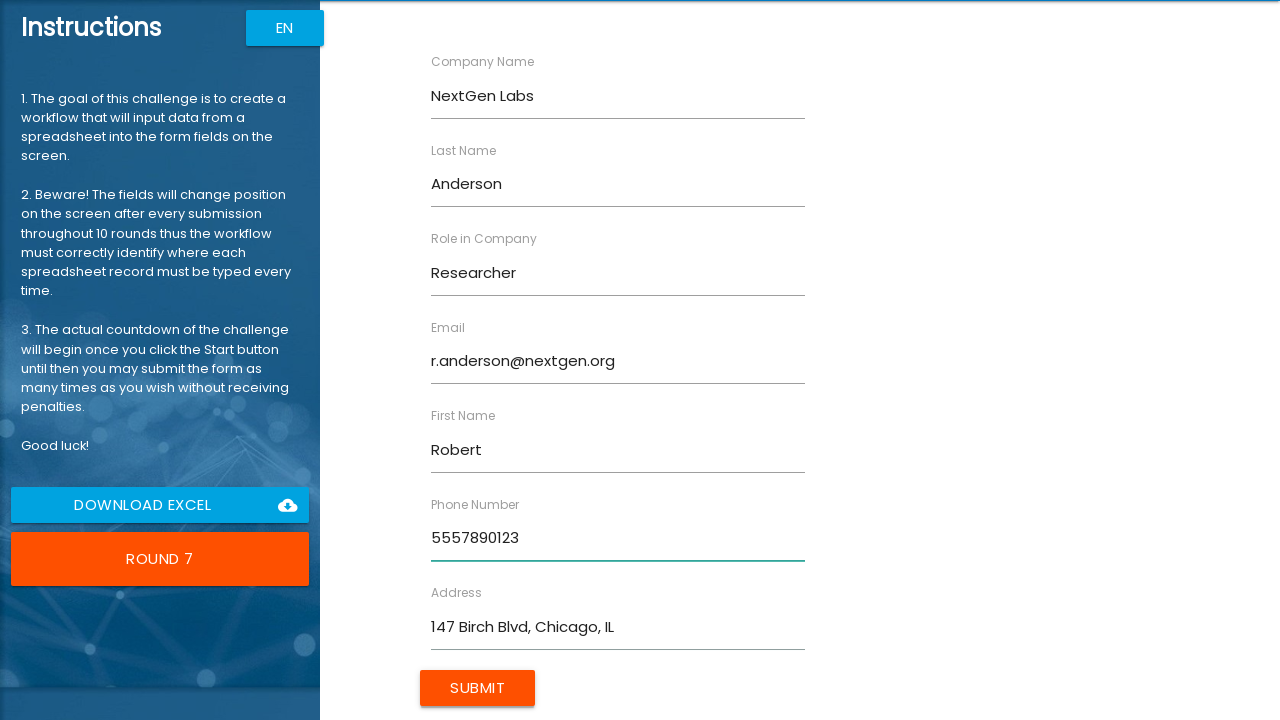

Submitted form for Robert Anderson at (478, 688) on xpath=/html/body/app-root/div[2]/app-rpa1/div/div[2]/form/input
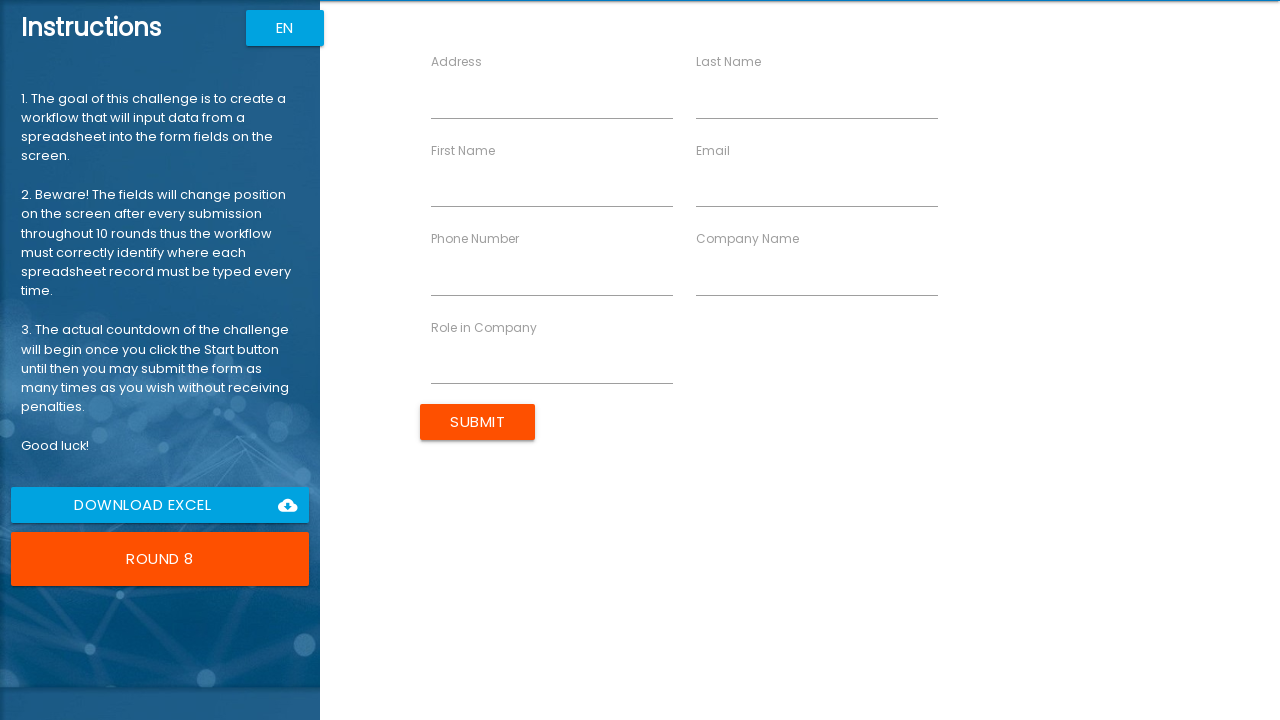

Retrieved label text: 'Address'
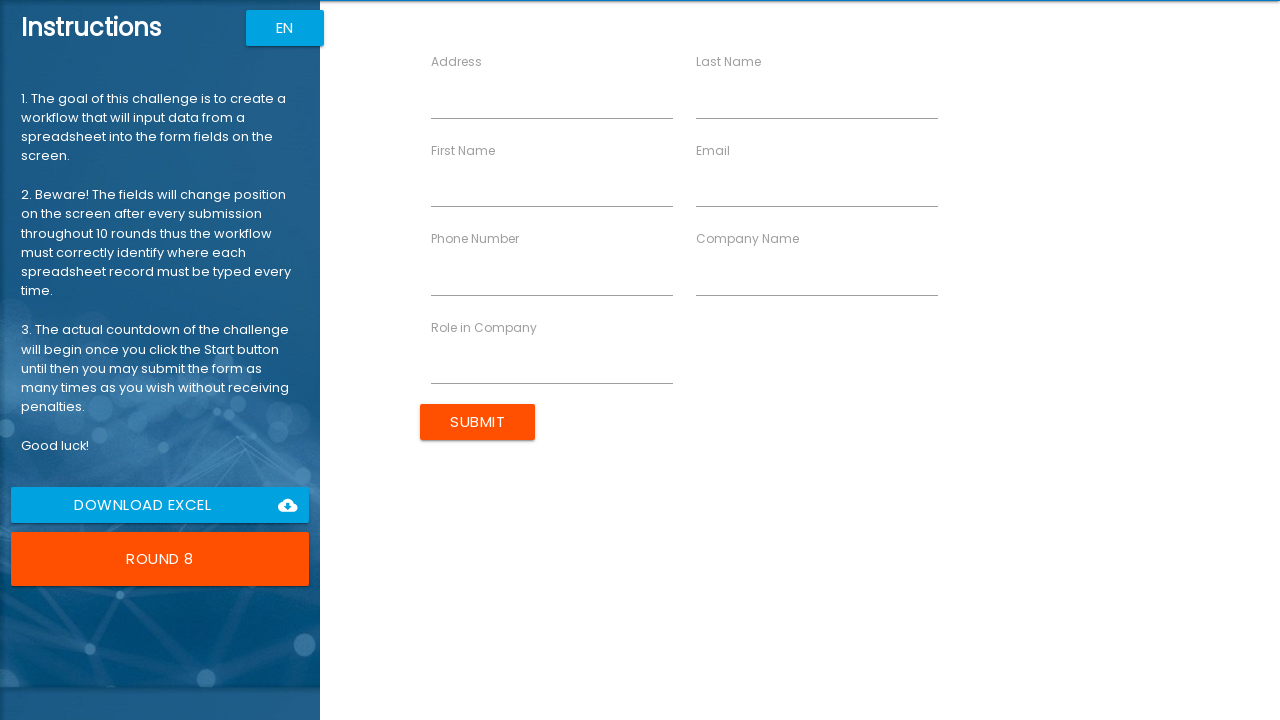

Filled 'Address' with '258 Spruce Way, Phoenix, AZ' on xpath=/html/body/app-root/div[2]/app-rpa1/div/div[2]/form/div/div[1]/rpa1-field/
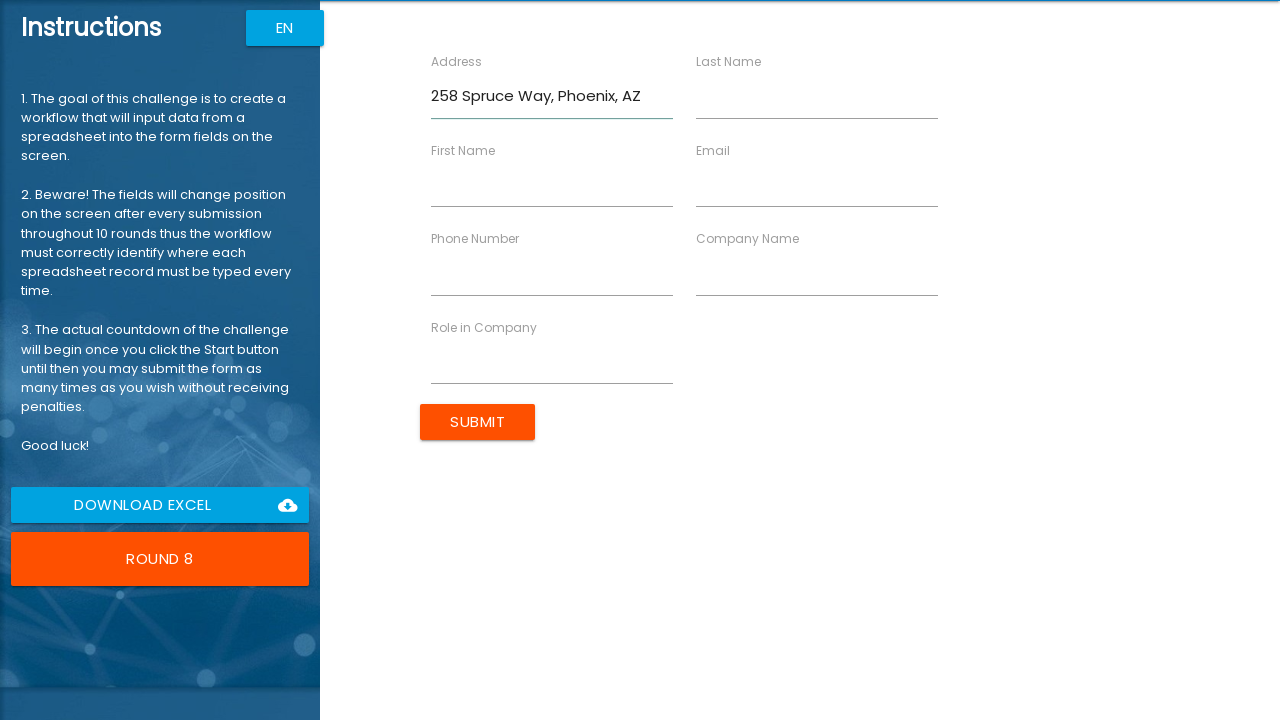

Retrieved label text: 'Last Name'
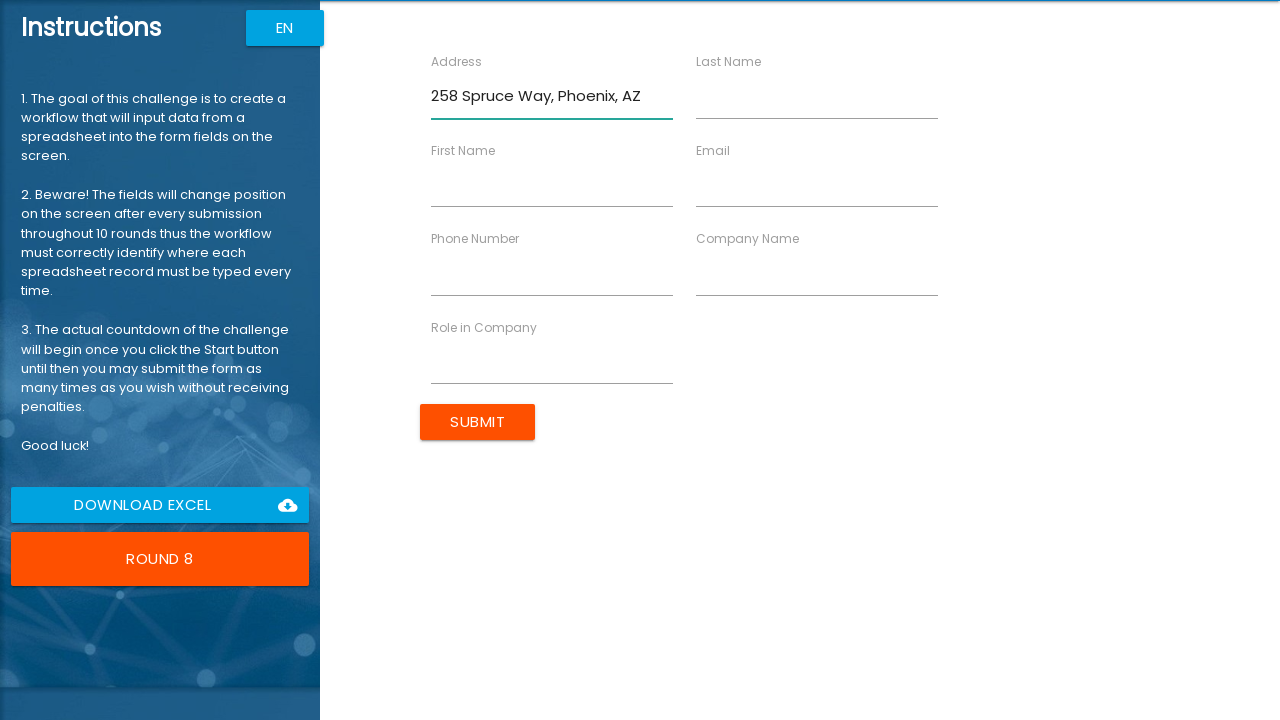

Filled 'Last Name' with 'Taylor' on xpath=/html/body/app-root/div[2]/app-rpa1/div/div[2]/form/div/div[2]/rpa1-field/
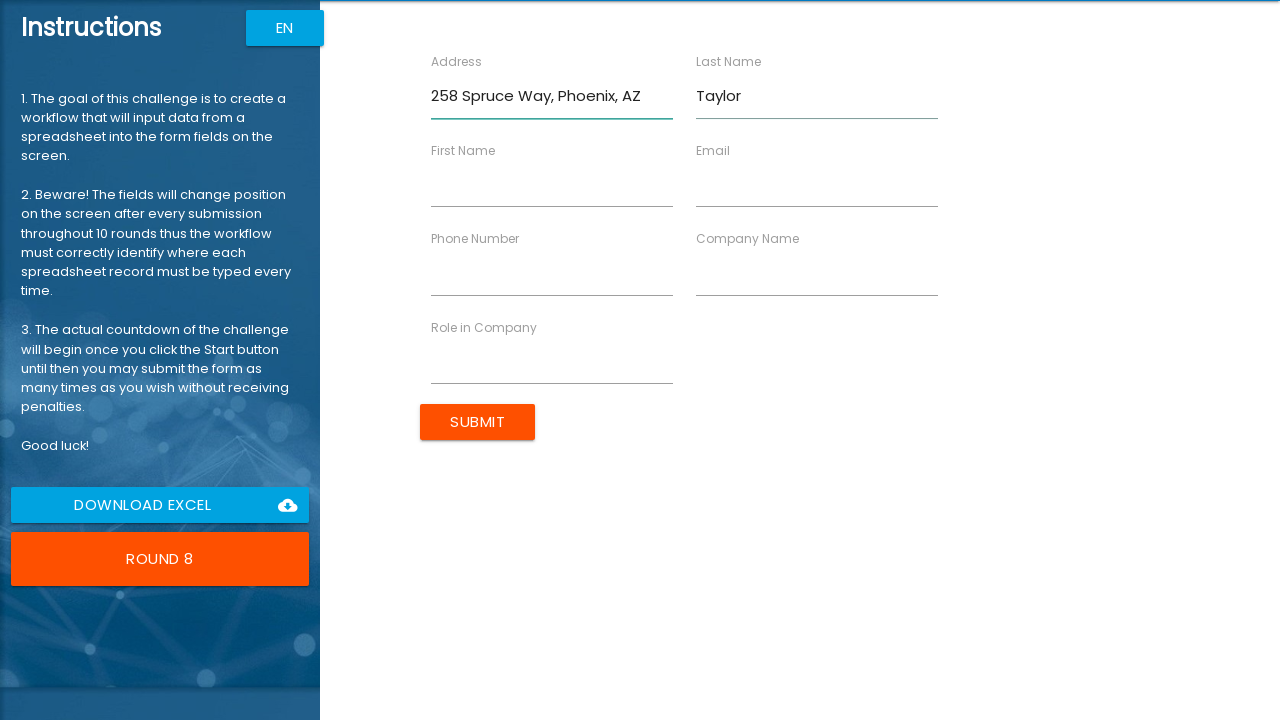

Retrieved label text: 'First Name'
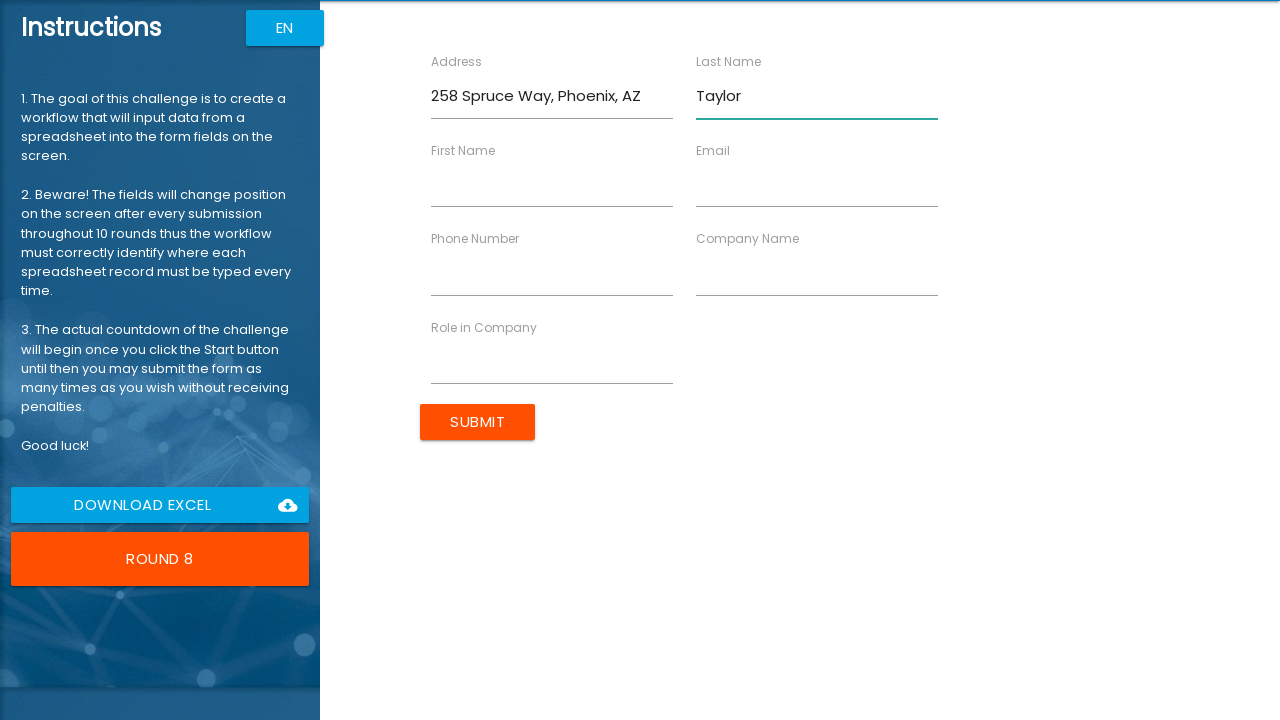

Filled 'First Name' with 'Amanda' on xpath=/html/body/app-root/div[2]/app-rpa1/div/div[2]/form/div/div[3]/rpa1-field/
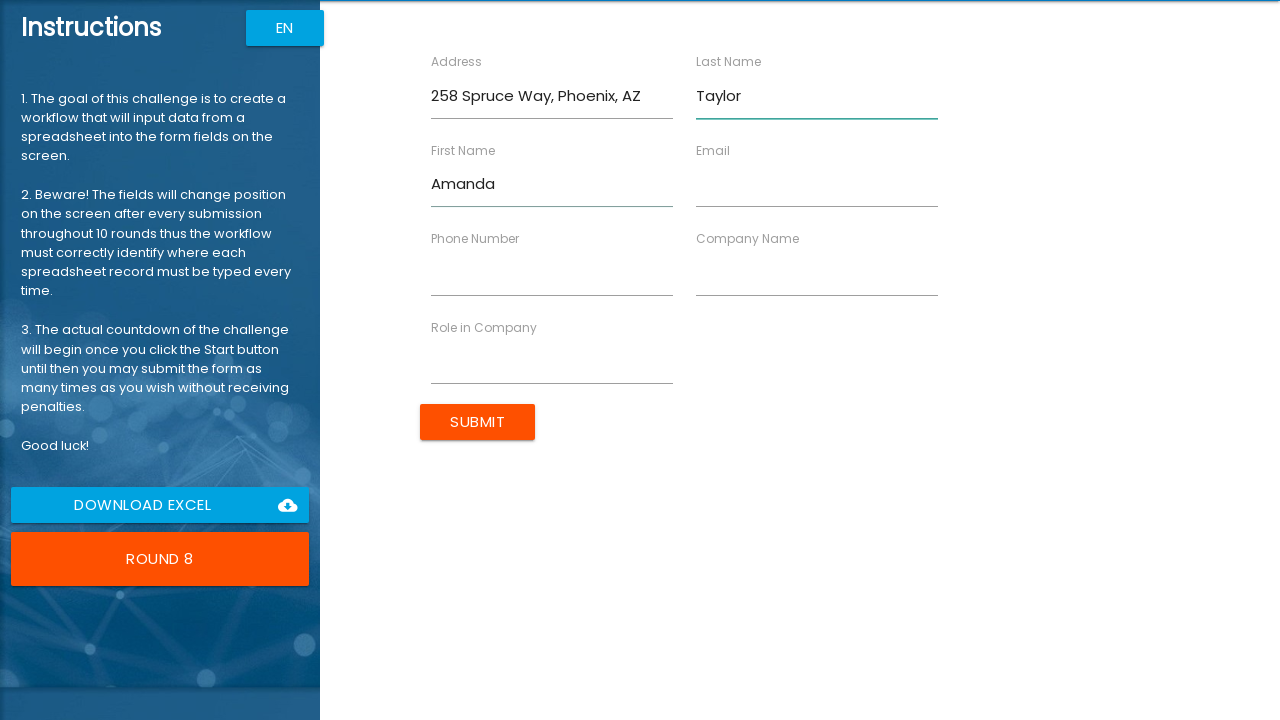

Retrieved label text: 'Email'
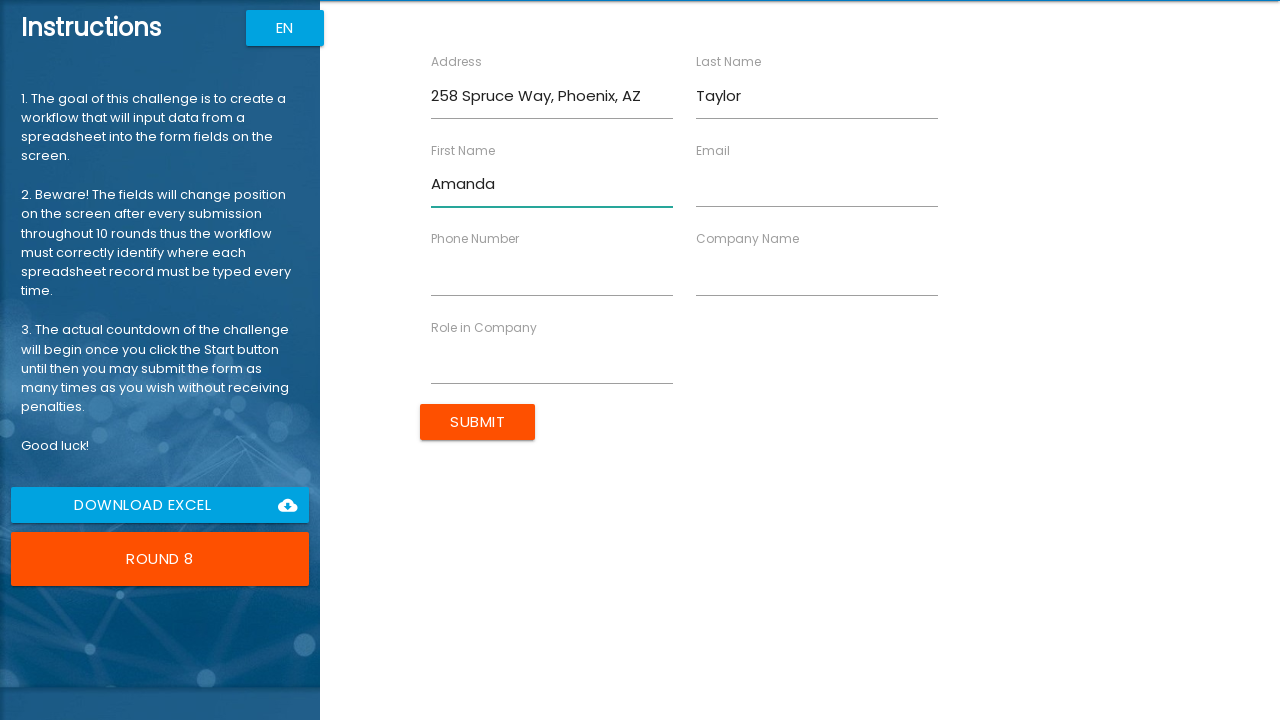

Filled 'Email' with 'a.taylor@swiftlog.com' on xpath=/html/body/app-root/div[2]/app-rpa1/div/div[2]/form/div/div[4]/rpa1-field/
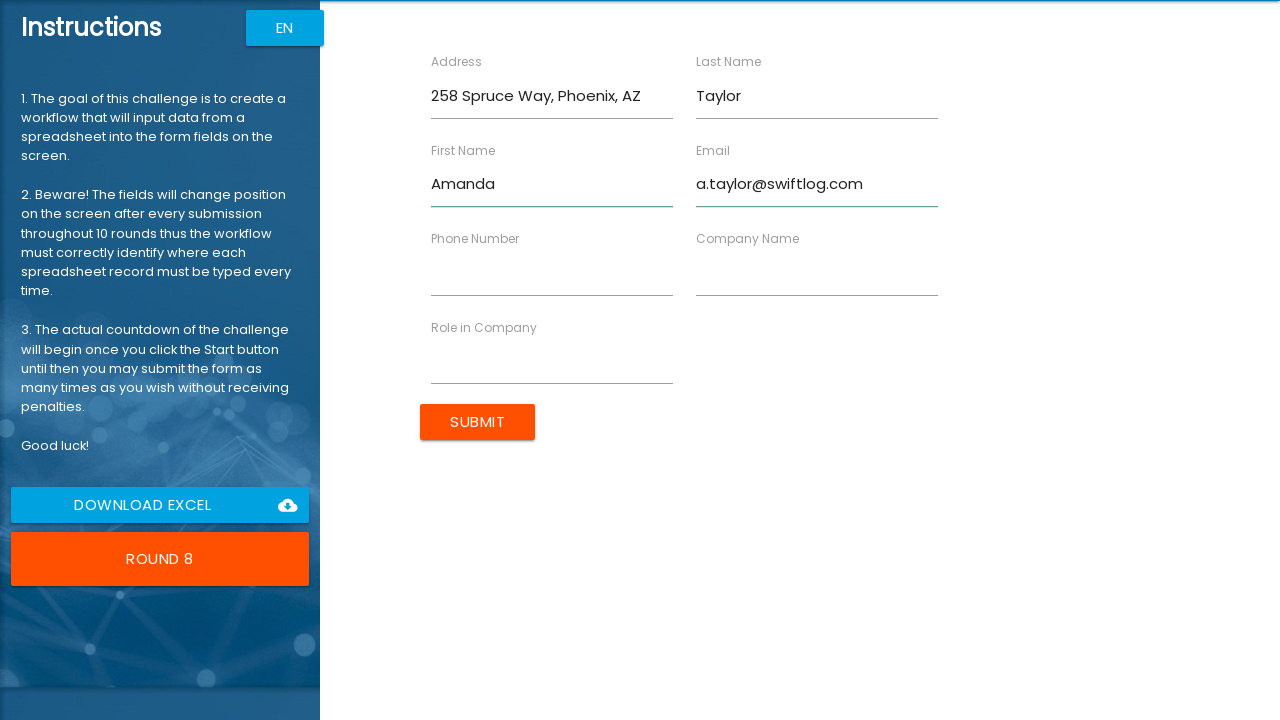

Retrieved label text: 'Phone Number'
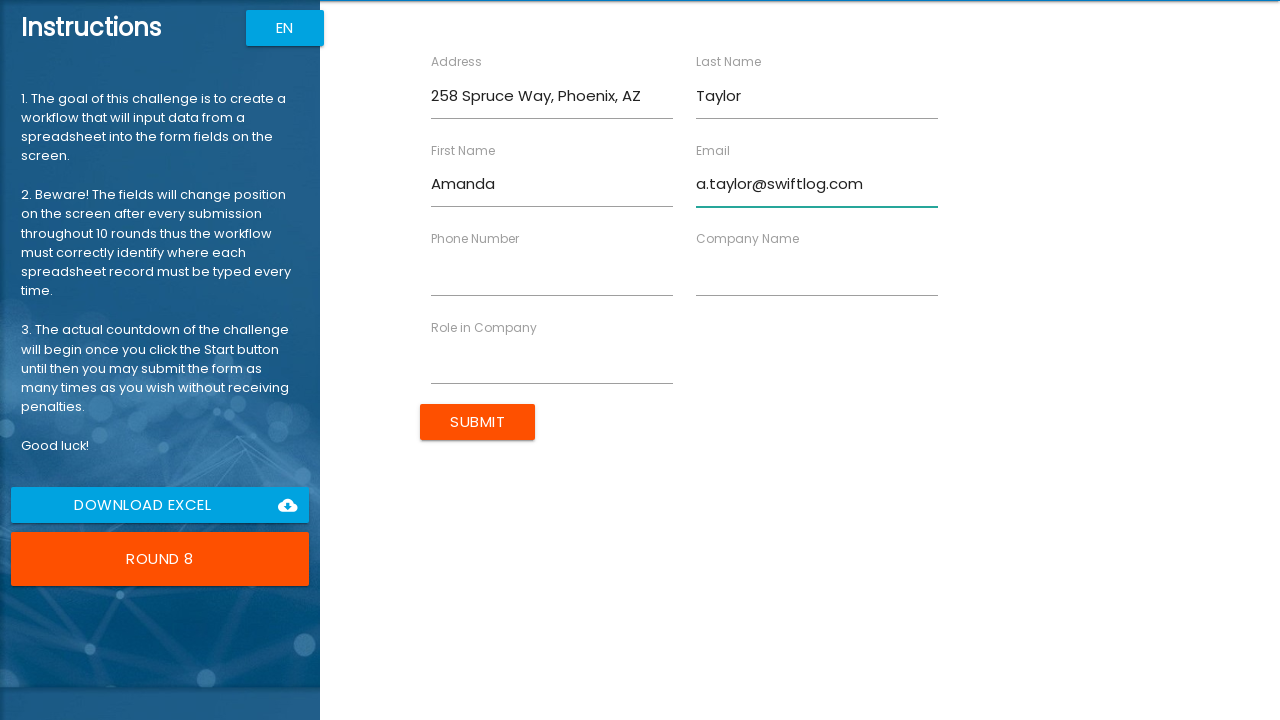

Filled 'Phone Number' with '5558901234' on xpath=/html/body/app-root/div[2]/app-rpa1/div/div[2]/form/div/div[5]/rpa1-field/
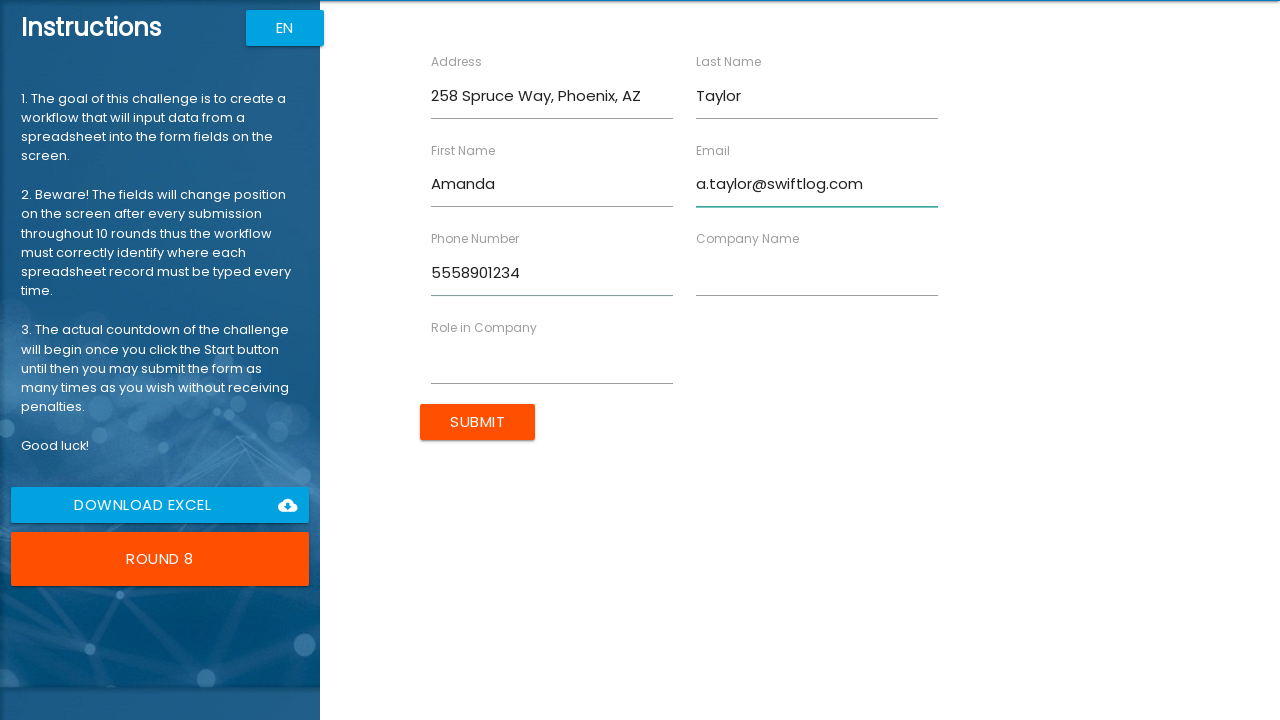

Retrieved label text: 'Company Name'
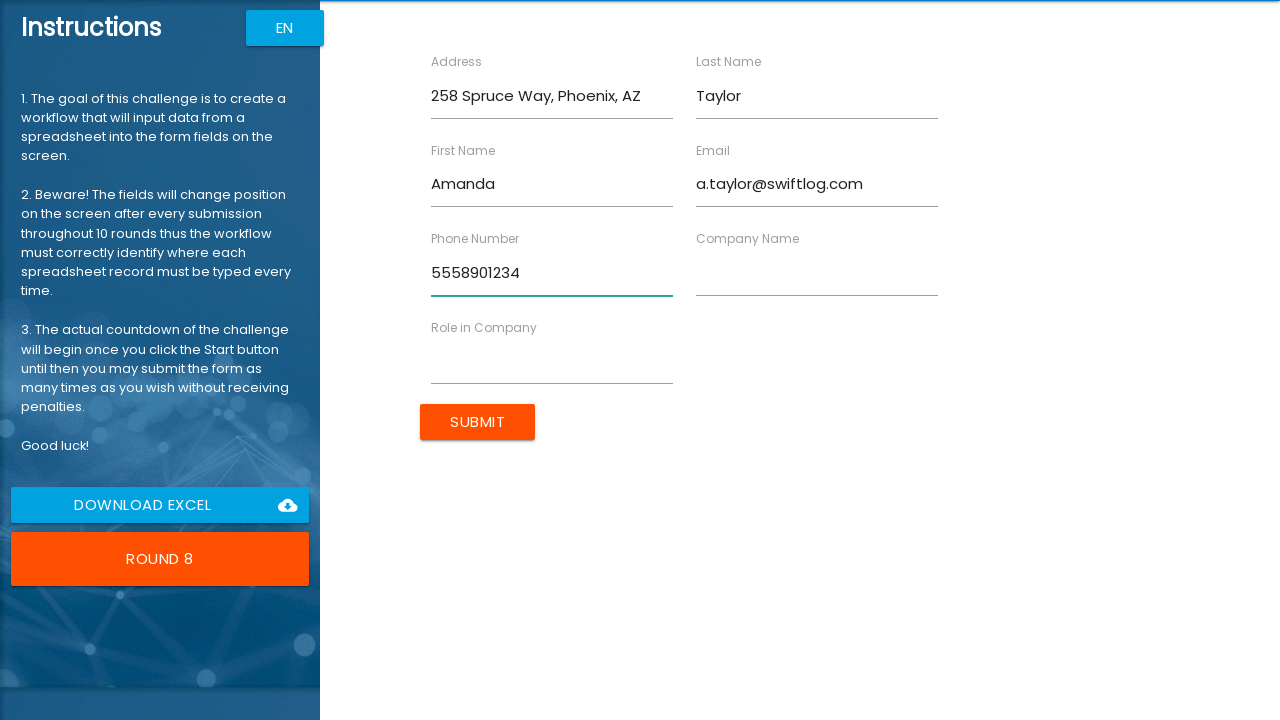

Filled 'Company Name' with 'Swift Logistics' on xpath=/html/body/app-root/div[2]/app-rpa1/div/div[2]/form/div/div[6]/rpa1-field/
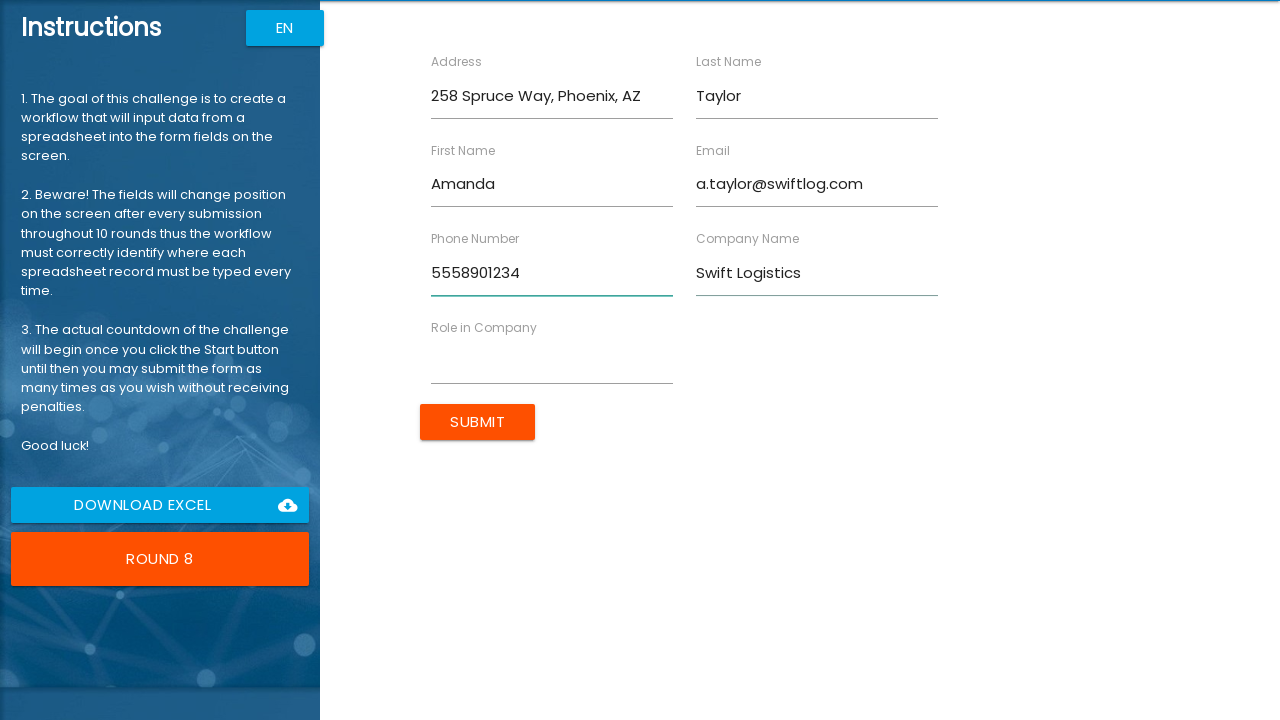

Retrieved label text: 'Role in Company'
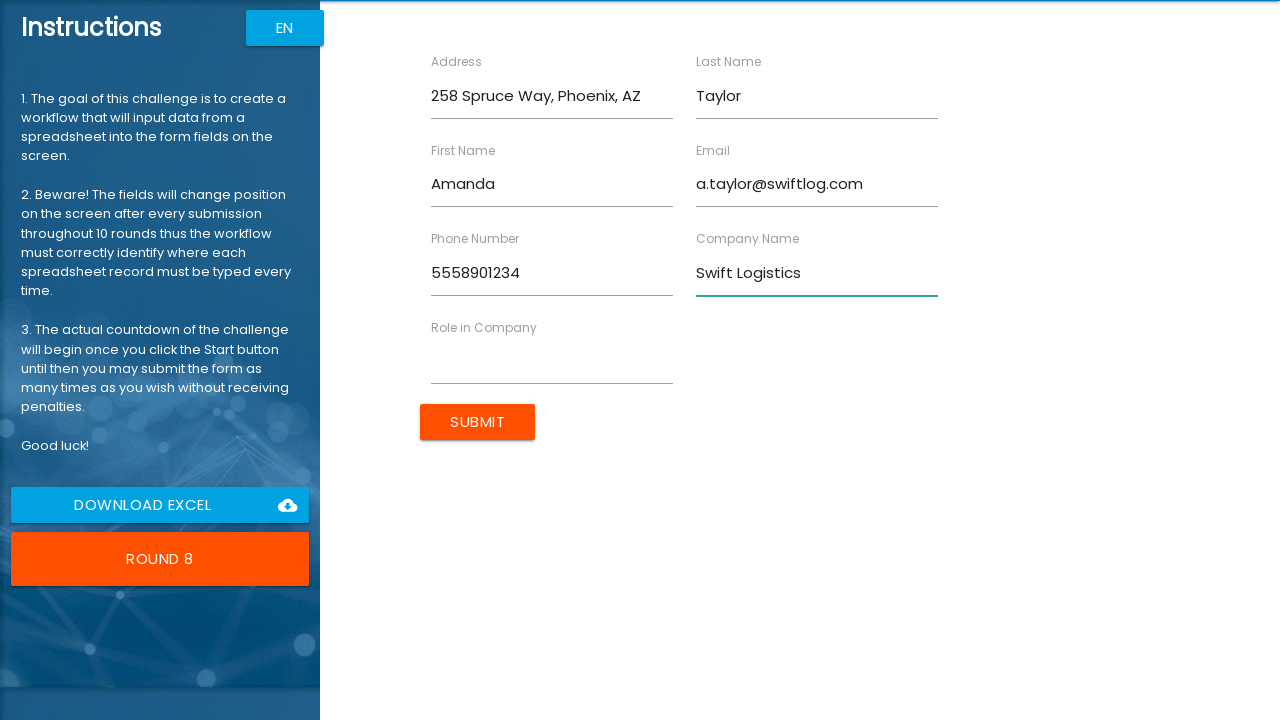

Filled 'Role in Company' with 'Coordinator' on xpath=/html/body/app-root/div[2]/app-rpa1/div/div[2]/form/div/div[7]/rpa1-field/
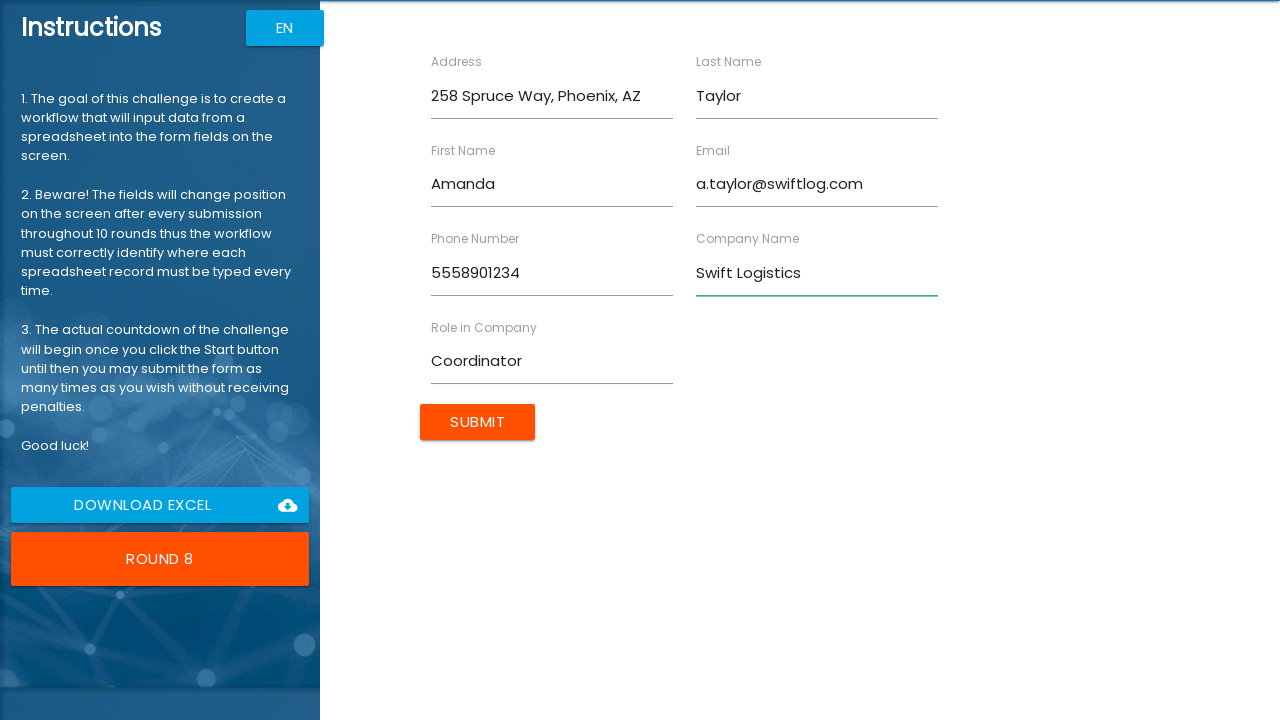

Submitted form for Amanda Taylor at (478, 422) on xpath=/html/body/app-root/div[2]/app-rpa1/div/div[2]/form/input
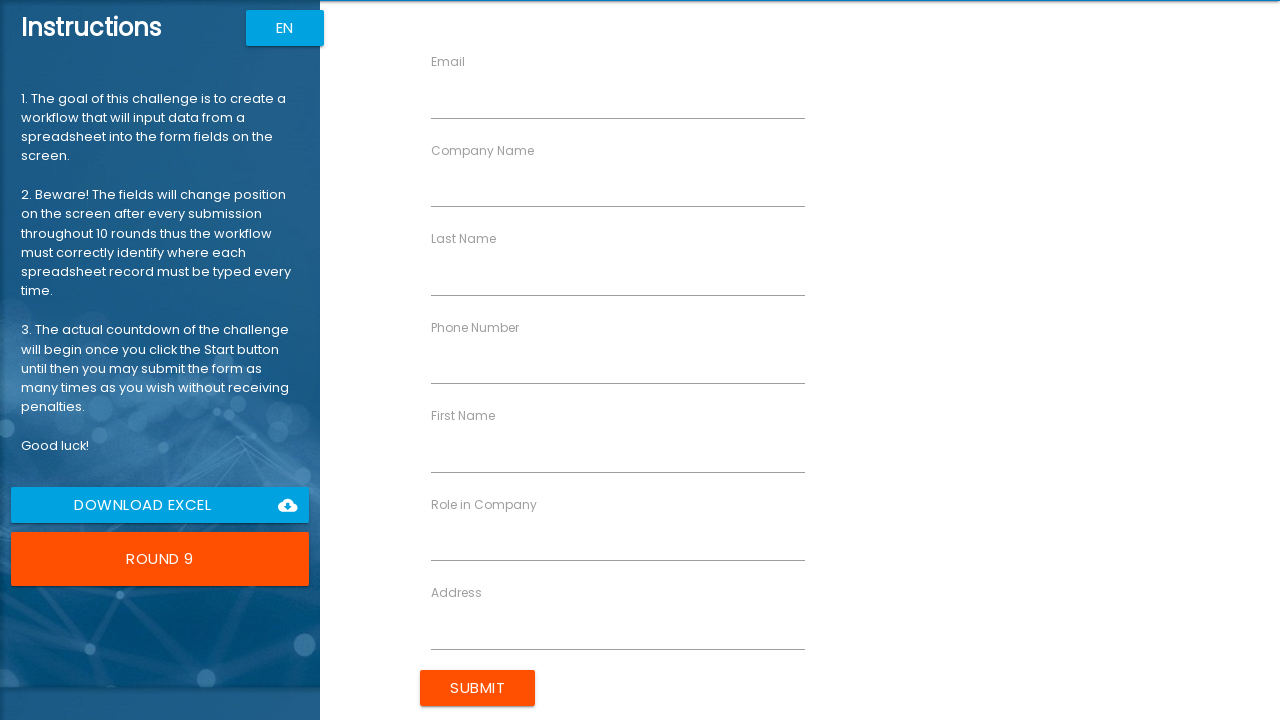

Retrieved label text: 'Email'
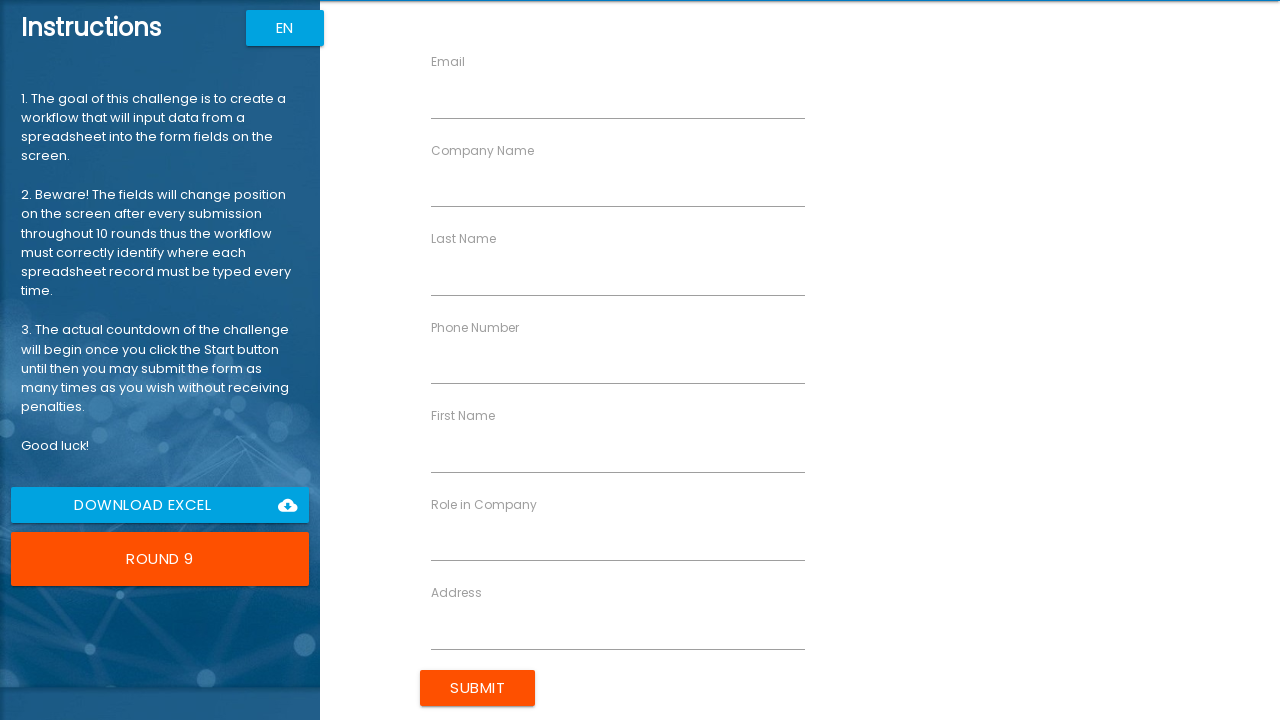

Filled 'Email' with 'c.thomas@primeconsult.biz' on xpath=/html/body/app-root/div[2]/app-rpa1/div/div[2]/form/div/div[1]/rpa1-field/
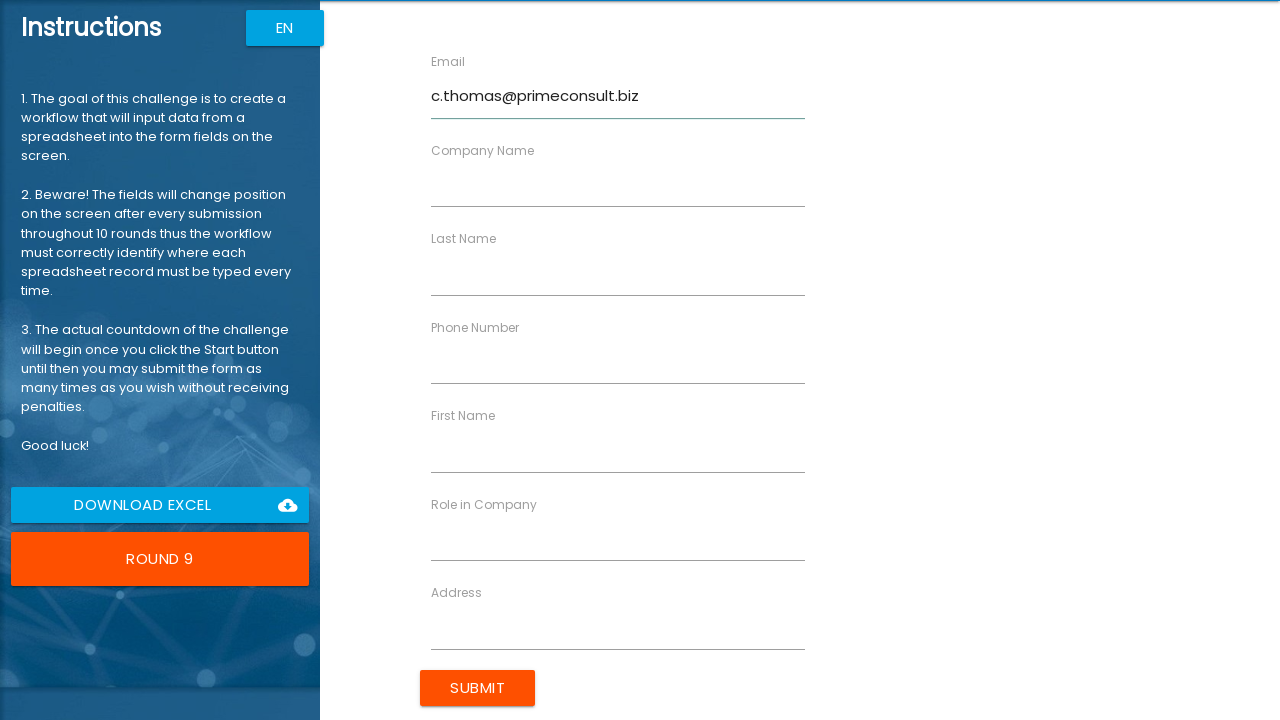

Retrieved label text: 'Company Name'
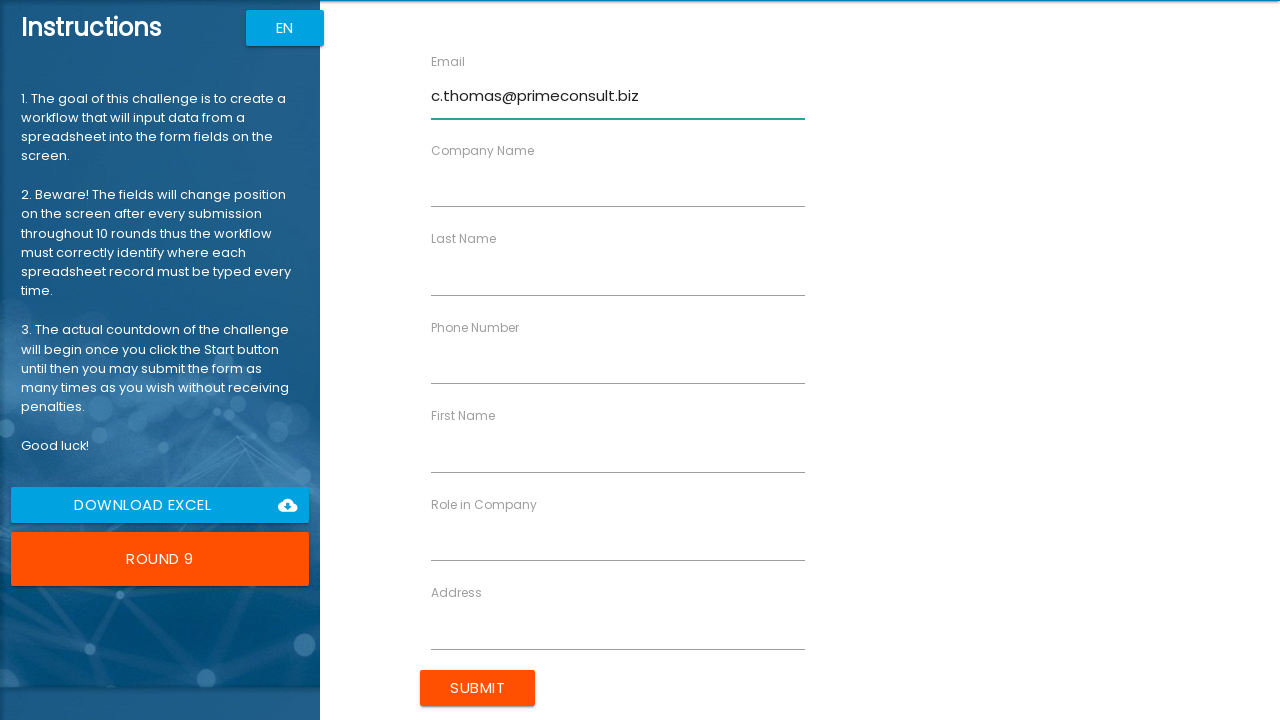

Filled 'Company Name' with 'Prime Consulting' on xpath=/html/body/app-root/div[2]/app-rpa1/div/div[2]/form/div/div[2]/rpa1-field/
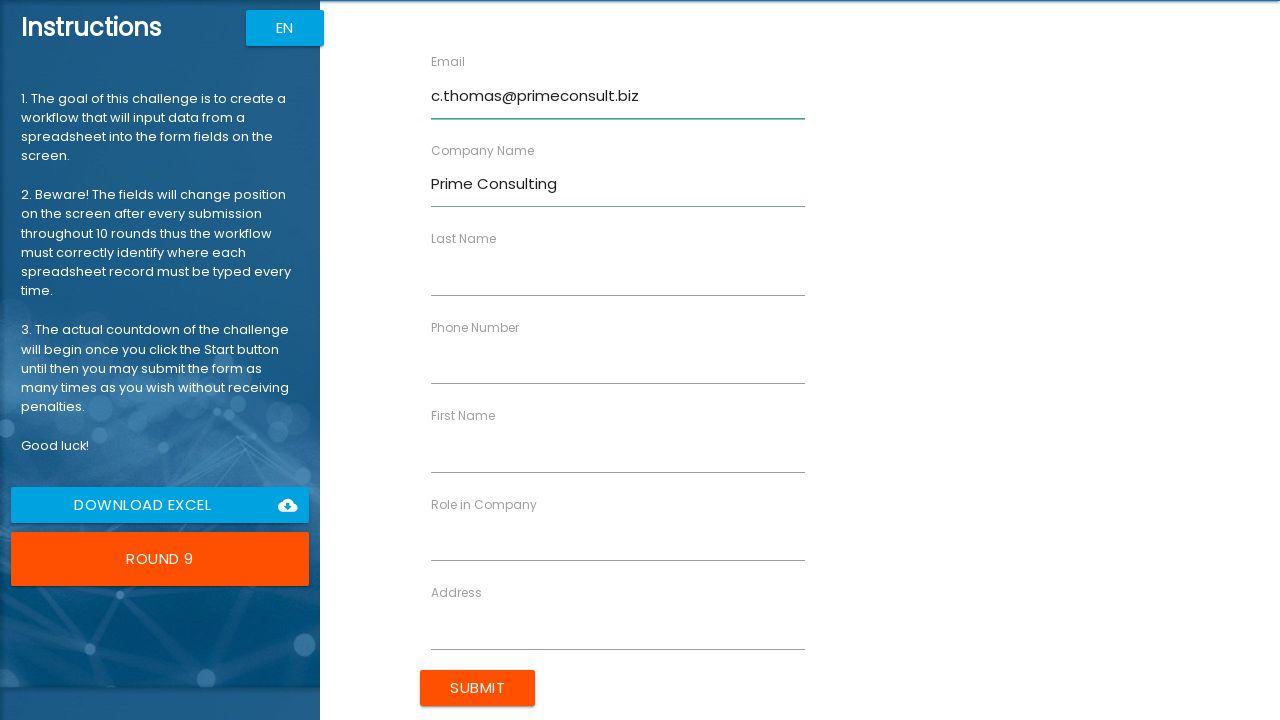

Retrieved label text: 'Last Name'
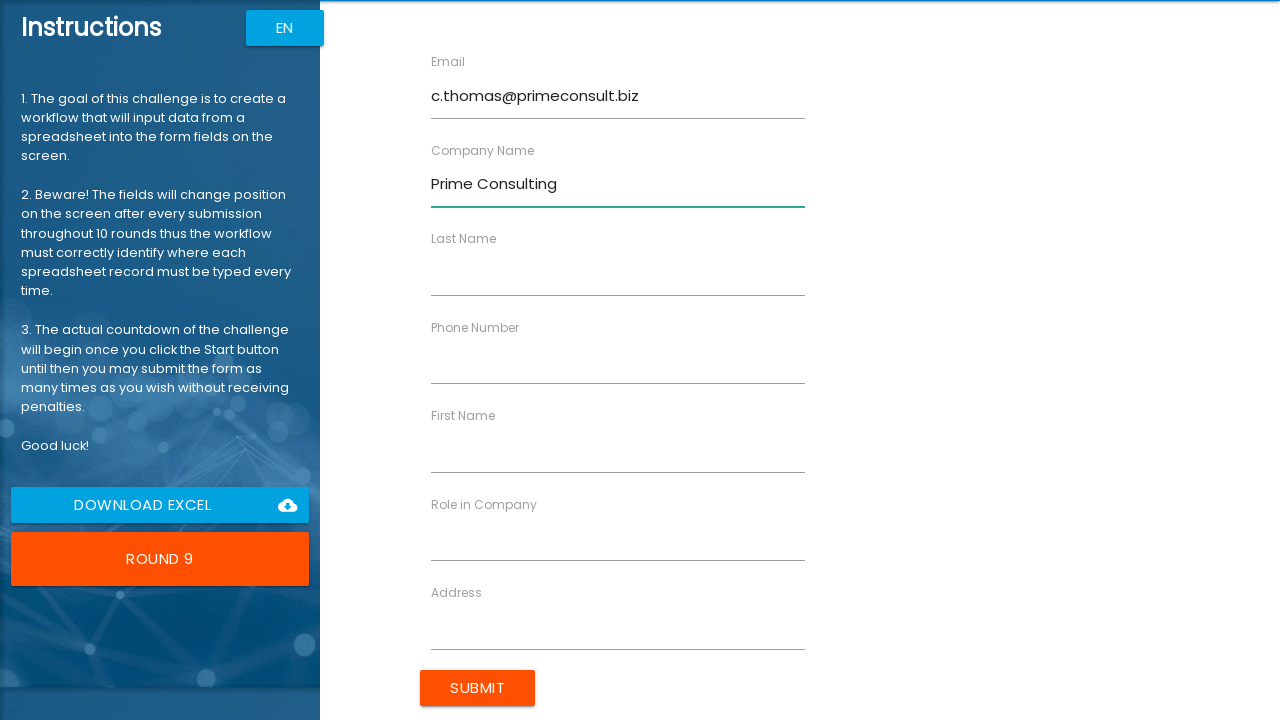

Filled 'Last Name' with 'Thomas' on xpath=/html/body/app-root/div[2]/app-rpa1/div/div[2]/form/div/div[3]/rpa1-field/
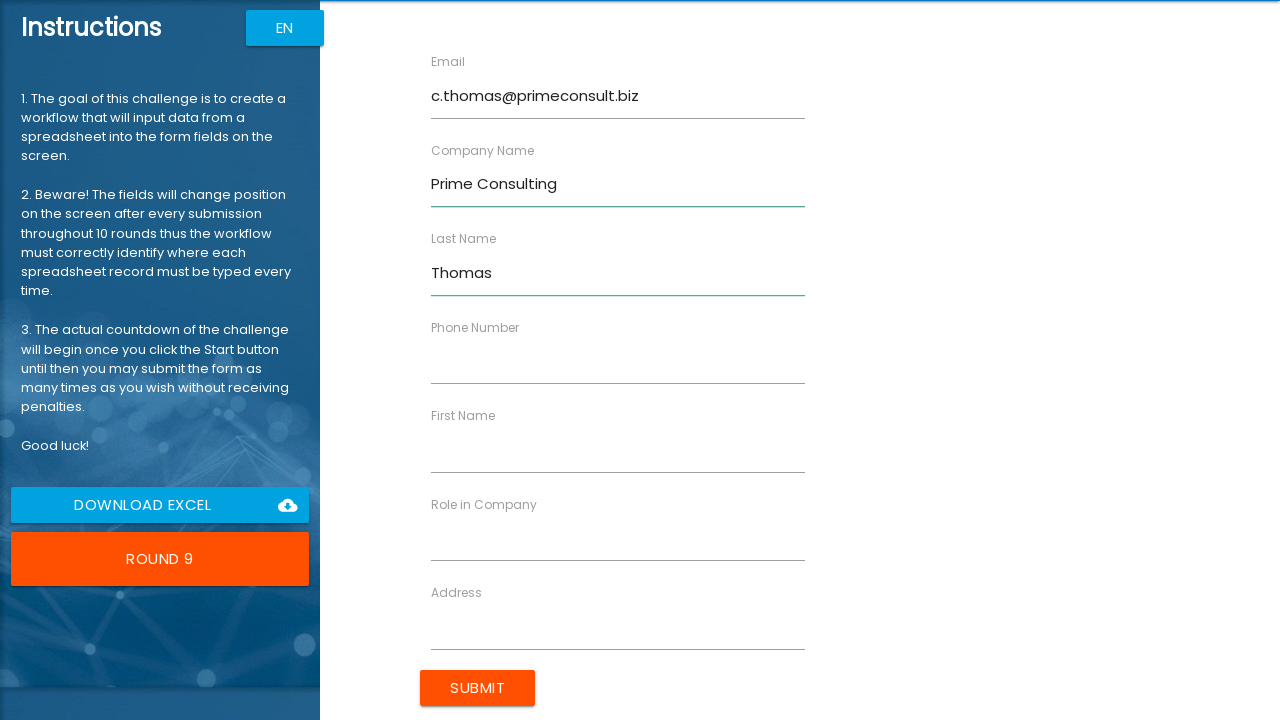

Retrieved label text: 'Phone Number'
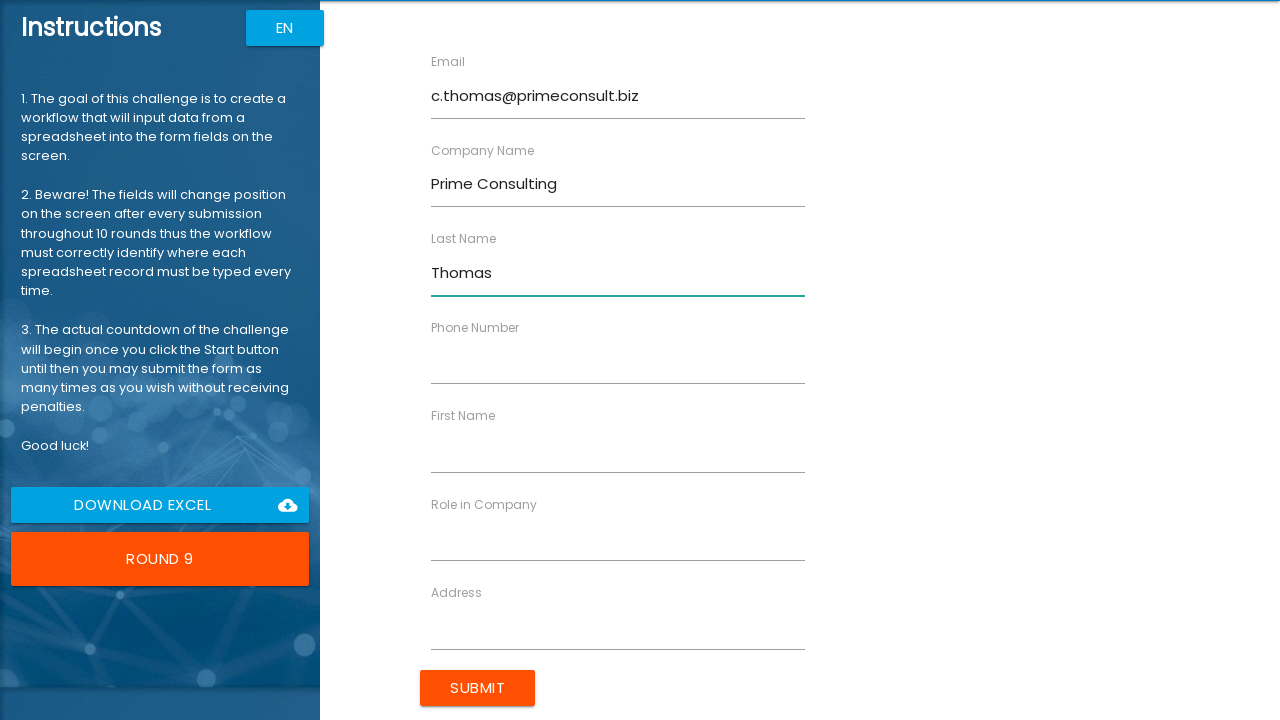

Filled 'Phone Number' with '5559012345' on xpath=/html/body/app-root/div[2]/app-rpa1/div/div[2]/form/div/div[4]/rpa1-field/
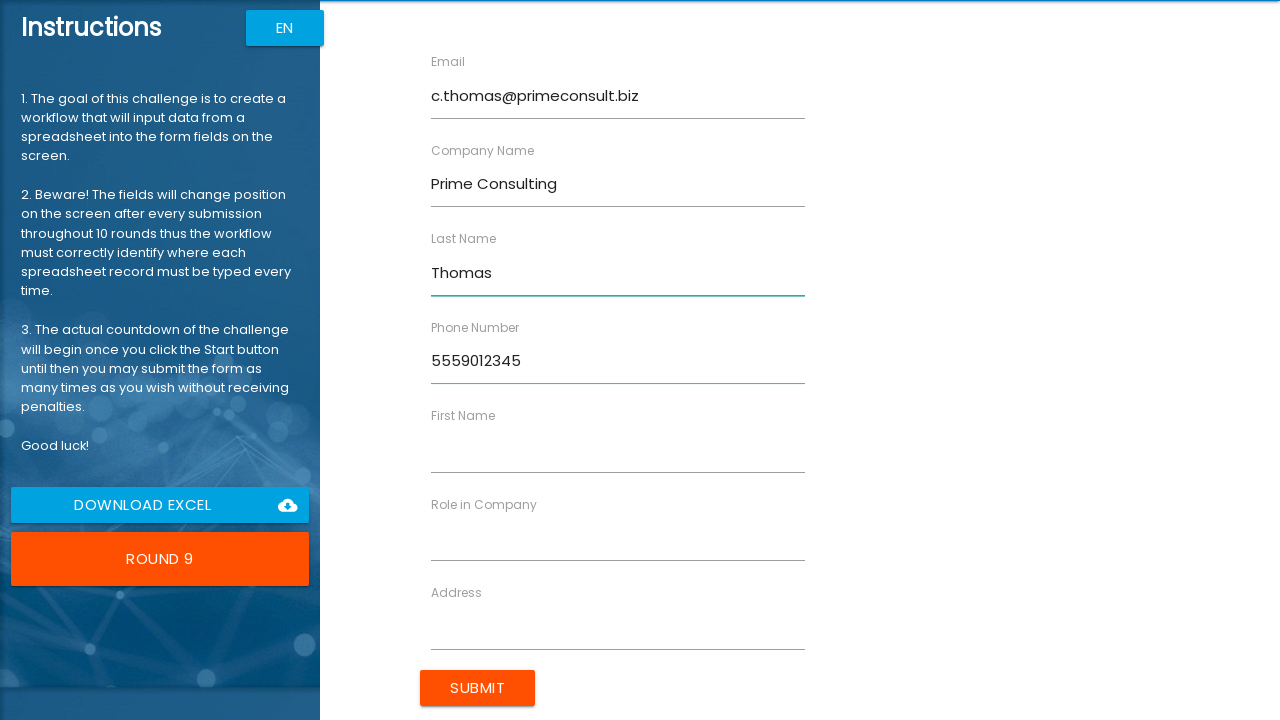

Retrieved label text: 'First Name'
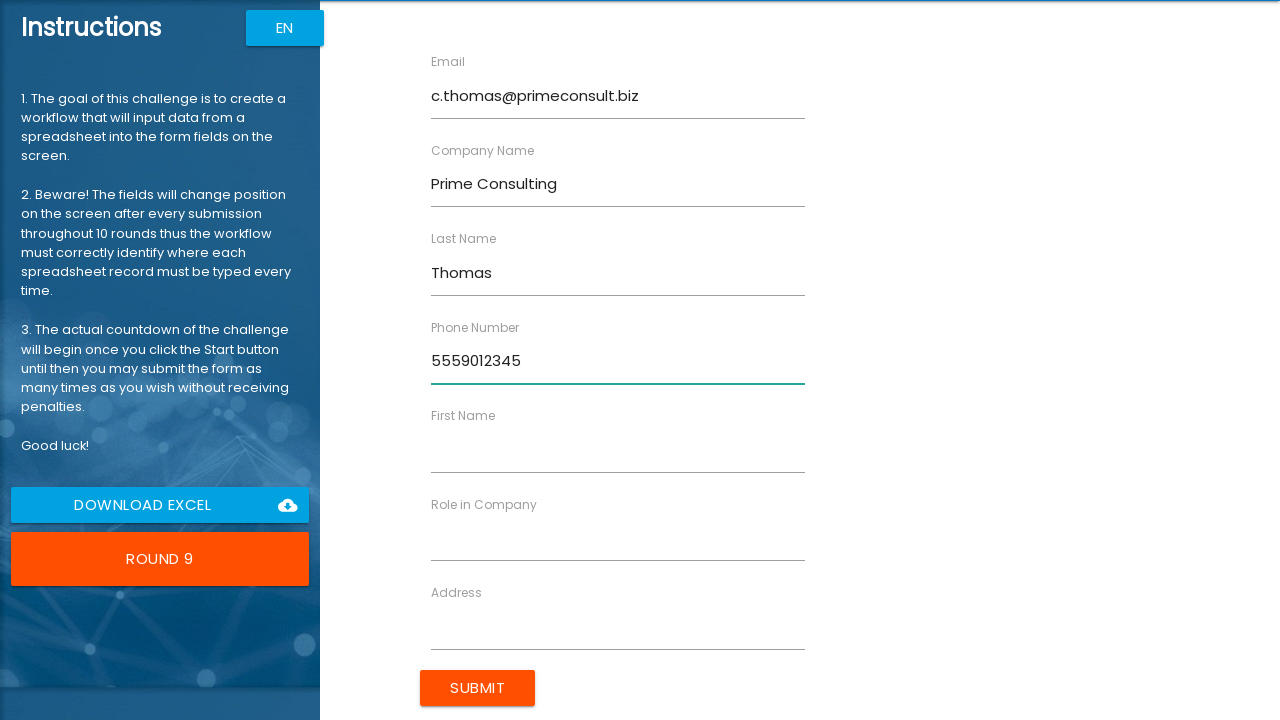

Filled 'First Name' with 'Christopher' on xpath=/html/body/app-root/div[2]/app-rpa1/div/div[2]/form/div/div[5]/rpa1-field/
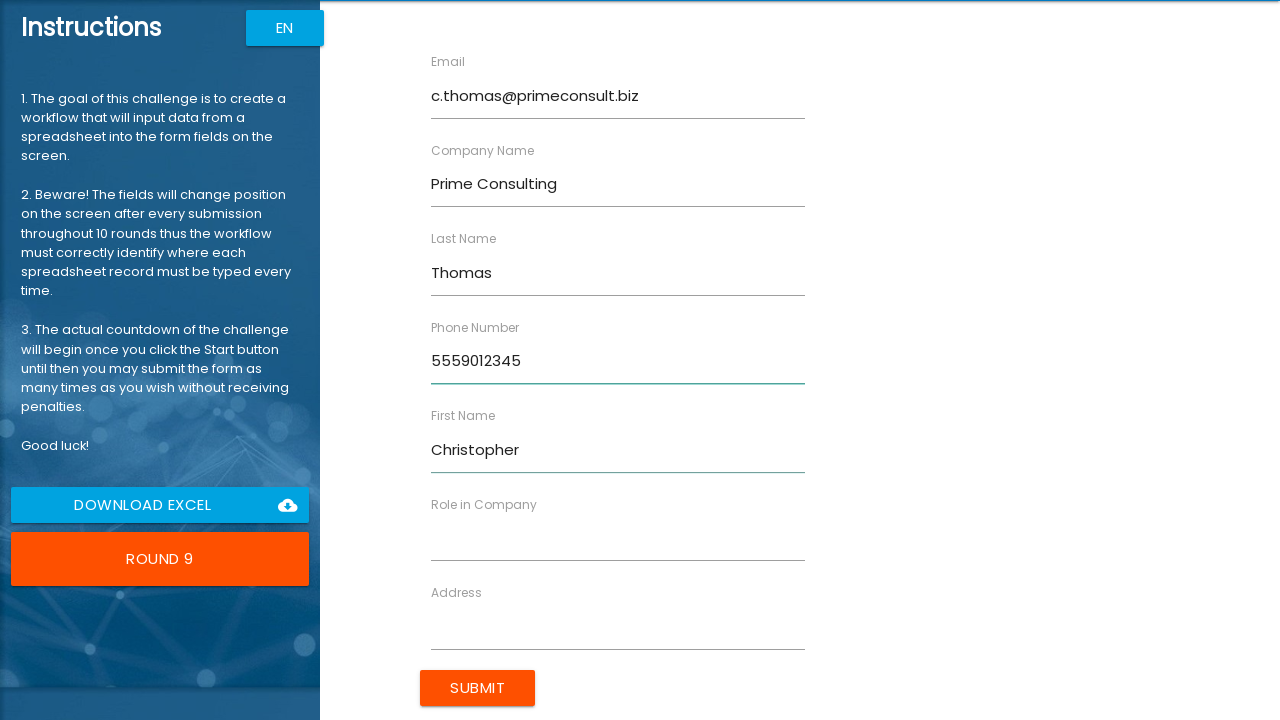

Retrieved label text: 'Role in Company'
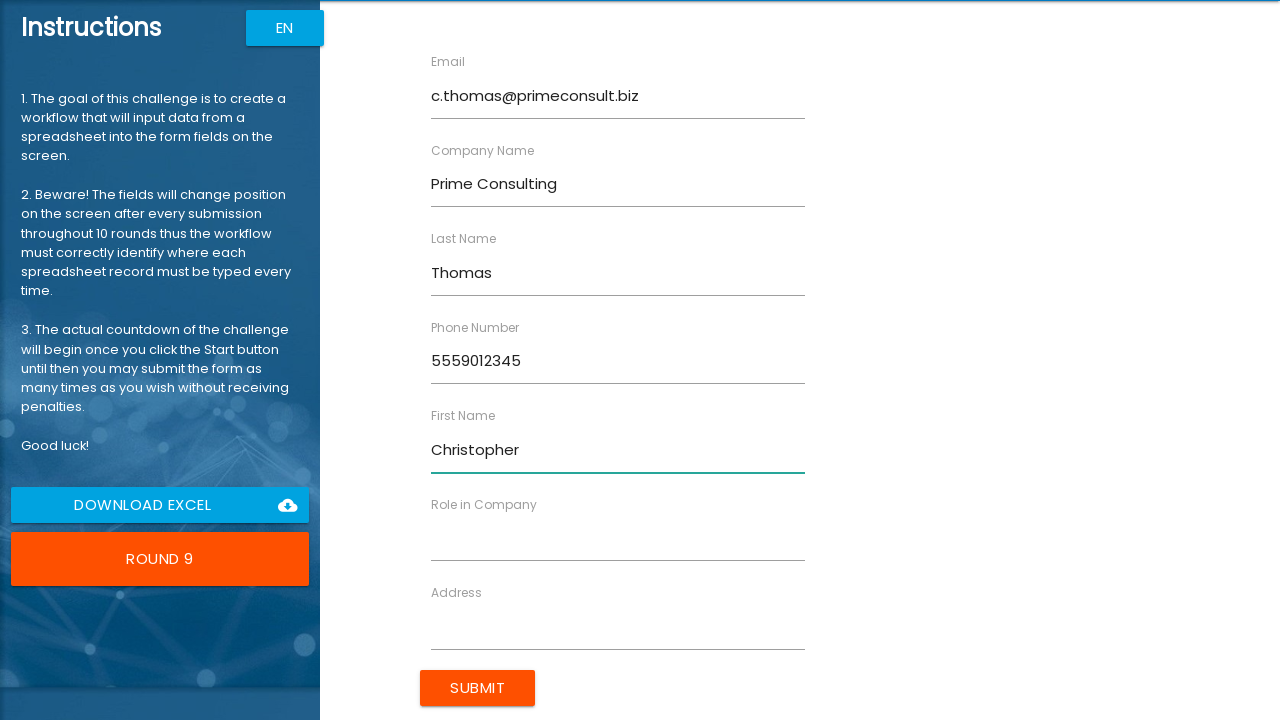

Filled 'Role in Company' with 'Consultant' on xpath=/html/body/app-root/div[2]/app-rpa1/div/div[2]/form/div/div[6]/rpa1-field/
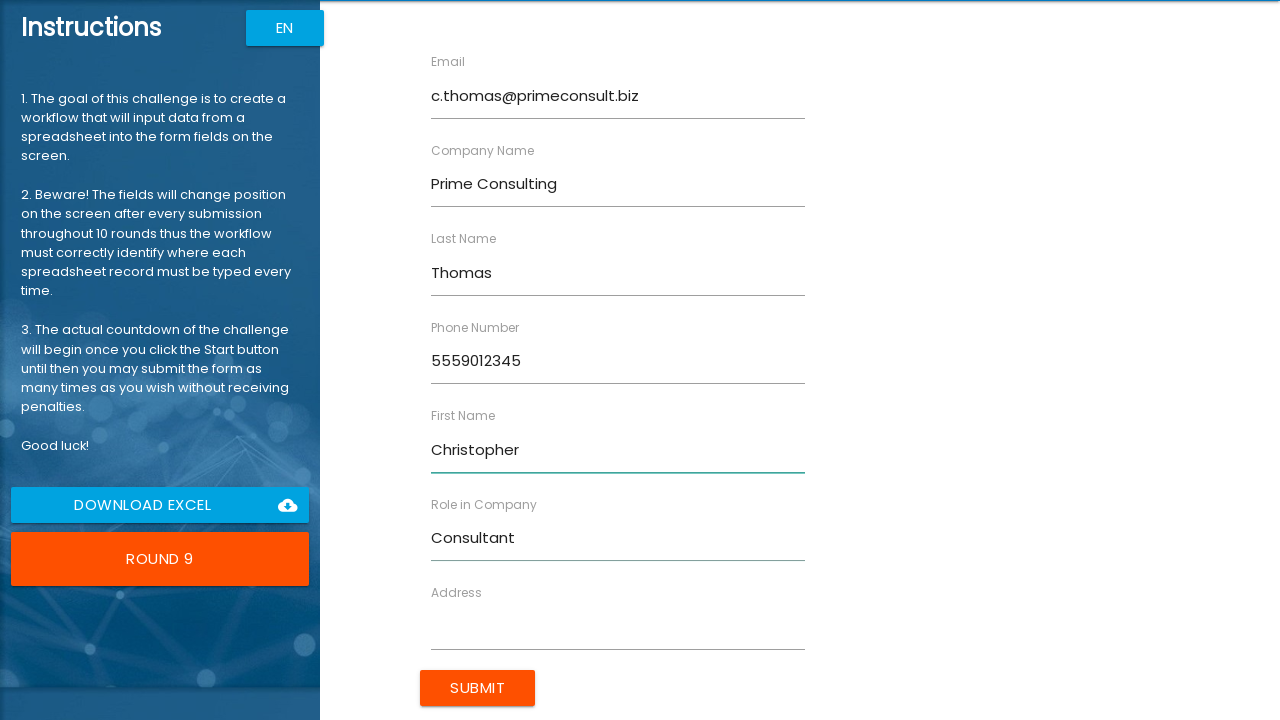

Retrieved label text: 'Address'
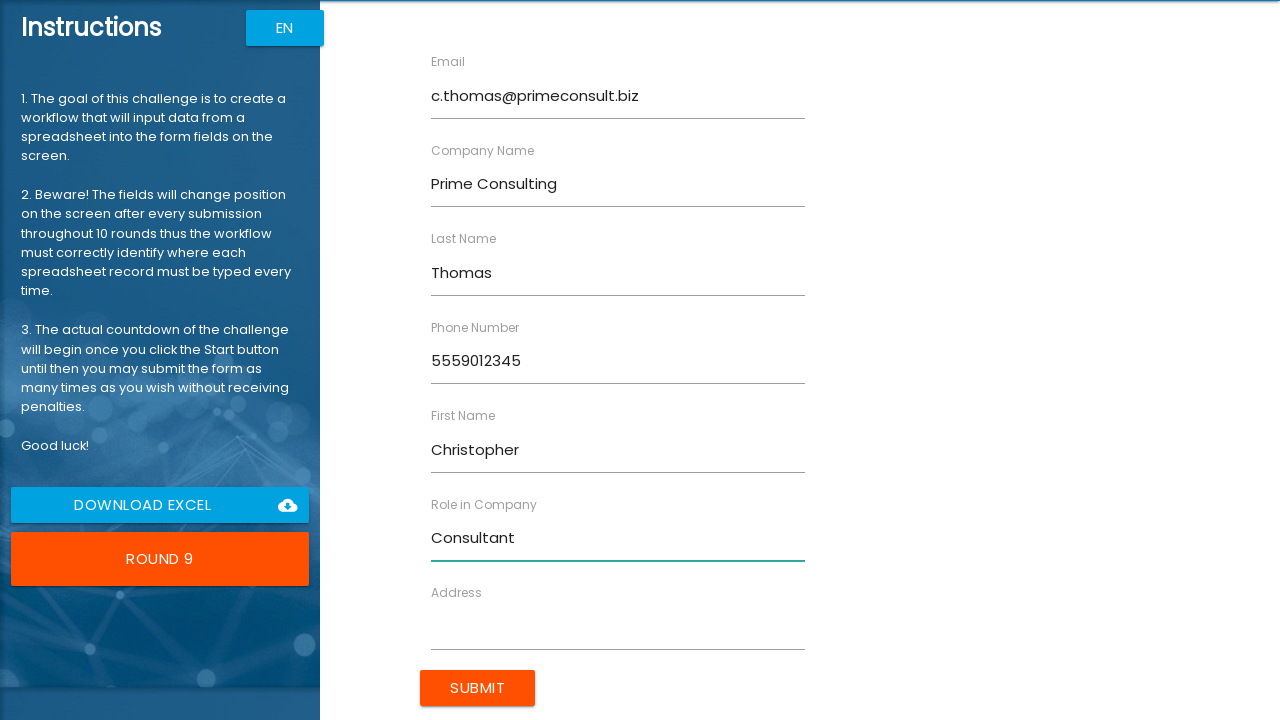

Filled 'Address' with '369 Walnut Ct, San Diego, CA' on xpath=/html/body/app-root/div[2]/app-rpa1/div/div[2]/form/div/div[7]/rpa1-field/
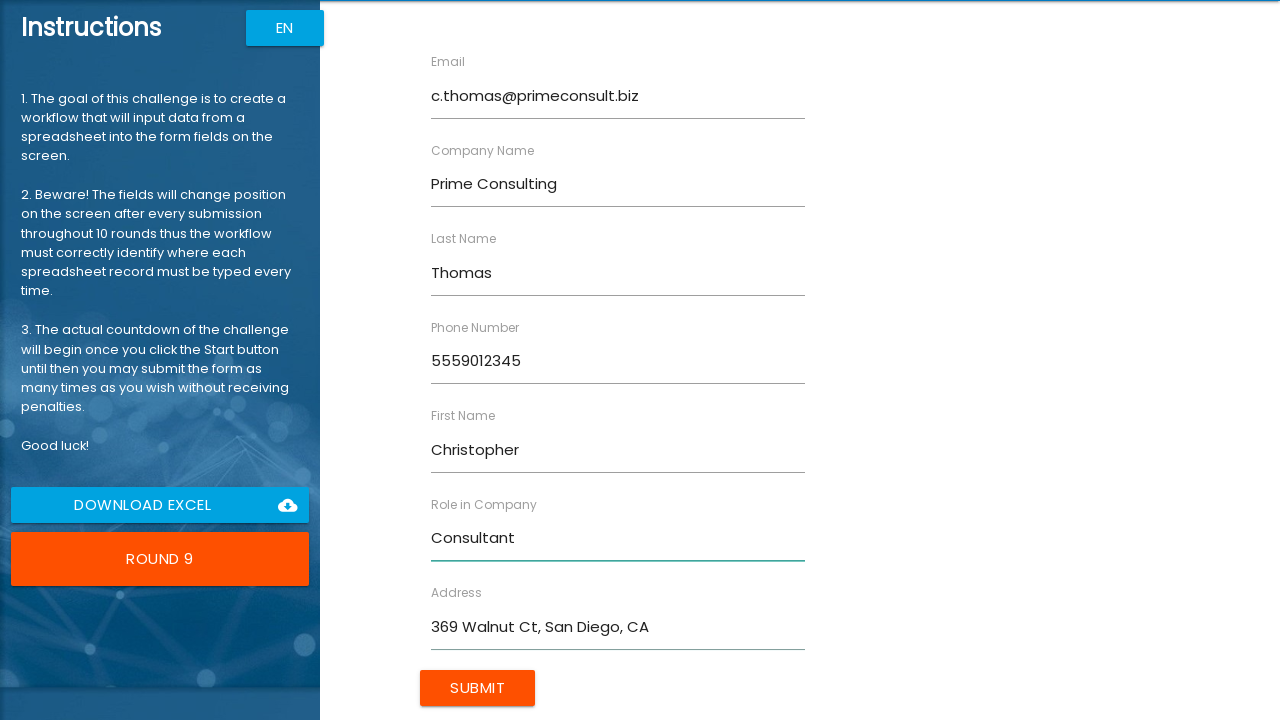

Submitted form for Christopher Thomas at (478, 688) on xpath=/html/body/app-root/div[2]/app-rpa1/div/div[2]/form/input
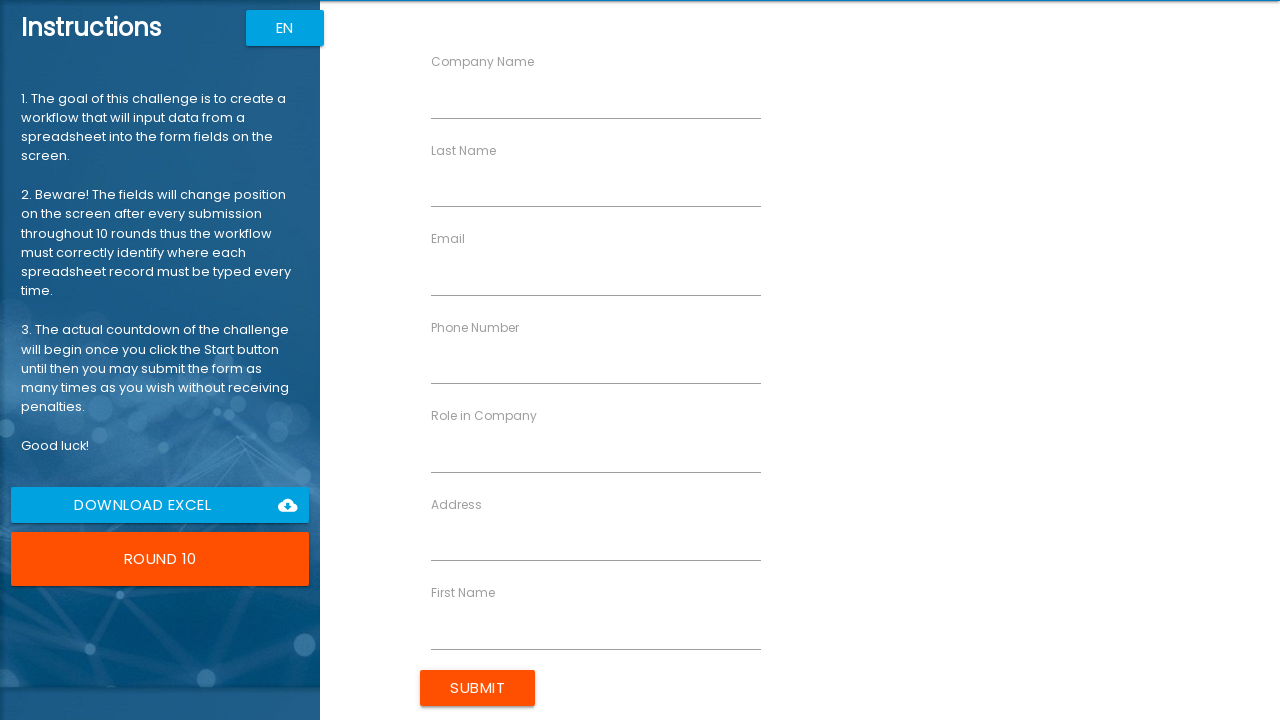

Retrieved label text: 'Company Name'
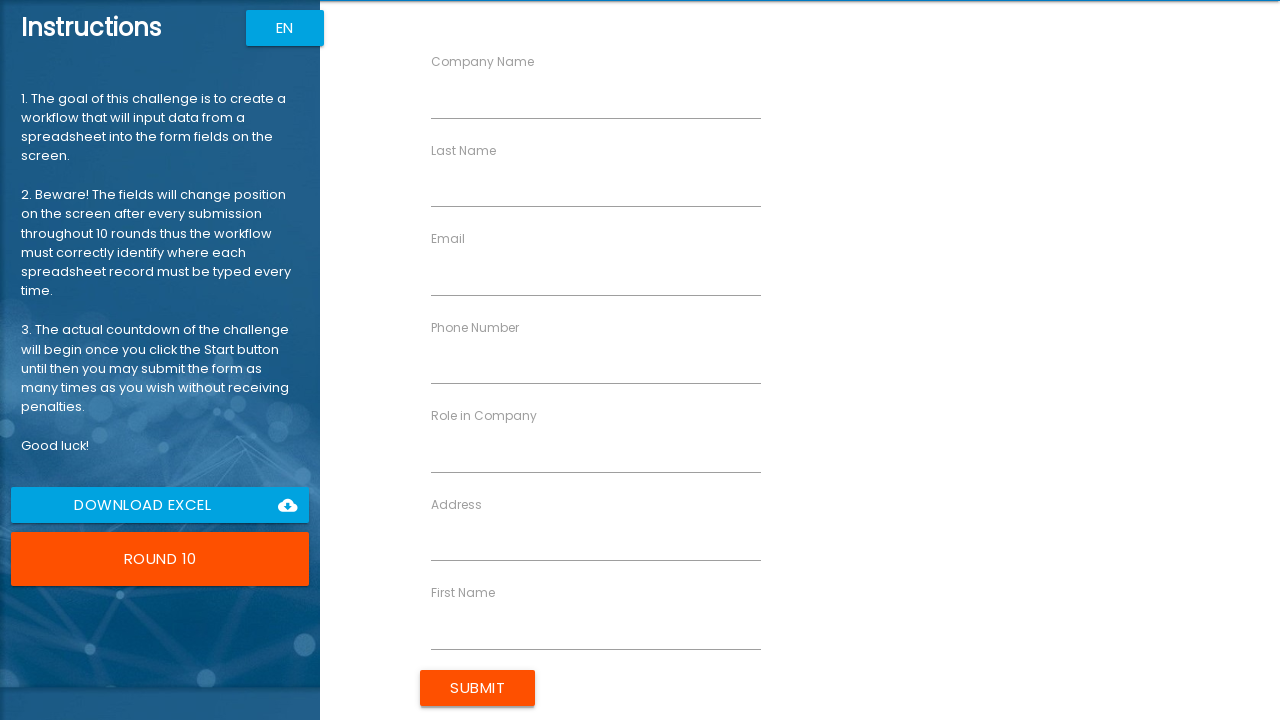

Filled 'Company Name' with 'Quantum Dynamics' on xpath=/html/body/app-root/div[2]/app-rpa1/div/div[2]/form/div/div[1]/rpa1-field/
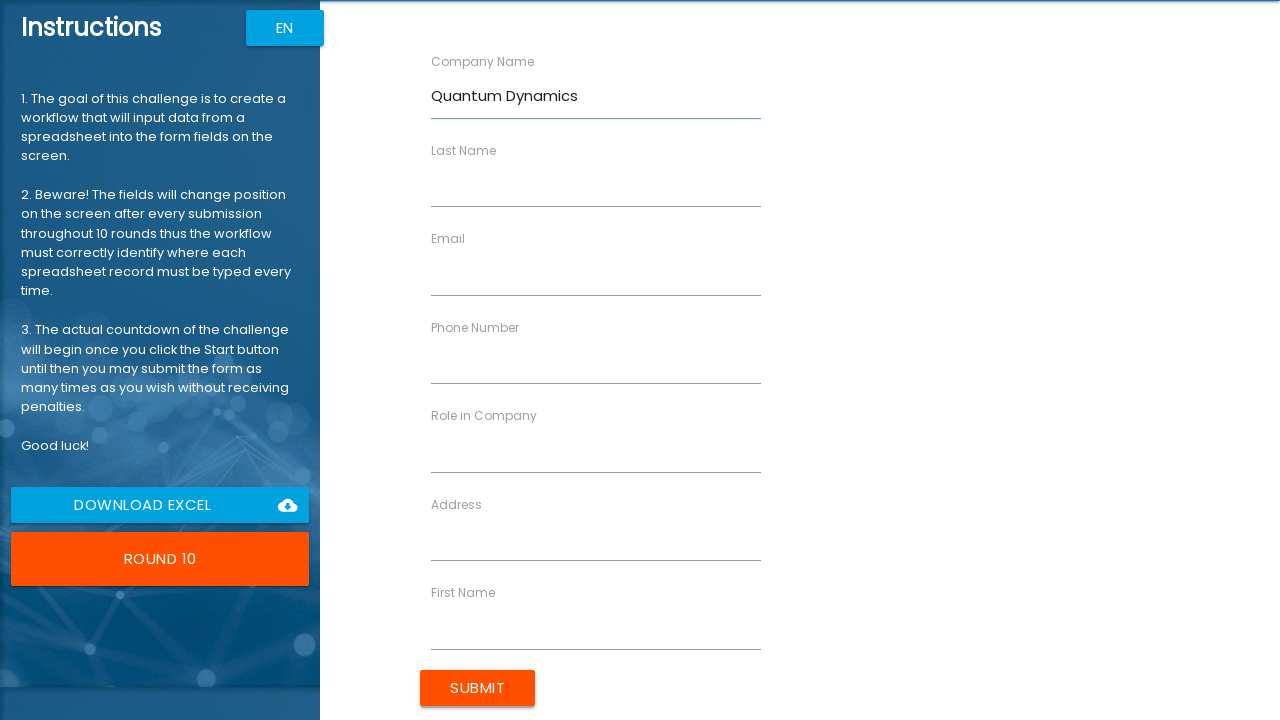

Retrieved label text: 'Last Name'
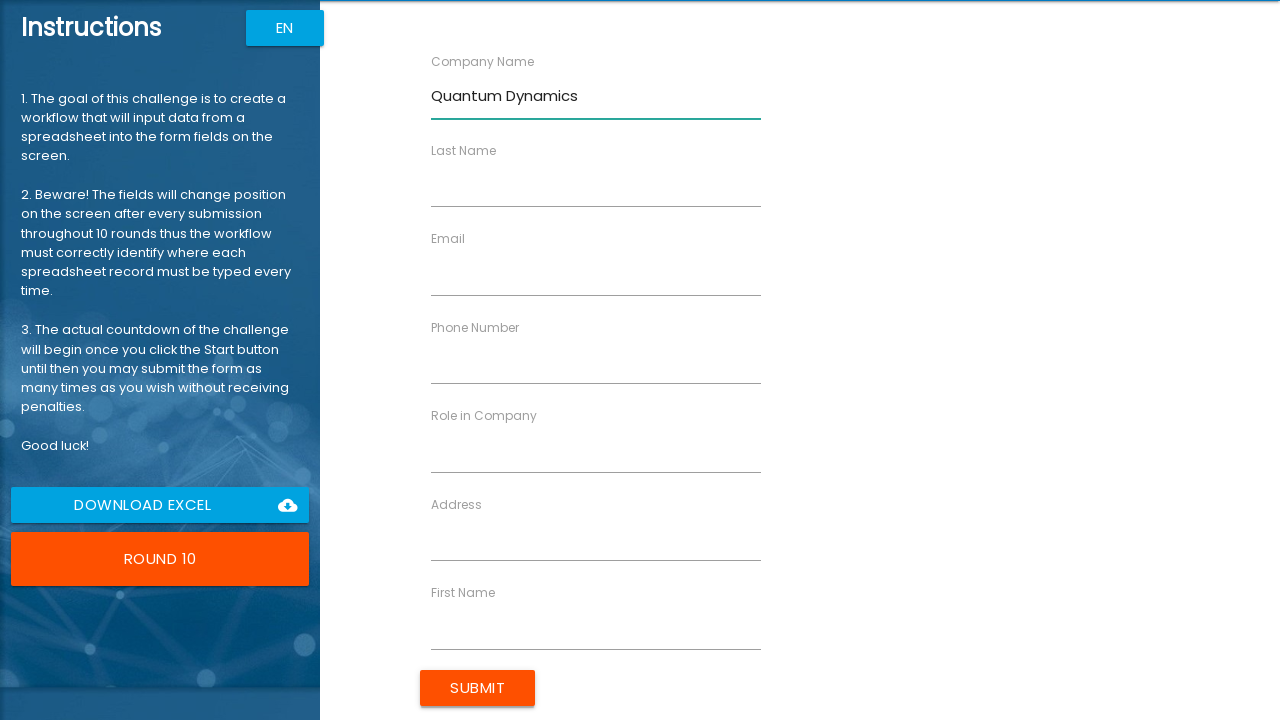

Filled 'Last Name' with 'Lee' on xpath=/html/body/app-root/div[2]/app-rpa1/div/div[2]/form/div/div[2]/rpa1-field/
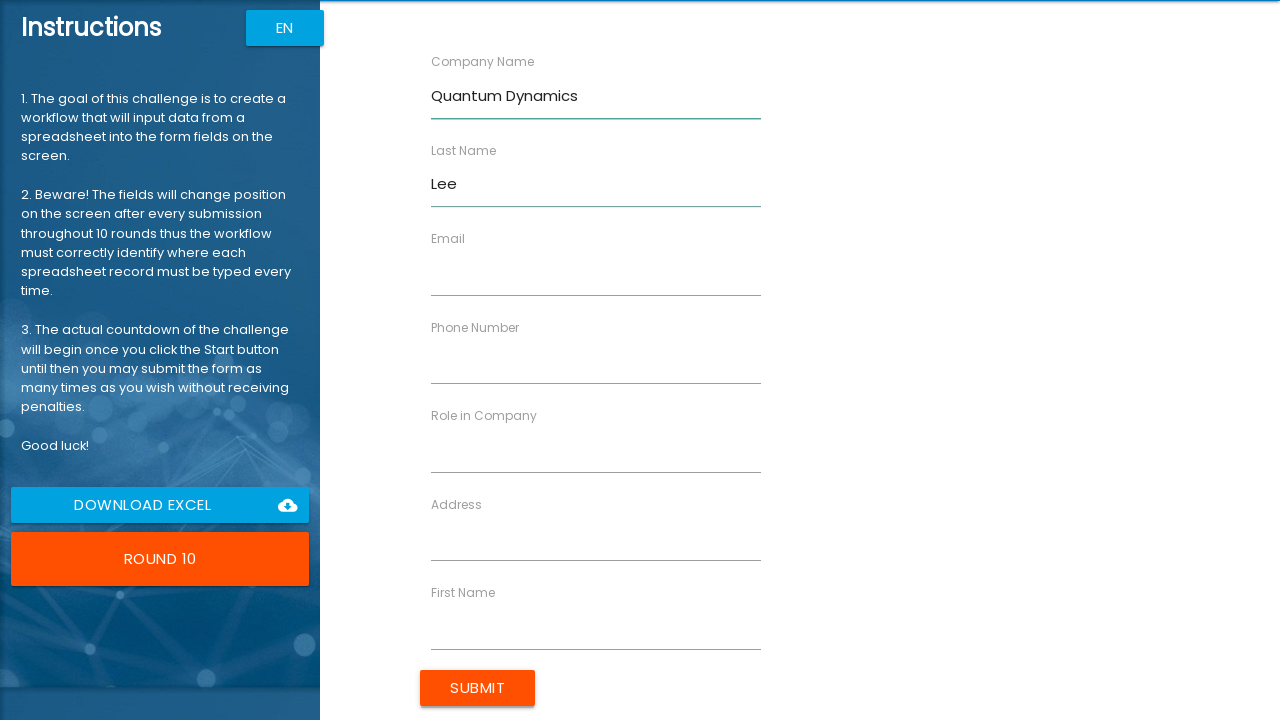

Retrieved label text: 'Email'
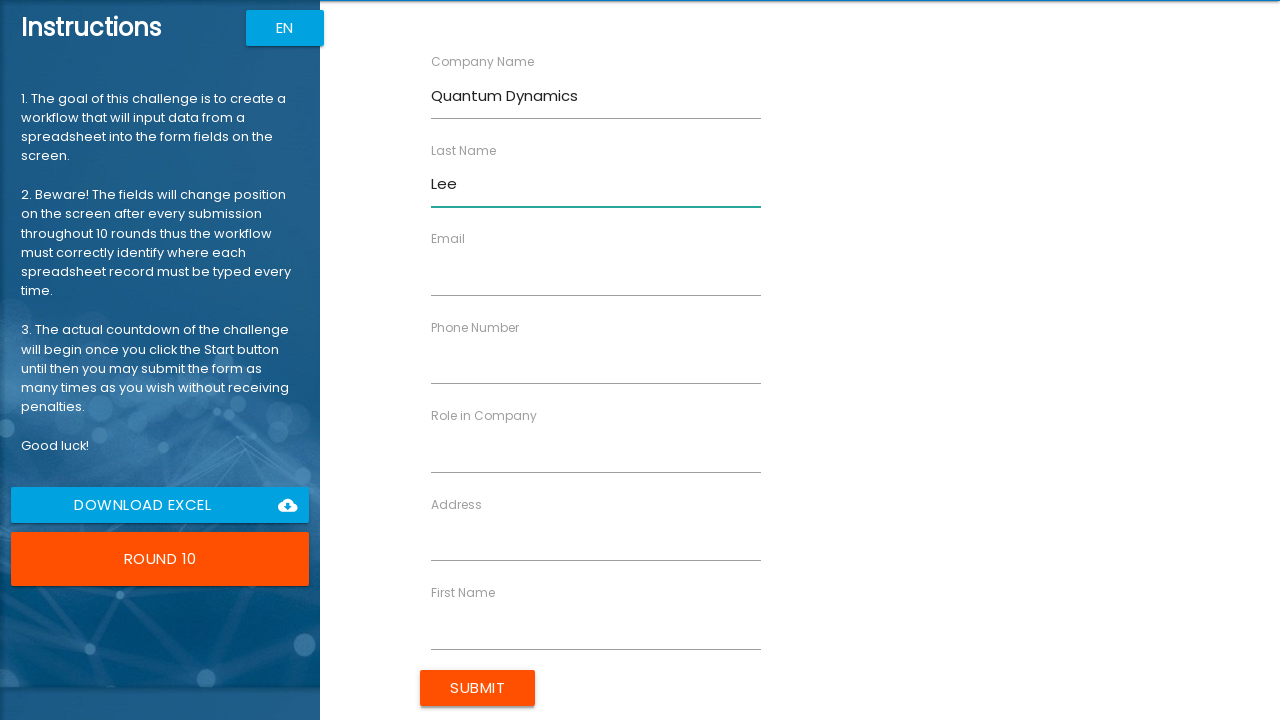

Filled 'Email' with 'm.lee@quantumdyn.com' on xpath=/html/body/app-root/div[2]/app-rpa1/div/div[2]/form/div/div[3]/rpa1-field/
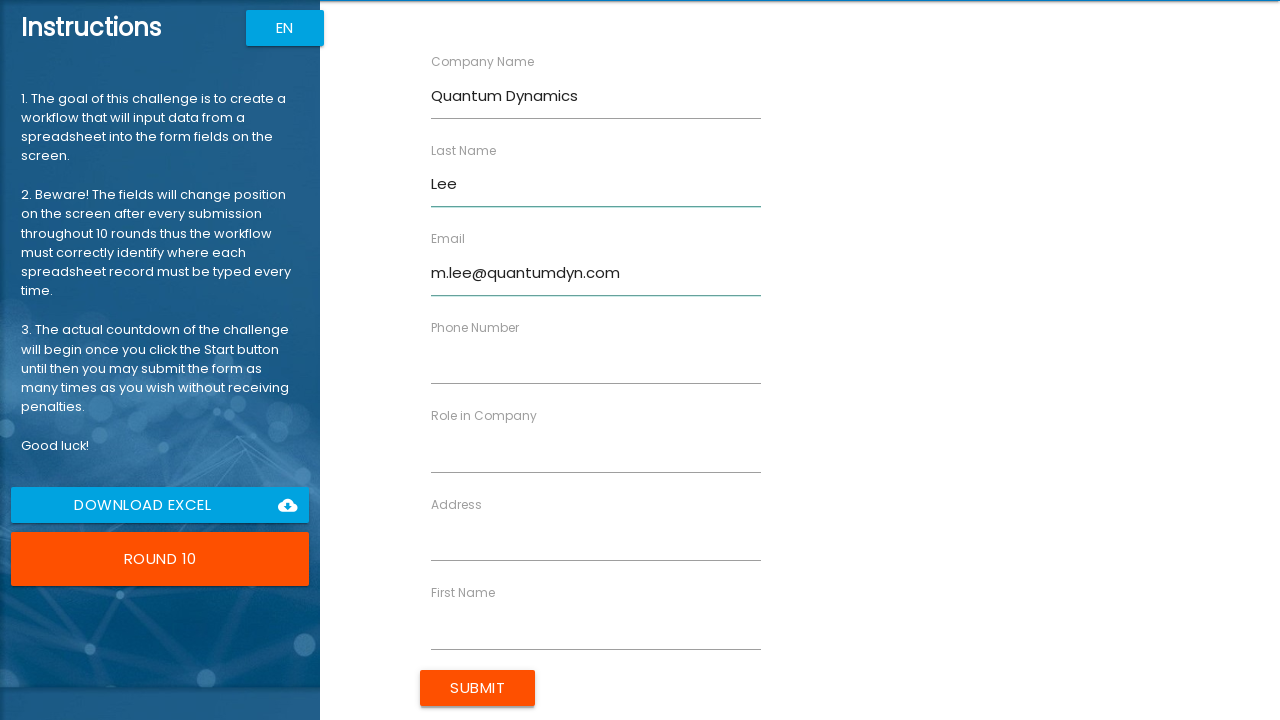

Retrieved label text: 'Phone Number'
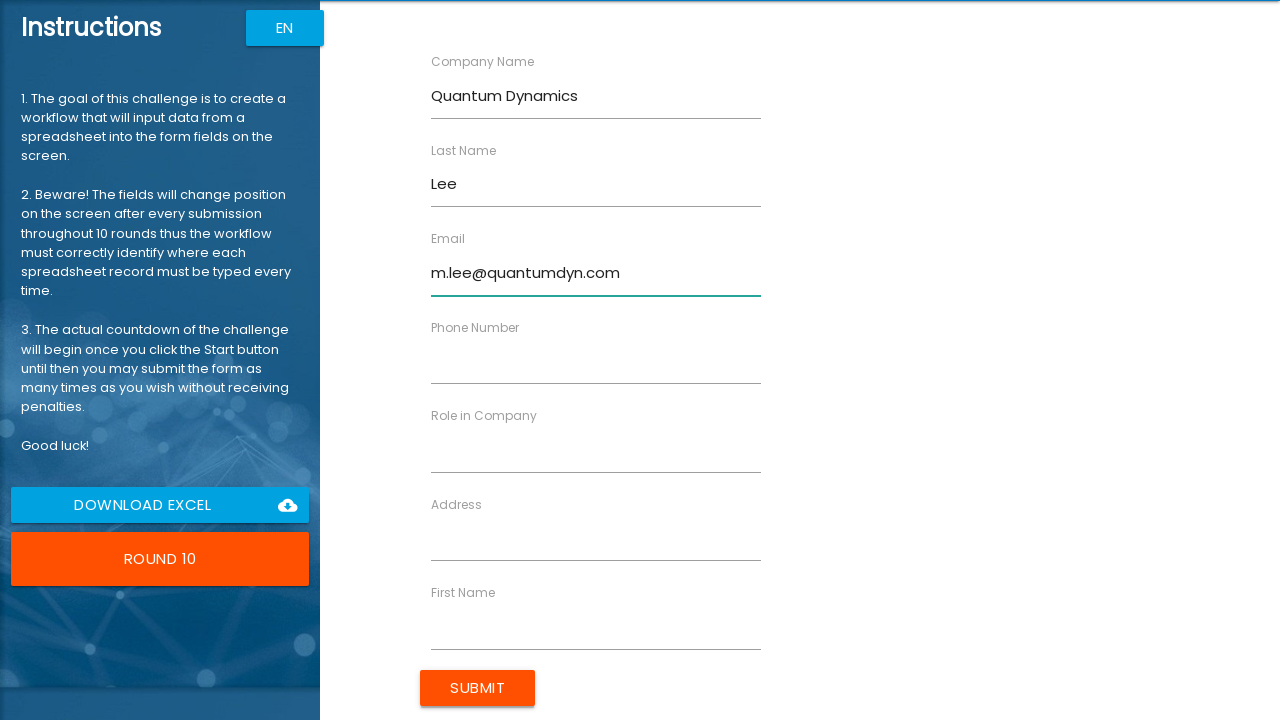

Filled 'Phone Number' with '5550123456' on xpath=/html/body/app-root/div[2]/app-rpa1/div/div[2]/form/div/div[4]/rpa1-field/
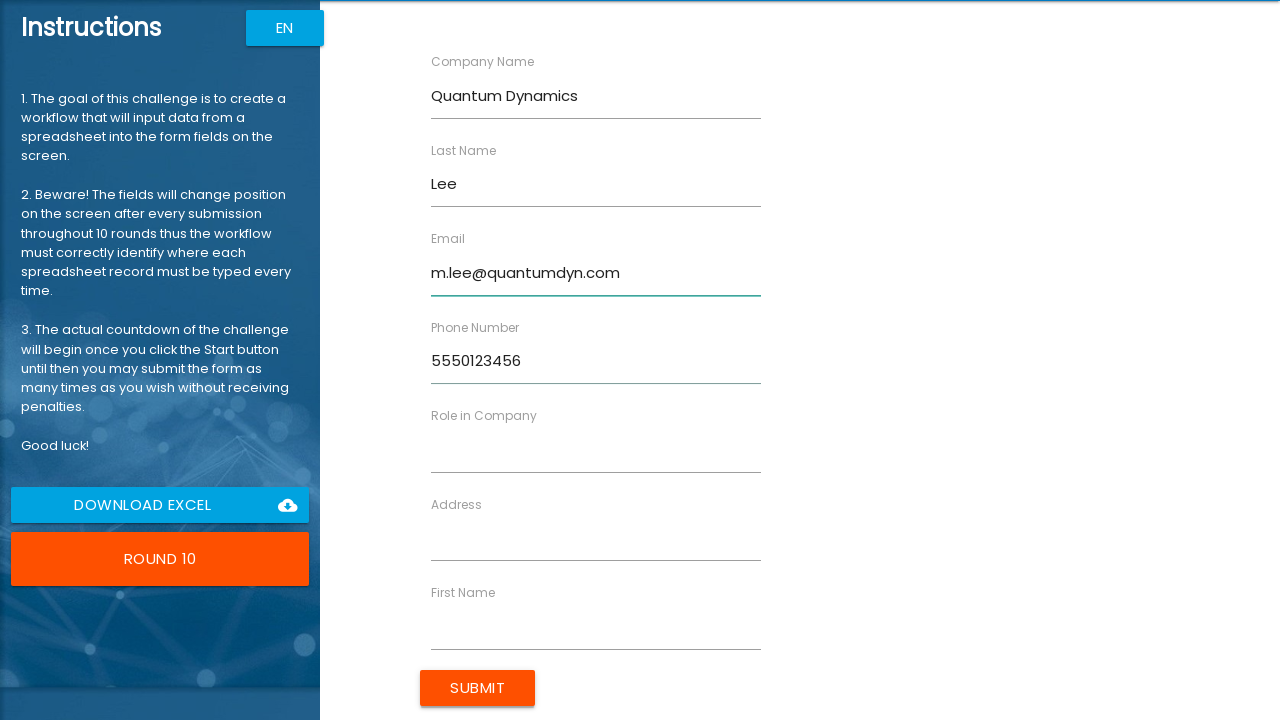

Retrieved label text: 'Role in Company'
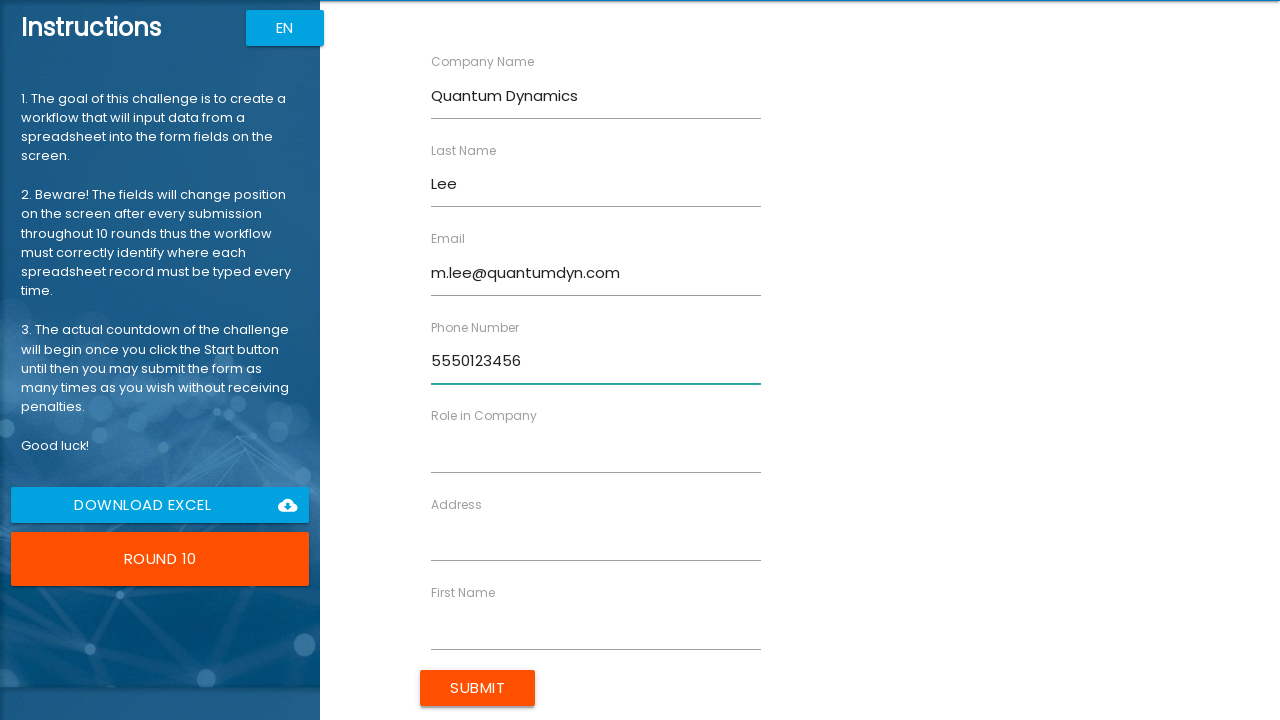

Filled 'Role in Company' with 'Scientist' on xpath=/html/body/app-root/div[2]/app-rpa1/div/div[2]/form/div/div[5]/rpa1-field/
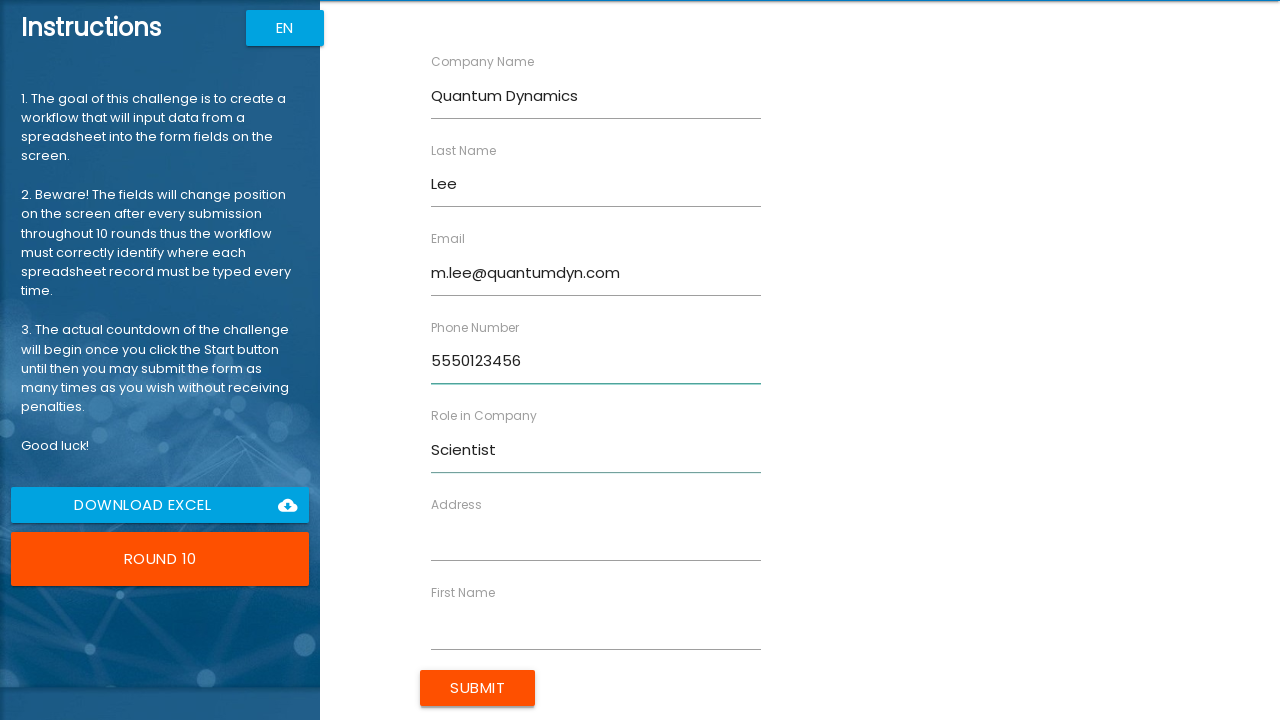

Retrieved label text: 'Address'
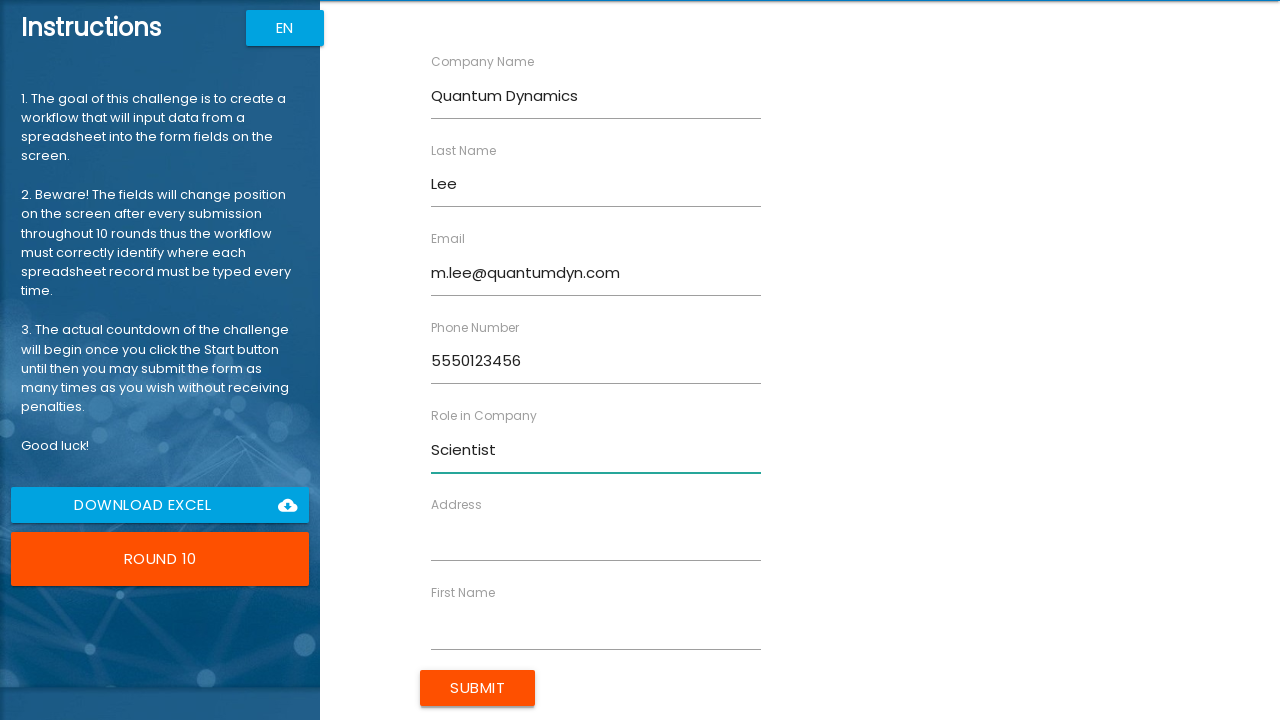

Filled 'Address' with '741 Ash Pl, New York, NY' on xpath=/html/body/app-root/div[2]/app-rpa1/div/div[2]/form/div/div[6]/rpa1-field/
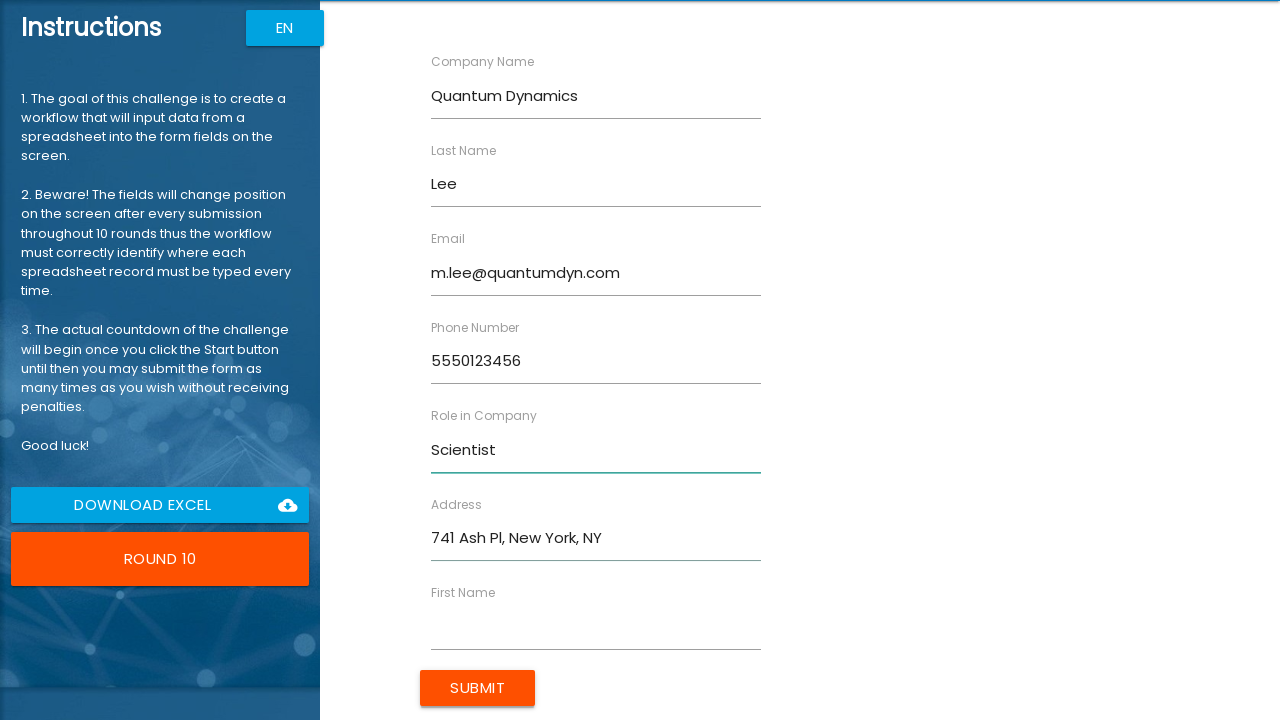

Retrieved label text: 'First Name'
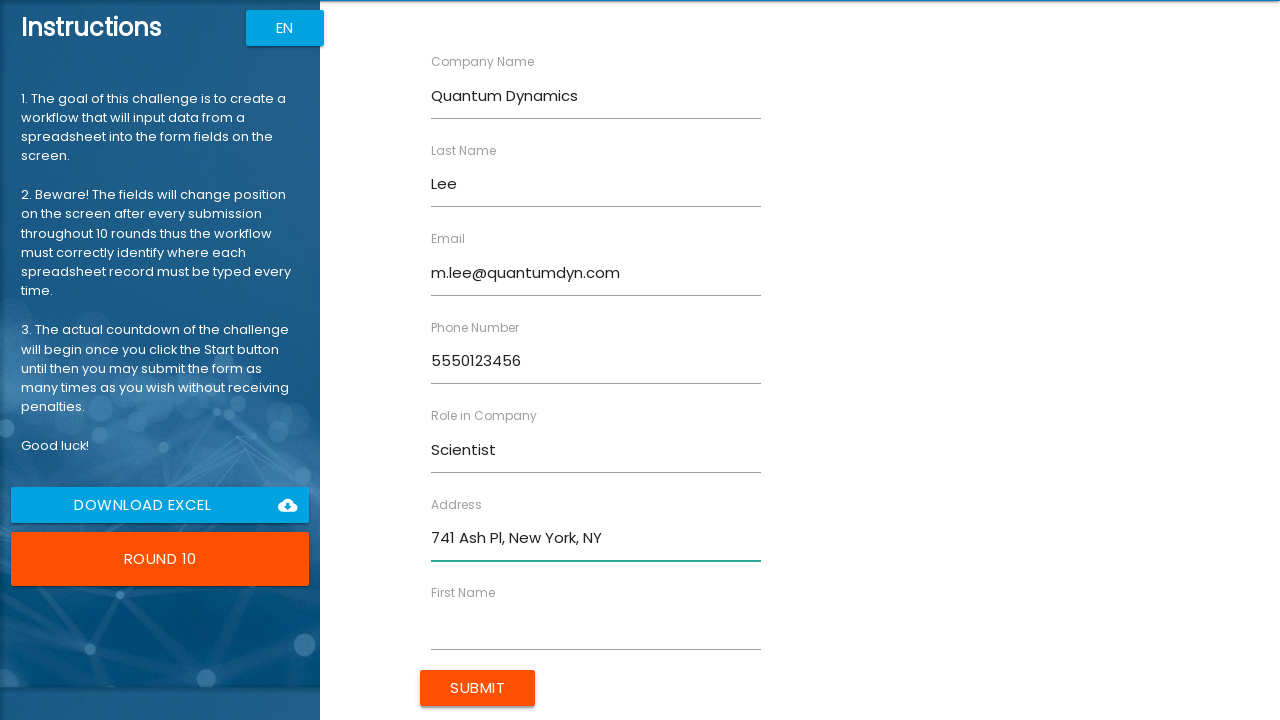

Filled 'First Name' with 'Michelle' on xpath=/html/body/app-root/div[2]/app-rpa1/div/div[2]/form/div/div[7]/rpa1-field/
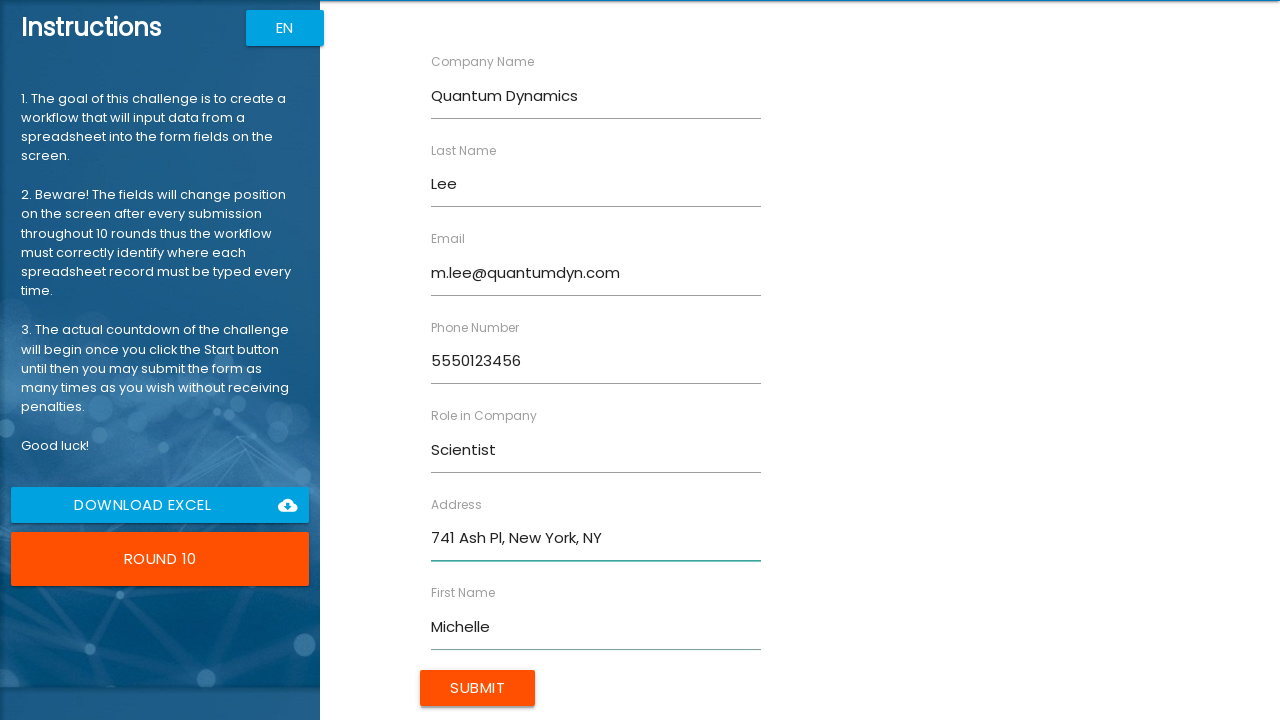

Submitted form for Michelle Lee at (478, 688) on xpath=/html/body/app-root/div[2]/app-rpa1/div/div[2]/form/input
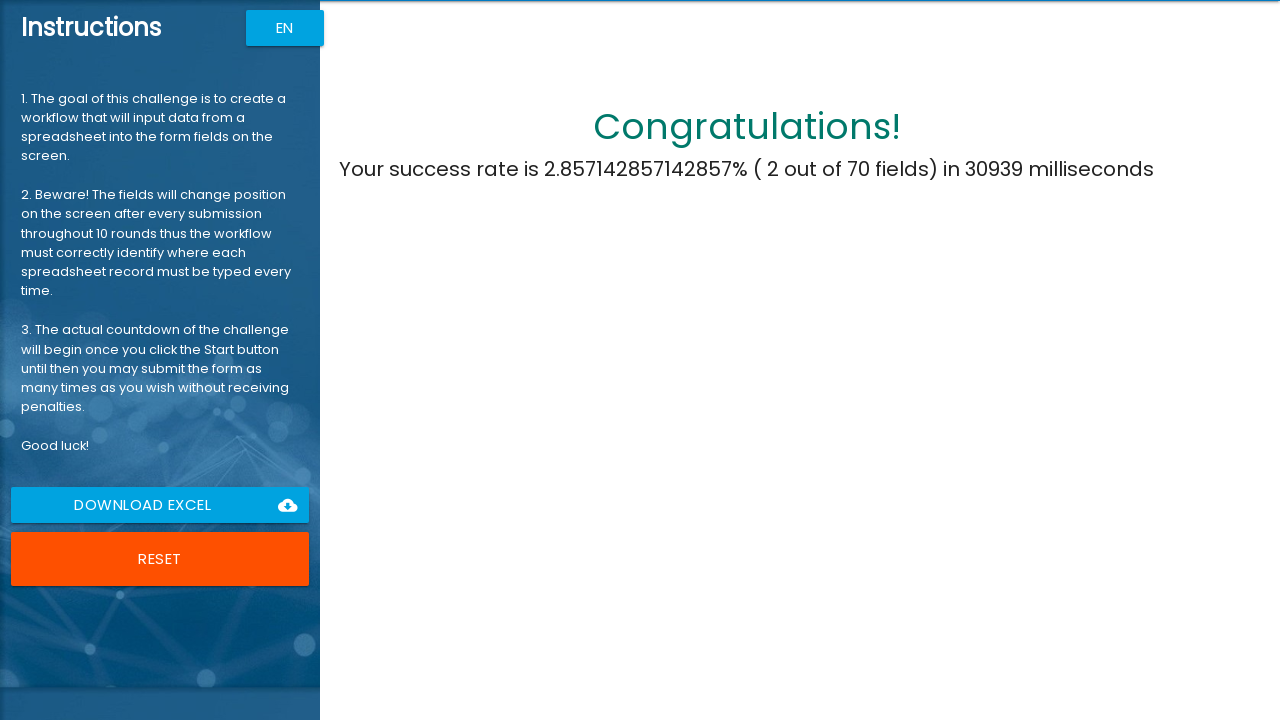

RPA Challenge completed successfully - Congratulations message displayed
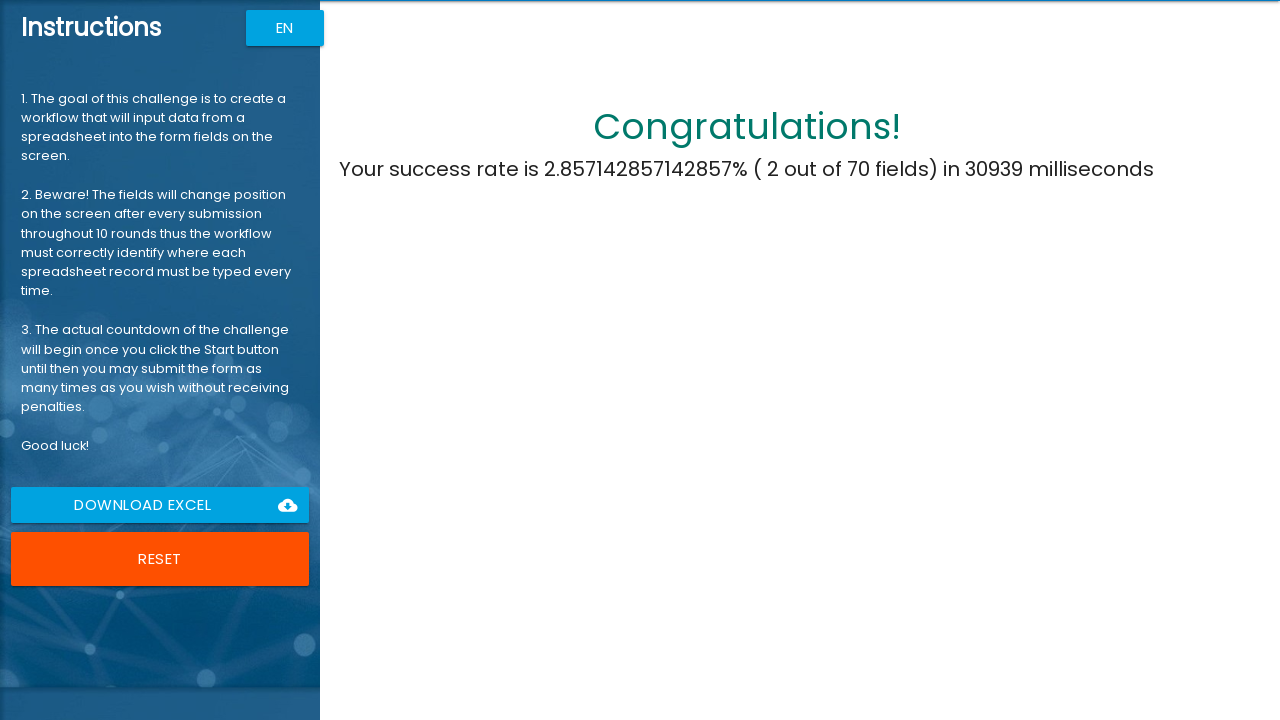

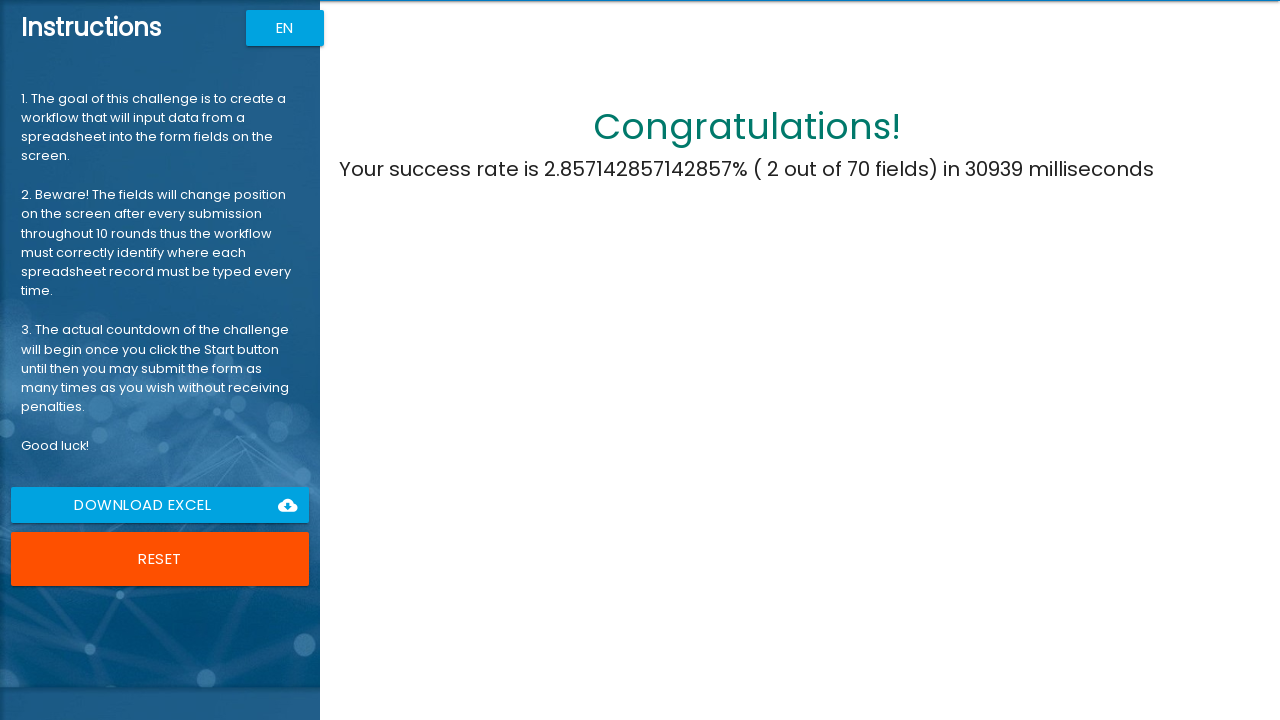